Tests dropdown selection functionality on OrangeHRM contact sales form by selecting a country from the dropdown without using Selenium's Select class

Starting URL: https://orangehrm.com/en/contact-sales/

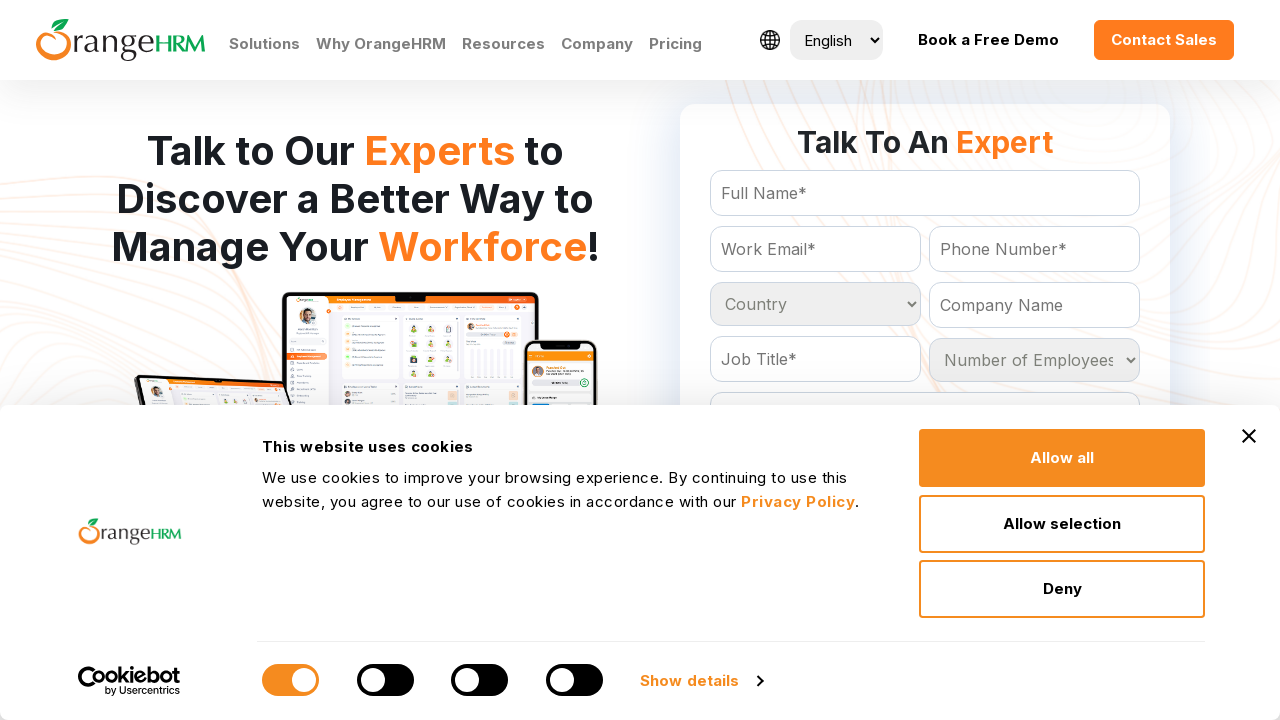

Located all country dropdown options
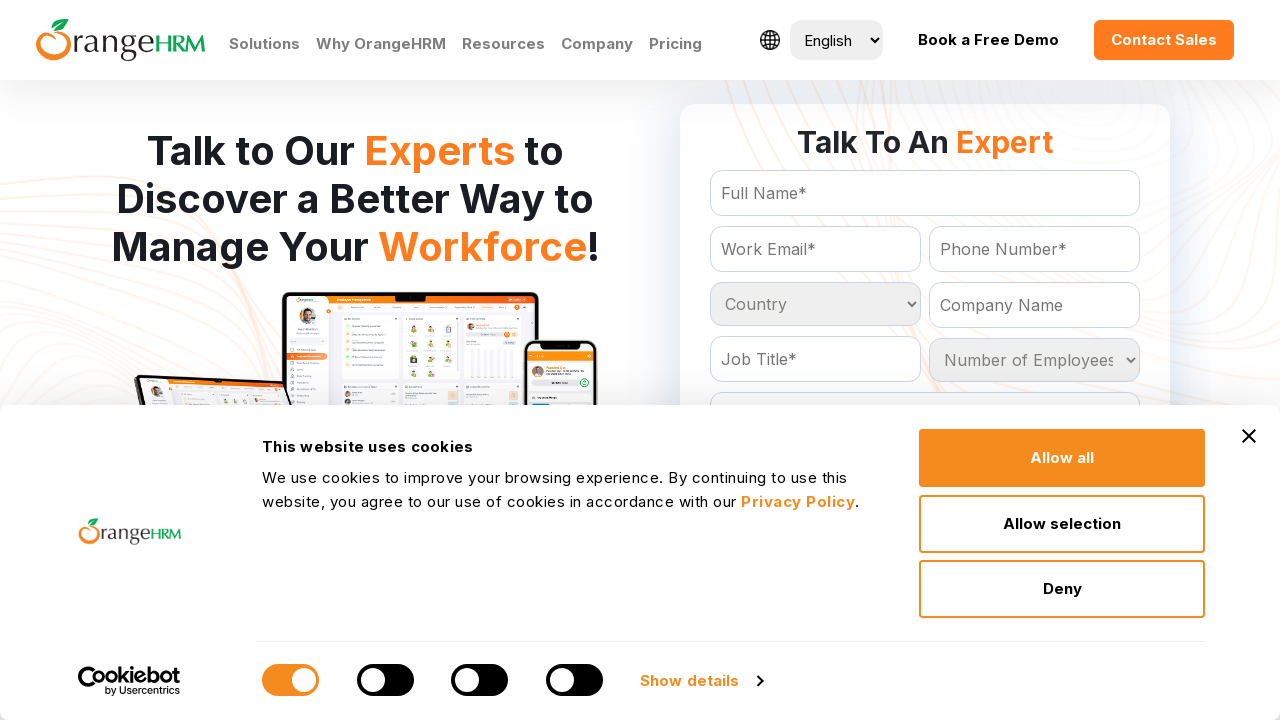

Retrieved count of 233 country options from dropdown
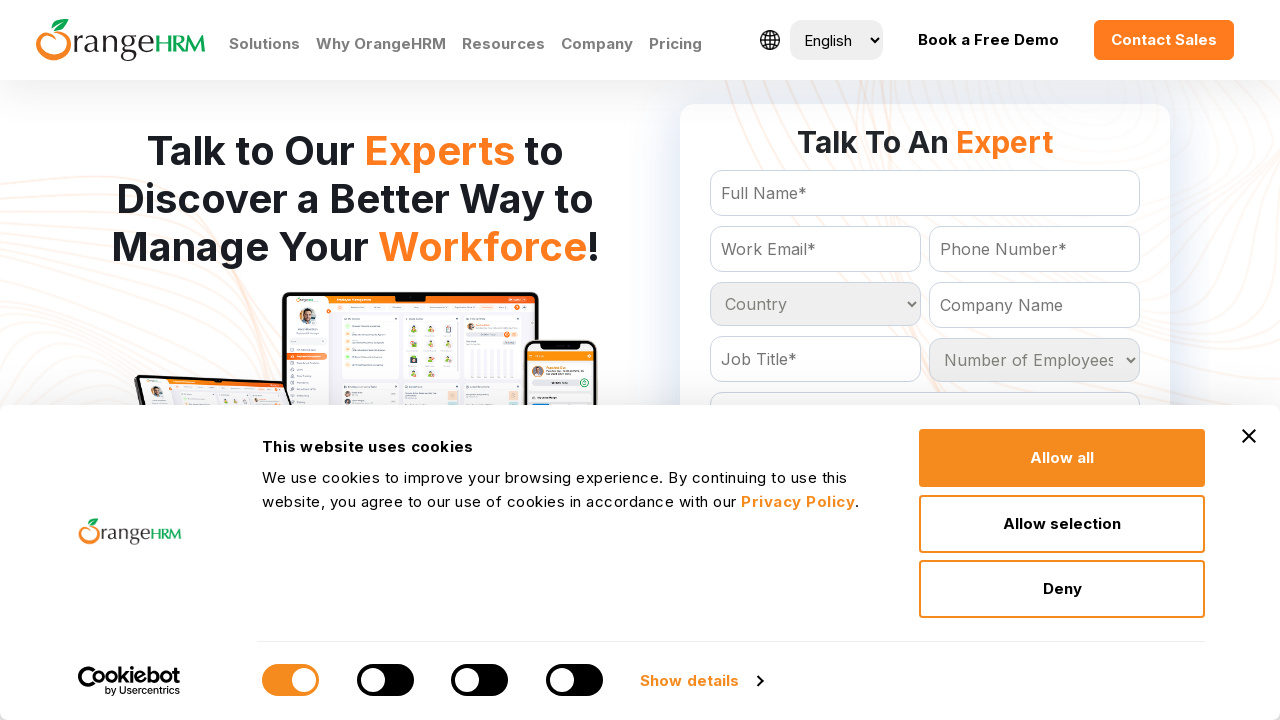

Retrieved option at index 0 from country dropdown
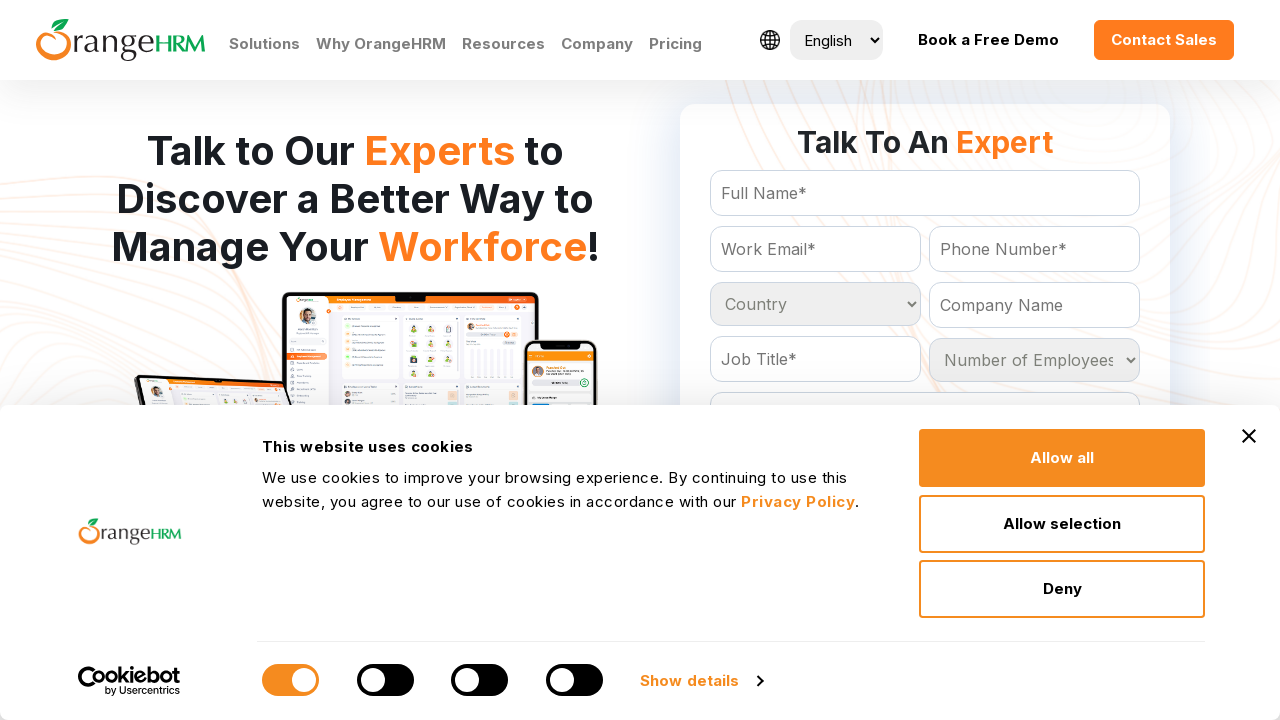

Retrieved option at index 1 from country dropdown
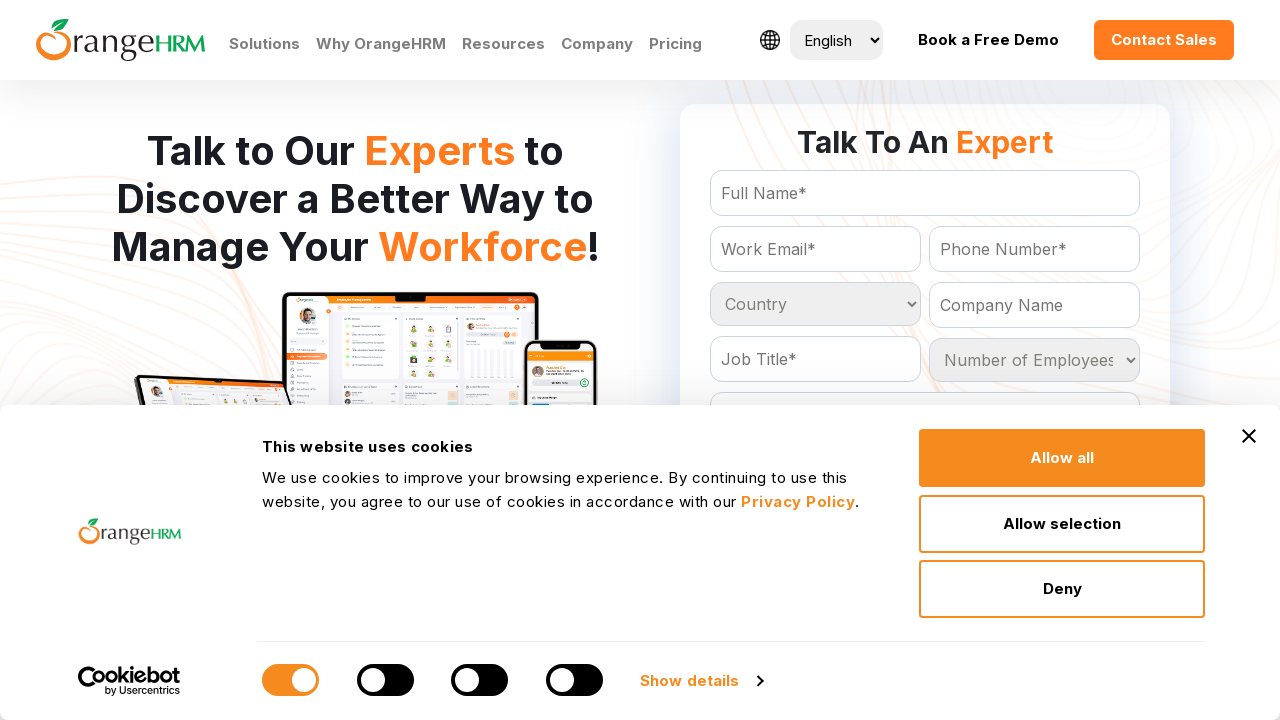

Retrieved option at index 2 from country dropdown
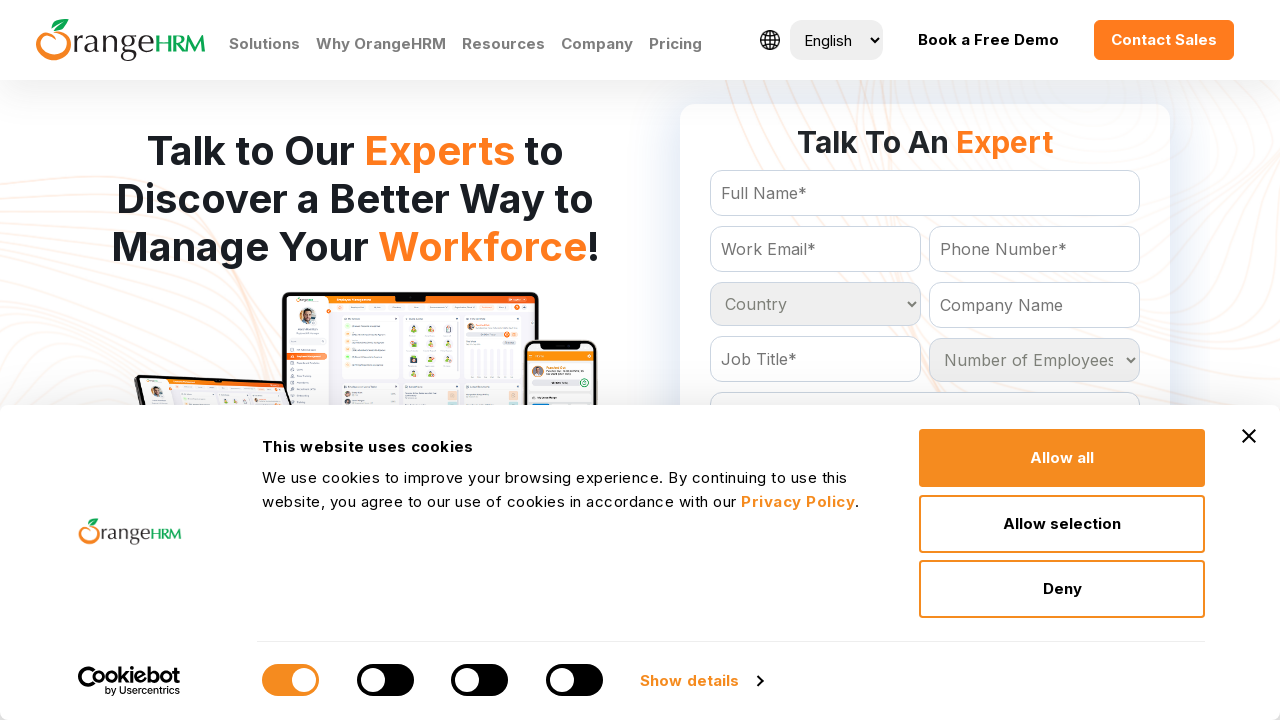

Retrieved option at index 3 from country dropdown
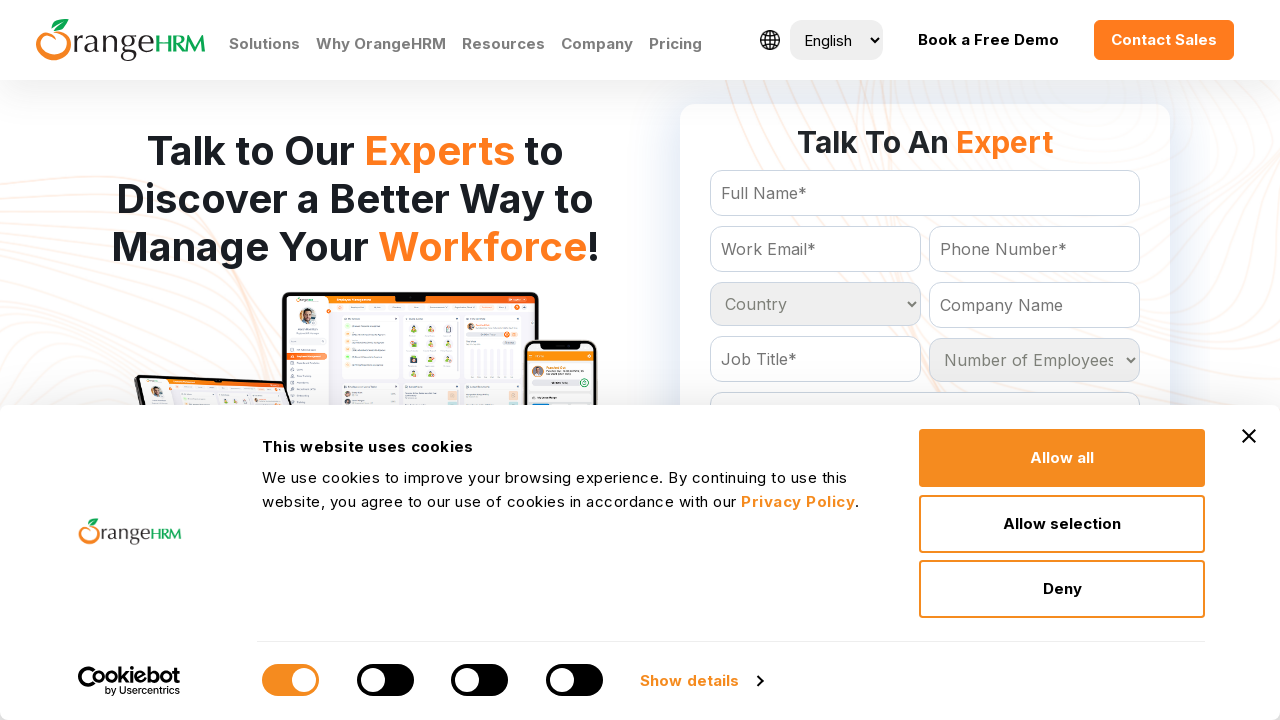

Retrieved option at index 4 from country dropdown
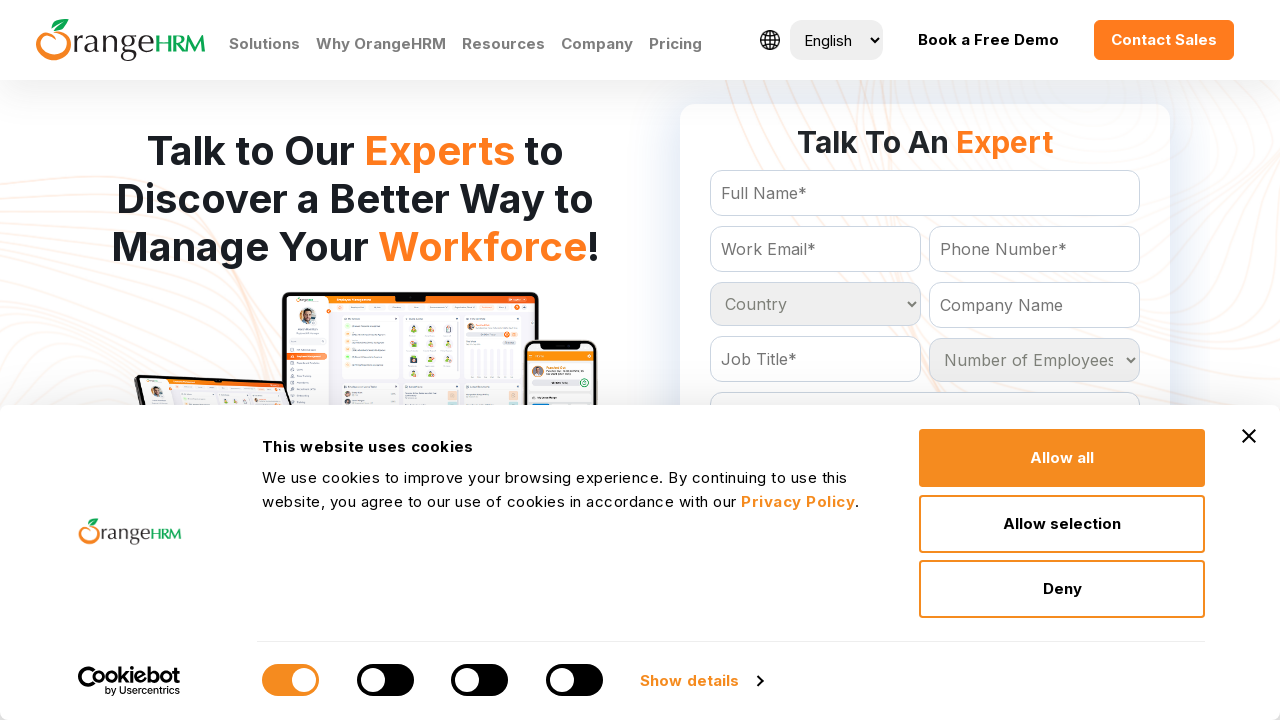

Retrieved option at index 5 from country dropdown
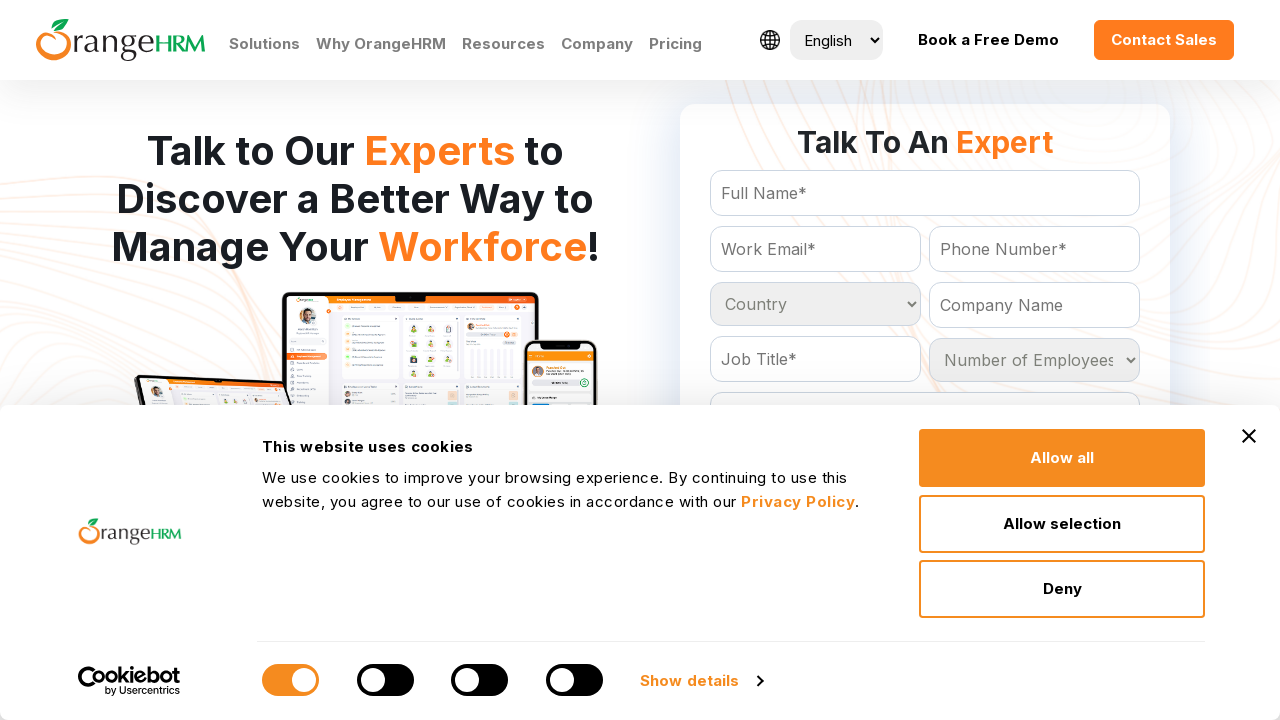

Retrieved option at index 6 from country dropdown
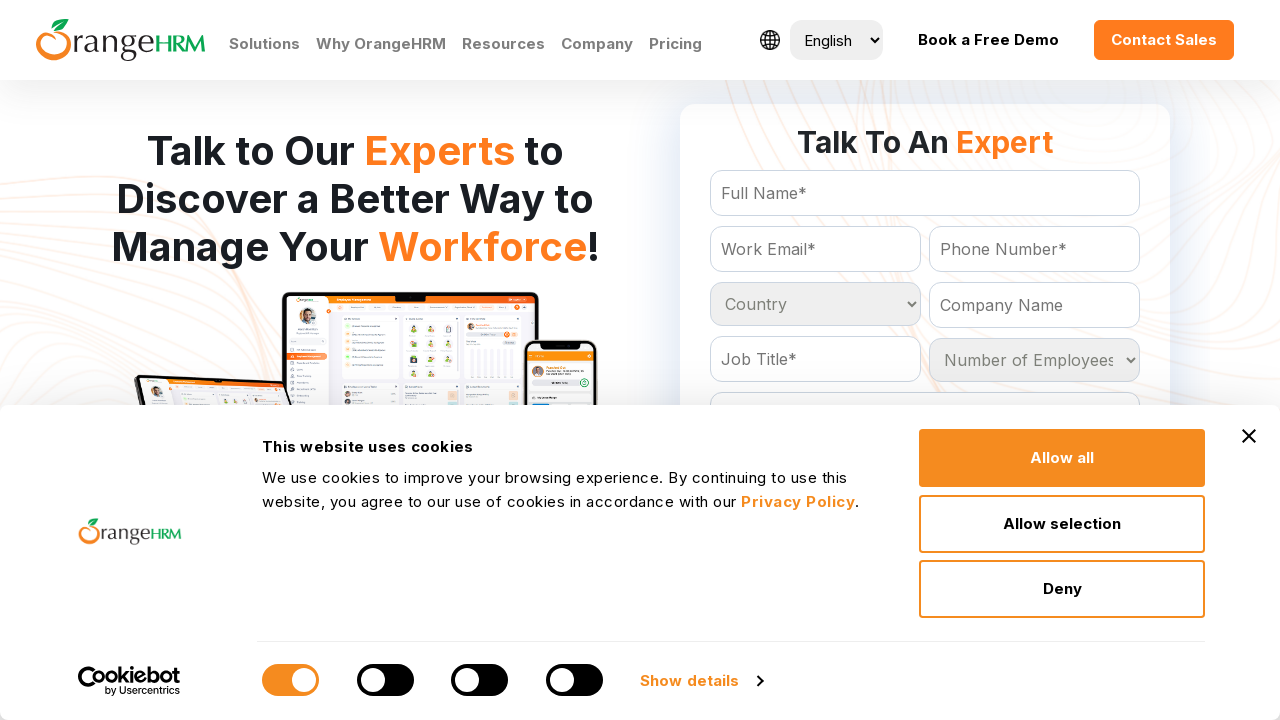

Retrieved option at index 7 from country dropdown
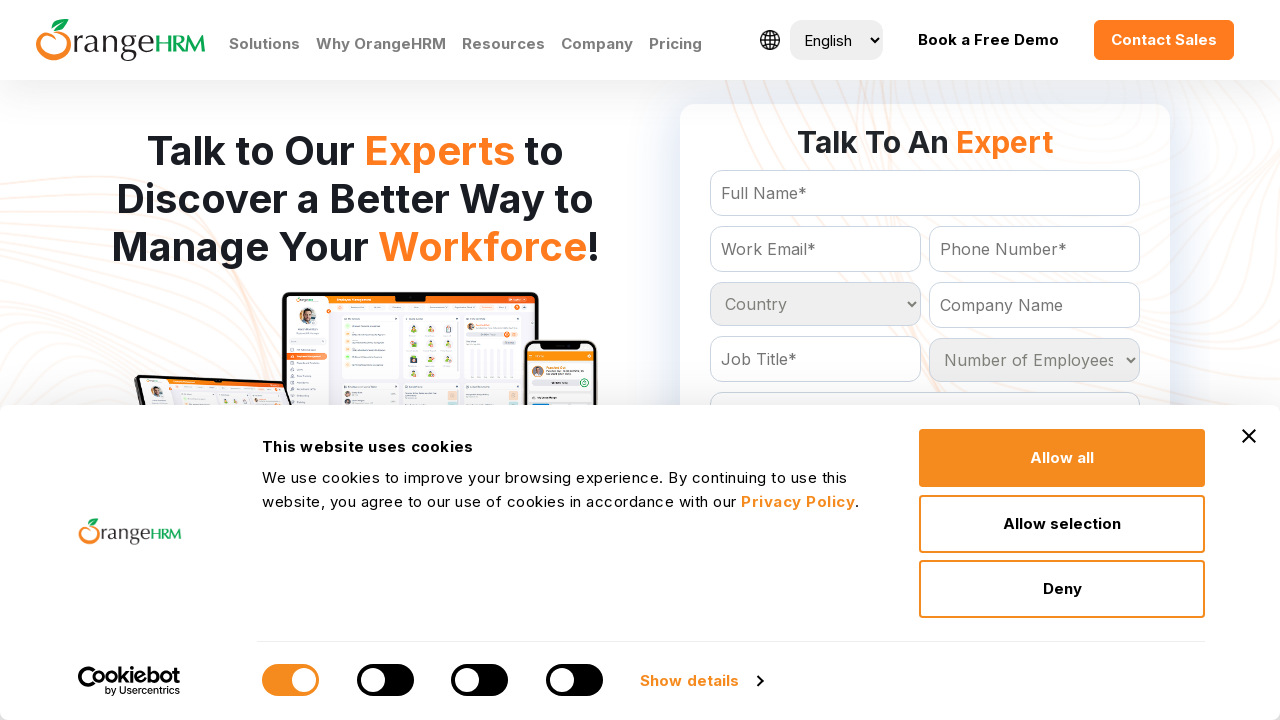

Retrieved option at index 8 from country dropdown
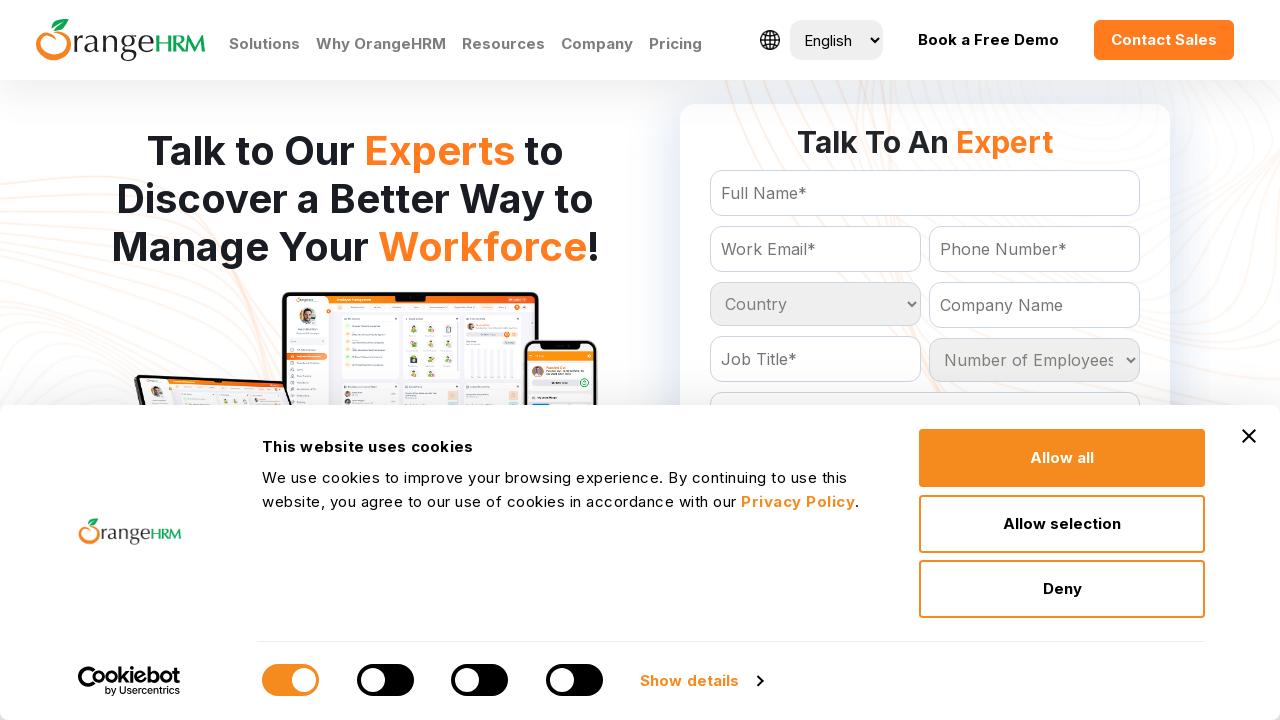

Retrieved option at index 9 from country dropdown
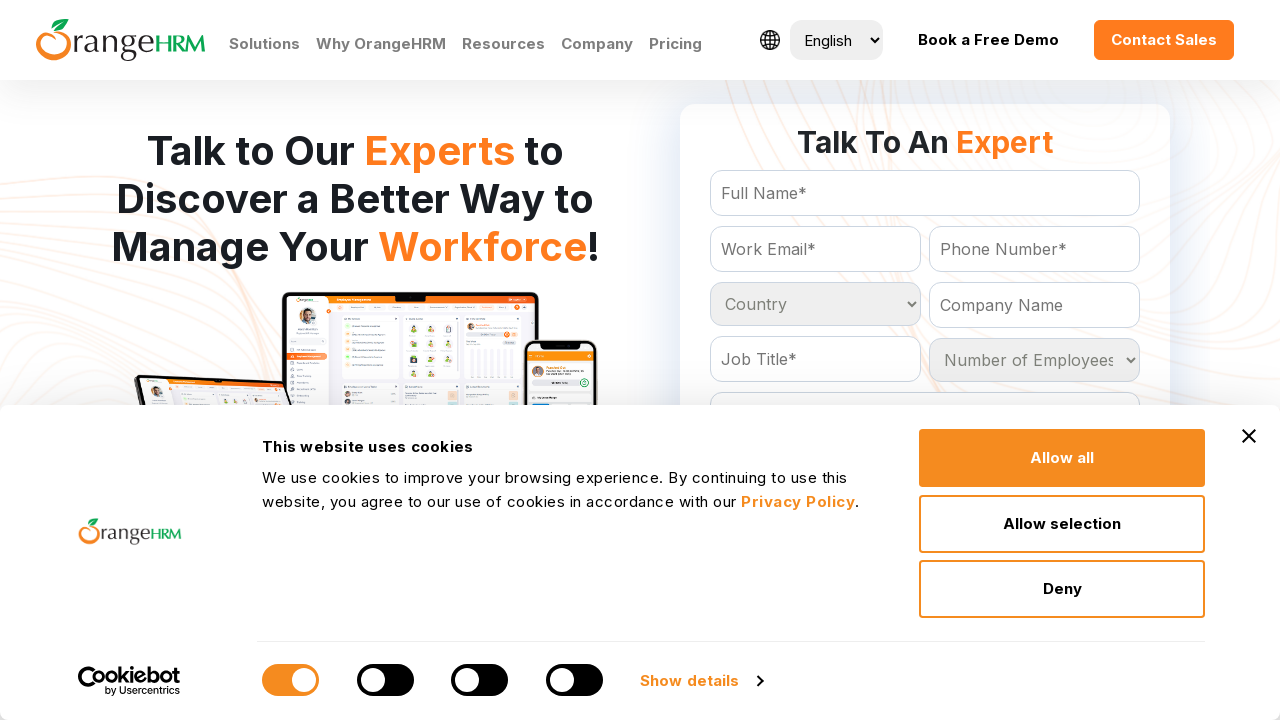

Retrieved option at index 10 from country dropdown
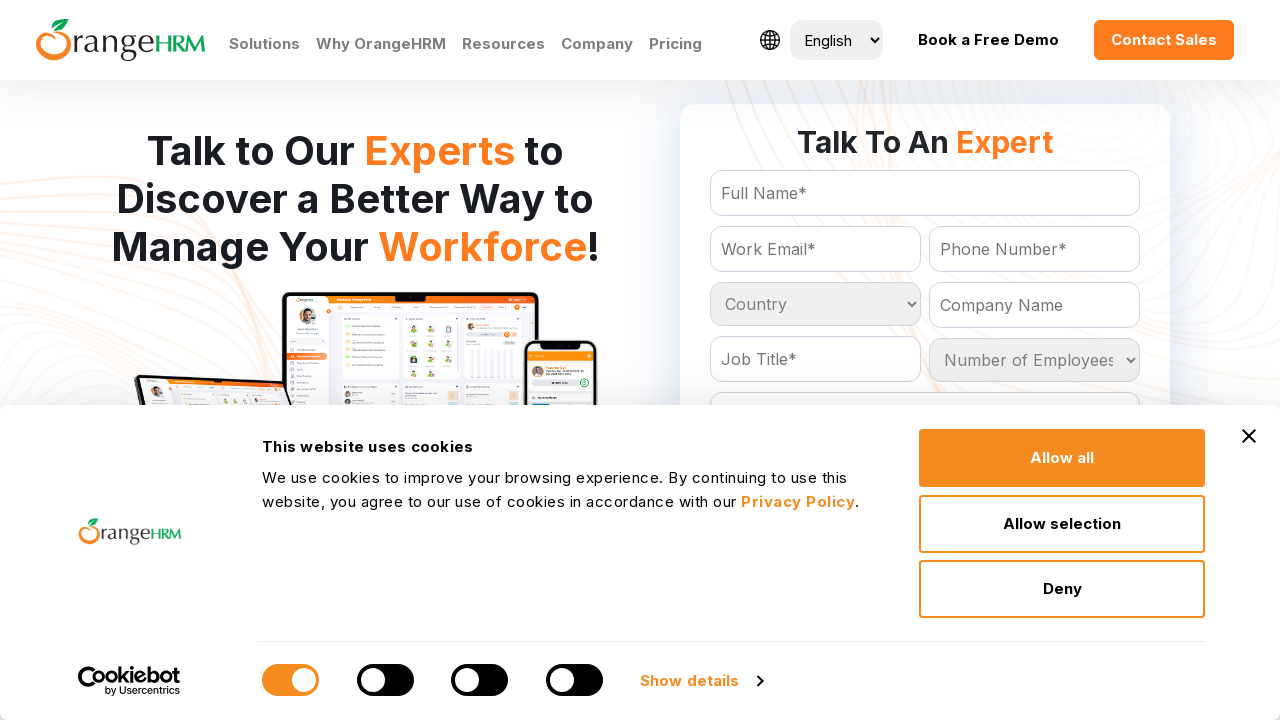

Retrieved option at index 11 from country dropdown
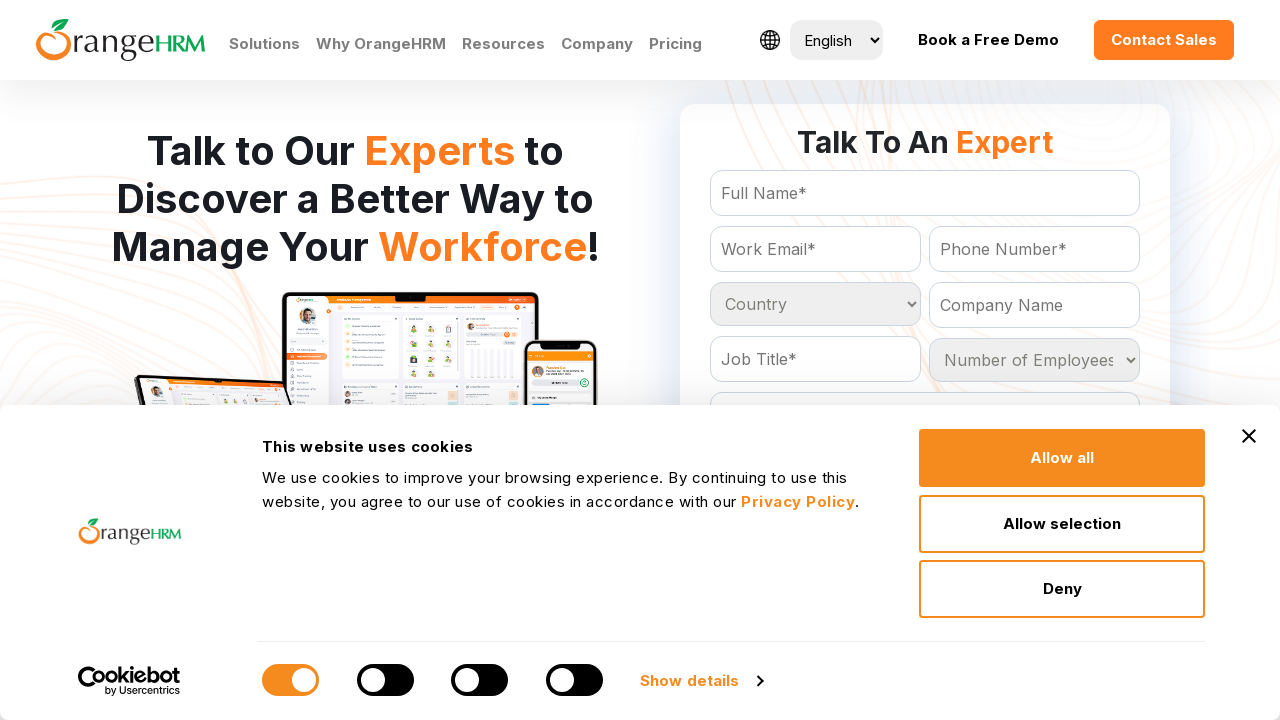

Retrieved option at index 12 from country dropdown
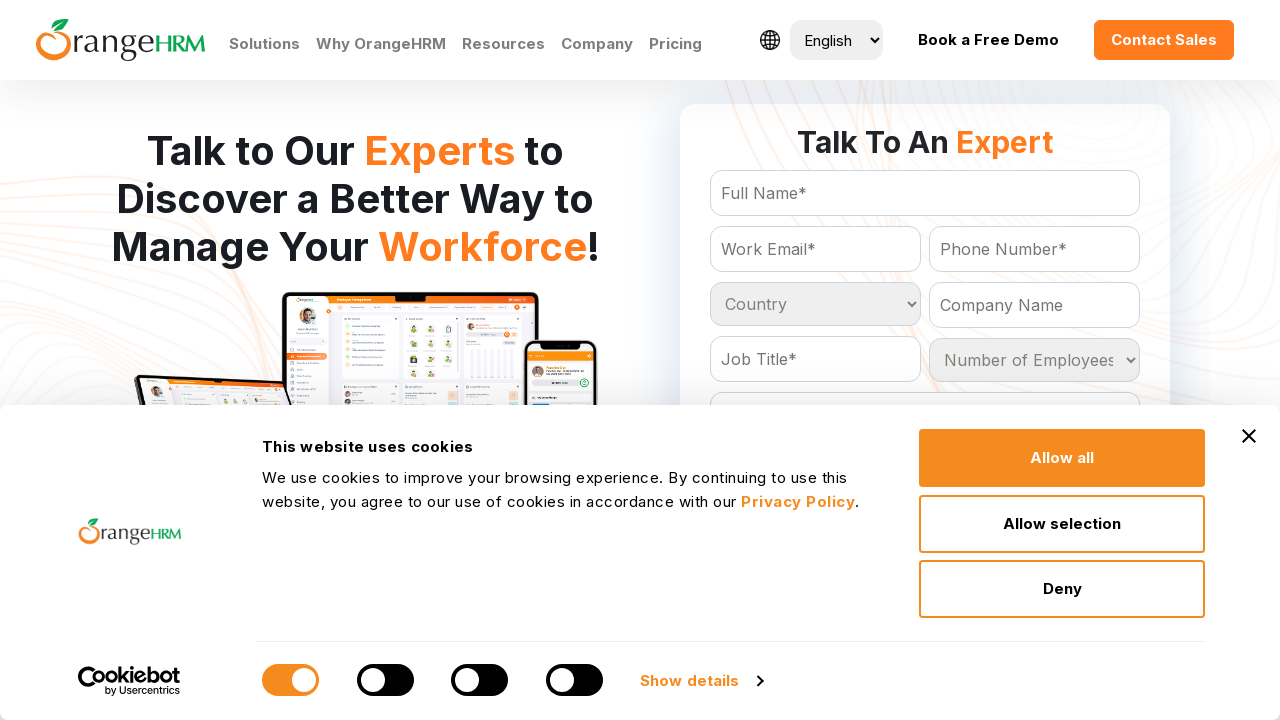

Retrieved option at index 13 from country dropdown
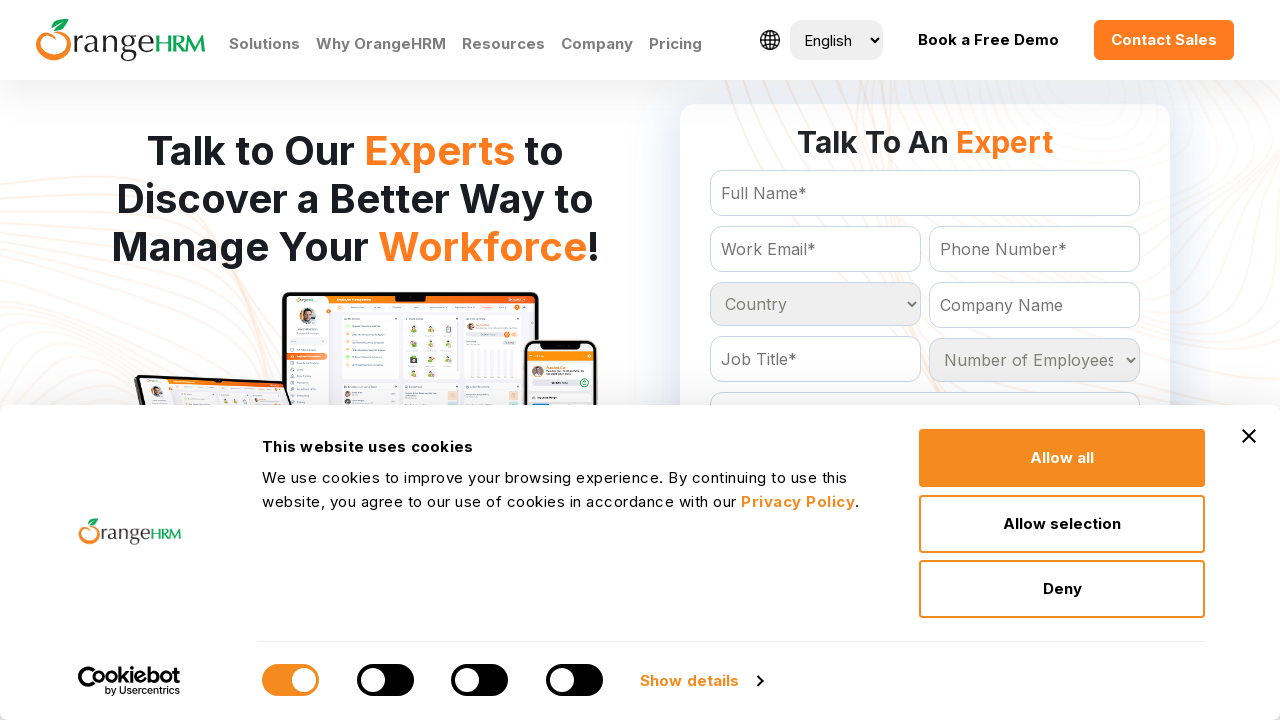

Retrieved option at index 14 from country dropdown
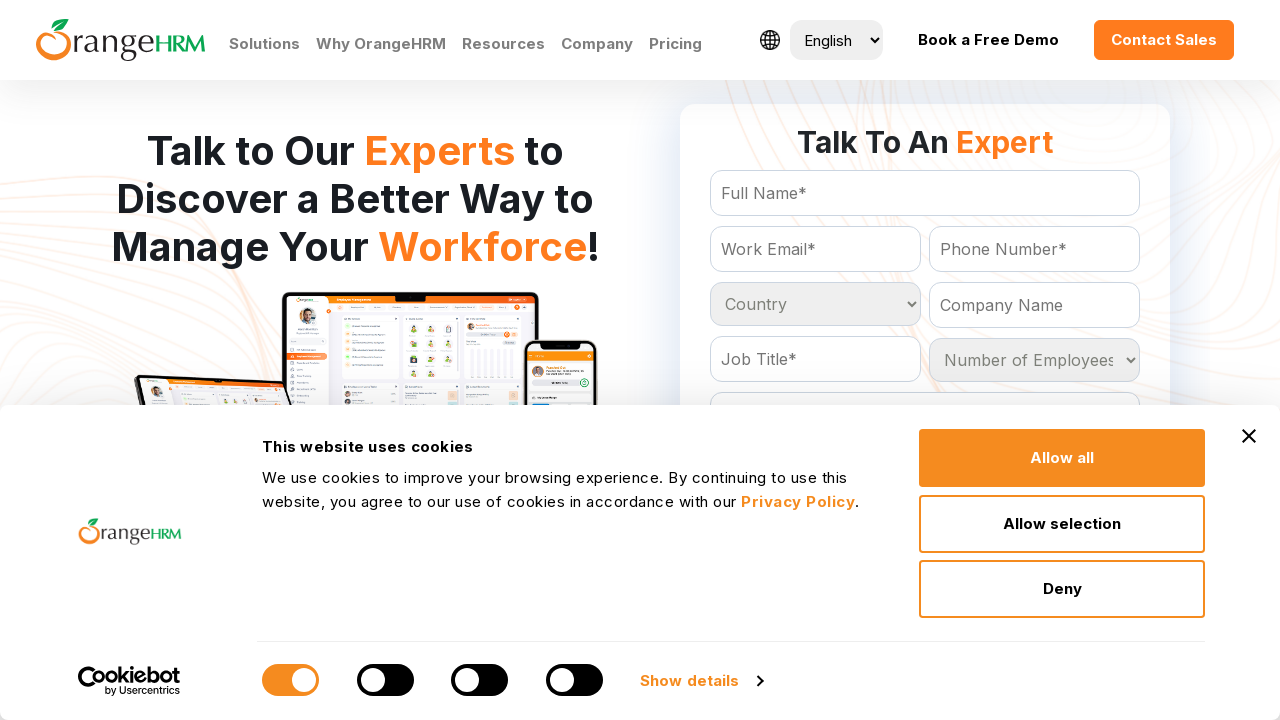

Retrieved option at index 15 from country dropdown
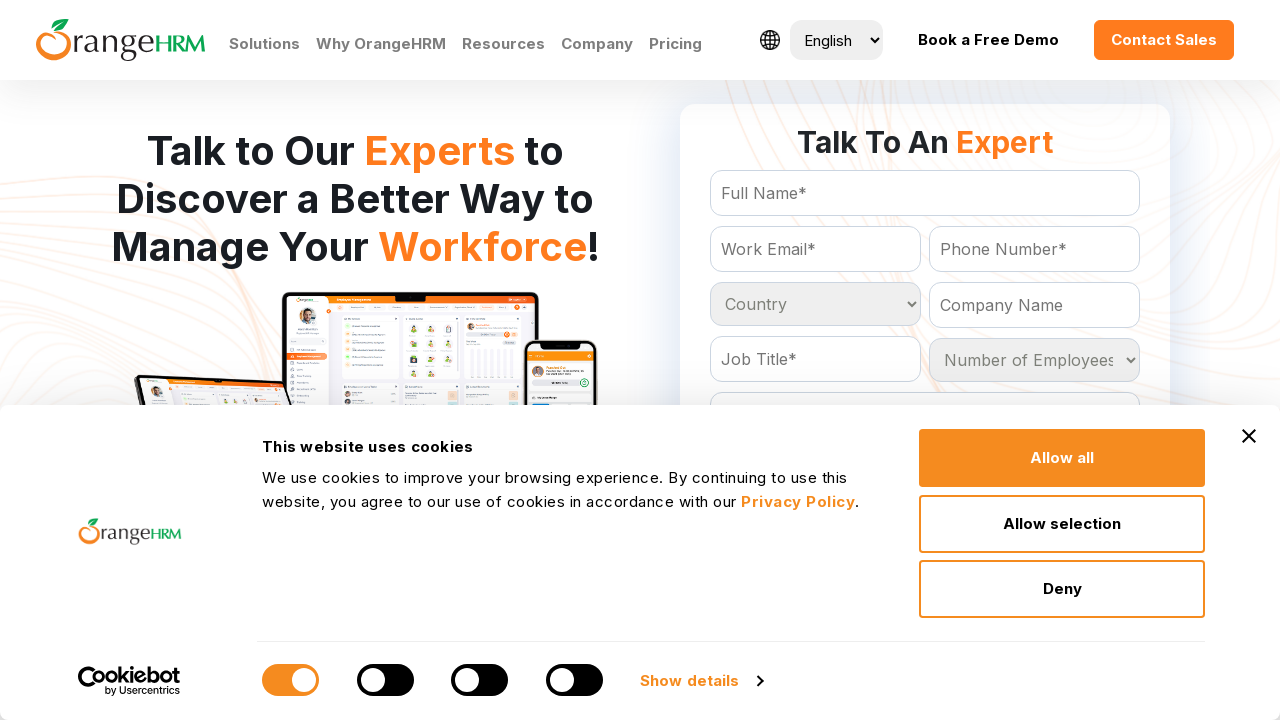

Retrieved option at index 16 from country dropdown
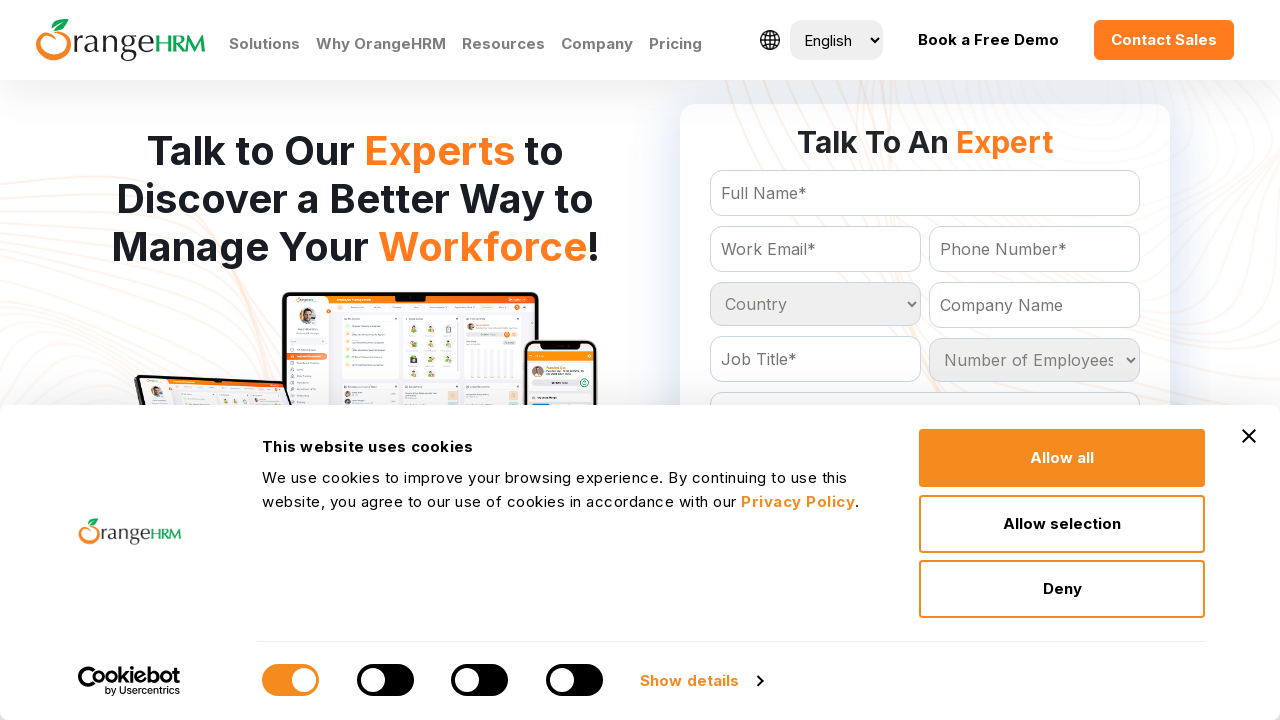

Retrieved option at index 17 from country dropdown
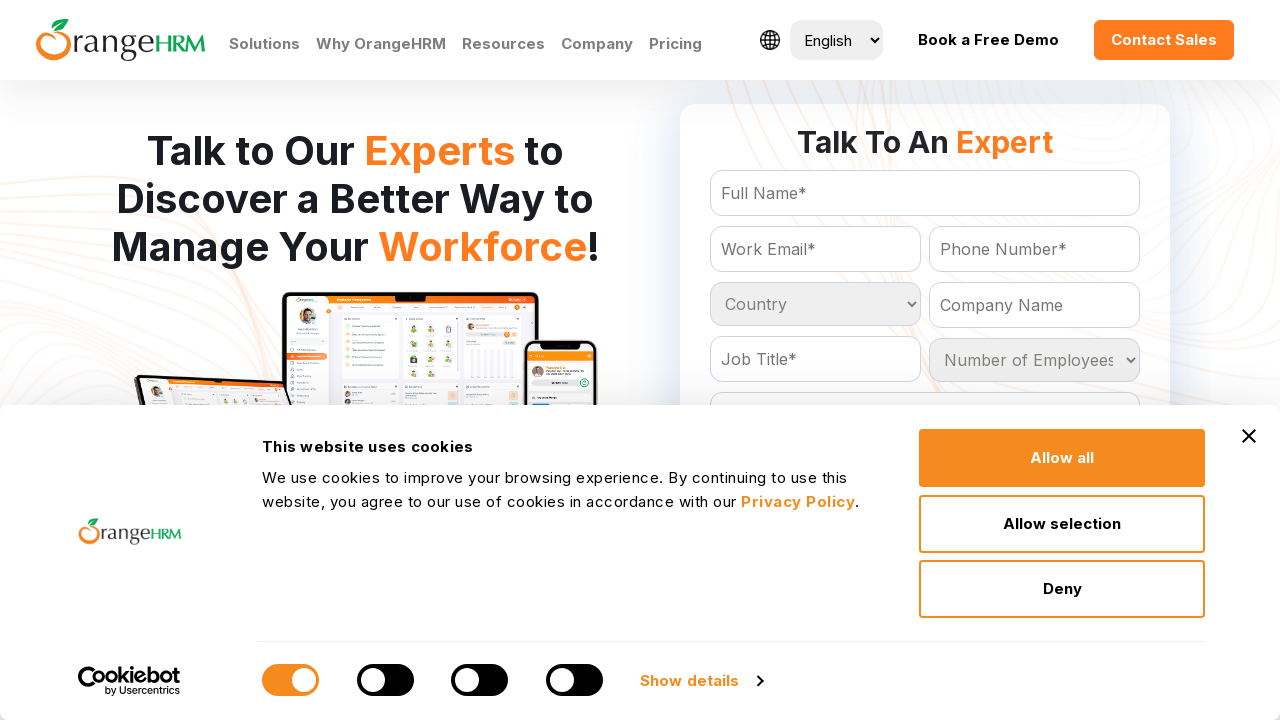

Retrieved option at index 18 from country dropdown
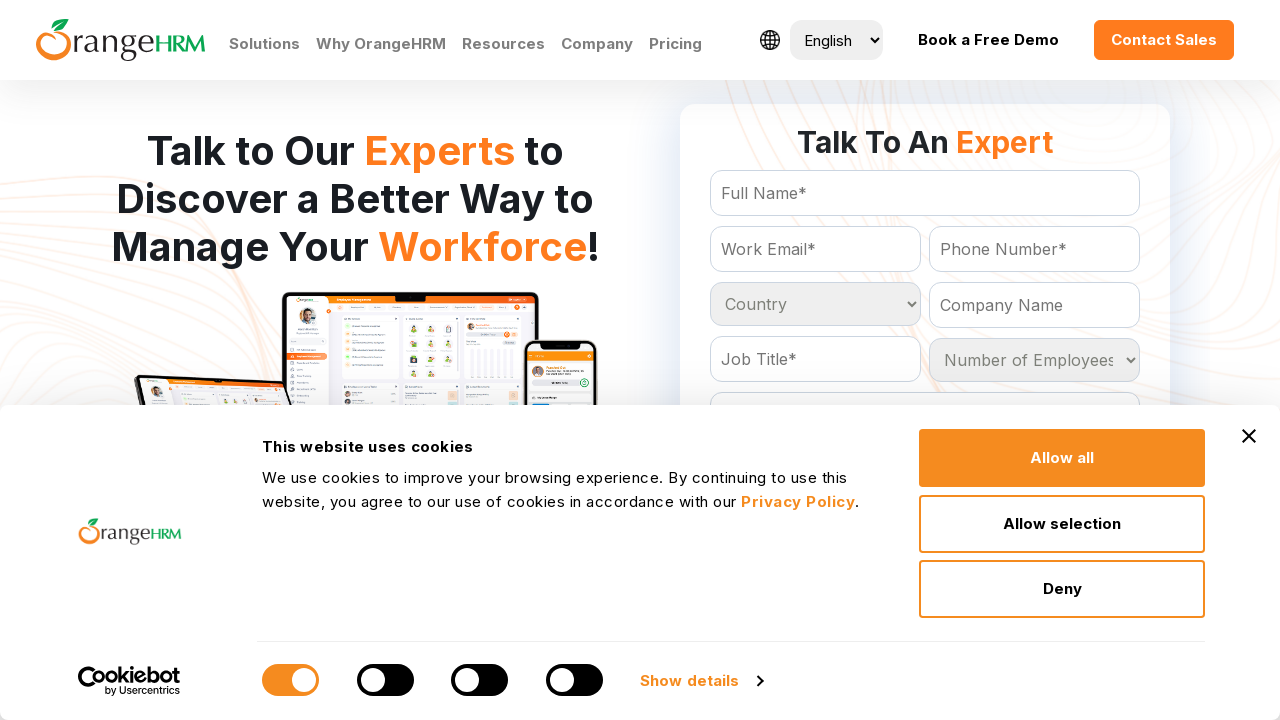

Retrieved option at index 19 from country dropdown
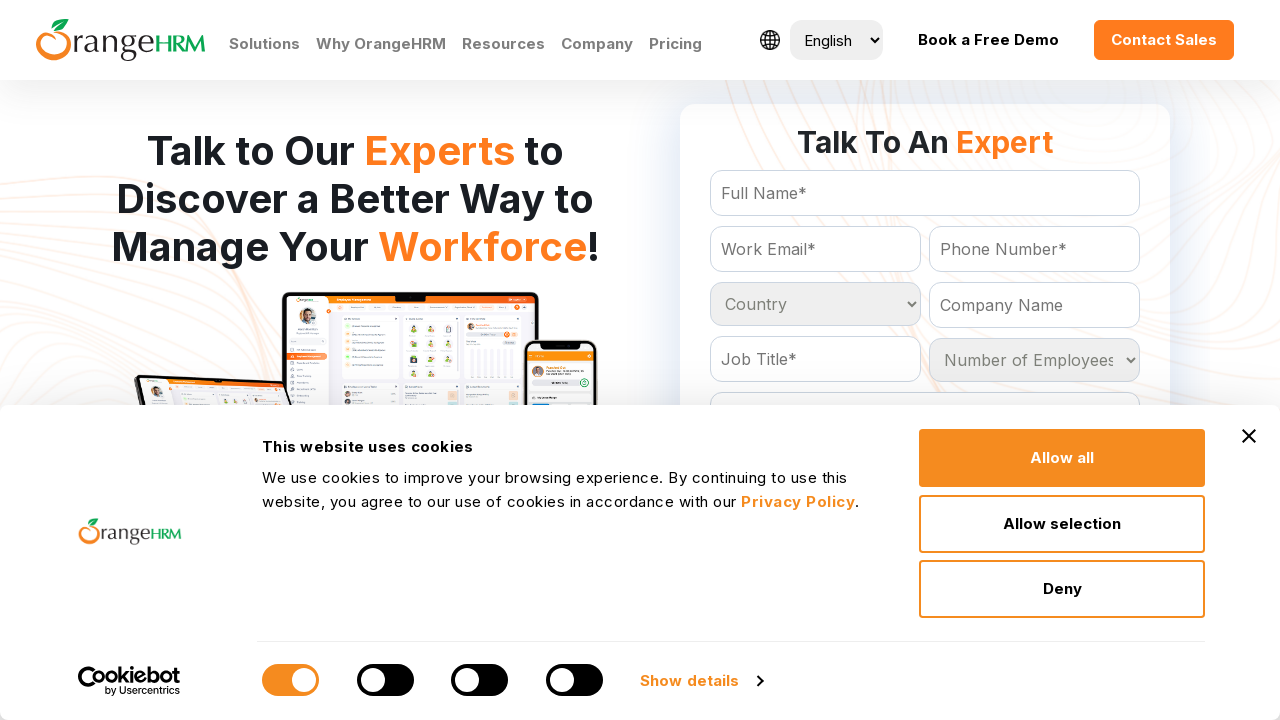

Retrieved option at index 20 from country dropdown
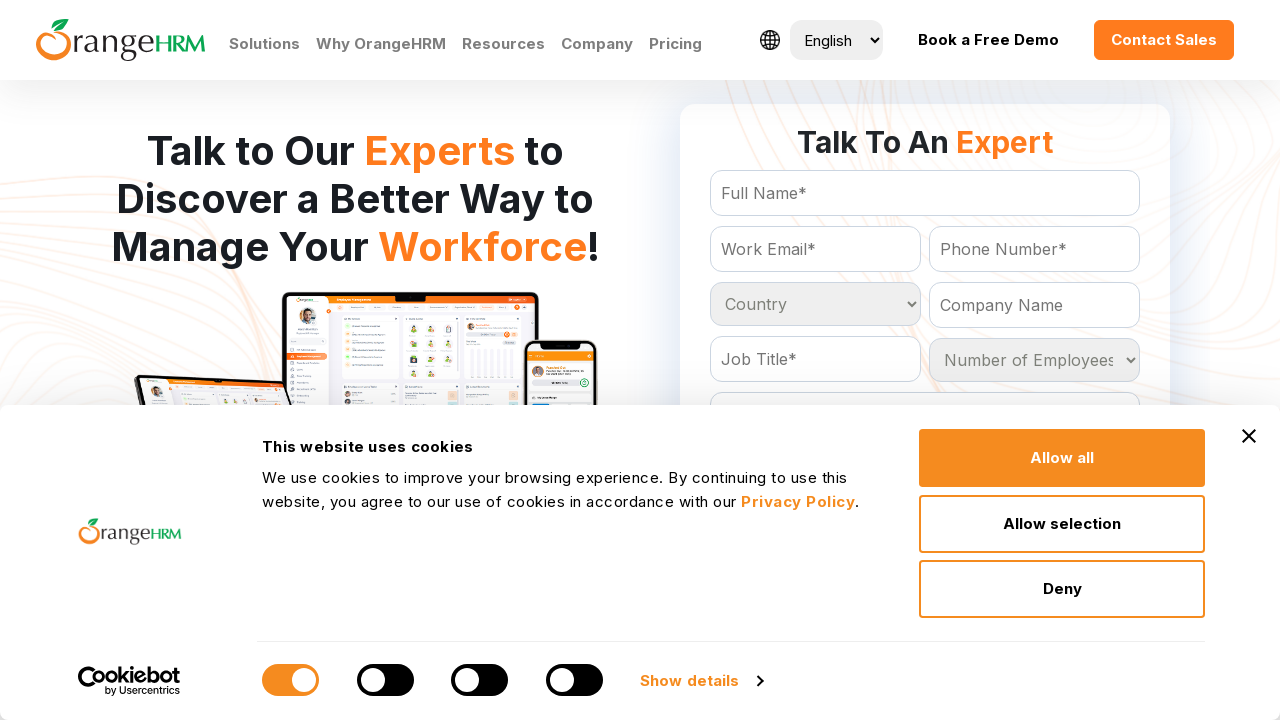

Retrieved option at index 21 from country dropdown
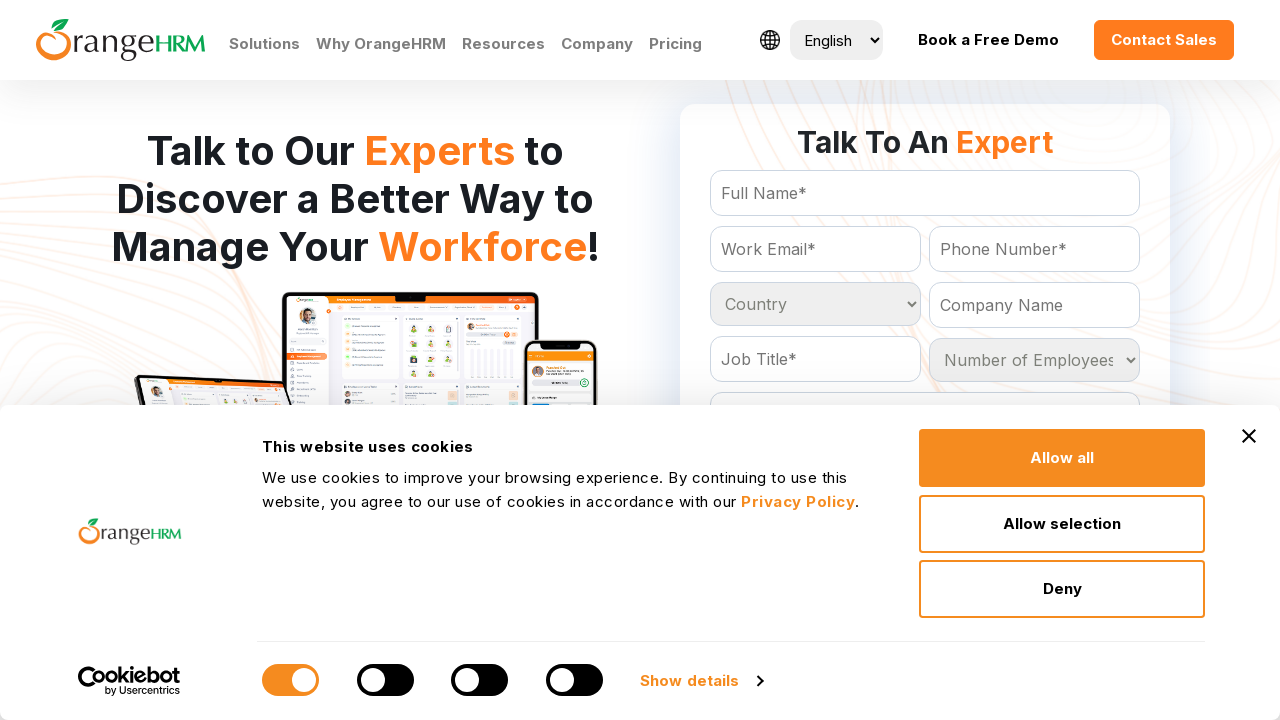

Retrieved option at index 22 from country dropdown
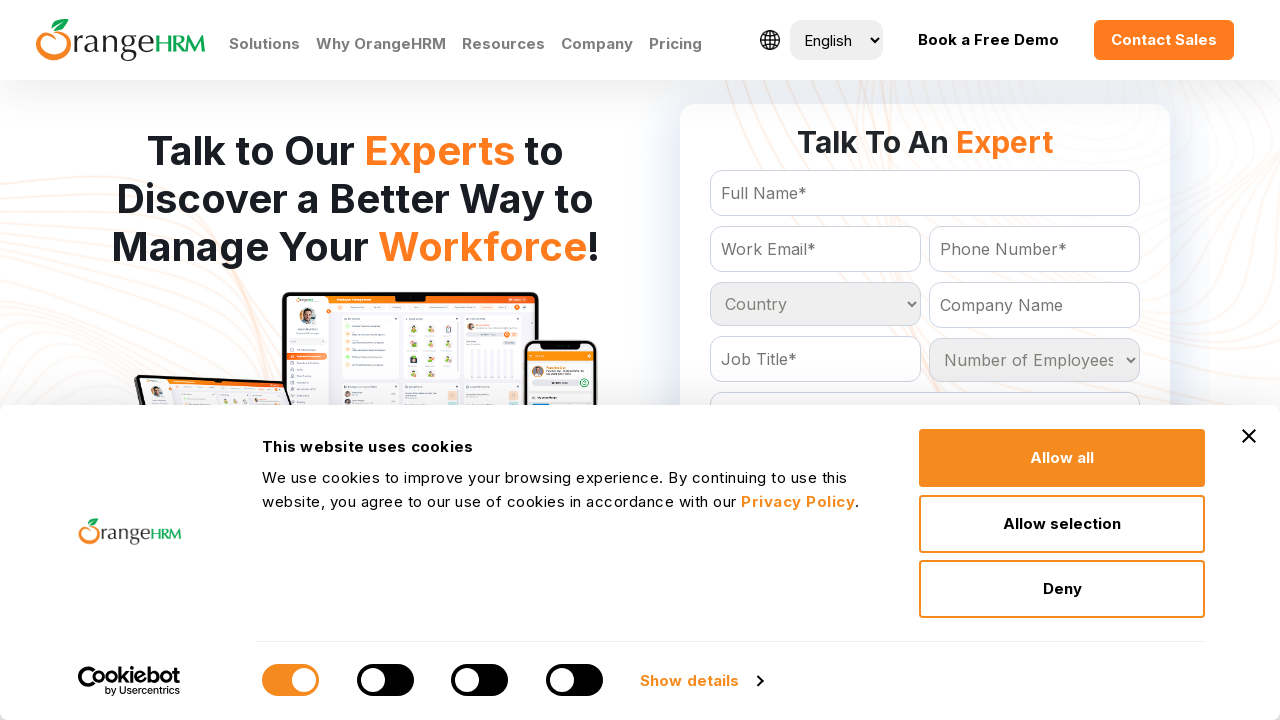

Retrieved option at index 23 from country dropdown
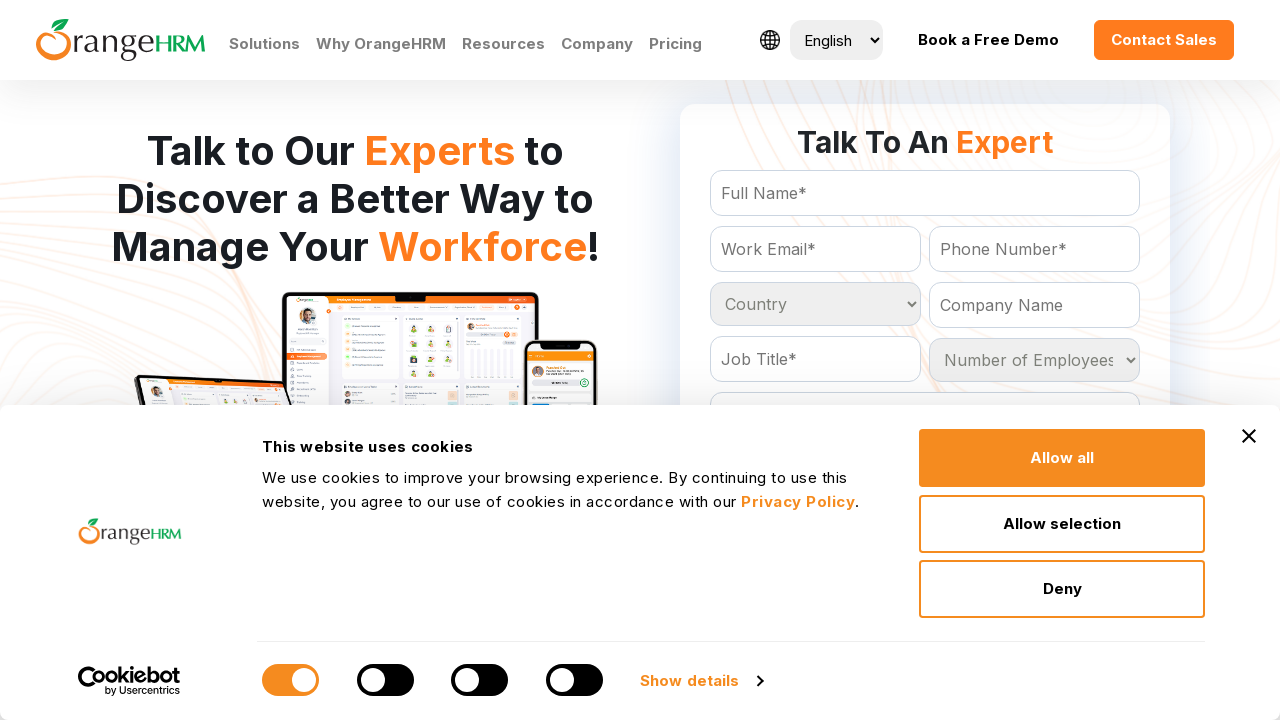

Retrieved option at index 24 from country dropdown
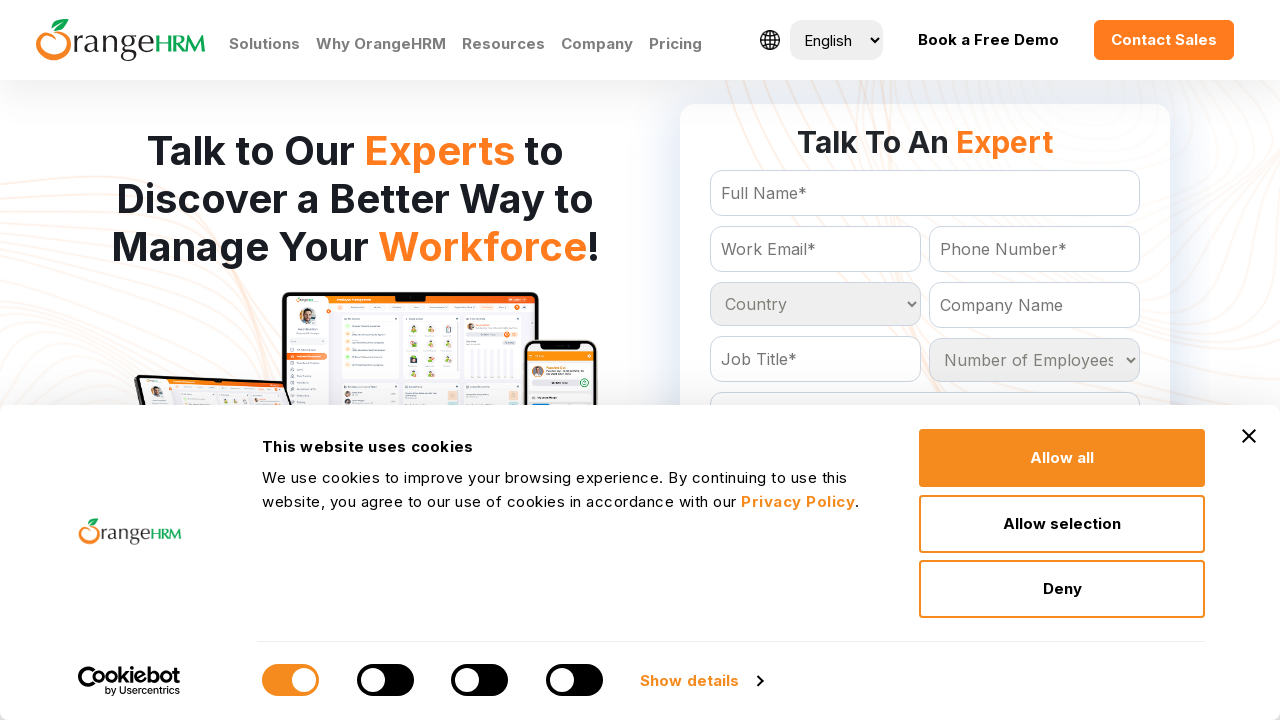

Retrieved option at index 25 from country dropdown
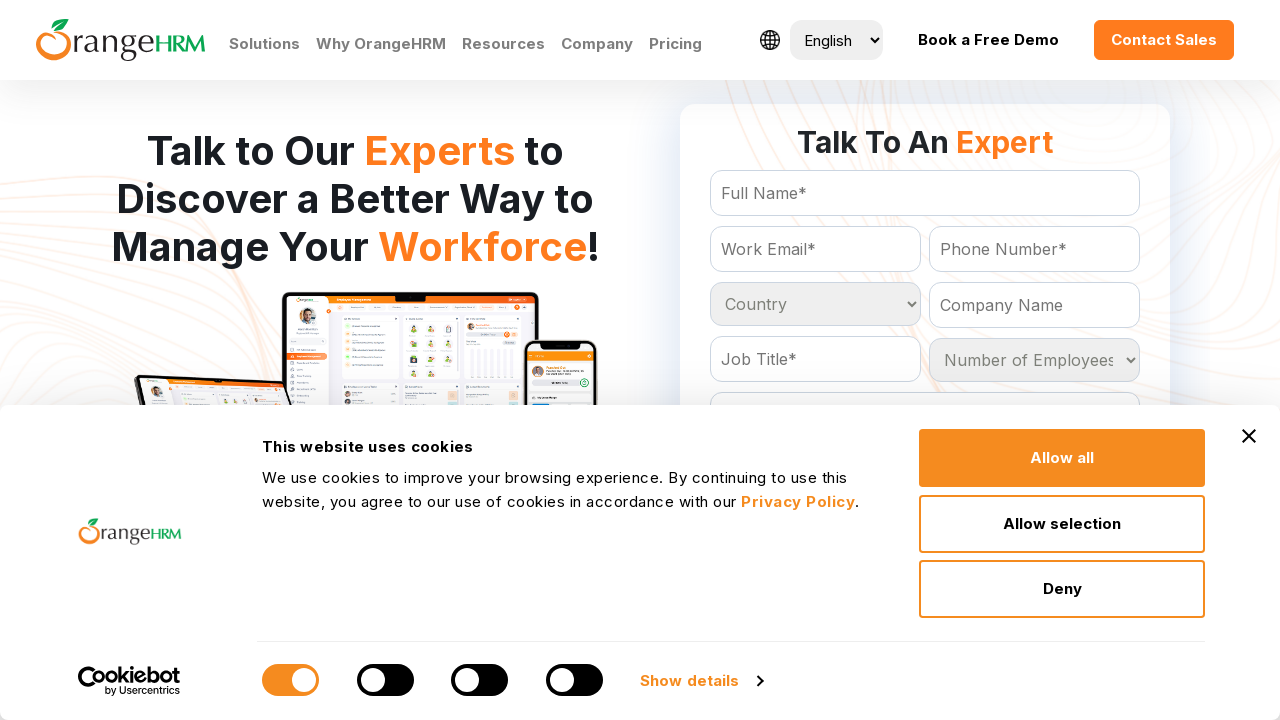

Retrieved option at index 26 from country dropdown
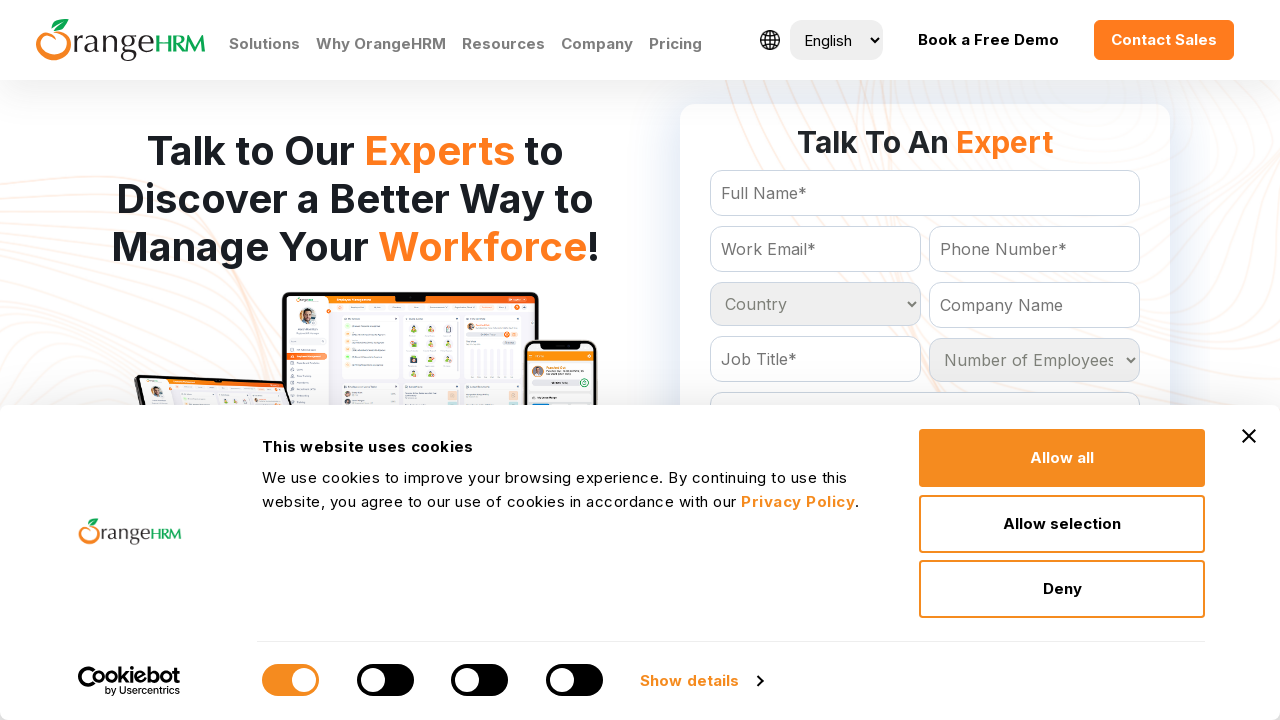

Retrieved option at index 27 from country dropdown
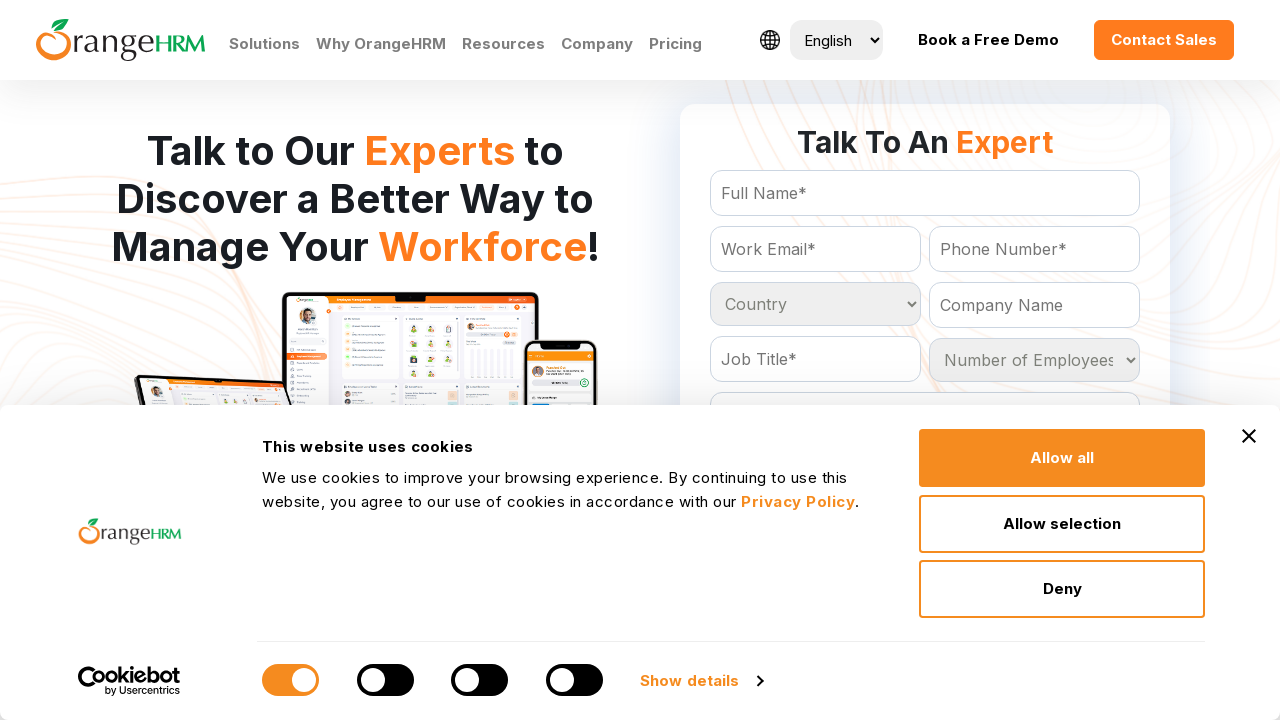

Retrieved option at index 28 from country dropdown
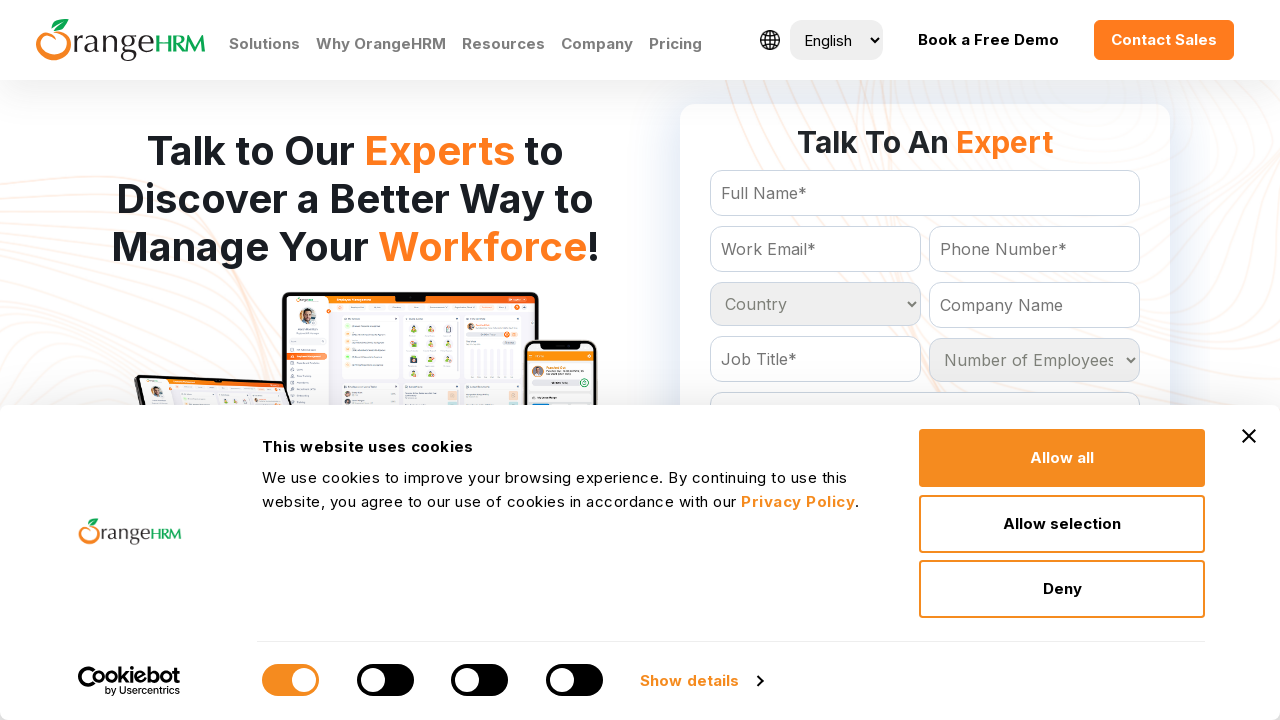

Retrieved option at index 29 from country dropdown
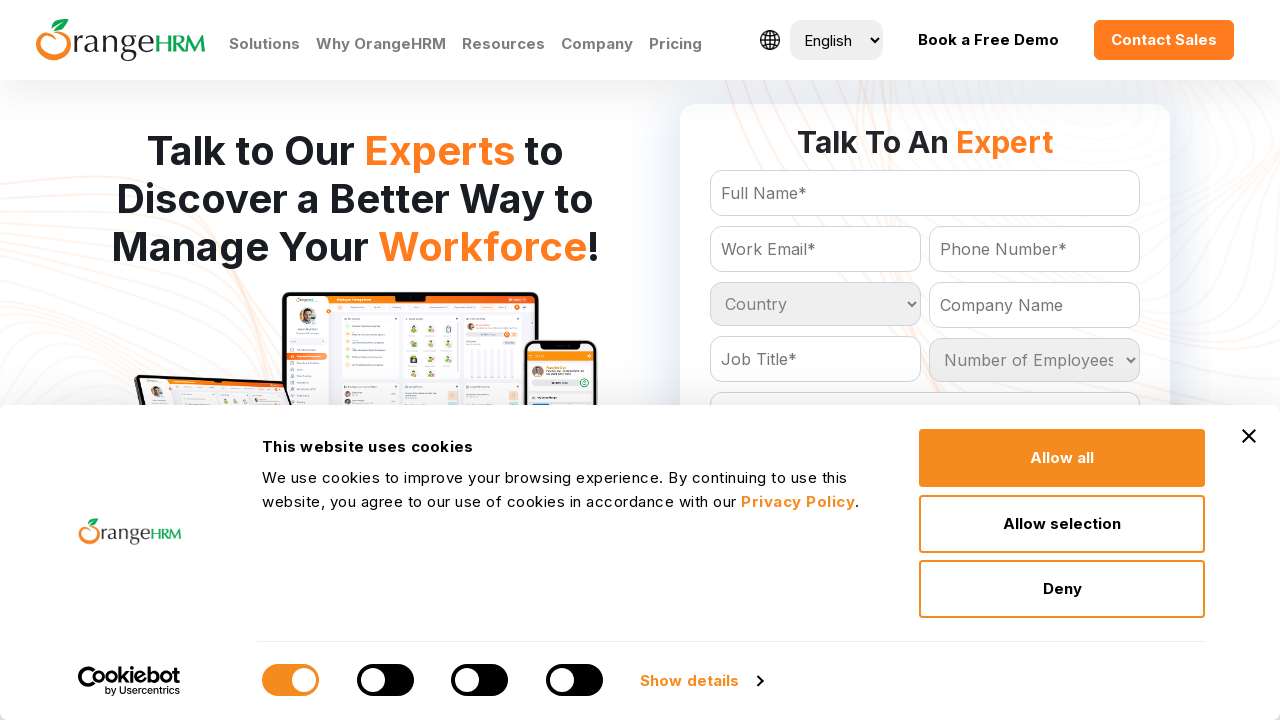

Retrieved option at index 30 from country dropdown
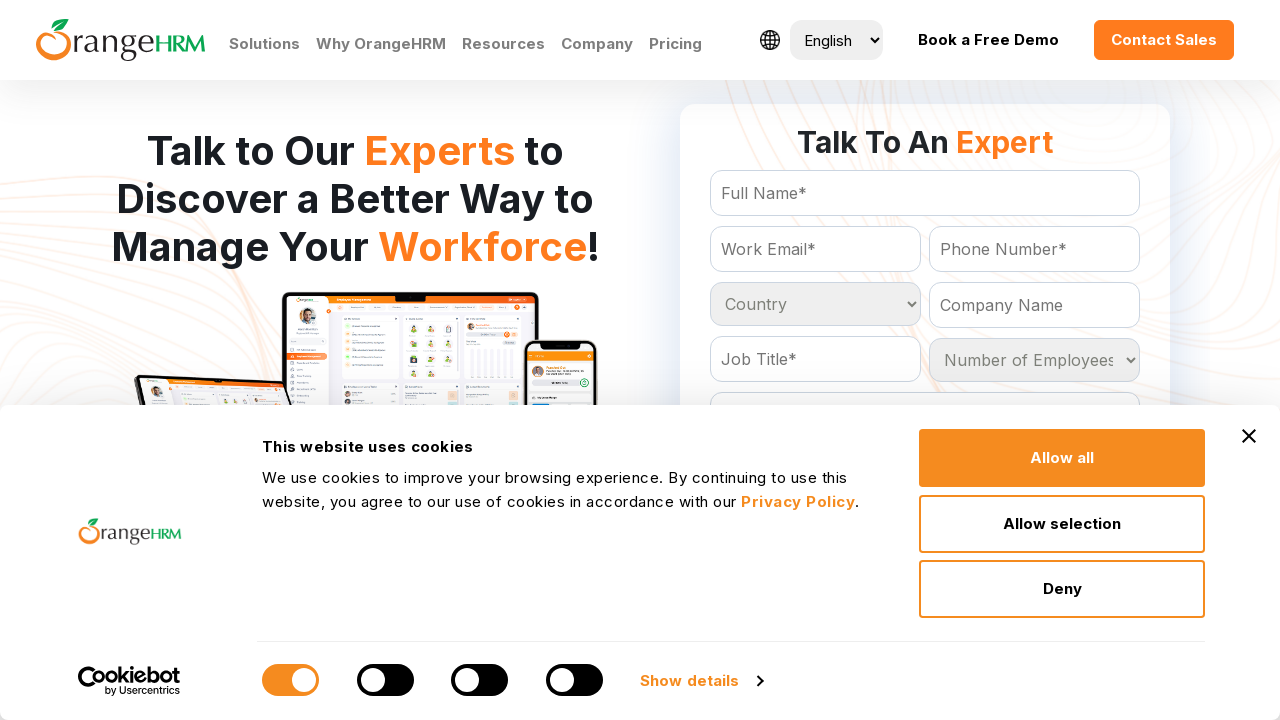

Retrieved option at index 31 from country dropdown
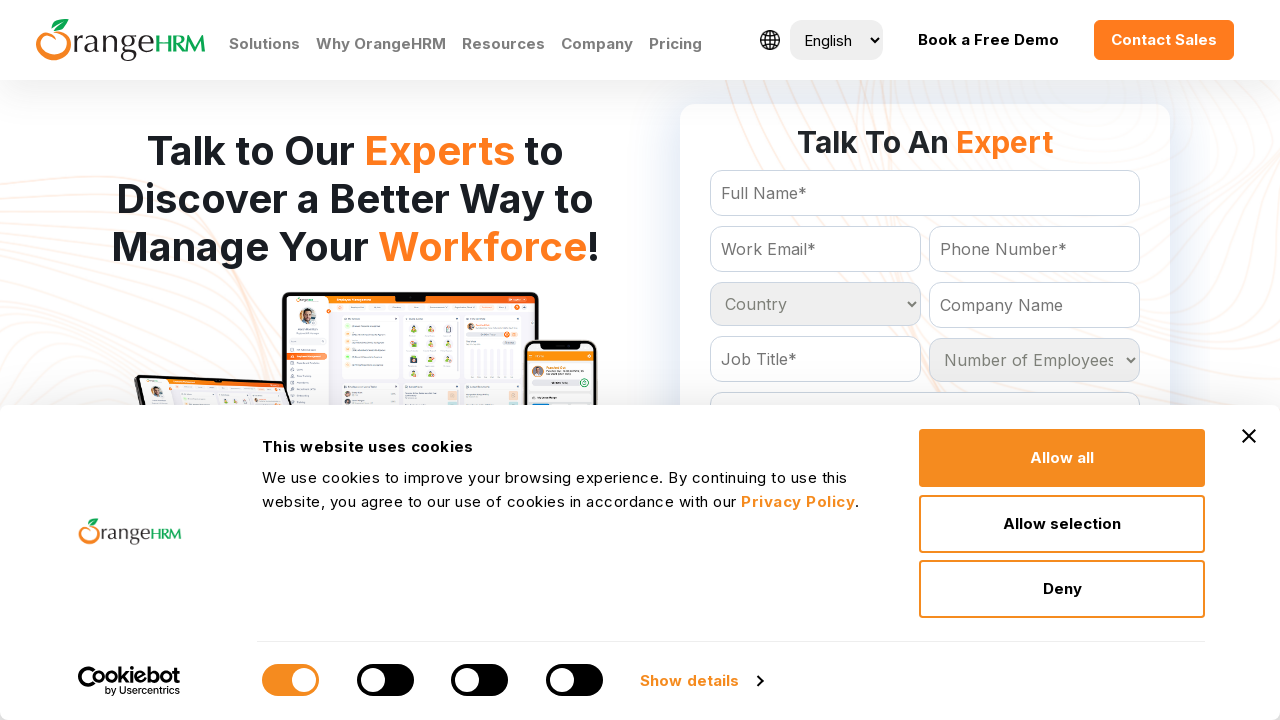

Retrieved option at index 32 from country dropdown
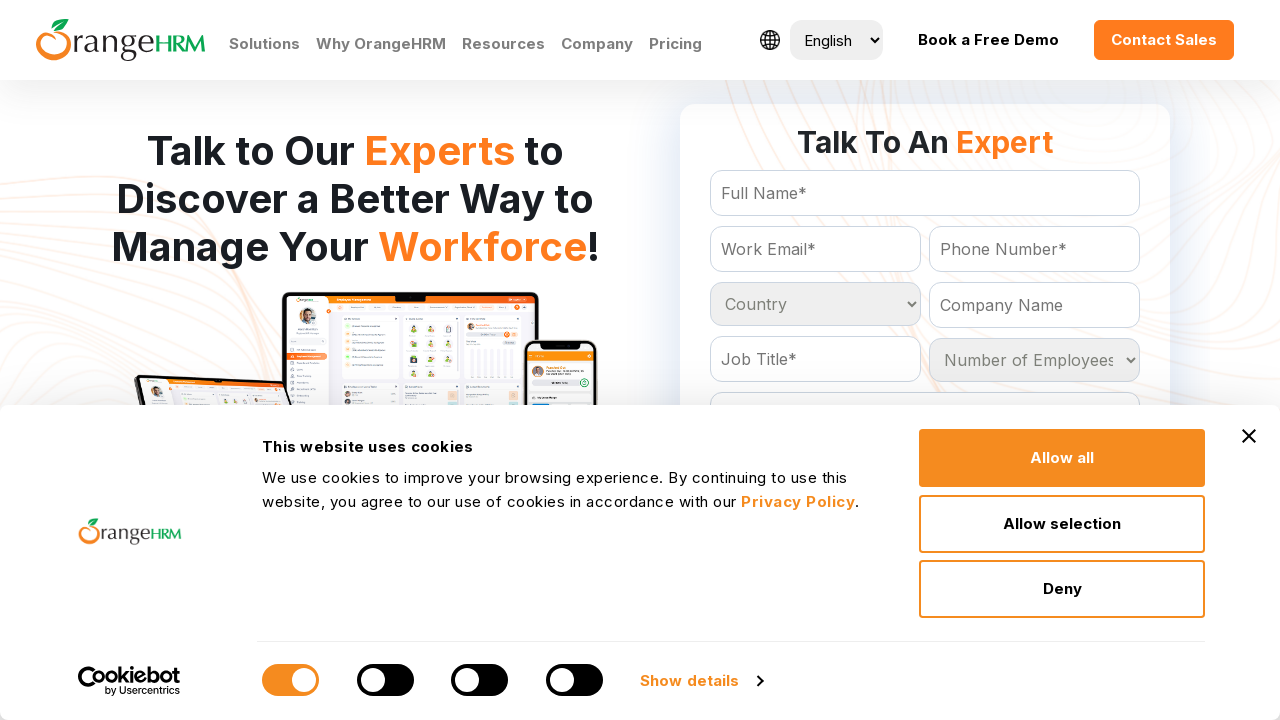

Retrieved option at index 33 from country dropdown
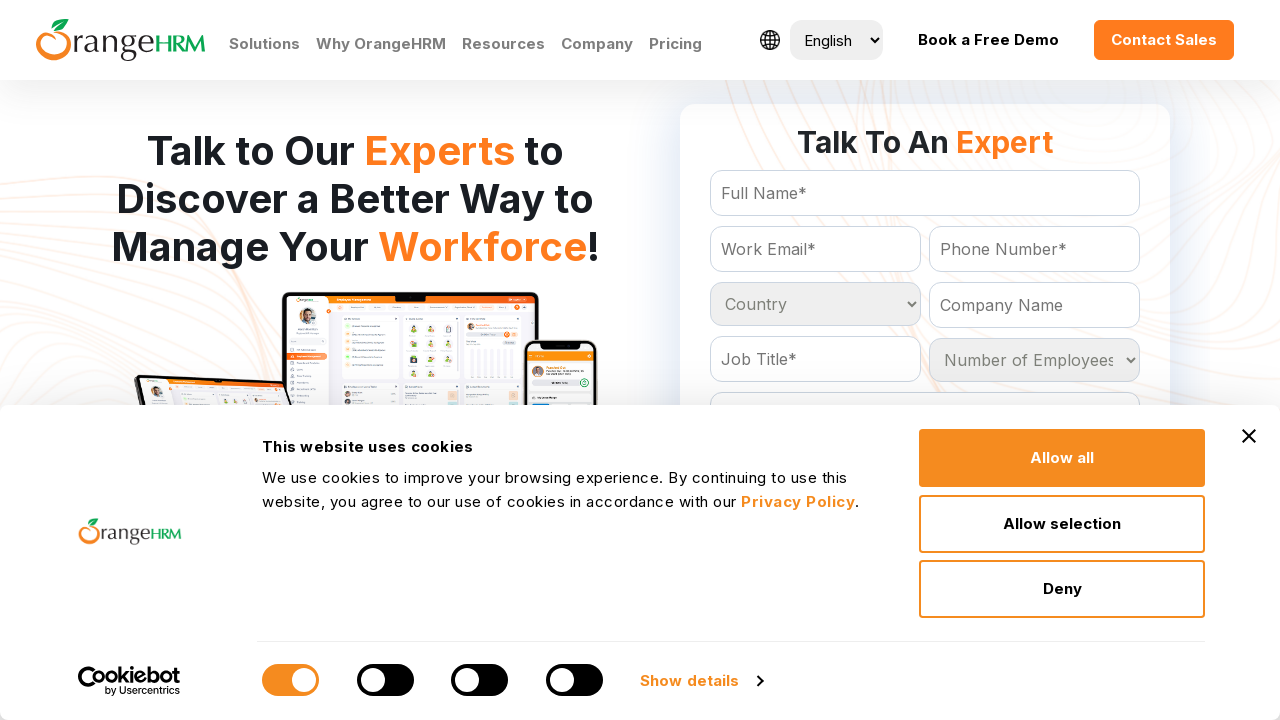

Retrieved option at index 34 from country dropdown
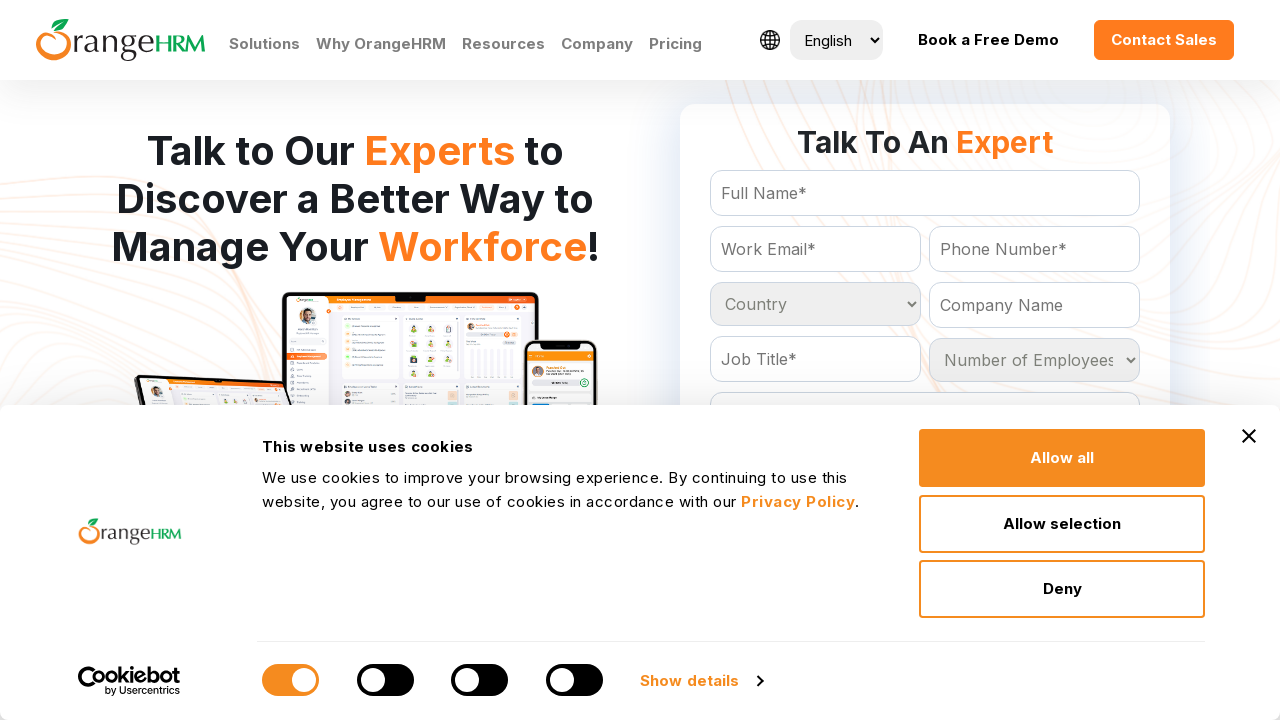

Retrieved option at index 35 from country dropdown
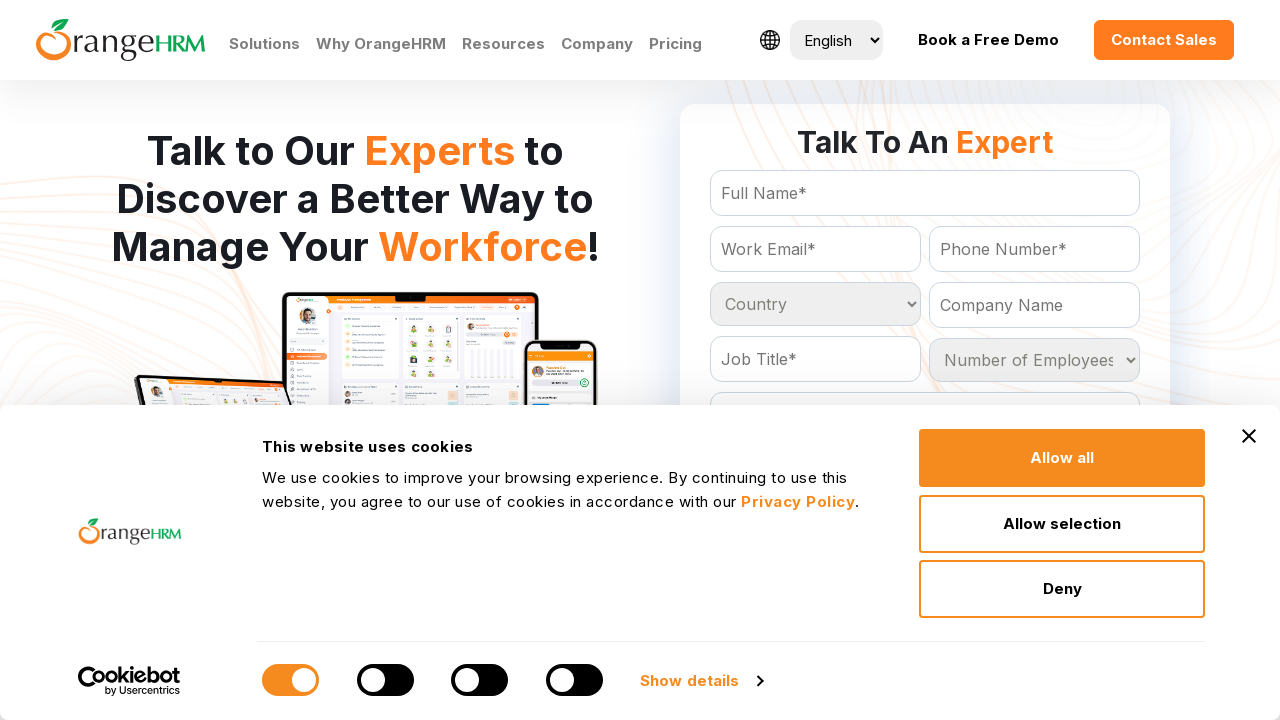

Retrieved option at index 36 from country dropdown
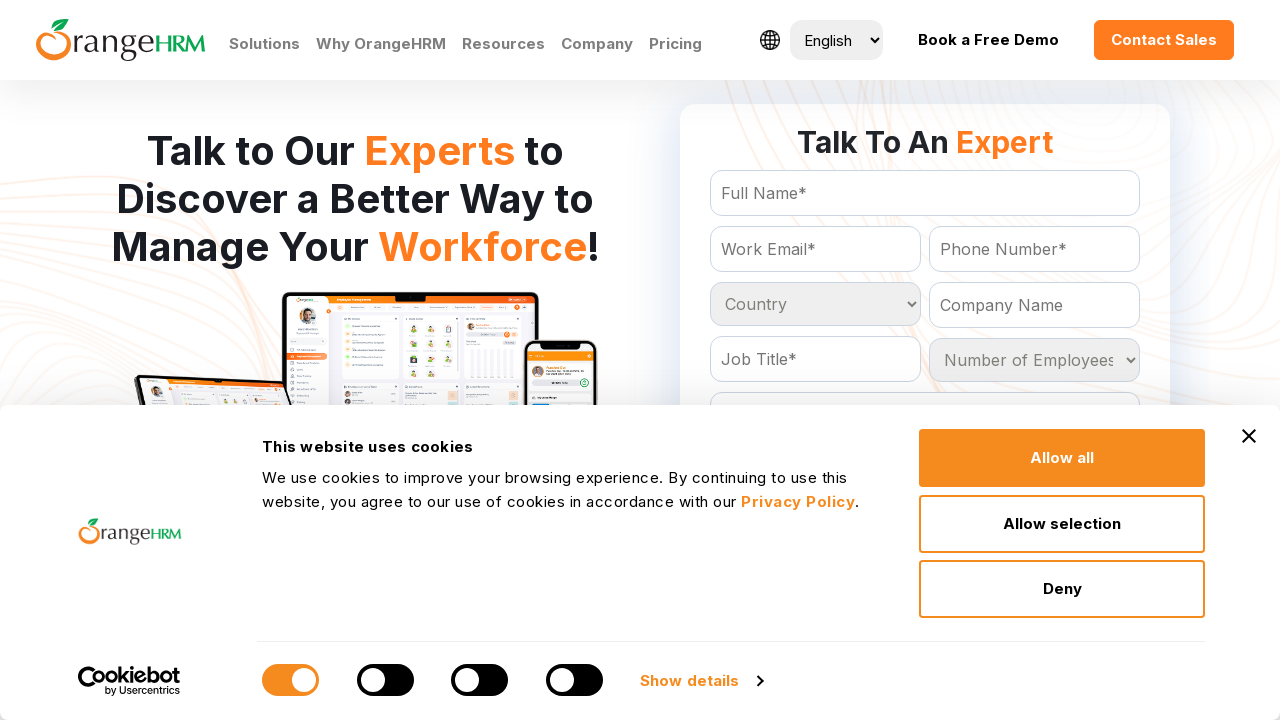

Retrieved option at index 37 from country dropdown
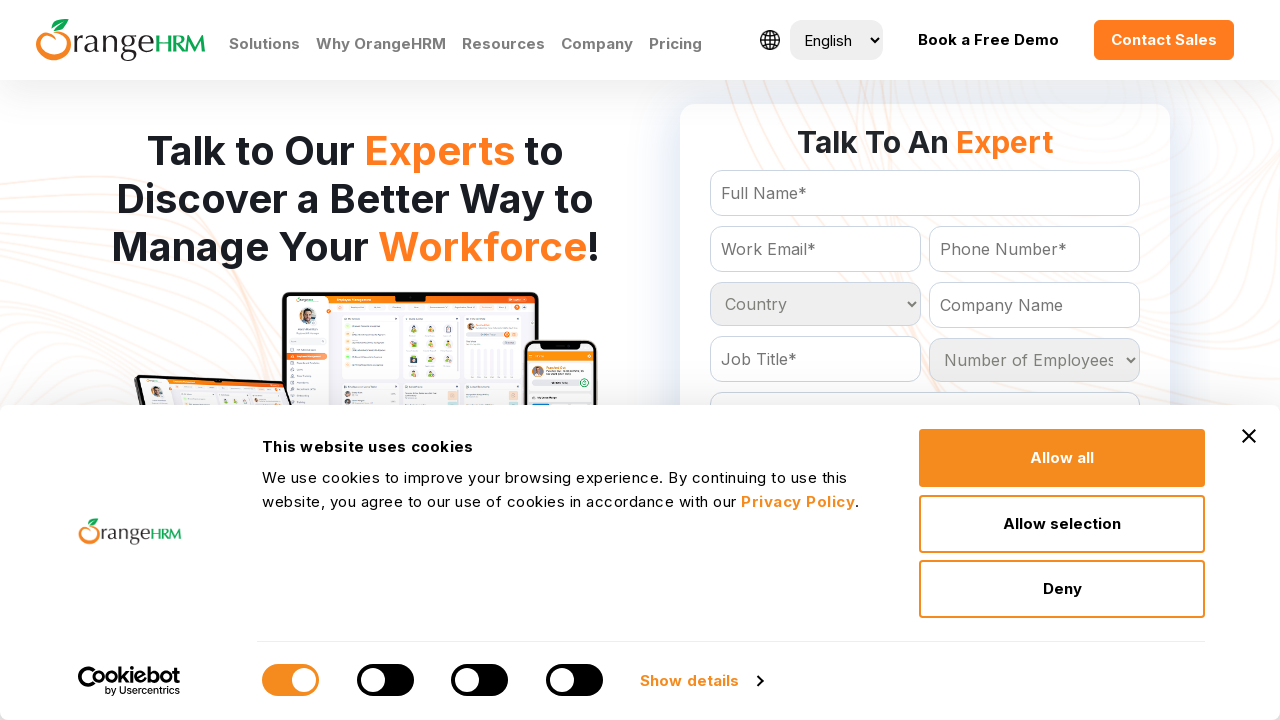

Retrieved option at index 38 from country dropdown
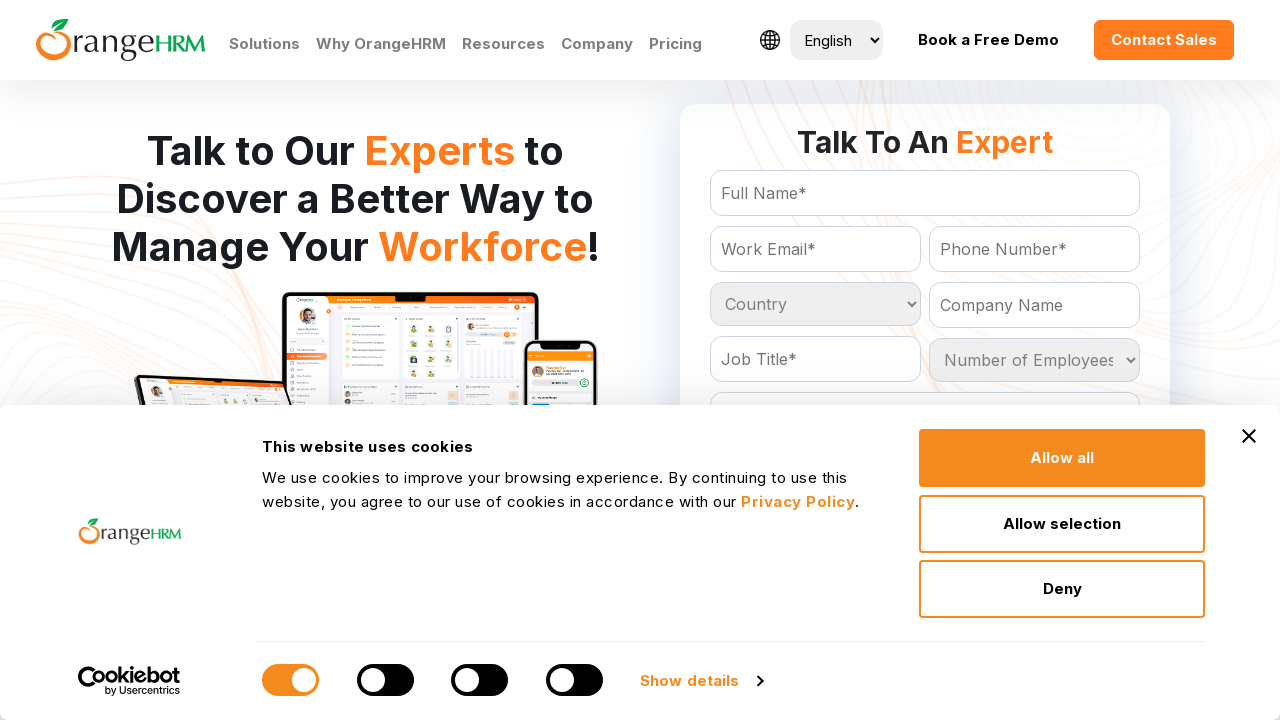

Retrieved option at index 39 from country dropdown
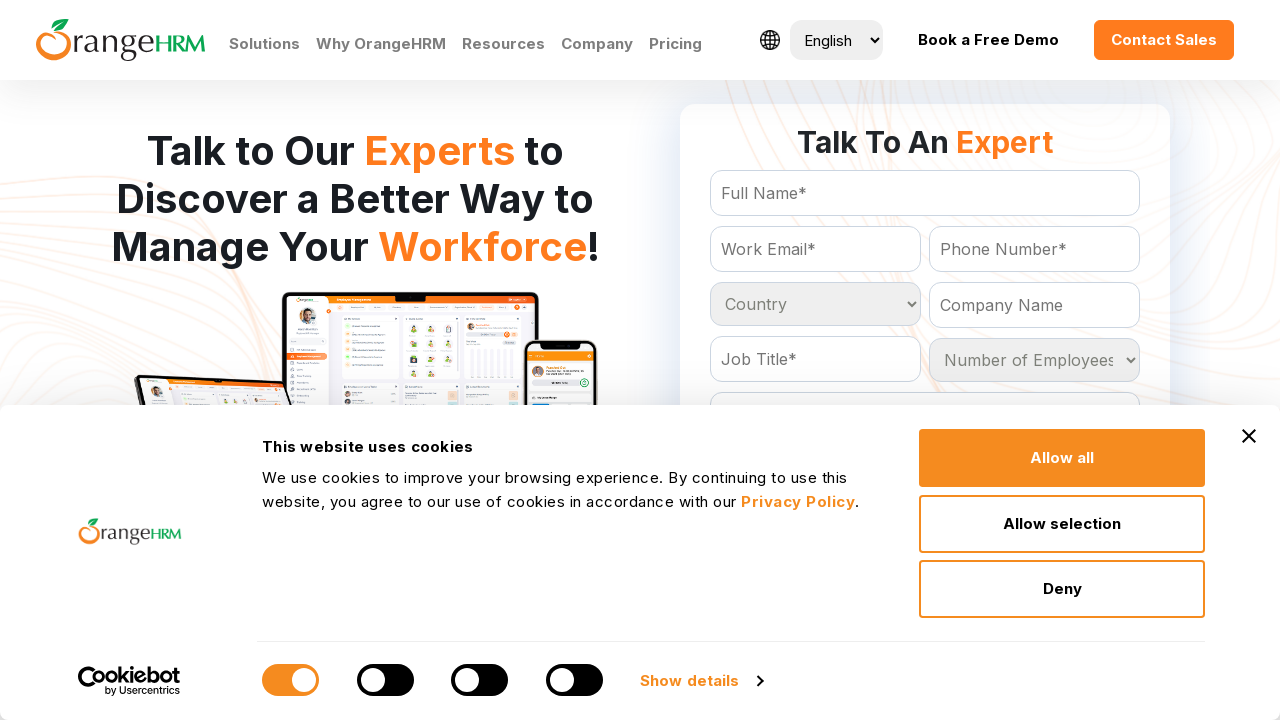

Retrieved option at index 40 from country dropdown
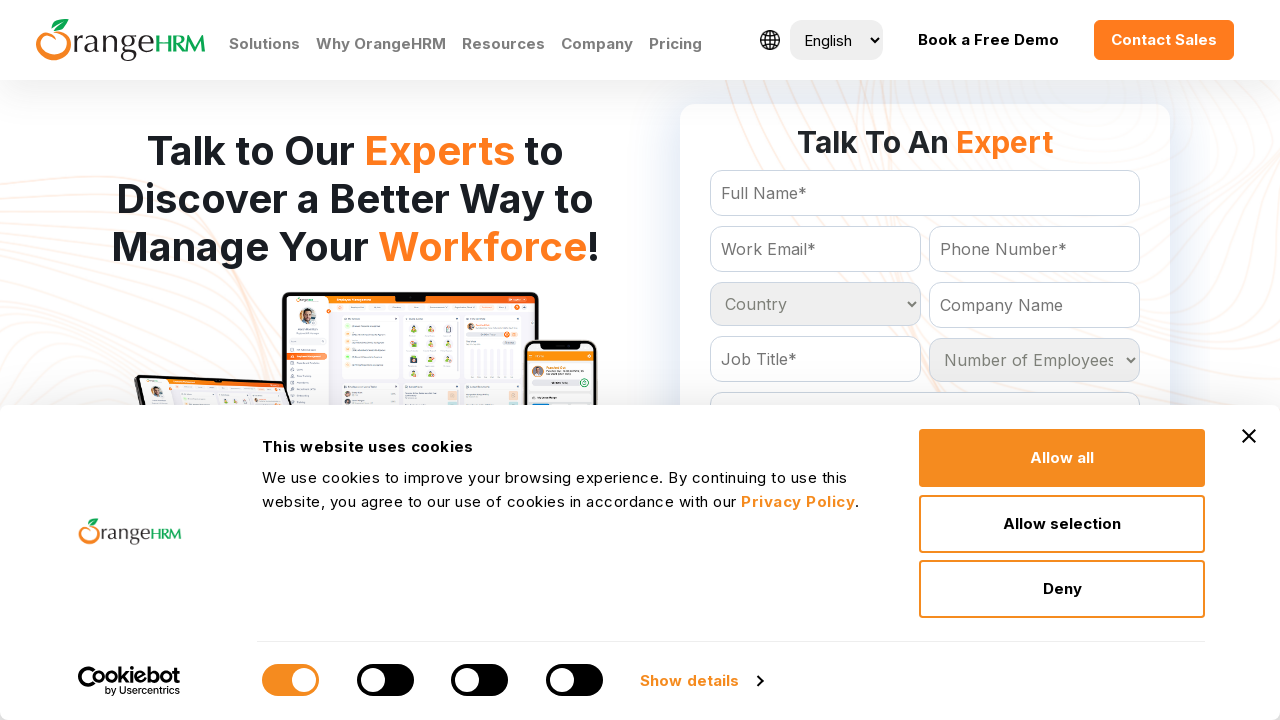

Retrieved option at index 41 from country dropdown
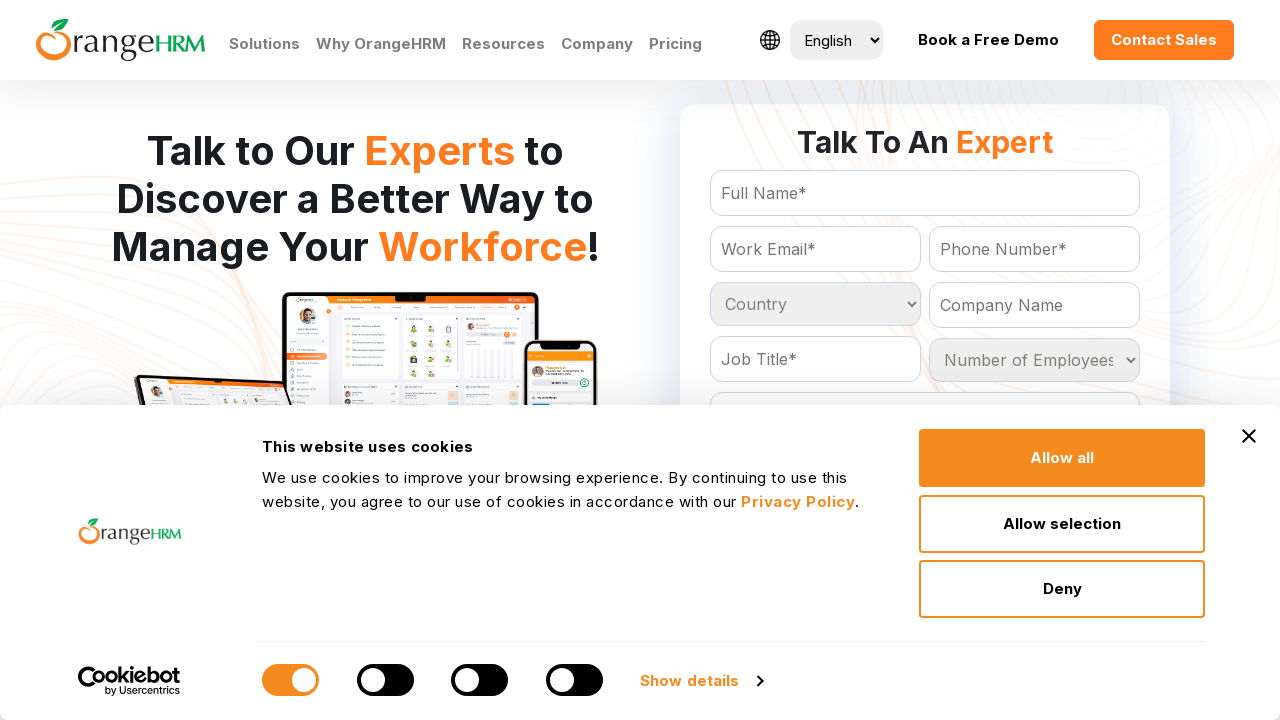

Retrieved option at index 42 from country dropdown
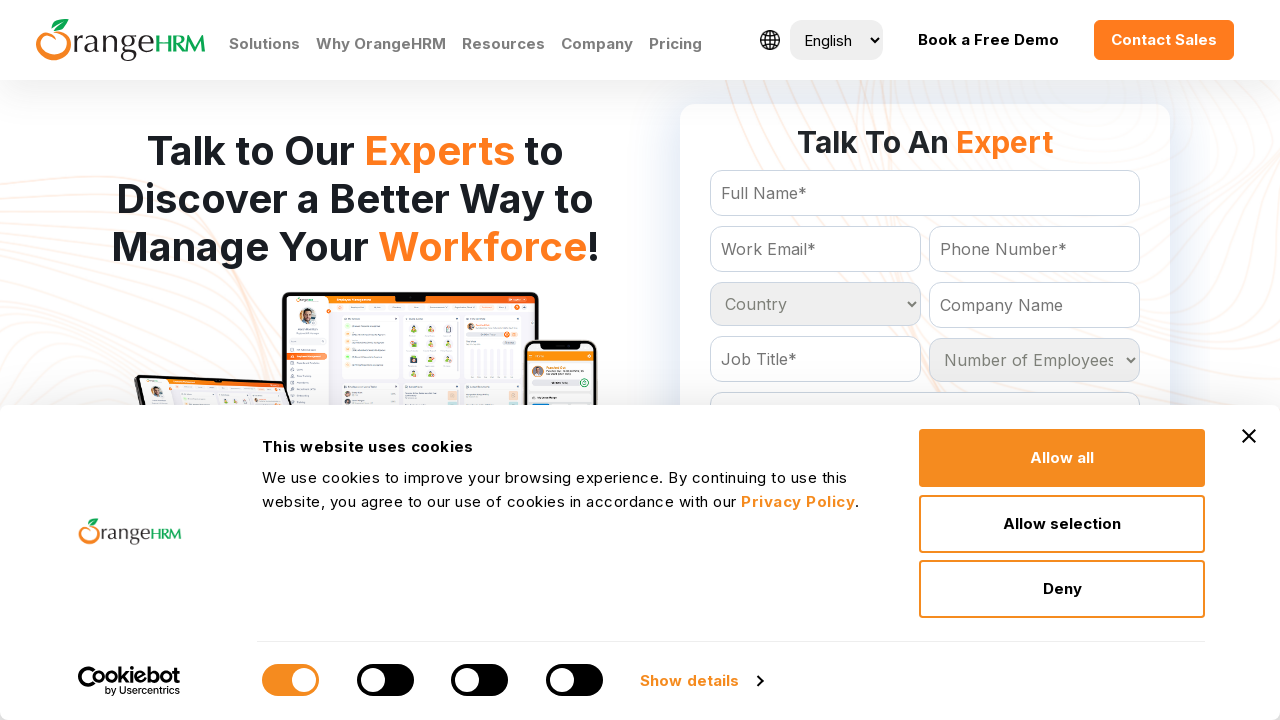

Retrieved option at index 43 from country dropdown
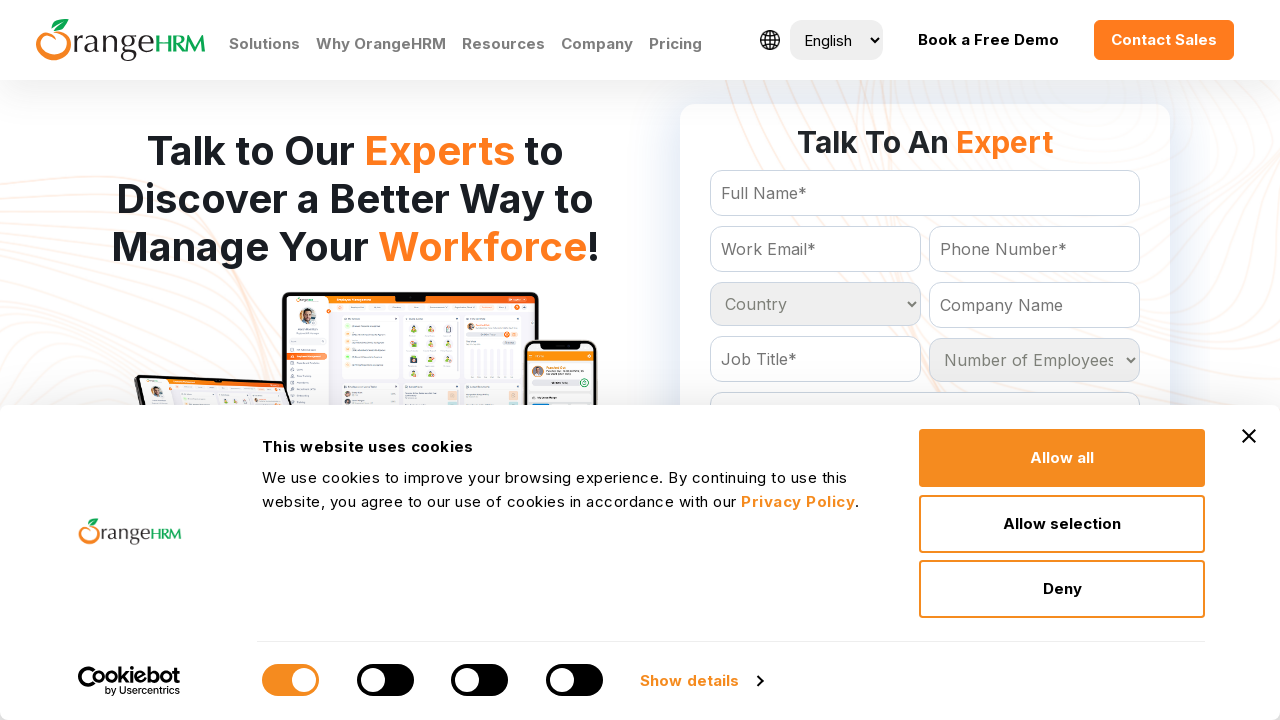

Retrieved option at index 44 from country dropdown
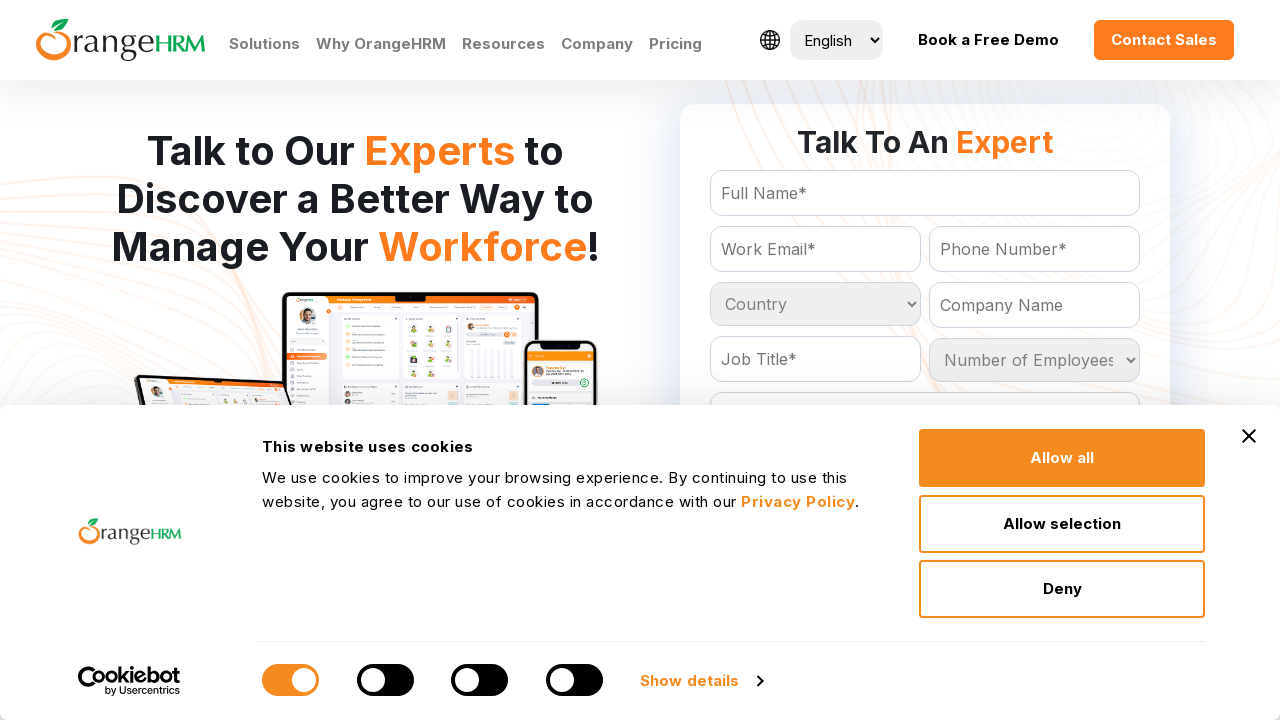

Retrieved option at index 45 from country dropdown
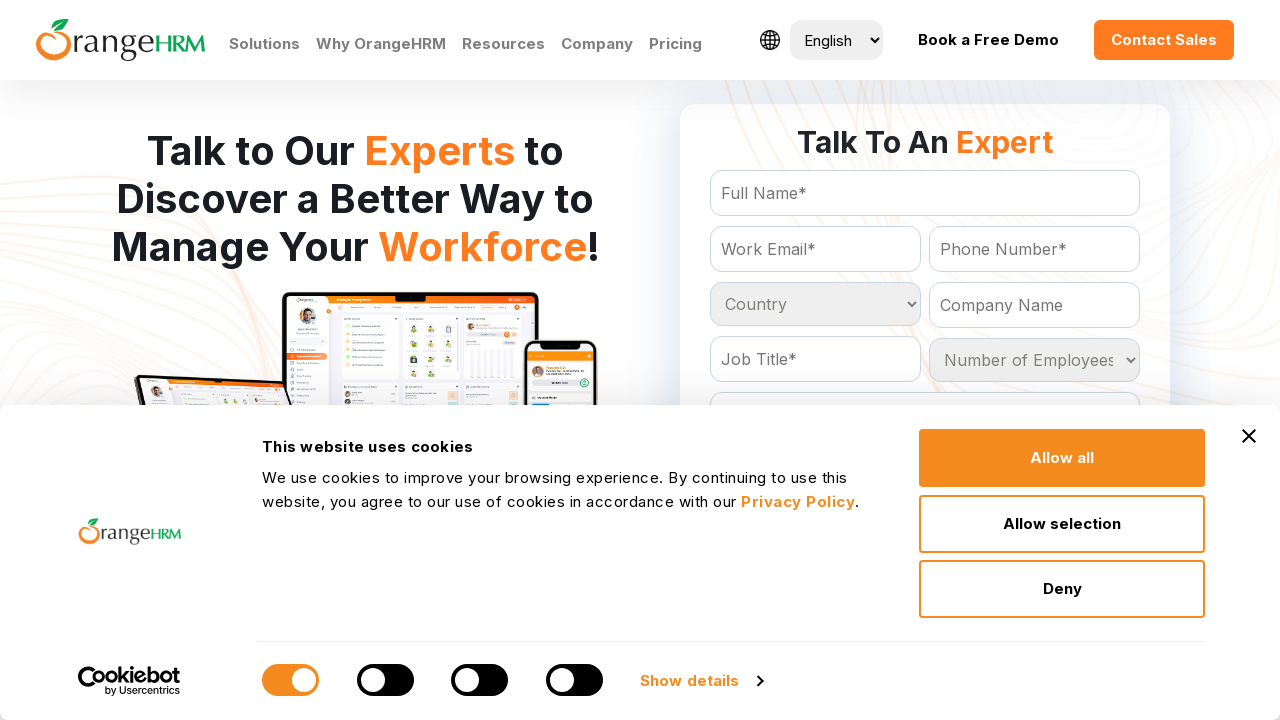

Retrieved option at index 46 from country dropdown
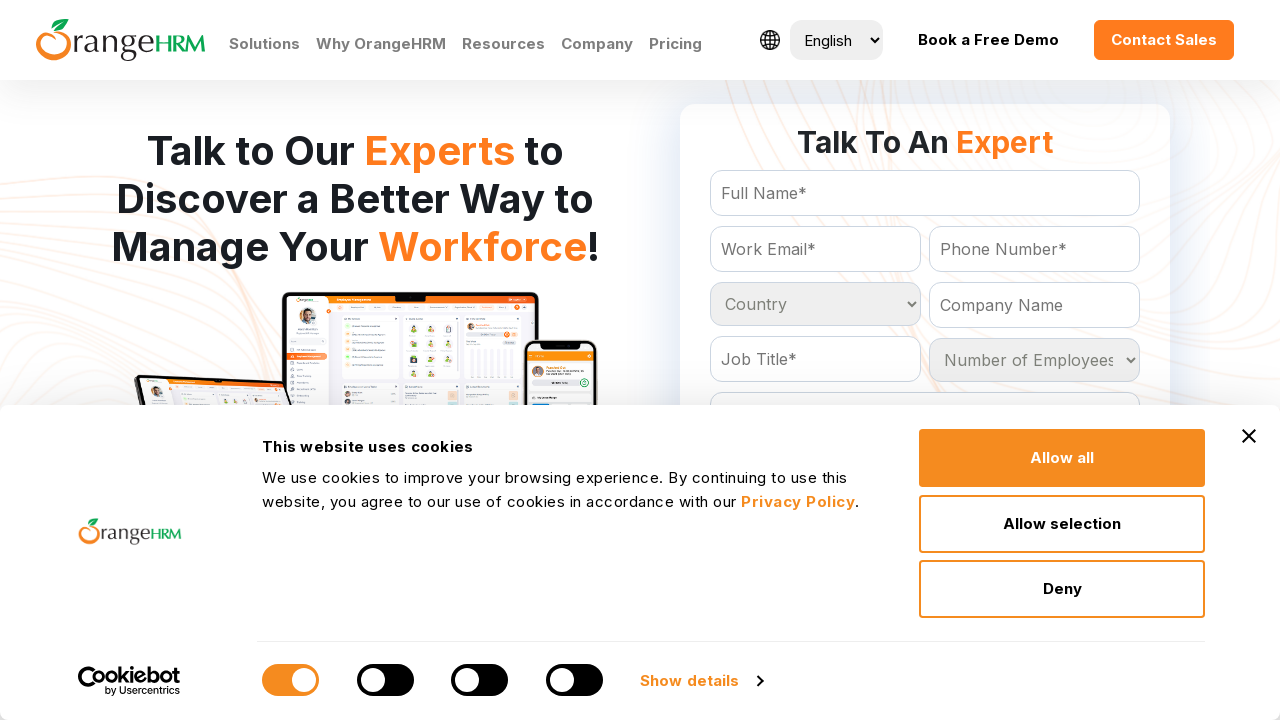

Retrieved option at index 47 from country dropdown
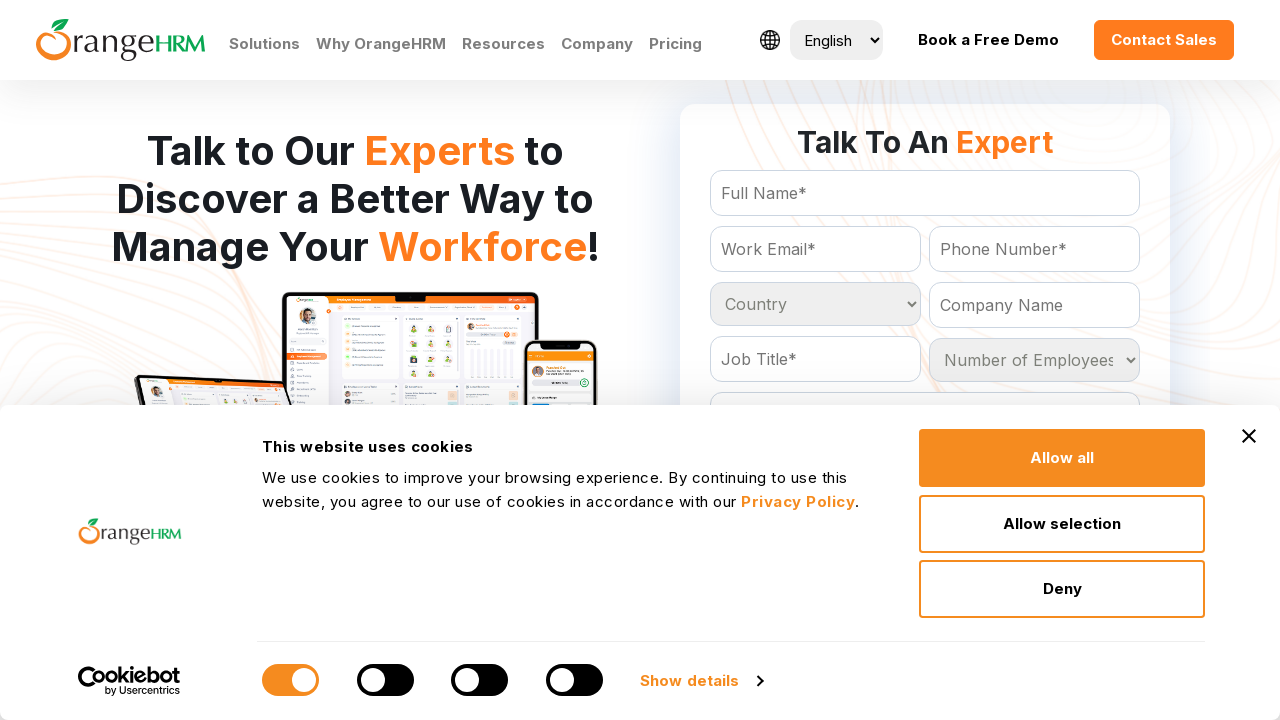

Retrieved option at index 48 from country dropdown
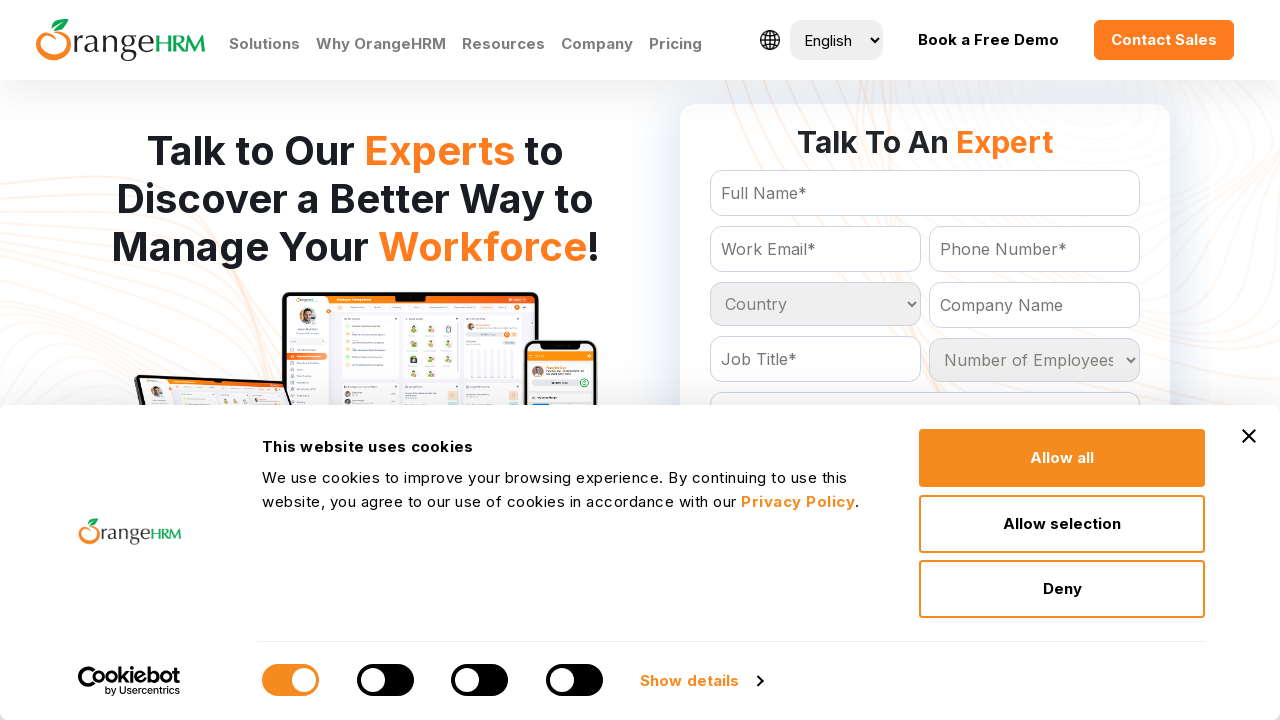

Retrieved option at index 49 from country dropdown
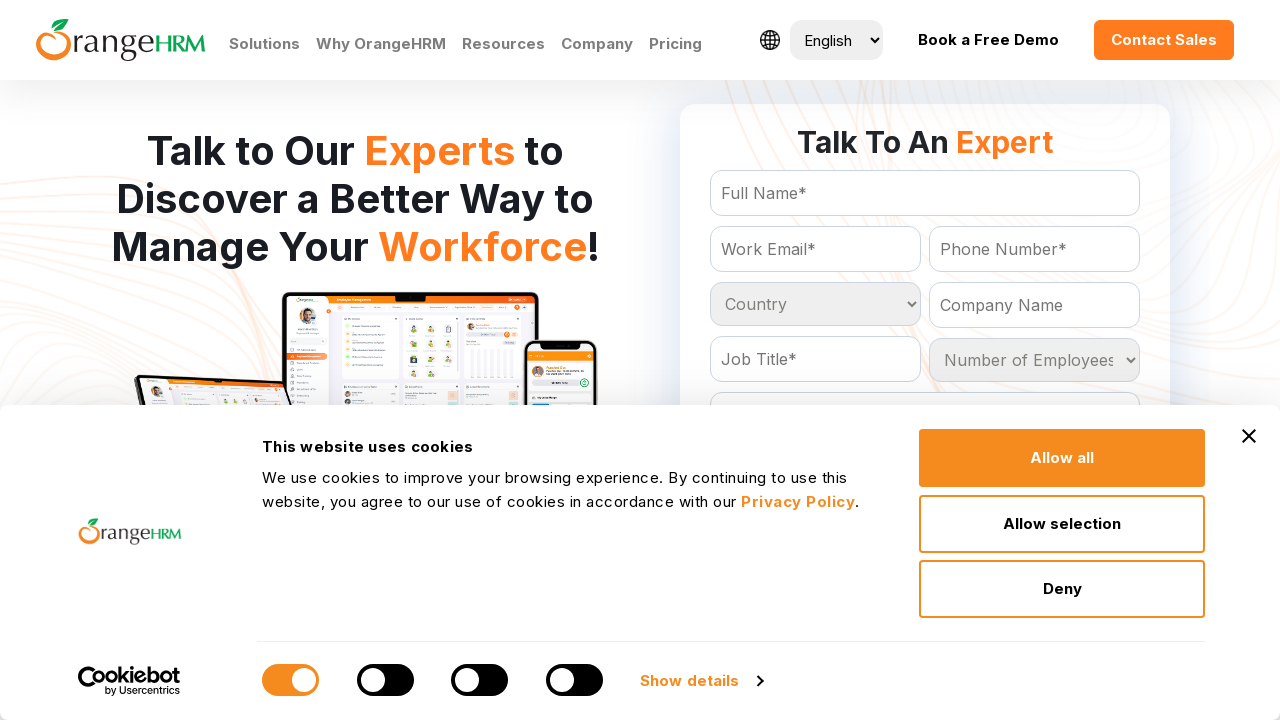

Retrieved option at index 50 from country dropdown
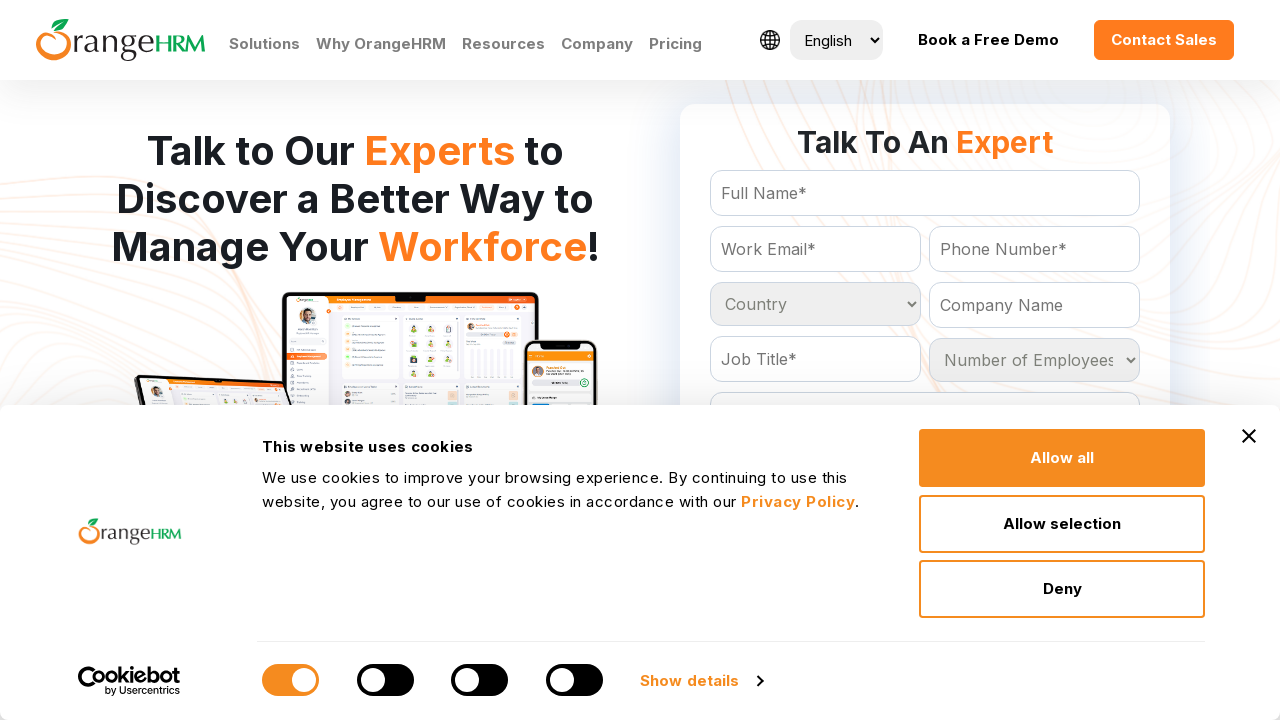

Retrieved option at index 51 from country dropdown
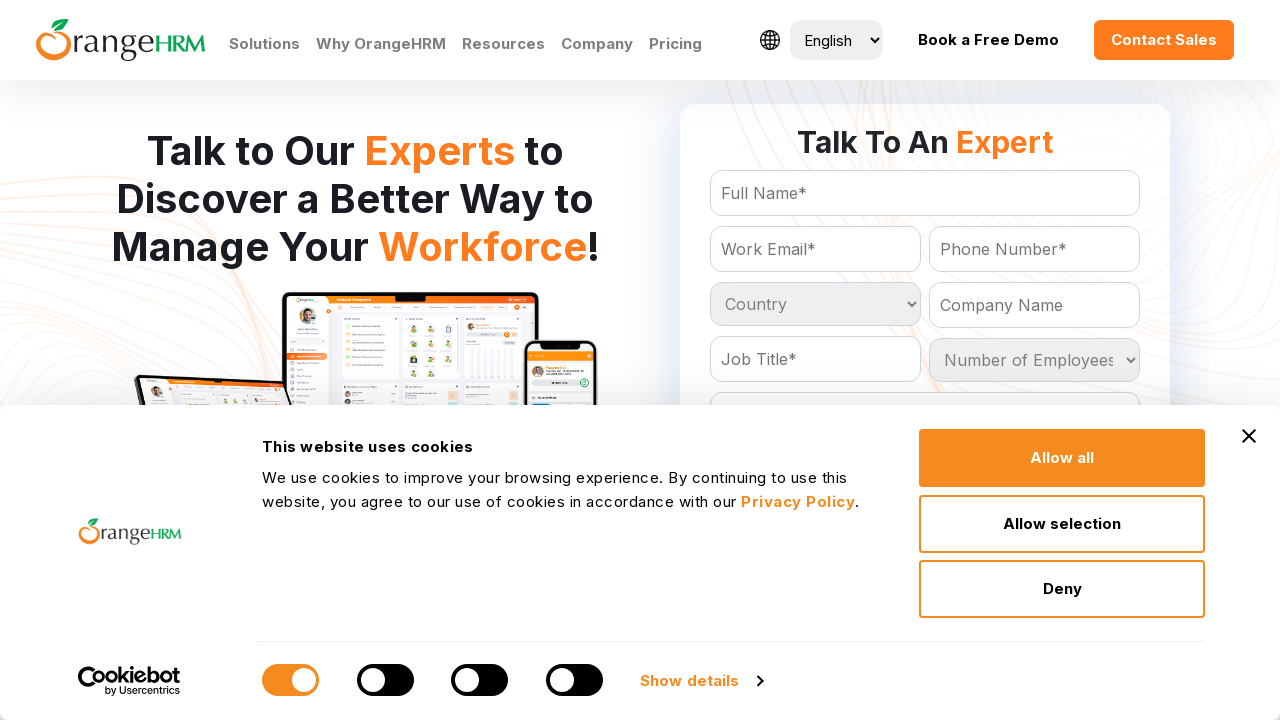

Retrieved option at index 52 from country dropdown
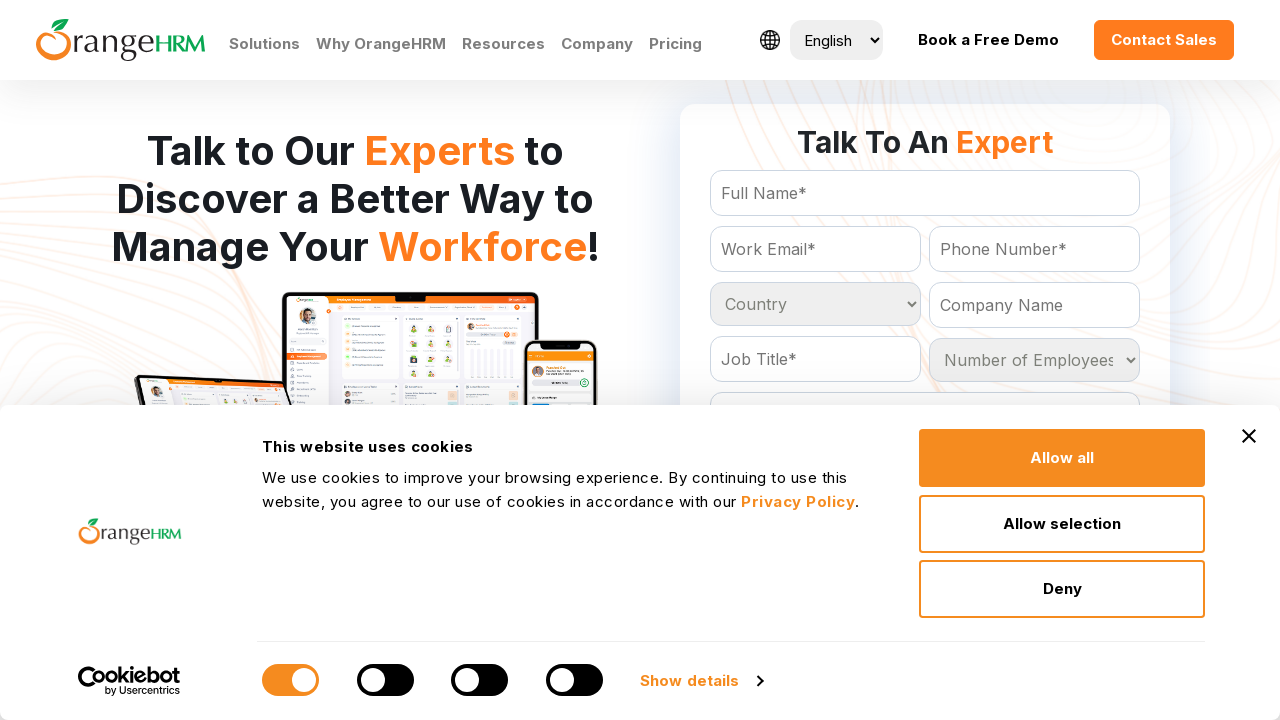

Retrieved option at index 53 from country dropdown
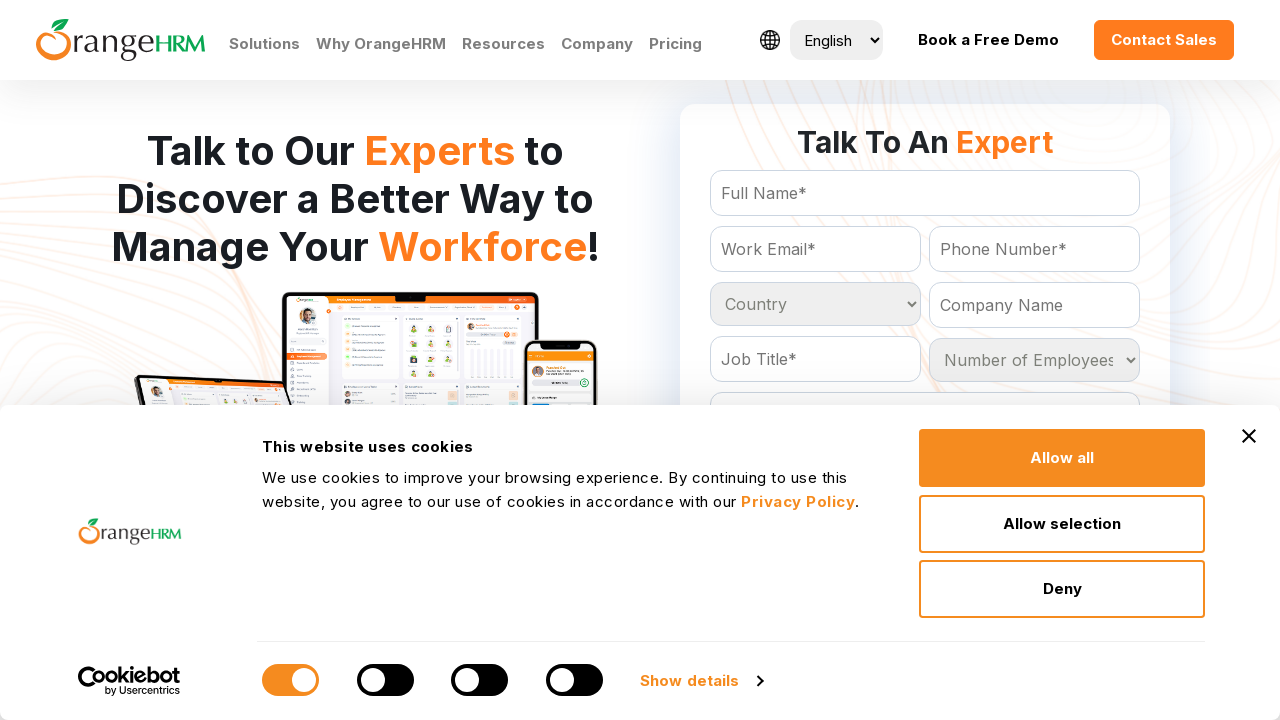

Retrieved option at index 54 from country dropdown
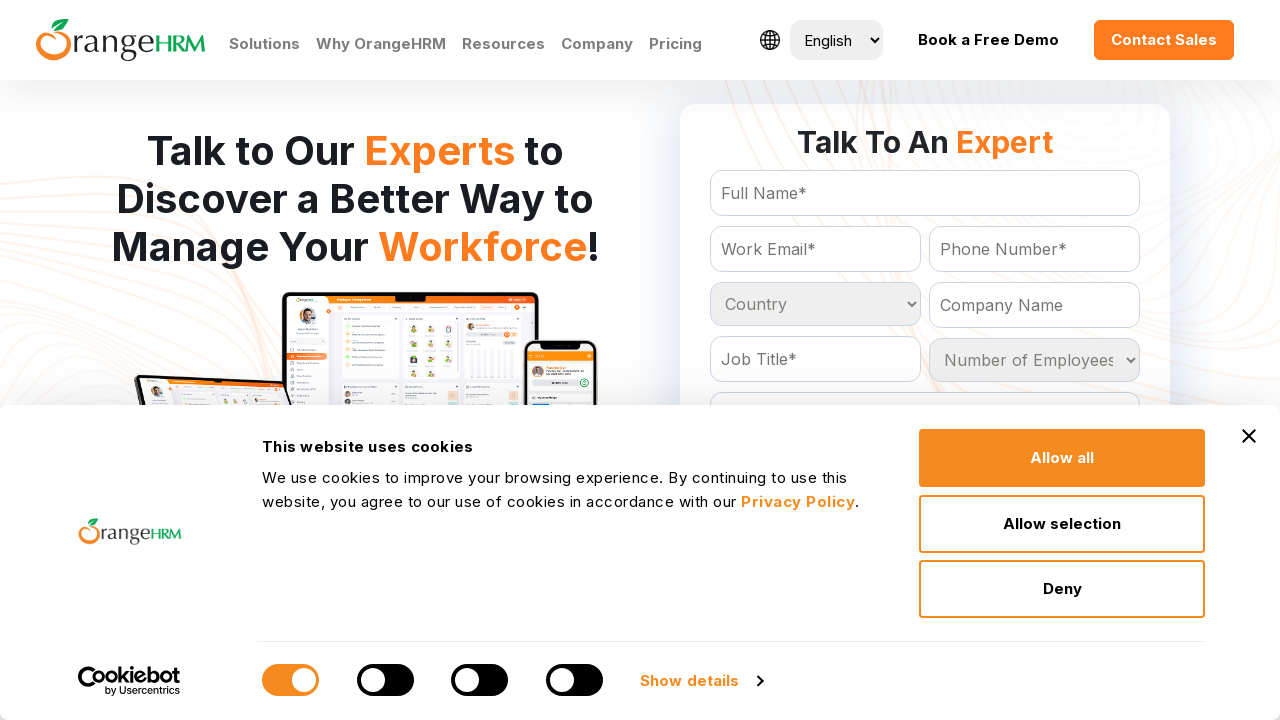

Retrieved option at index 55 from country dropdown
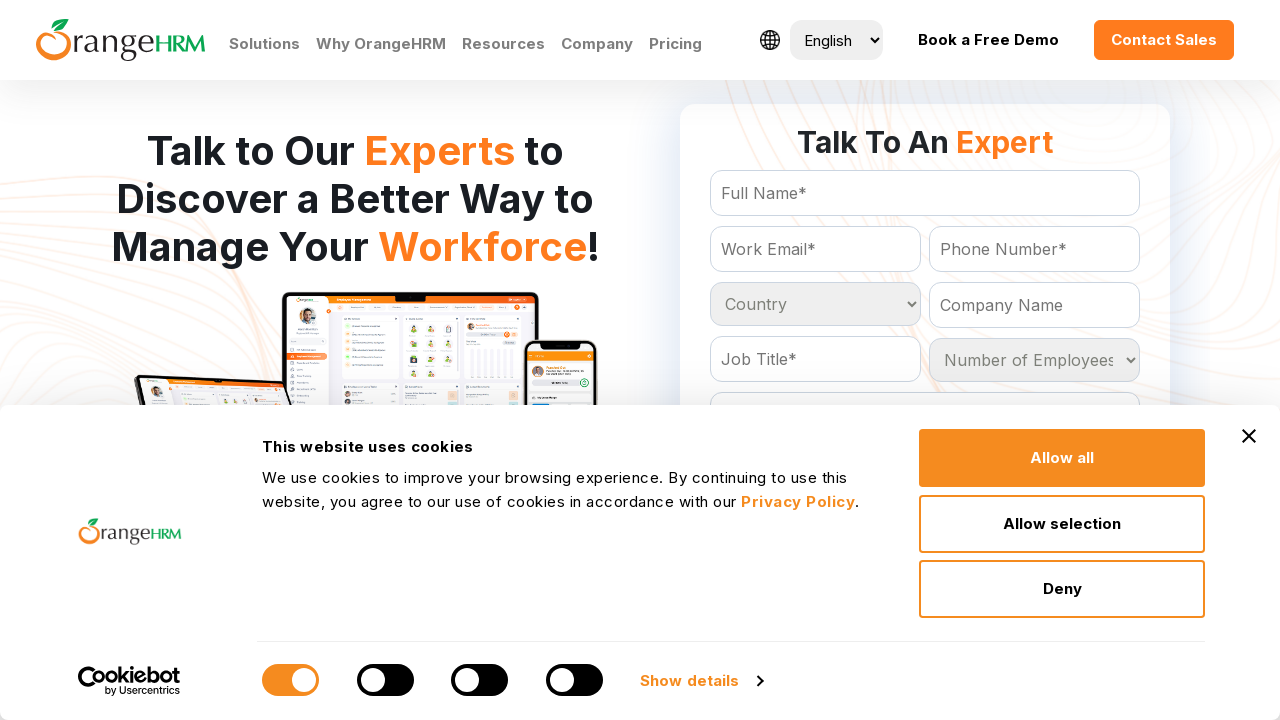

Retrieved option at index 56 from country dropdown
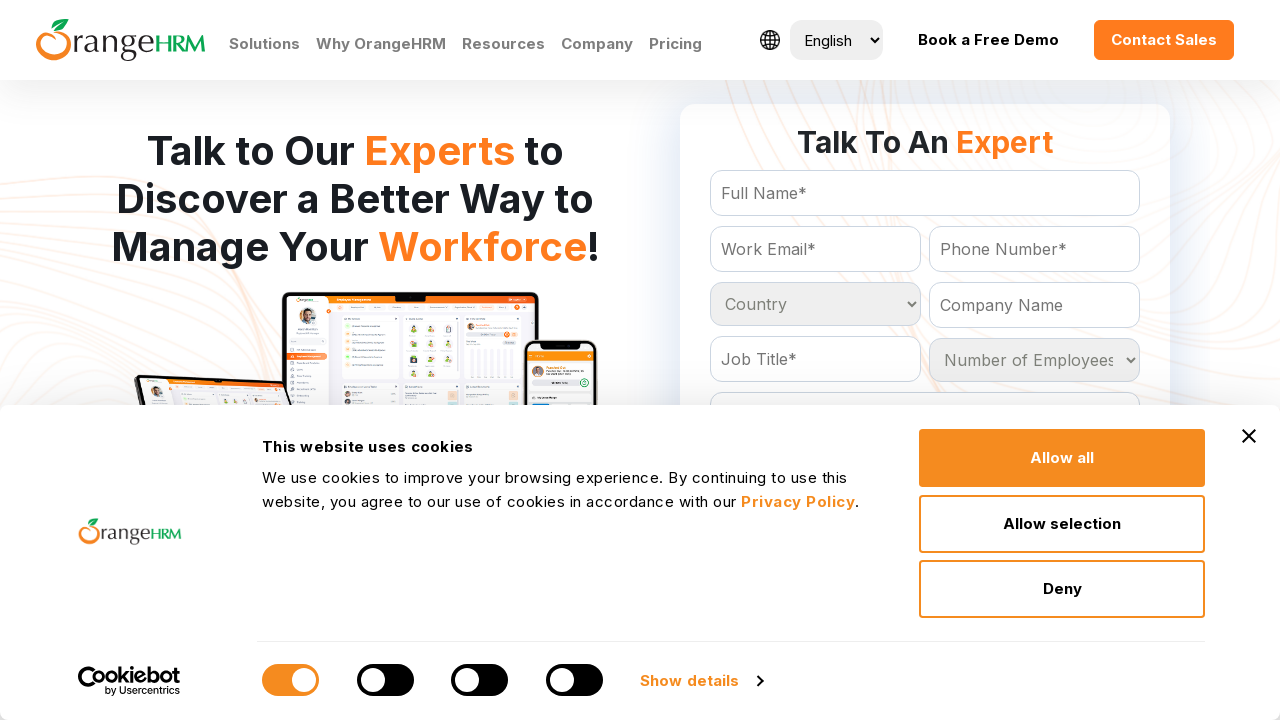

Retrieved option at index 57 from country dropdown
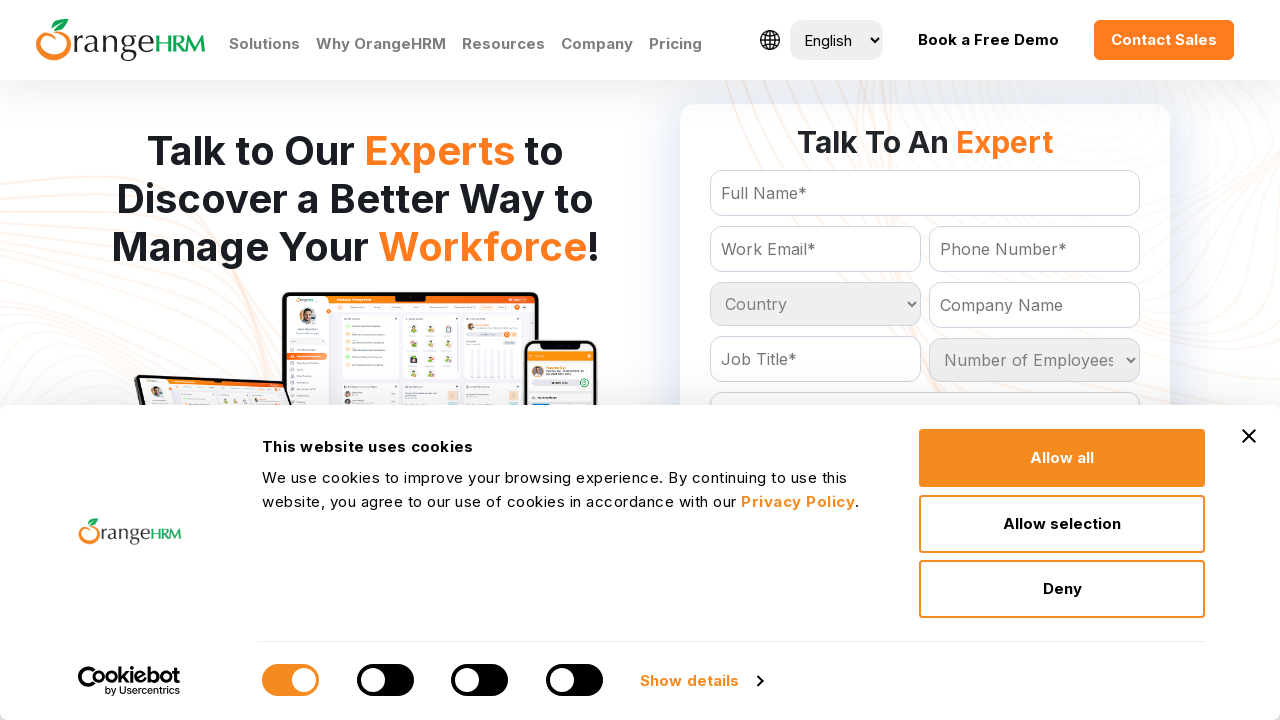

Retrieved option at index 58 from country dropdown
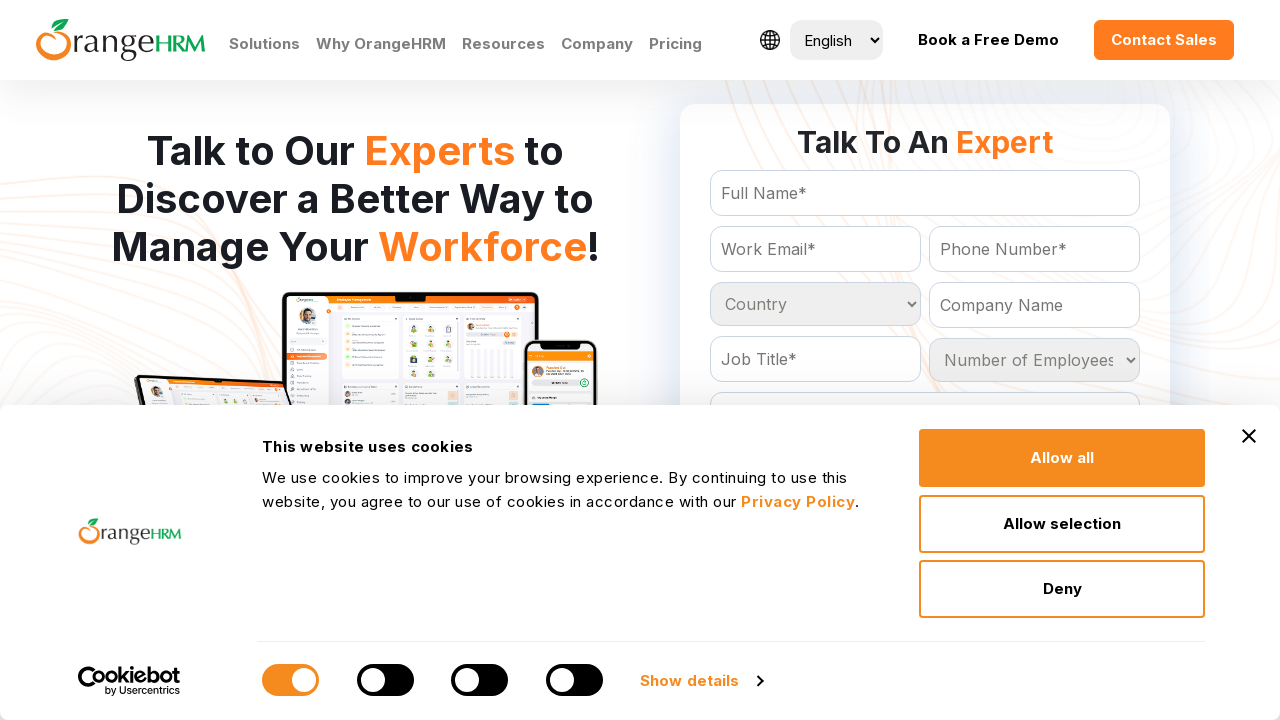

Retrieved option at index 59 from country dropdown
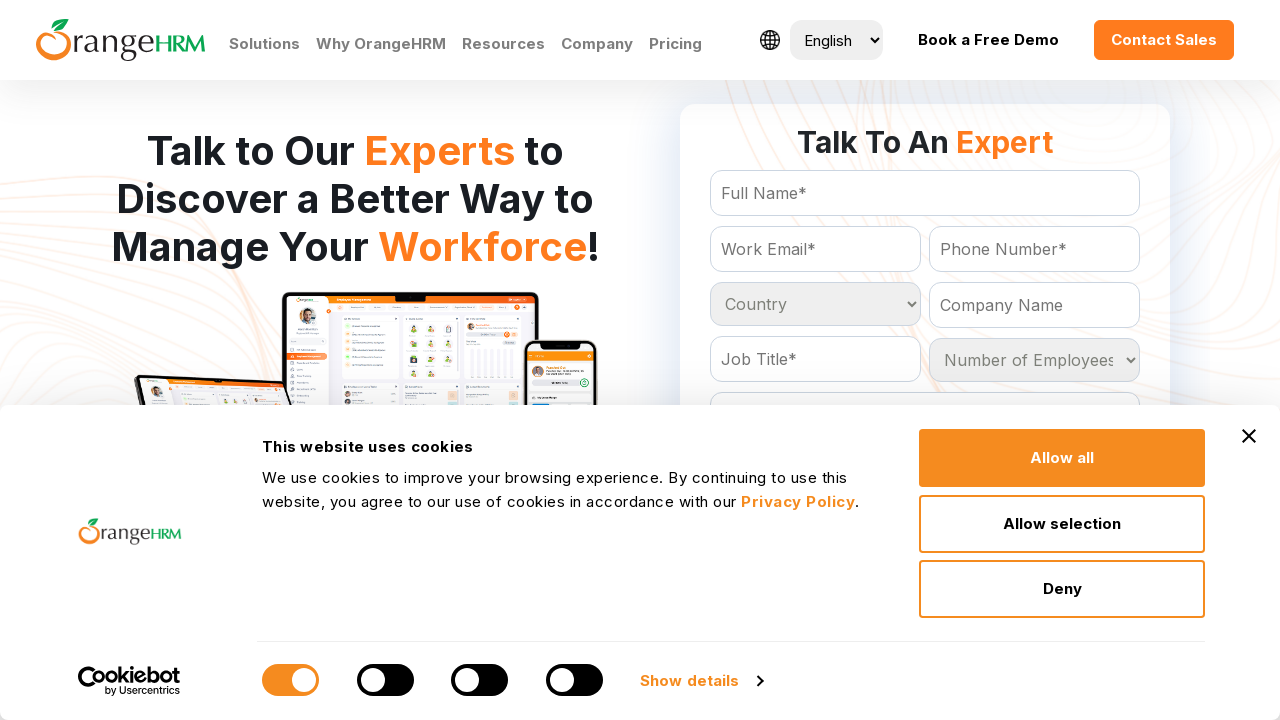

Retrieved option at index 60 from country dropdown
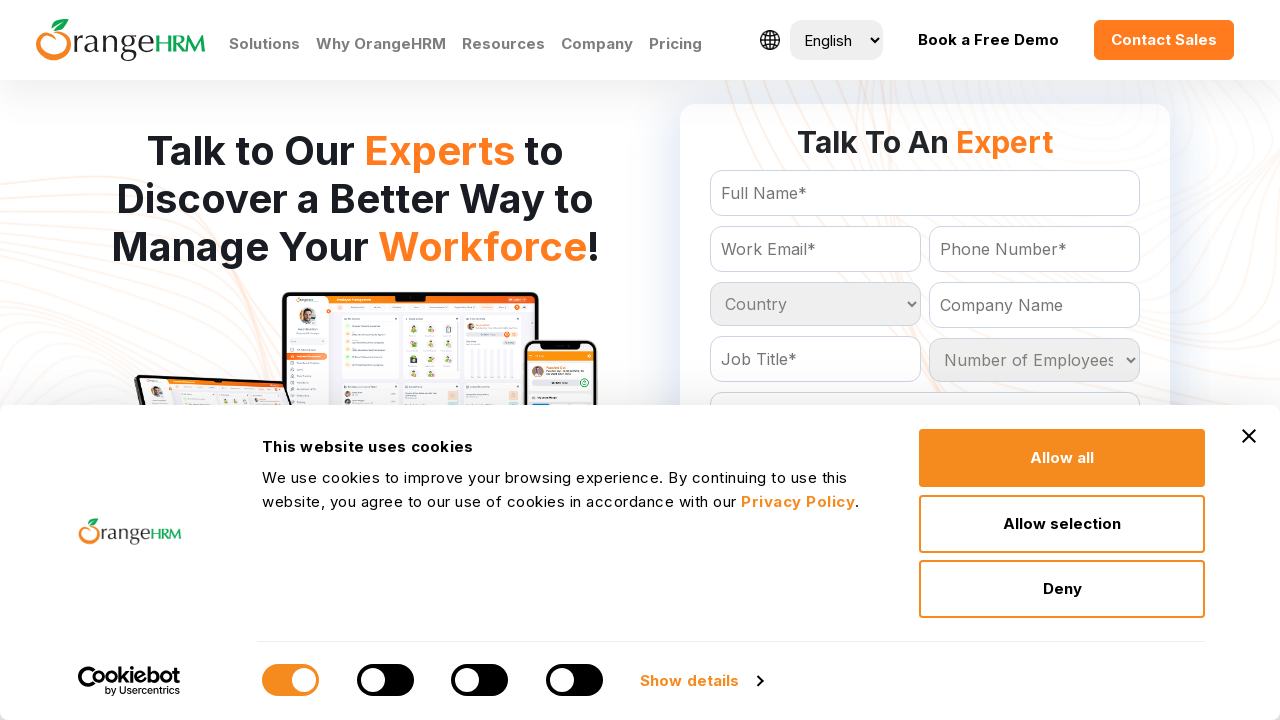

Retrieved option at index 61 from country dropdown
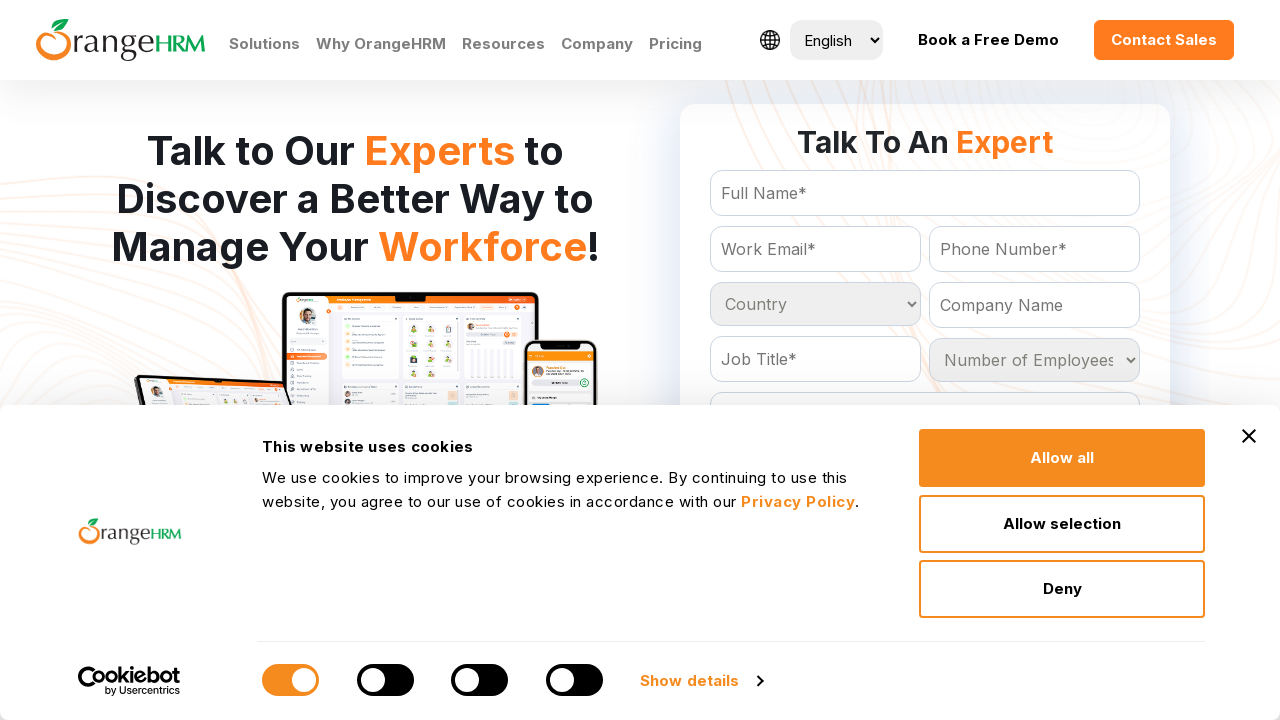

Retrieved option at index 62 from country dropdown
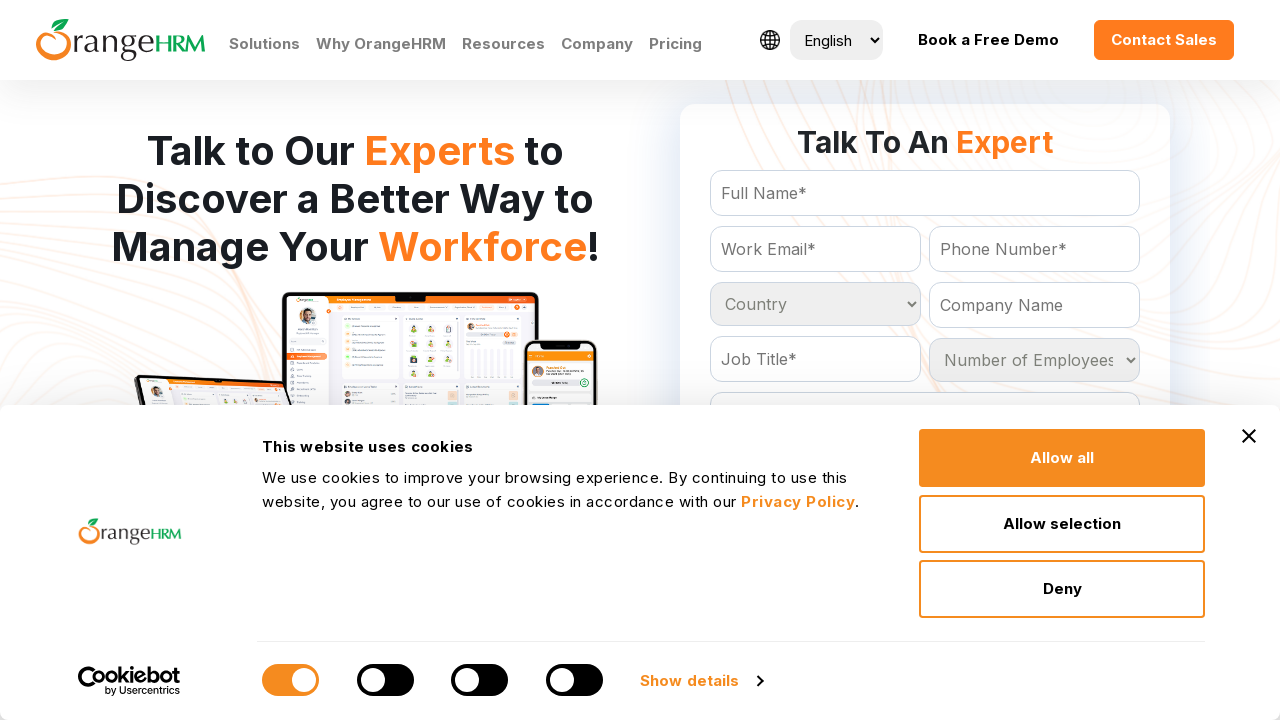

Retrieved option at index 63 from country dropdown
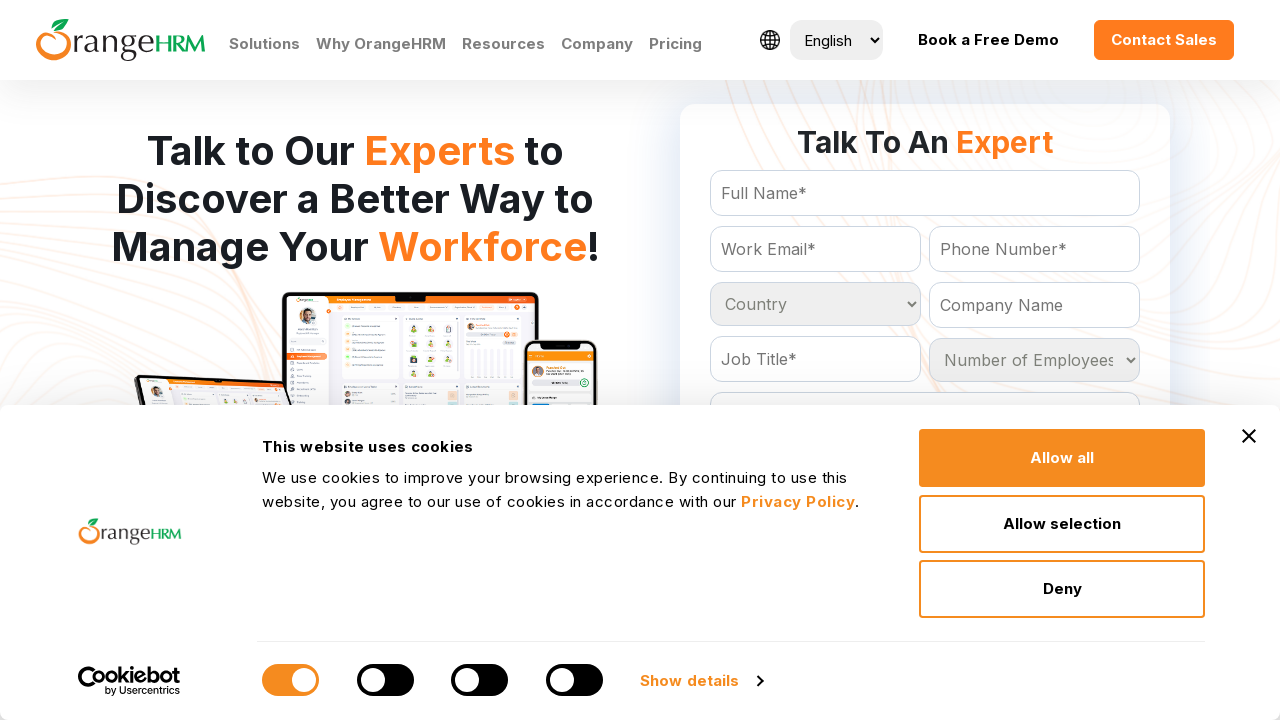

Retrieved option at index 64 from country dropdown
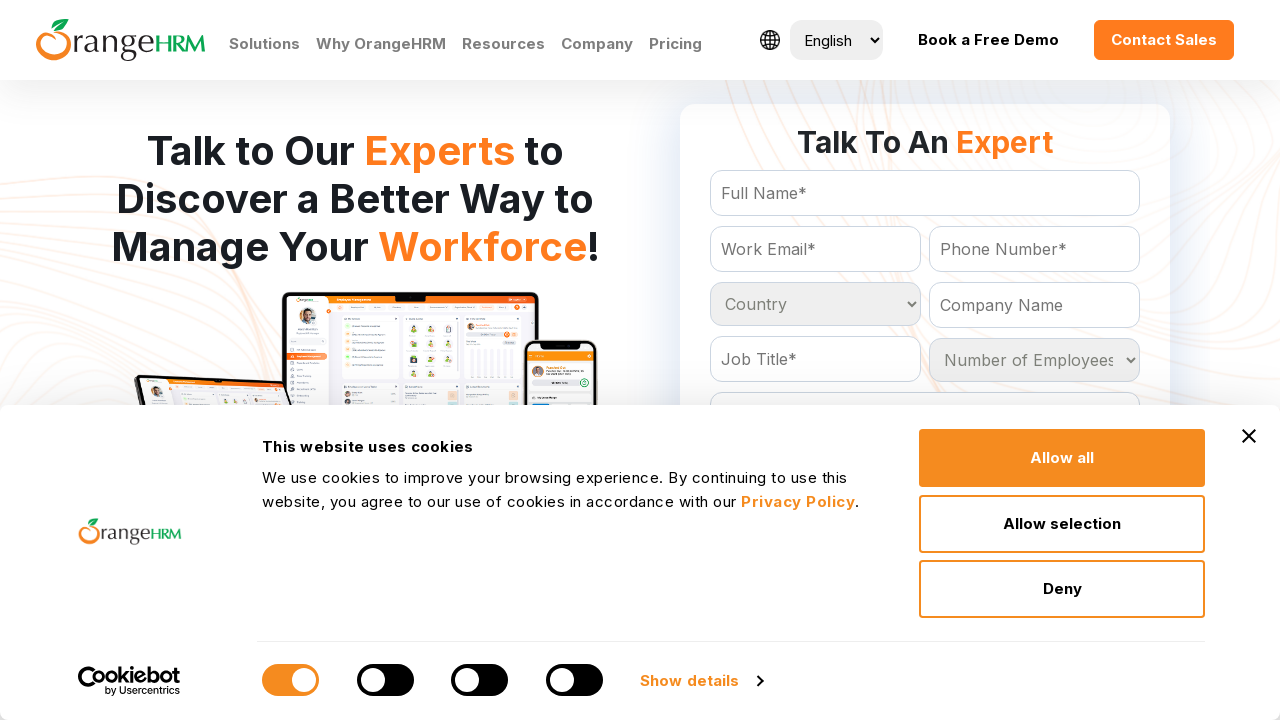

Retrieved option at index 65 from country dropdown
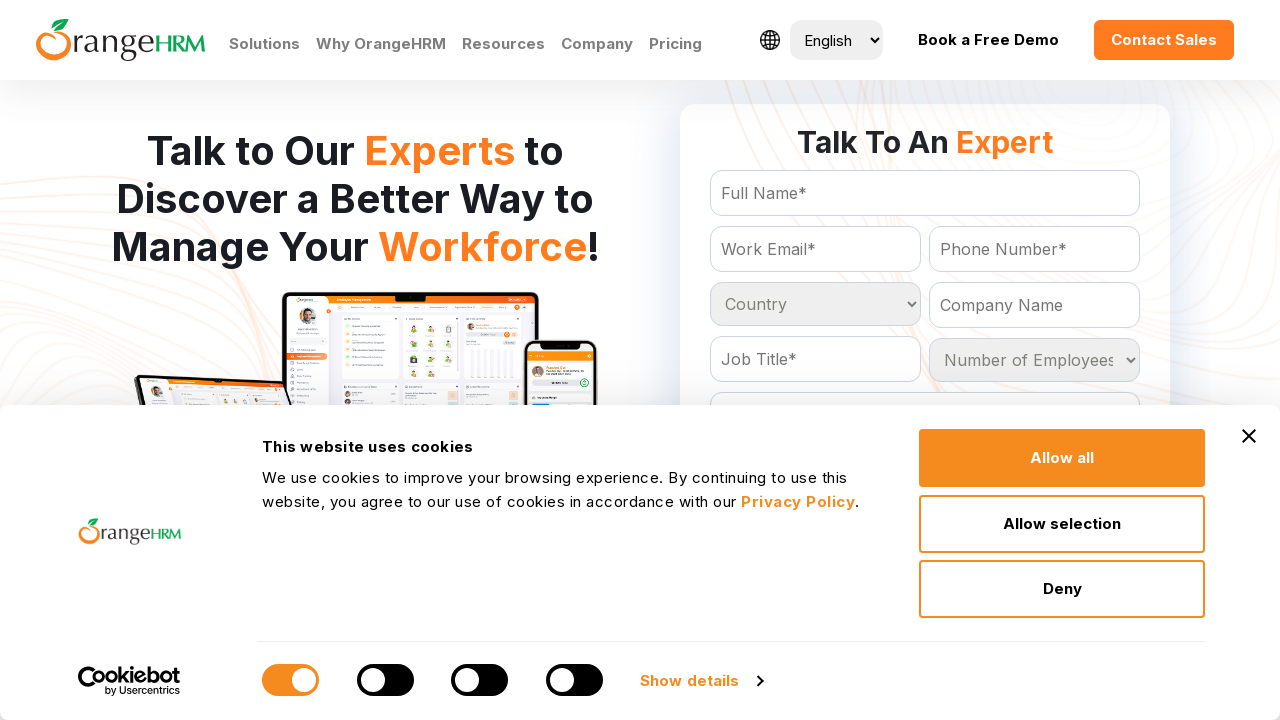

Retrieved option at index 66 from country dropdown
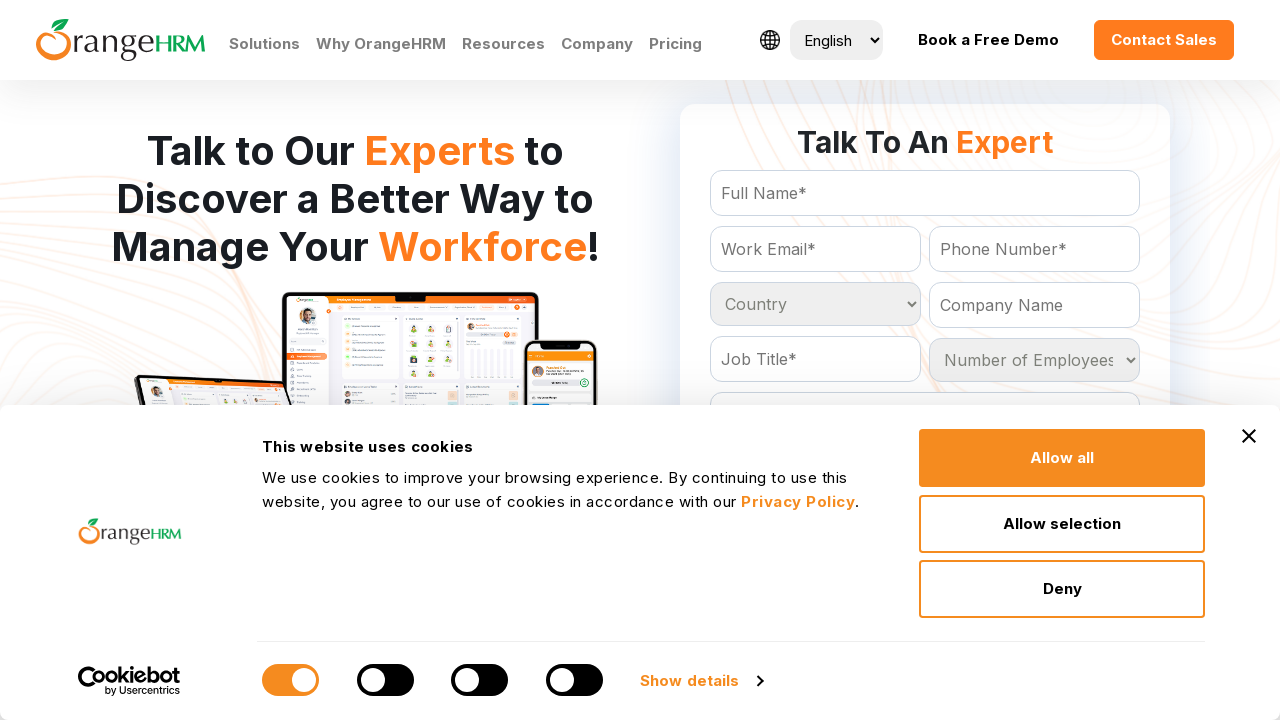

Retrieved option at index 67 from country dropdown
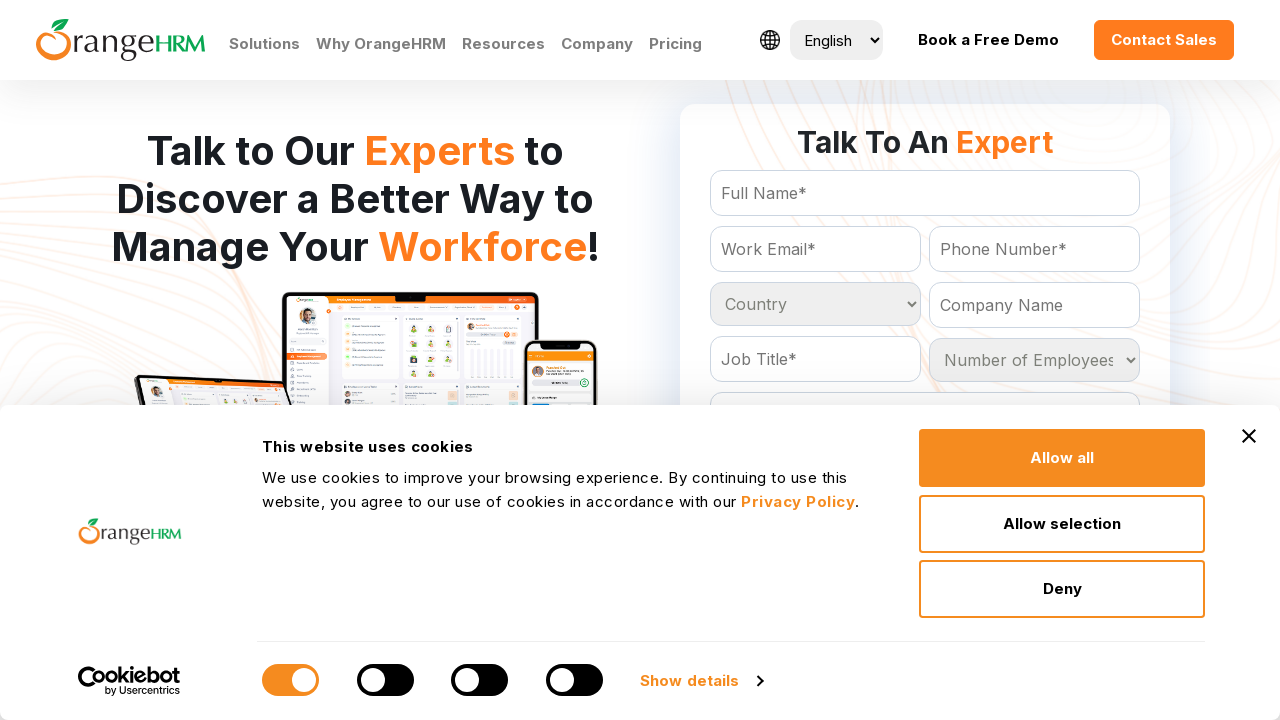

Retrieved option at index 68 from country dropdown
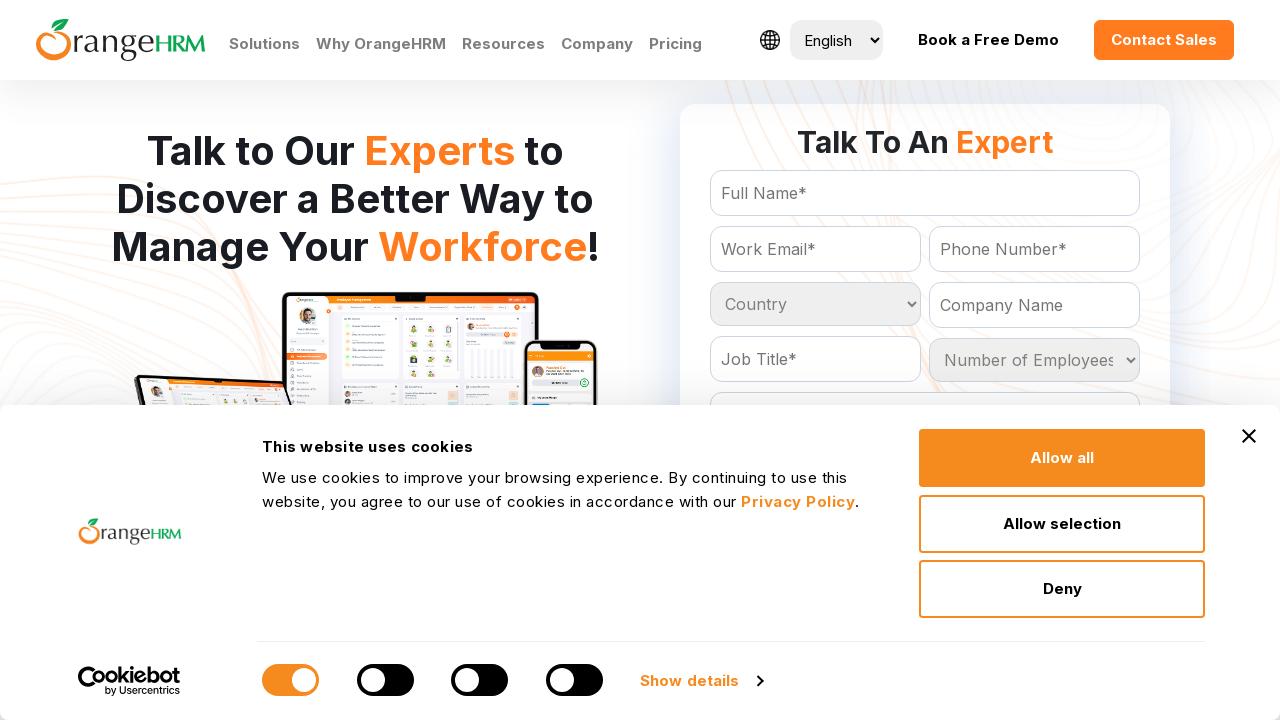

Retrieved option at index 69 from country dropdown
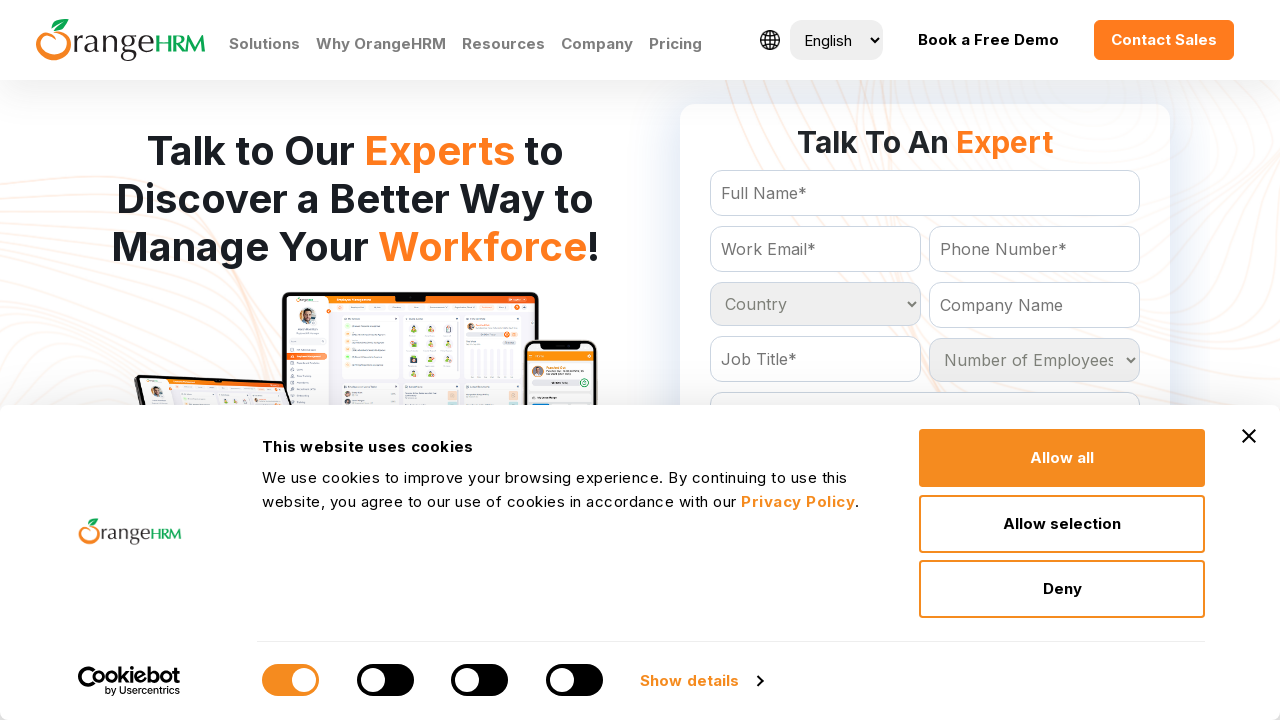

Retrieved option at index 70 from country dropdown
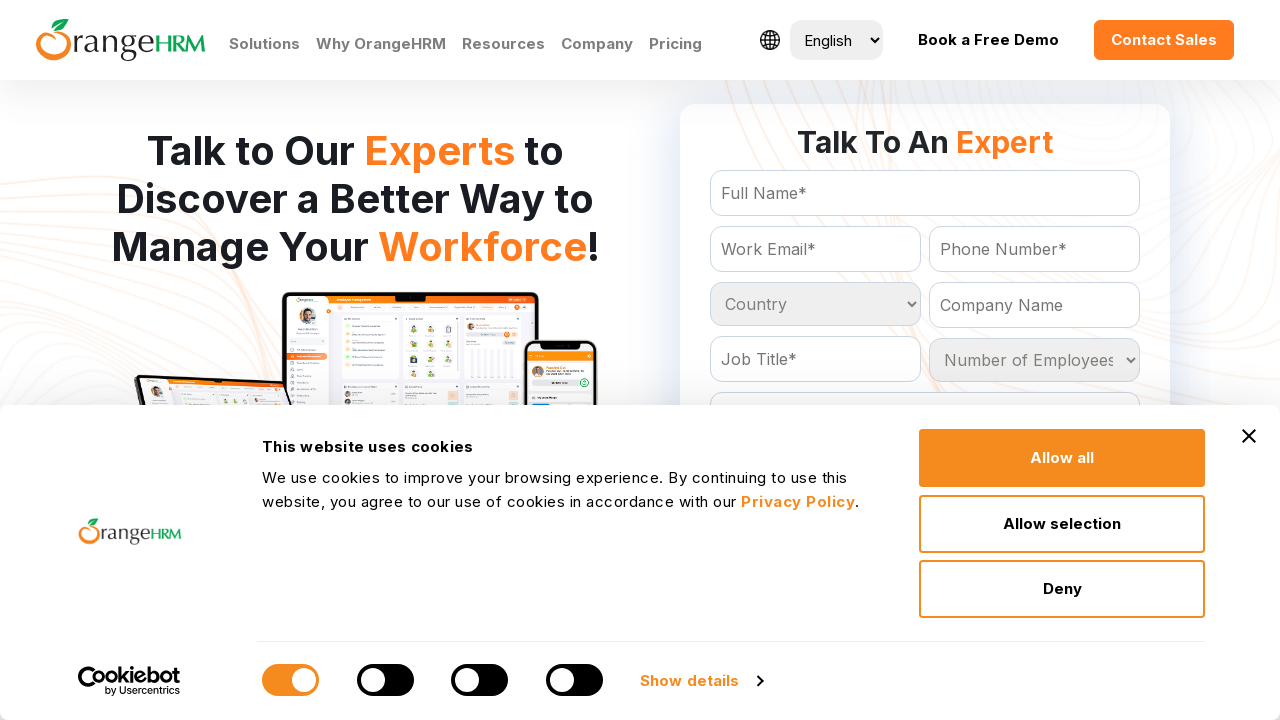

Retrieved option at index 71 from country dropdown
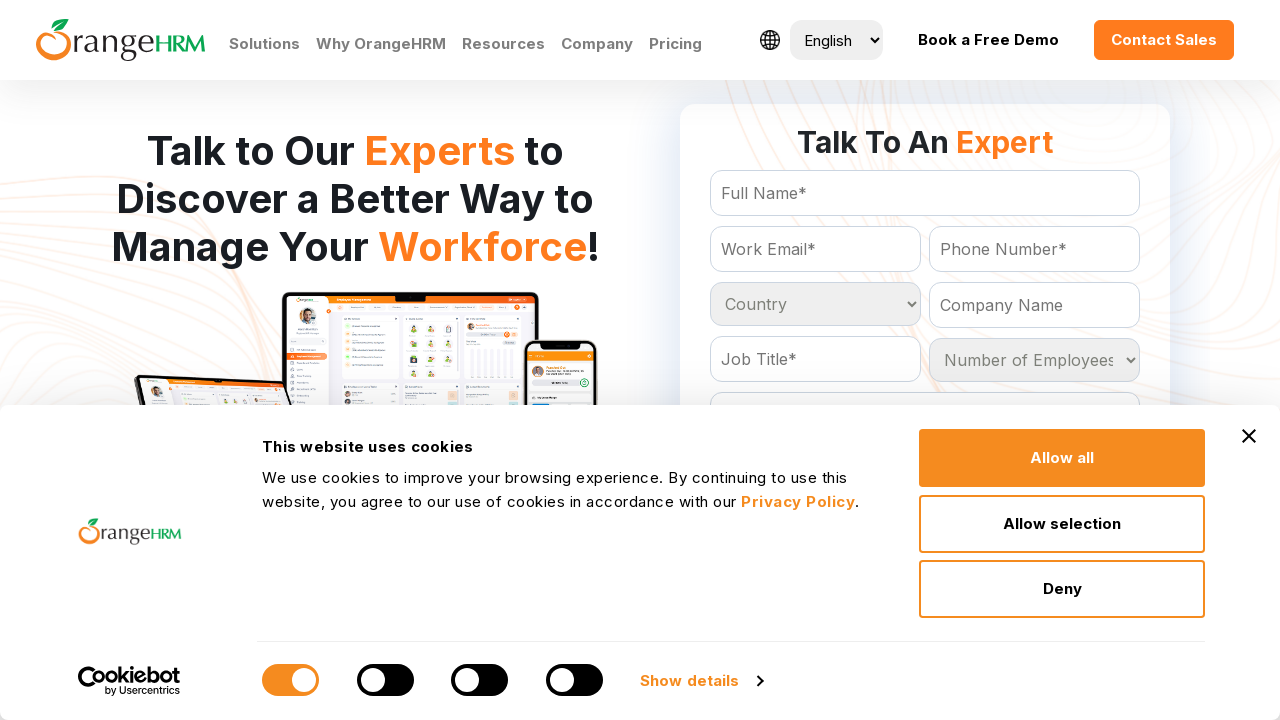

Retrieved option at index 72 from country dropdown
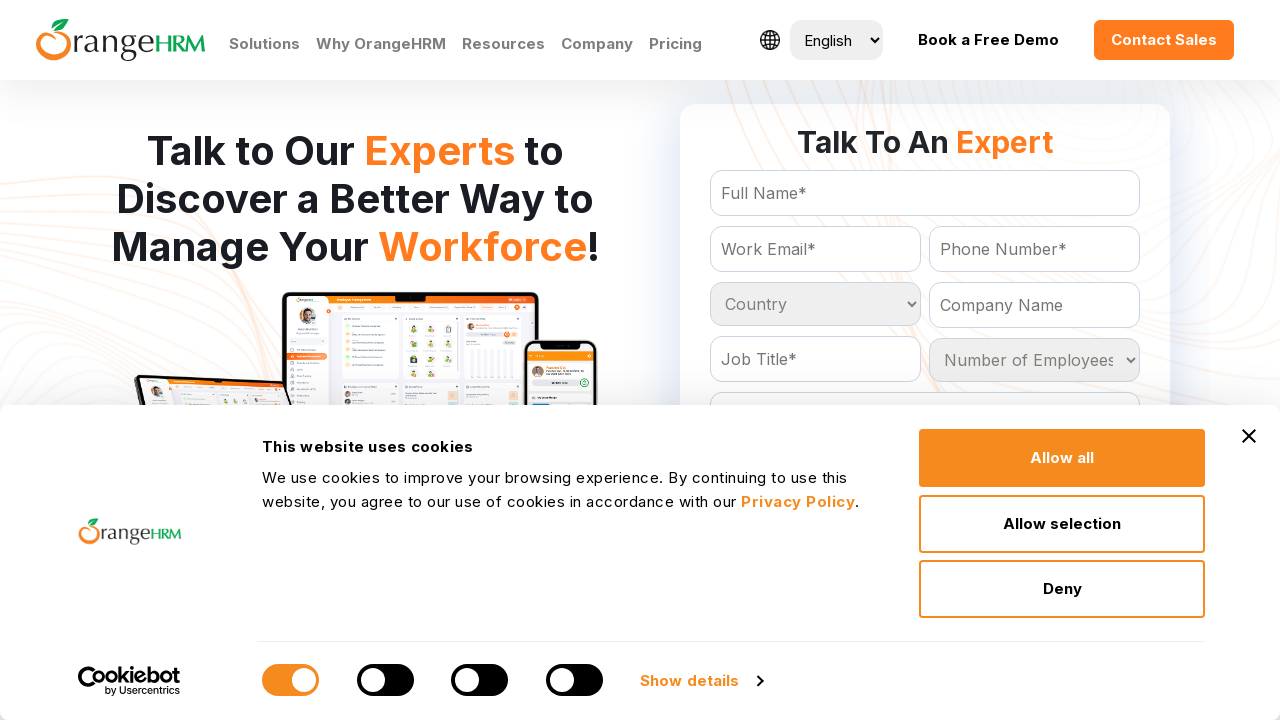

Retrieved option at index 73 from country dropdown
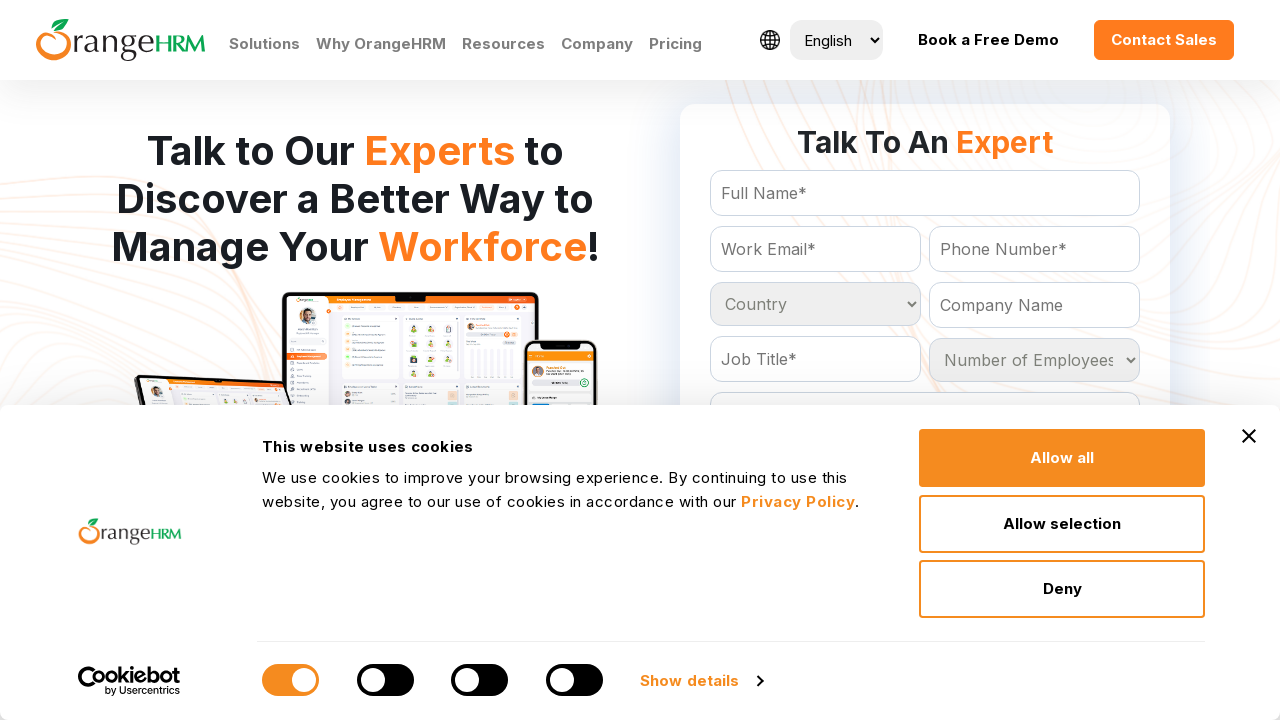

Retrieved option at index 74 from country dropdown
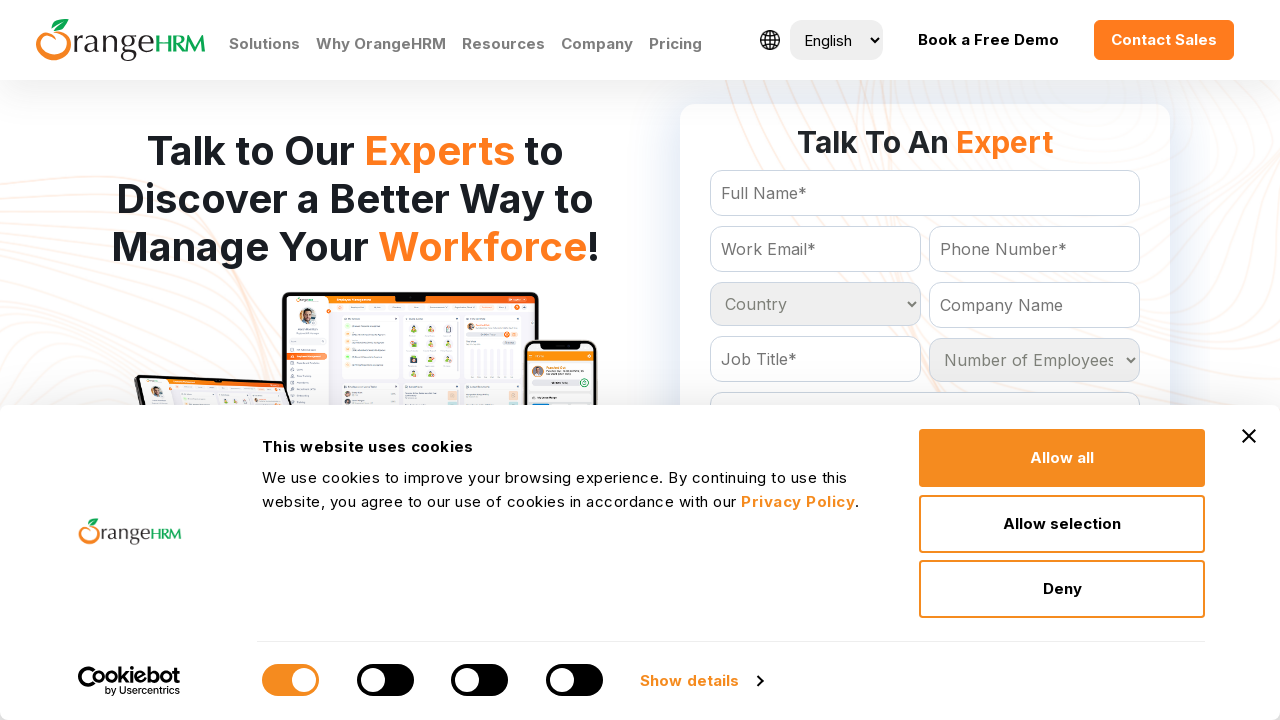

Retrieved option at index 75 from country dropdown
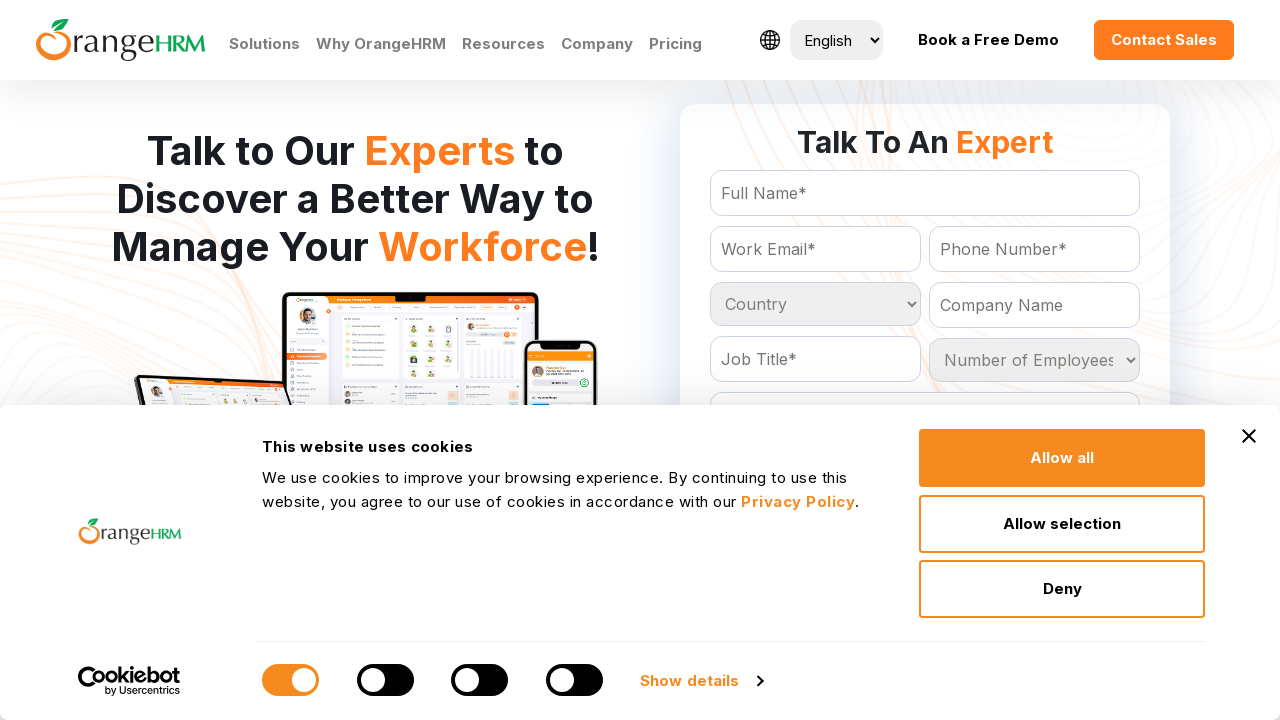

Retrieved option at index 76 from country dropdown
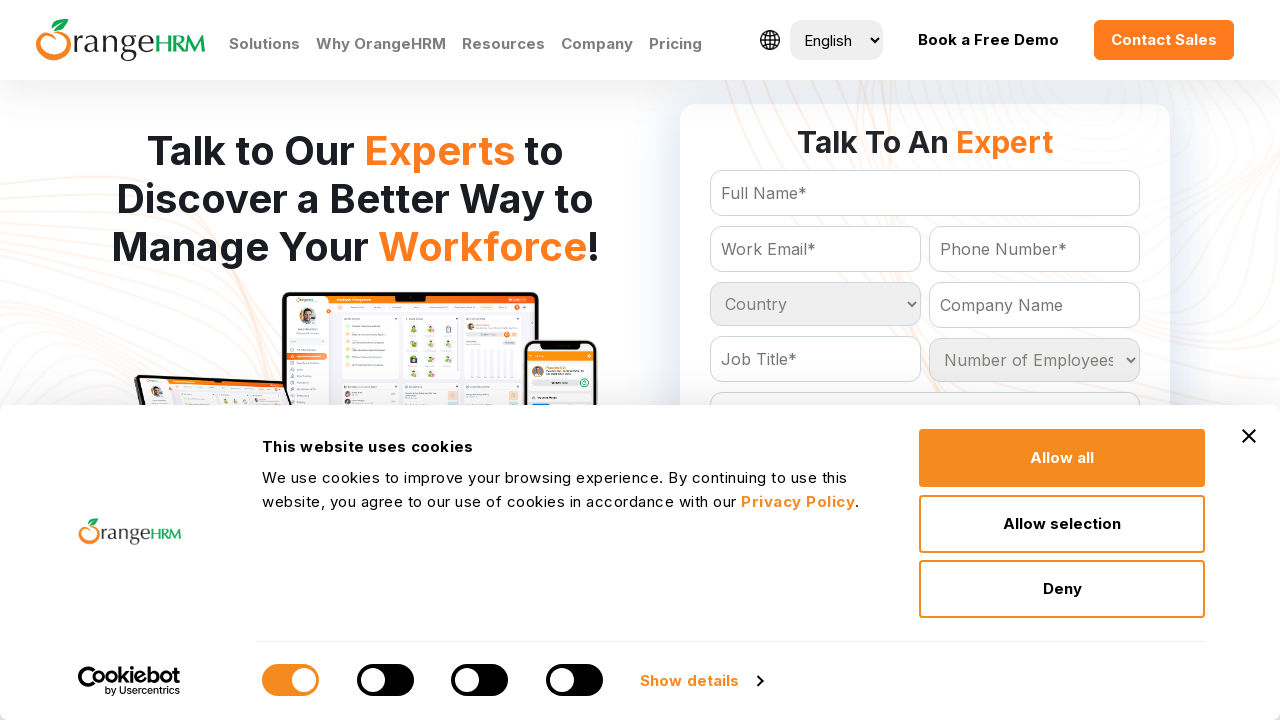

Retrieved option at index 77 from country dropdown
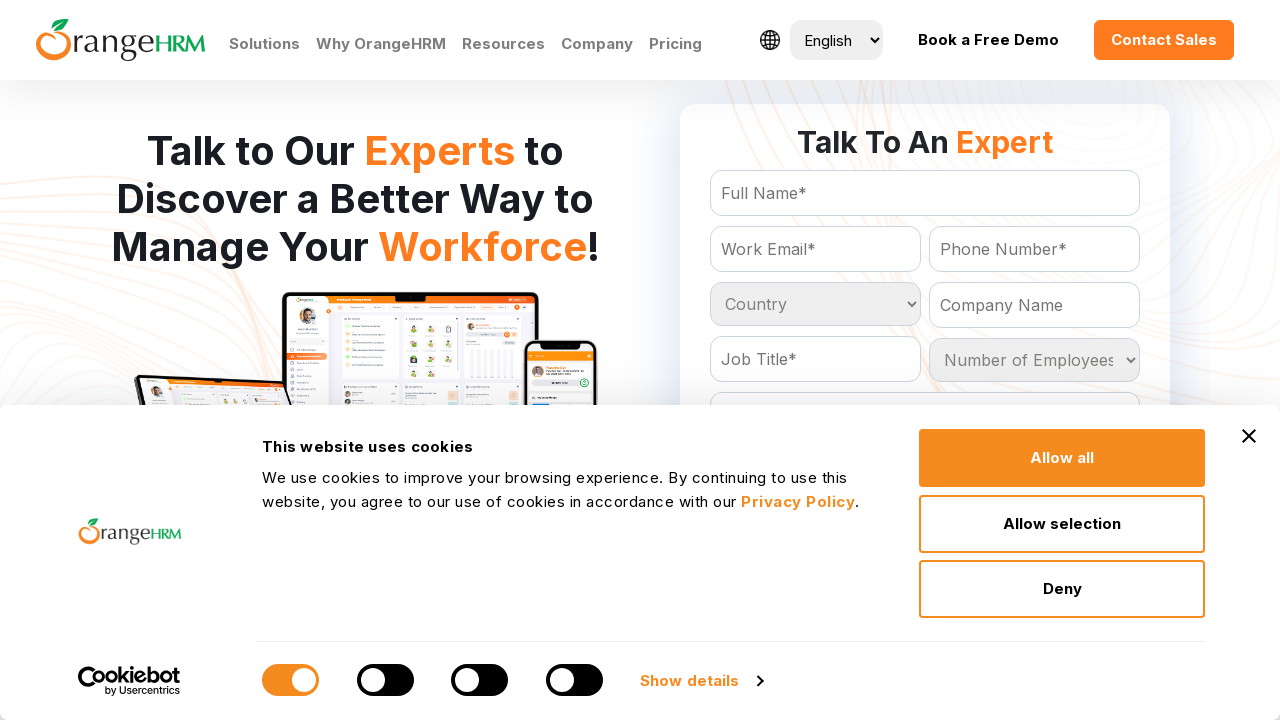

Retrieved option at index 78 from country dropdown
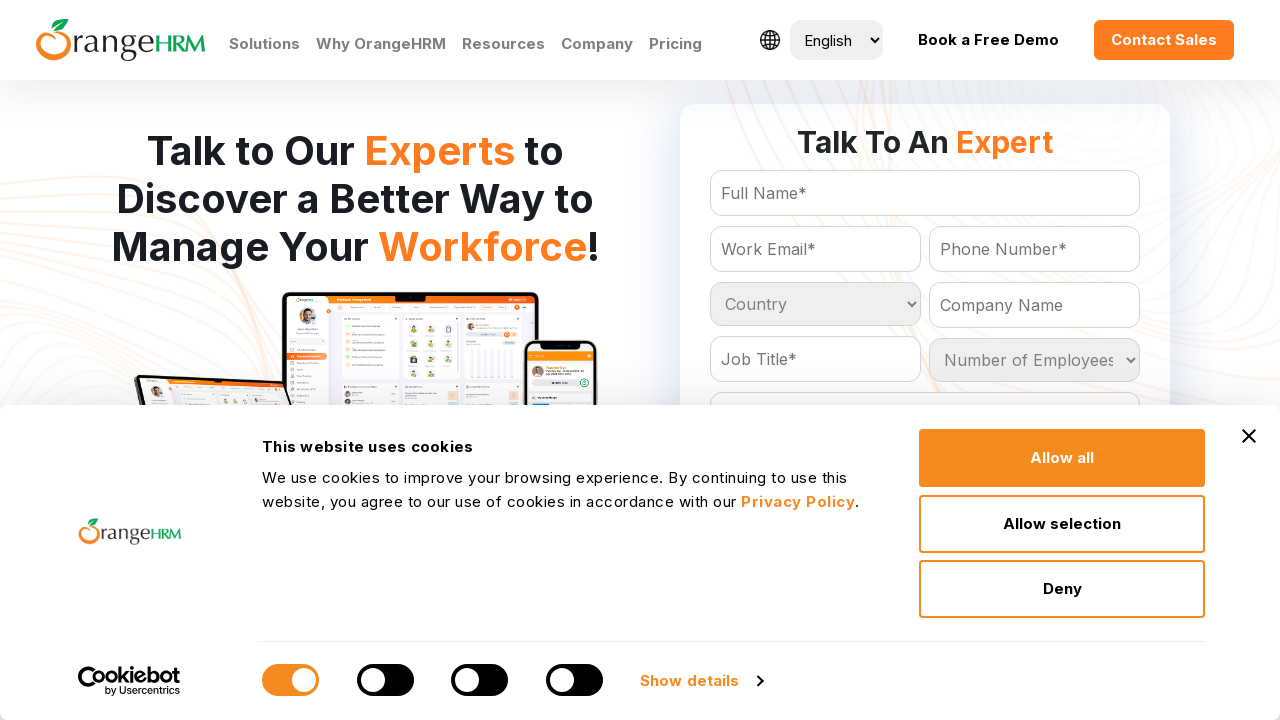

Retrieved option at index 79 from country dropdown
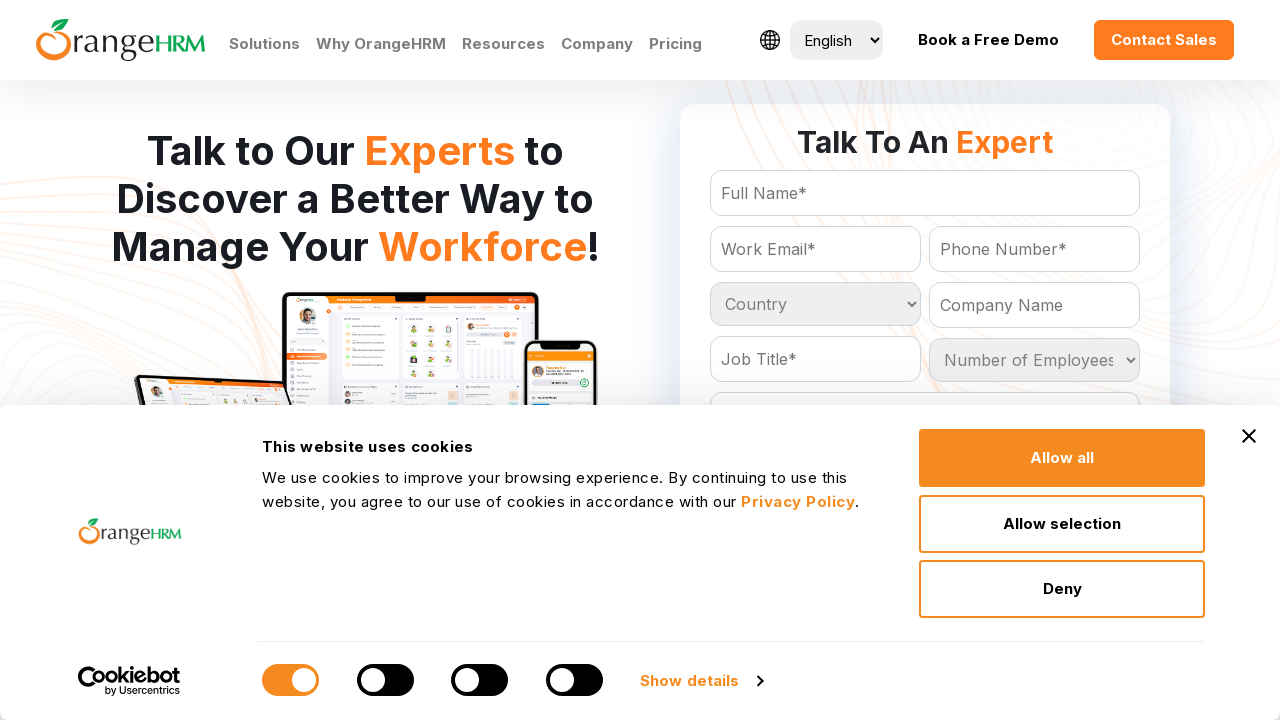

Retrieved option at index 80 from country dropdown
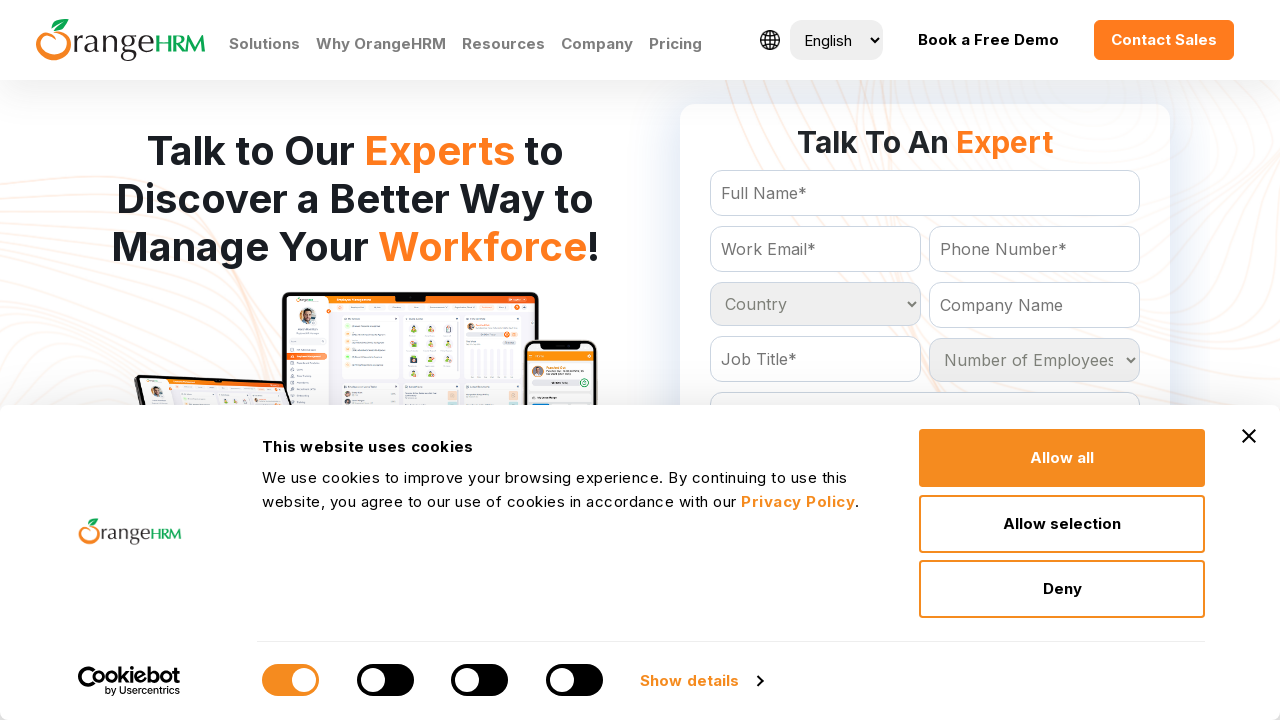

Retrieved option at index 81 from country dropdown
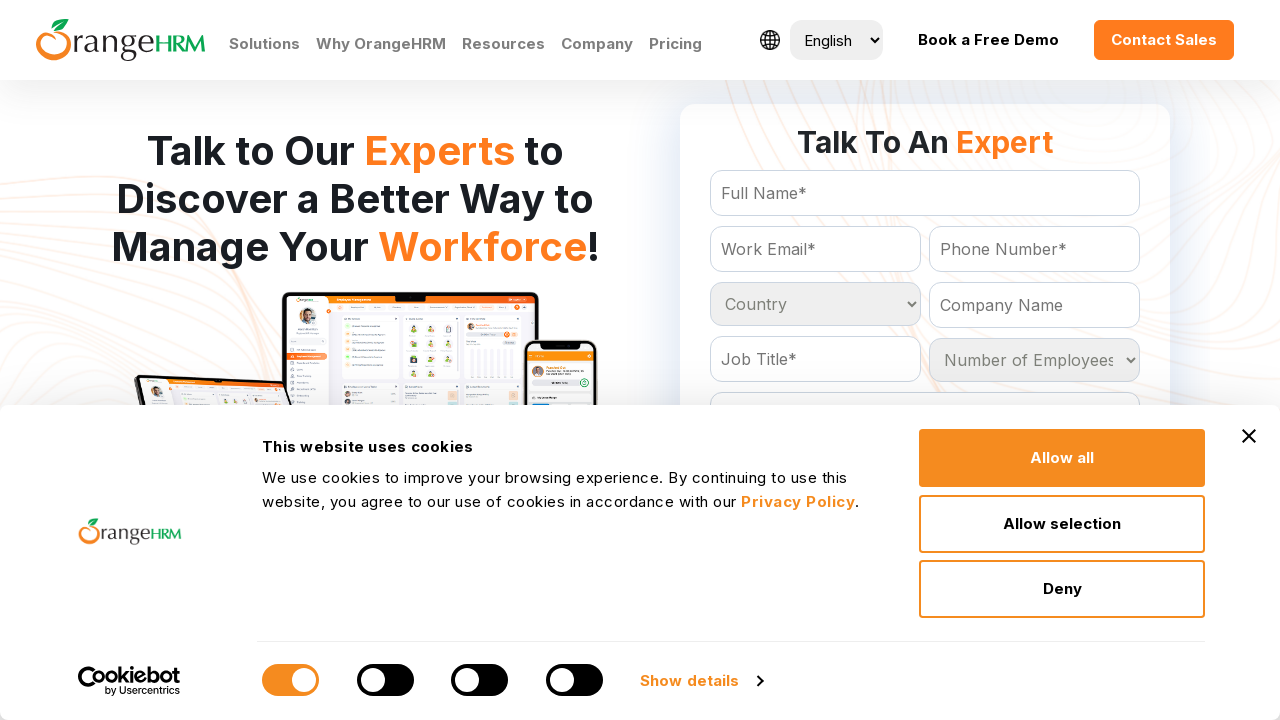

Retrieved option at index 82 from country dropdown
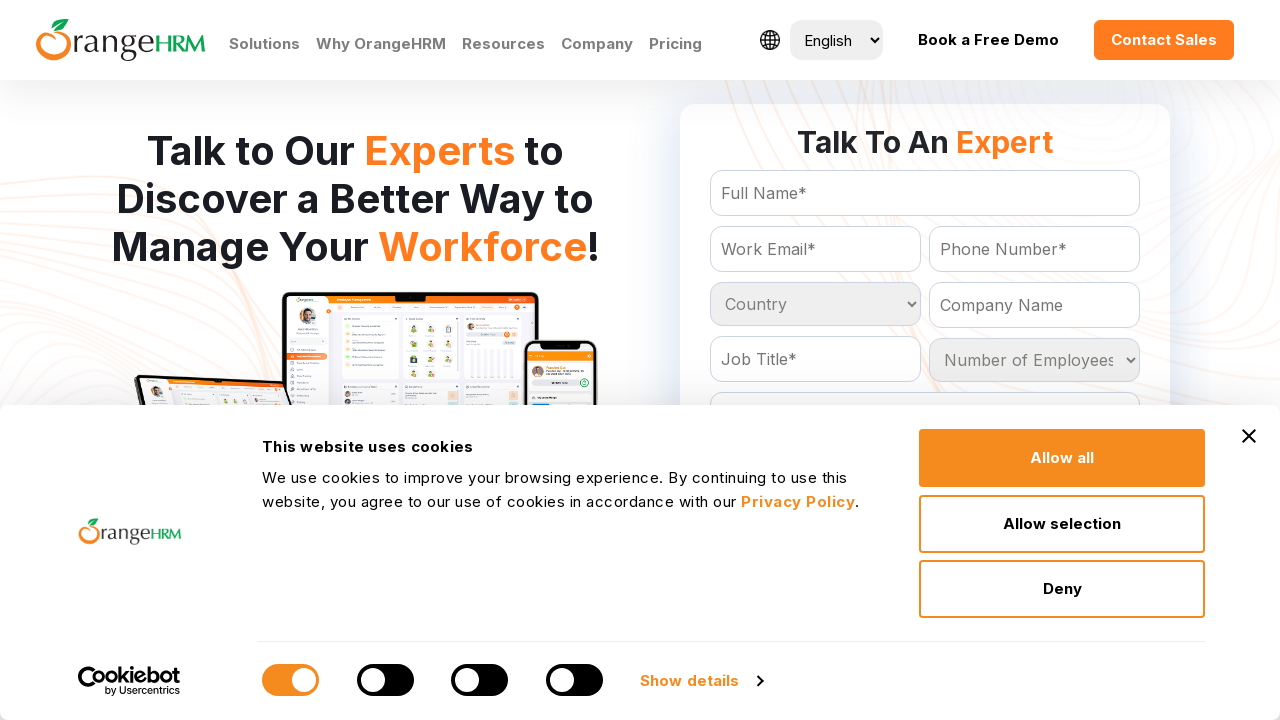

Retrieved option at index 83 from country dropdown
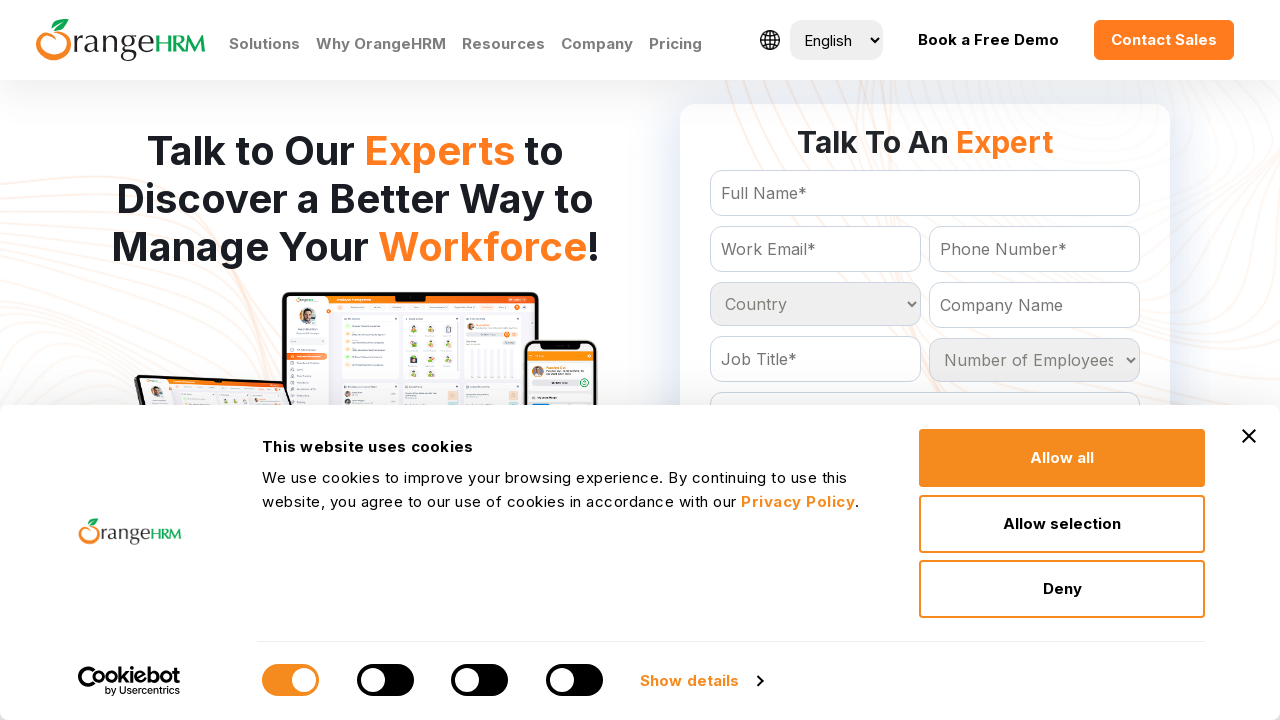

Retrieved option at index 84 from country dropdown
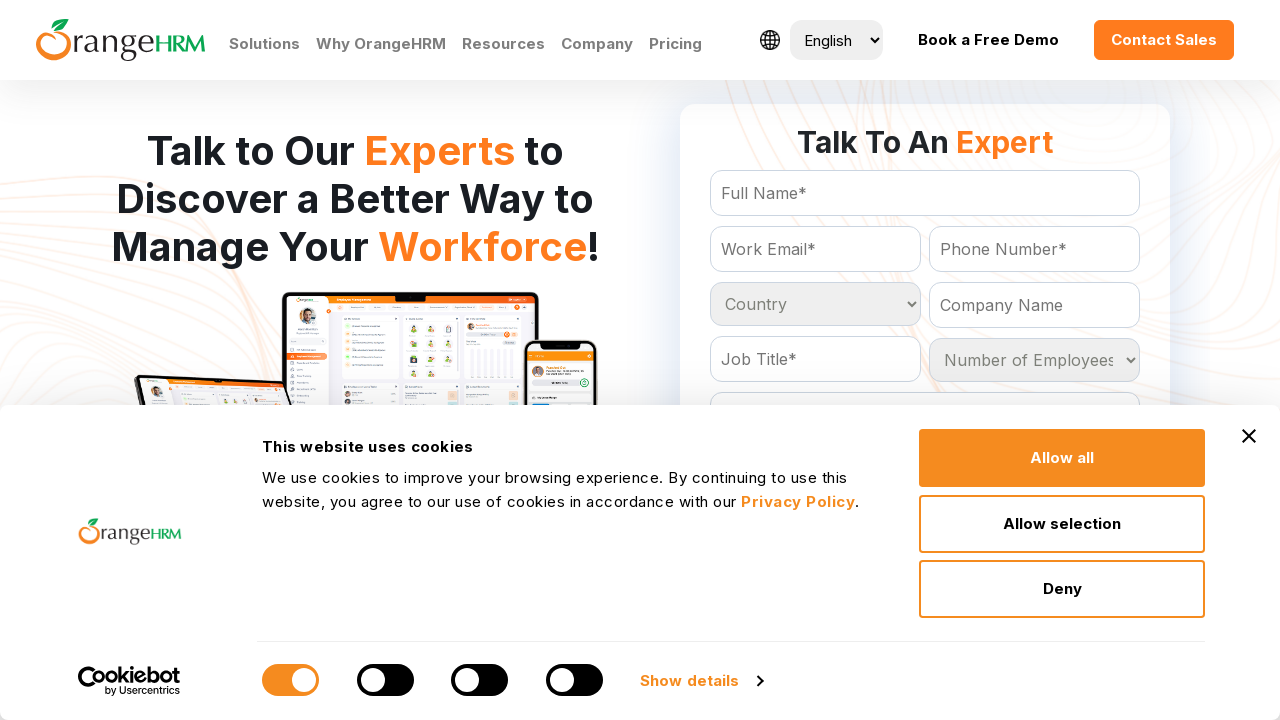

Retrieved option at index 85 from country dropdown
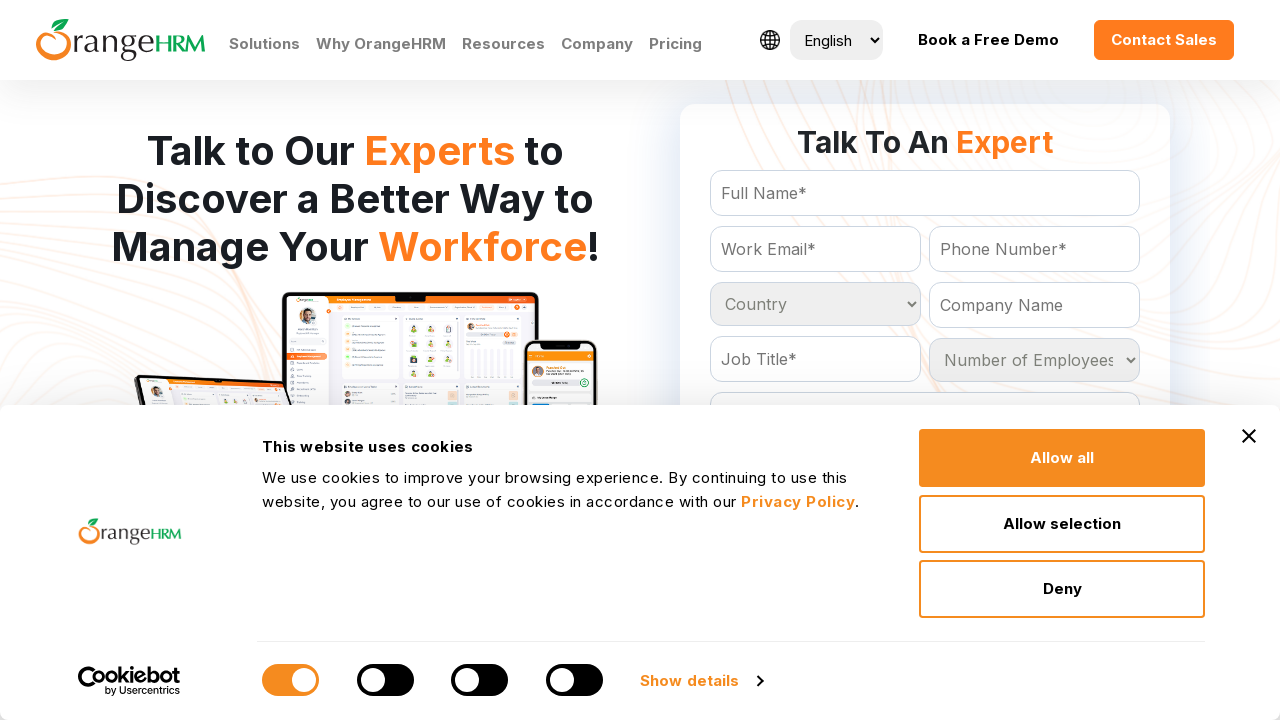

Retrieved option at index 86 from country dropdown
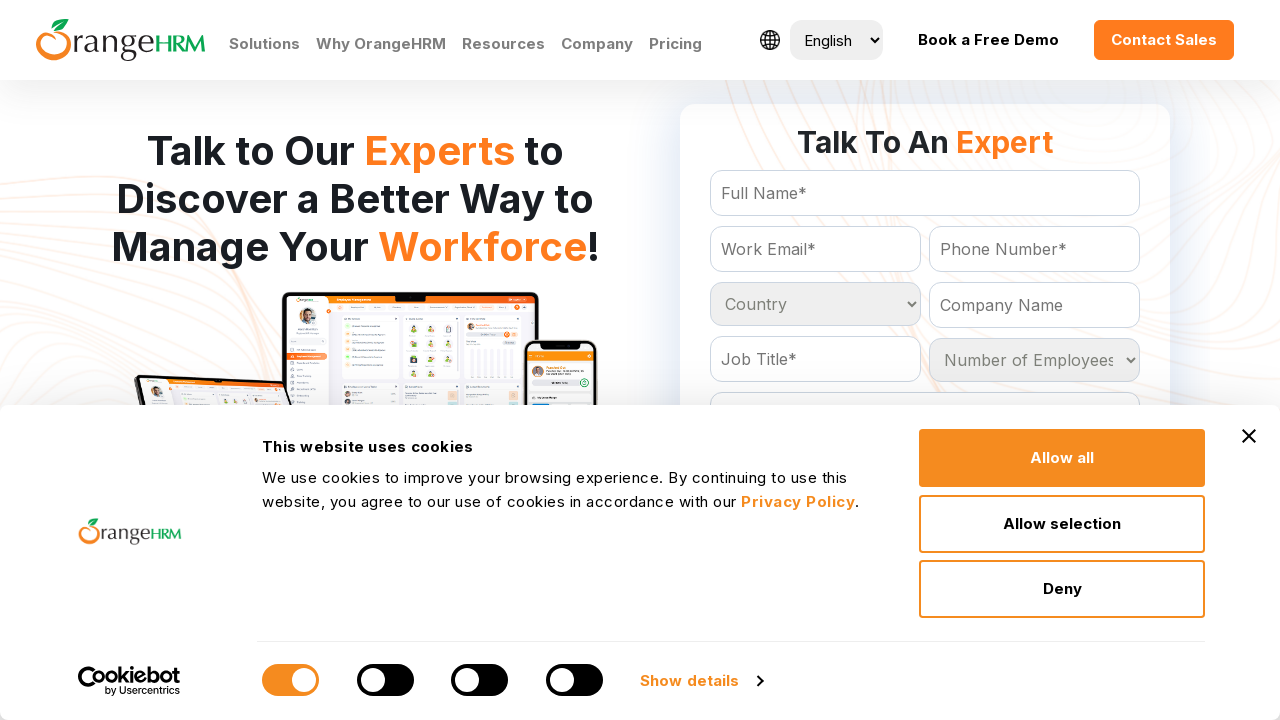

Retrieved option at index 87 from country dropdown
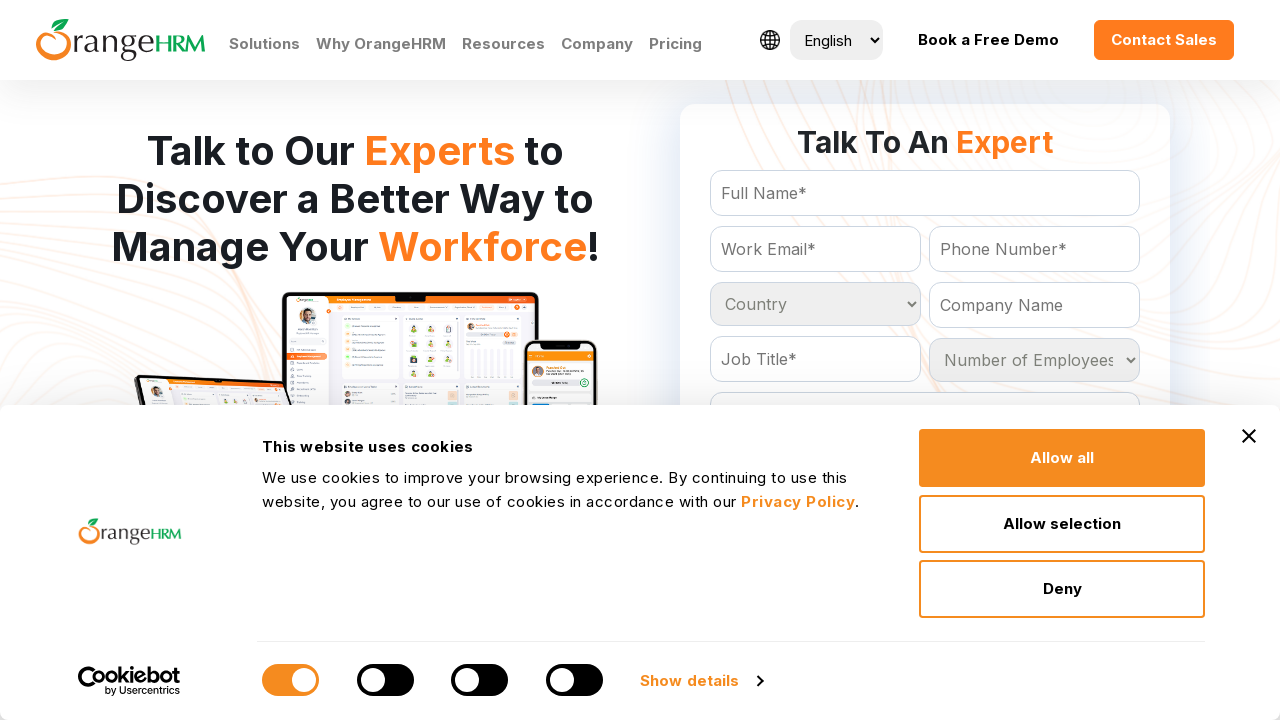

Retrieved option at index 88 from country dropdown
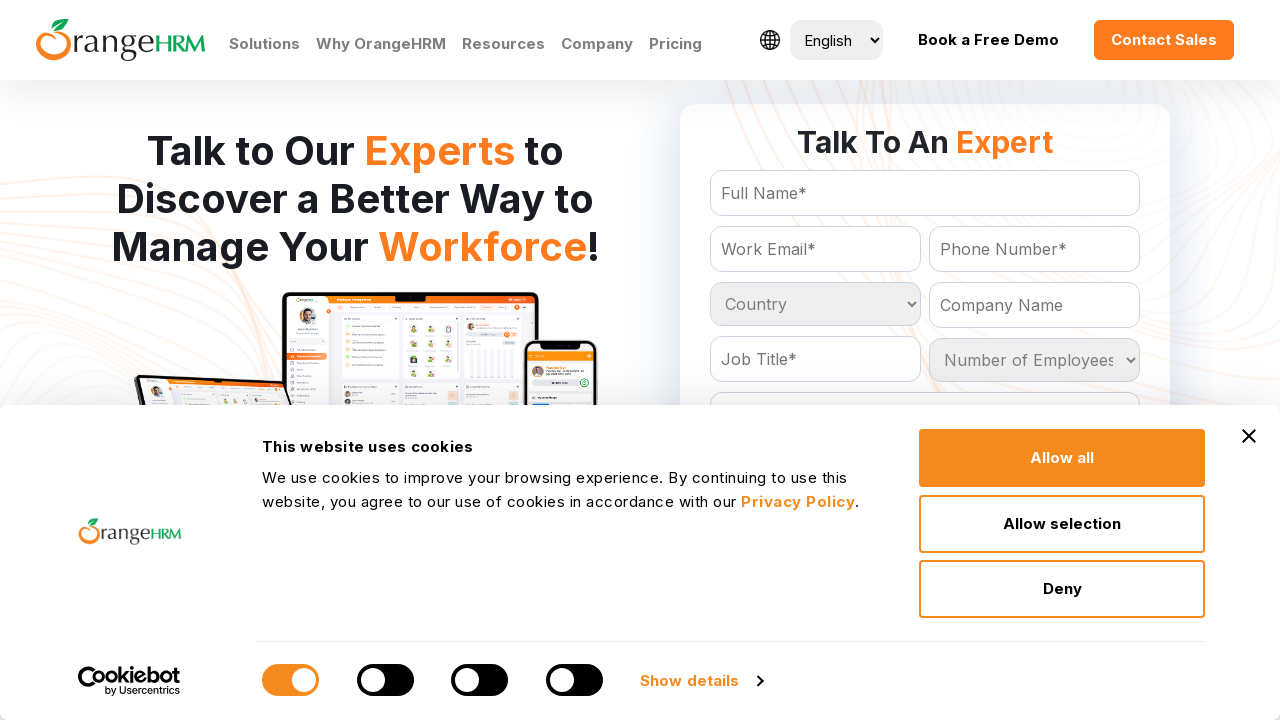

Retrieved option at index 89 from country dropdown
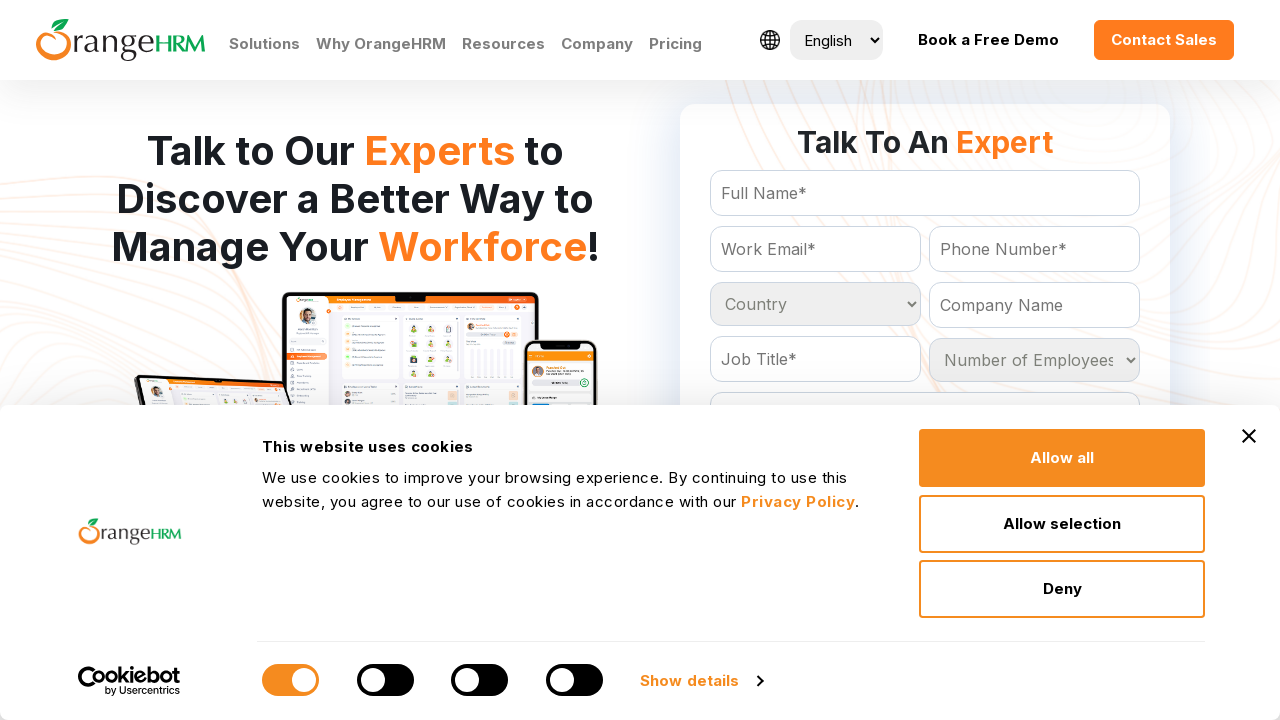

Retrieved option at index 90 from country dropdown
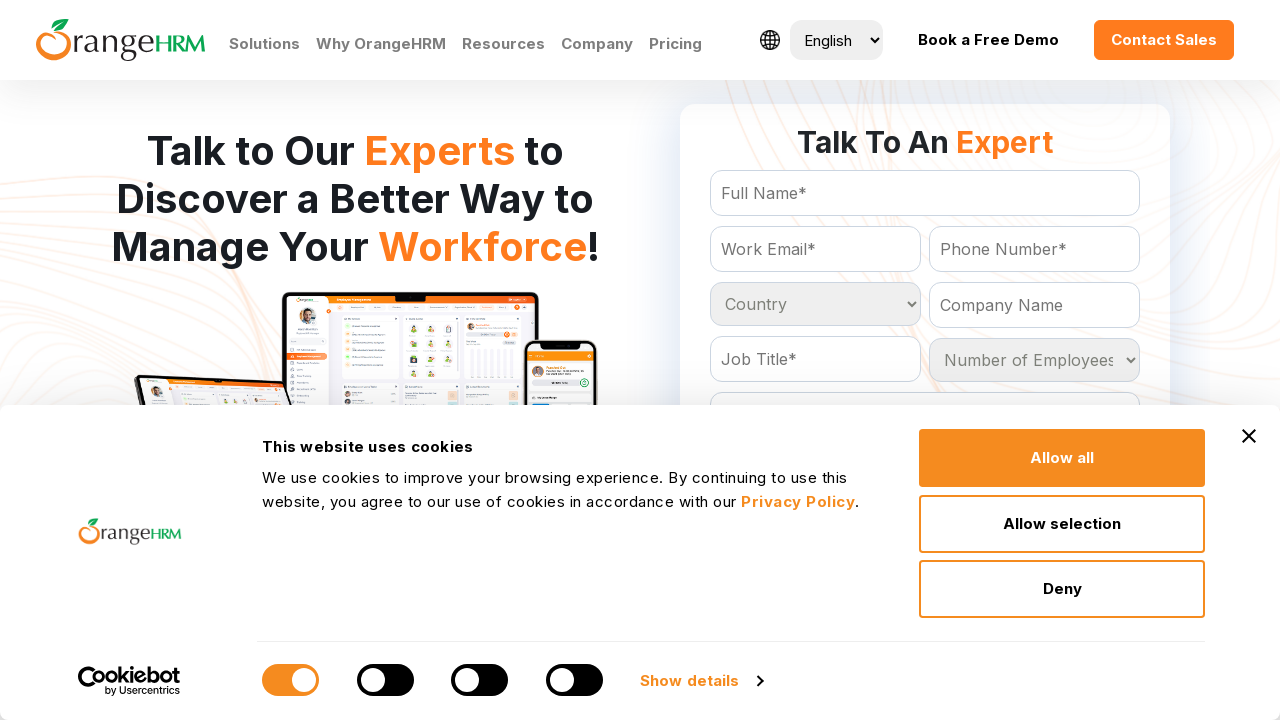

Retrieved option at index 91 from country dropdown
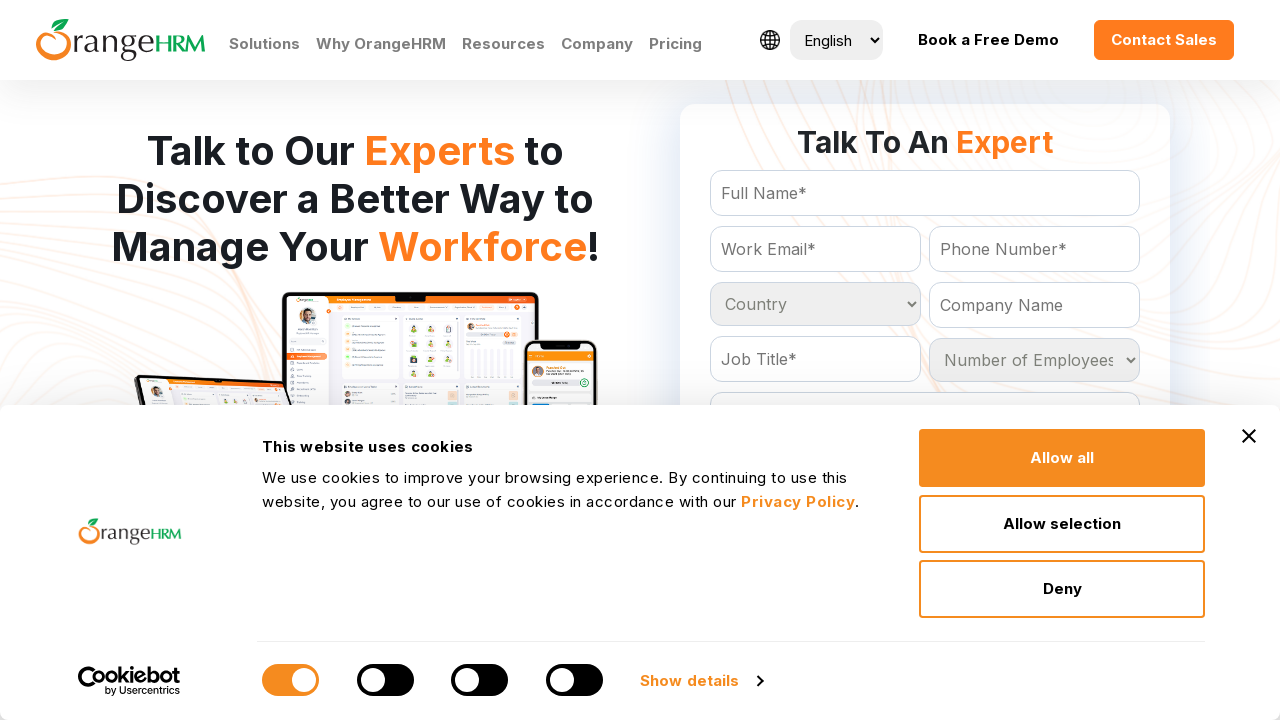

Retrieved option at index 92 from country dropdown
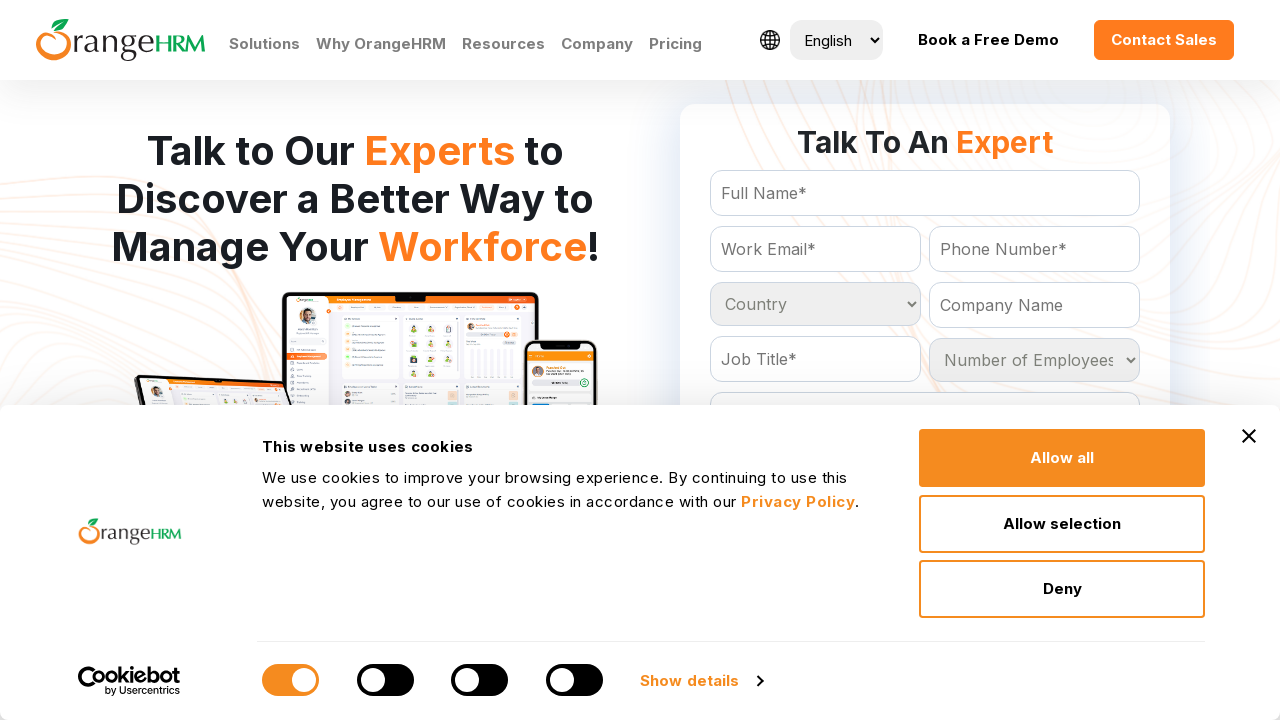

Retrieved option at index 93 from country dropdown
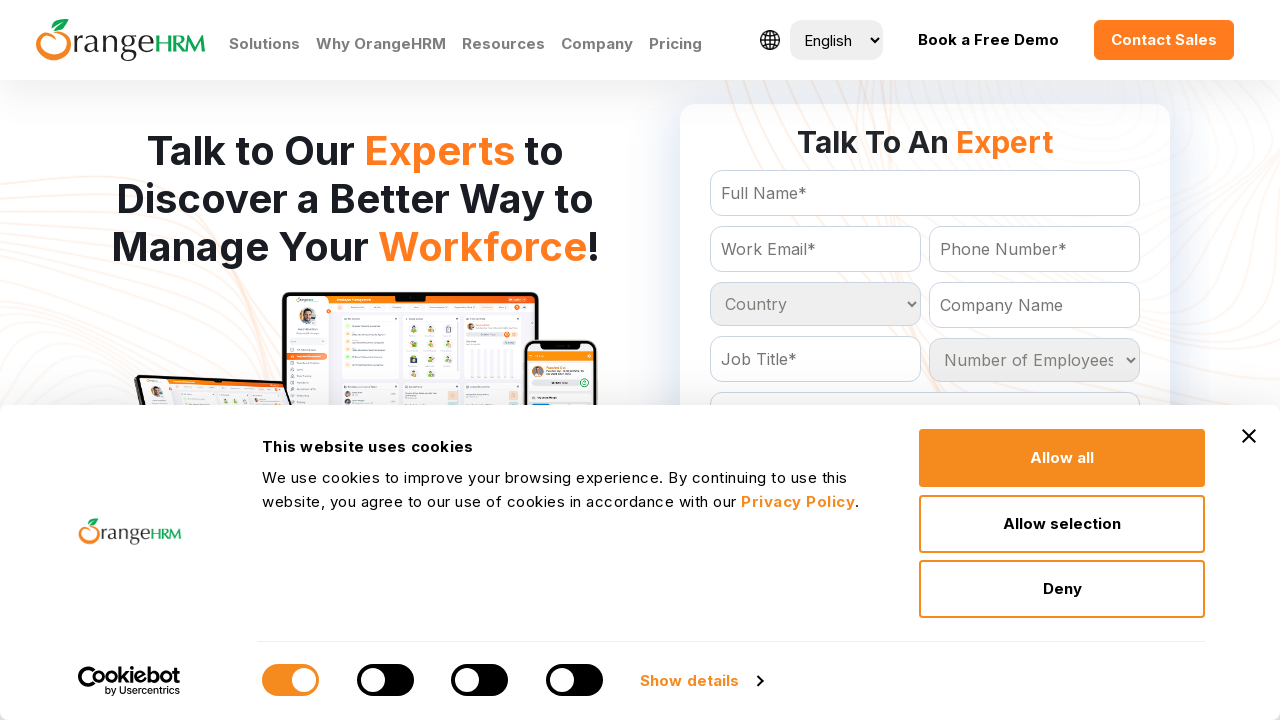

Retrieved option at index 94 from country dropdown
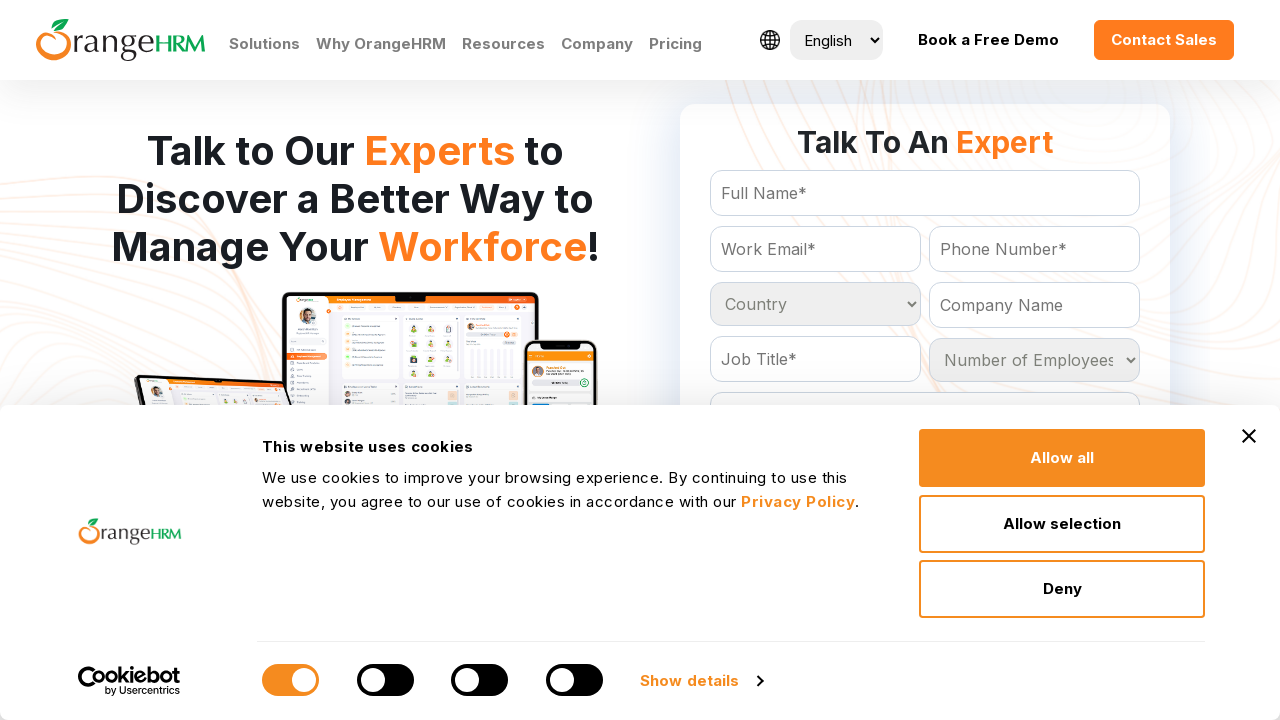

Retrieved option at index 95 from country dropdown
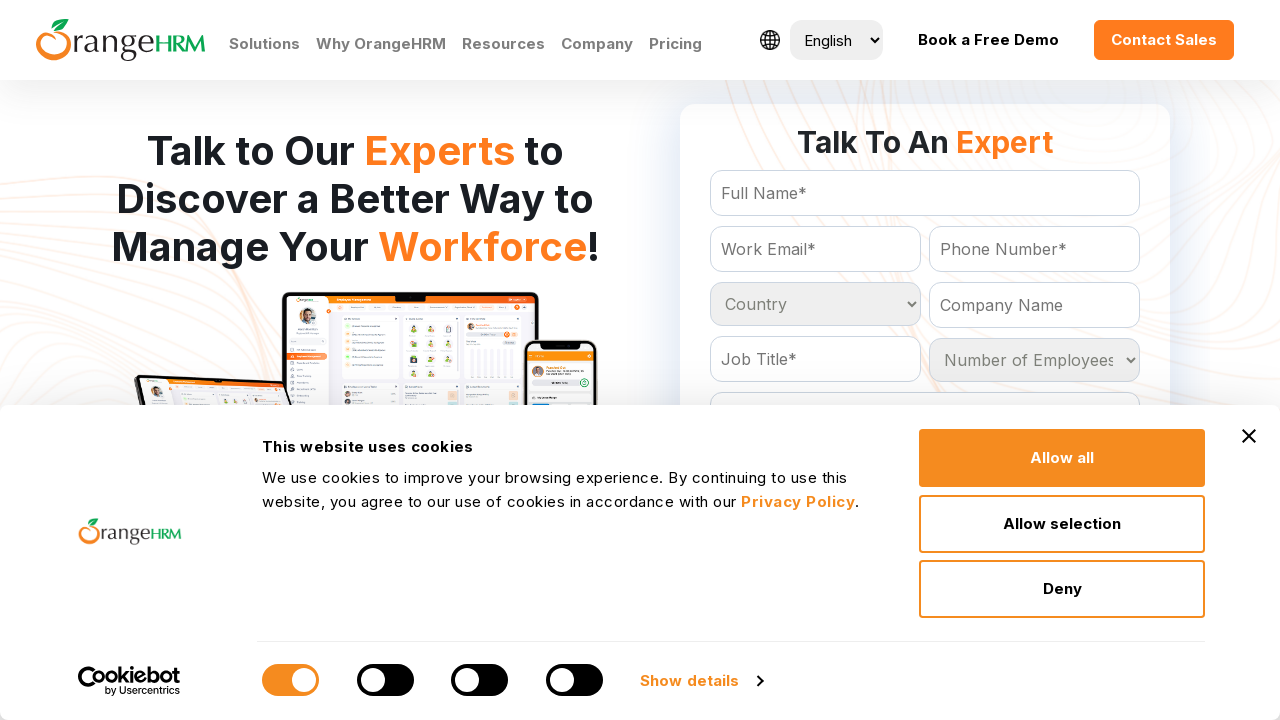

Retrieved option at index 96 from country dropdown
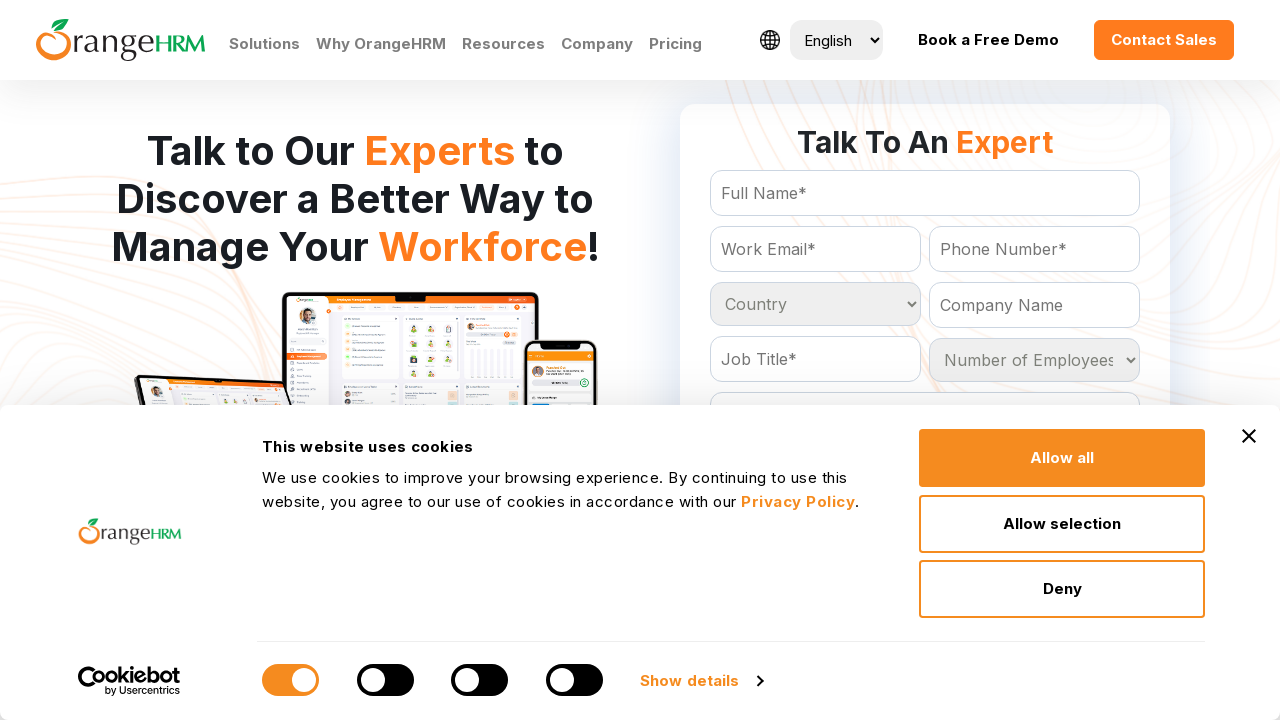

Retrieved option at index 97 from country dropdown
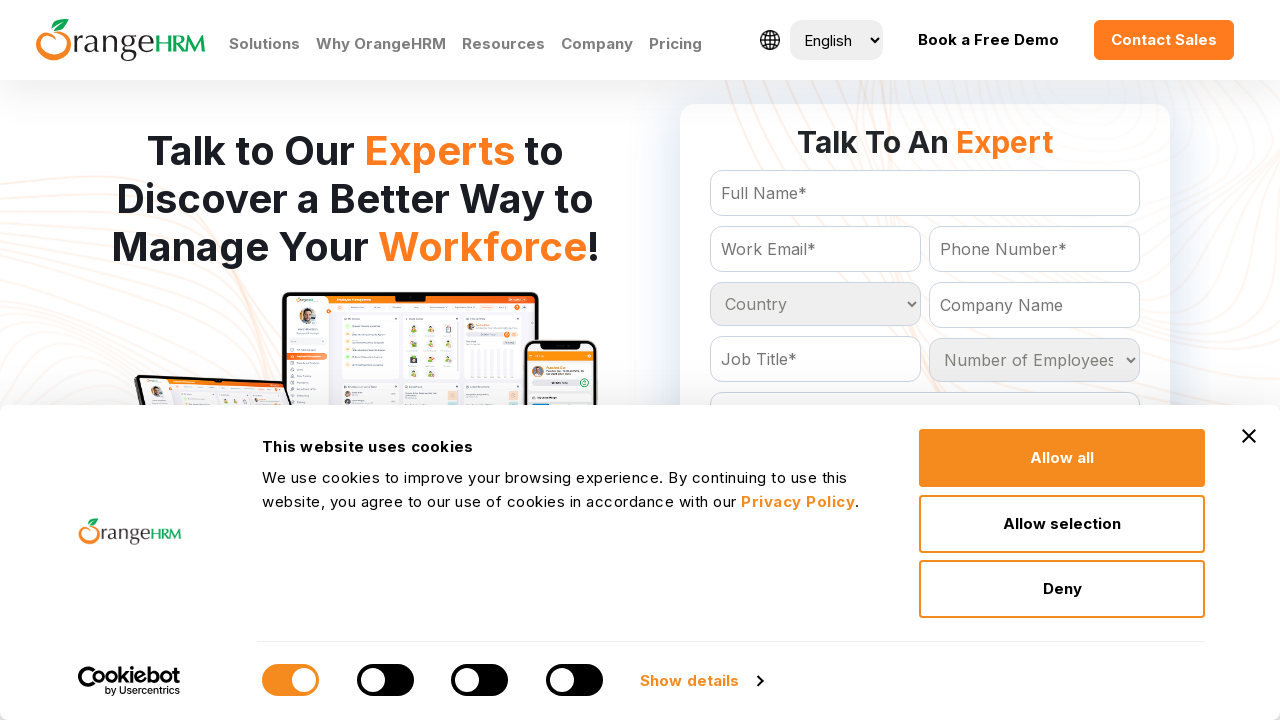

Retrieved option at index 98 from country dropdown
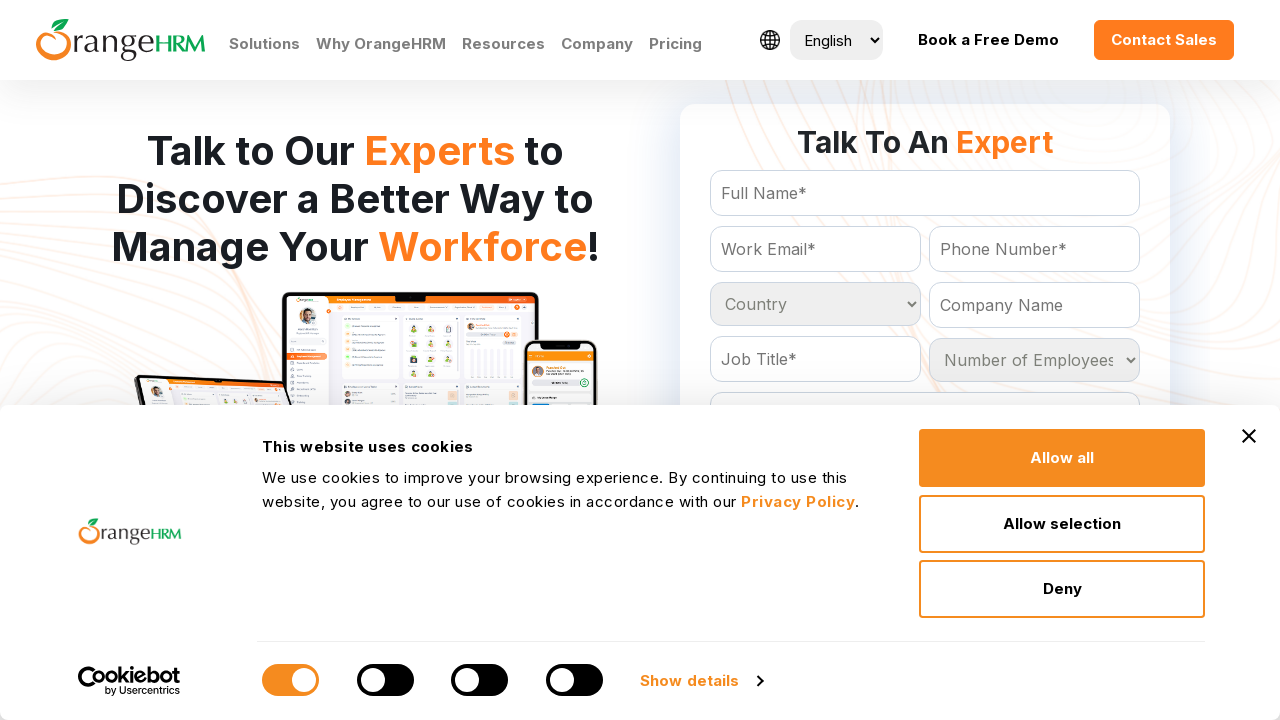

Retrieved option at index 99 from country dropdown
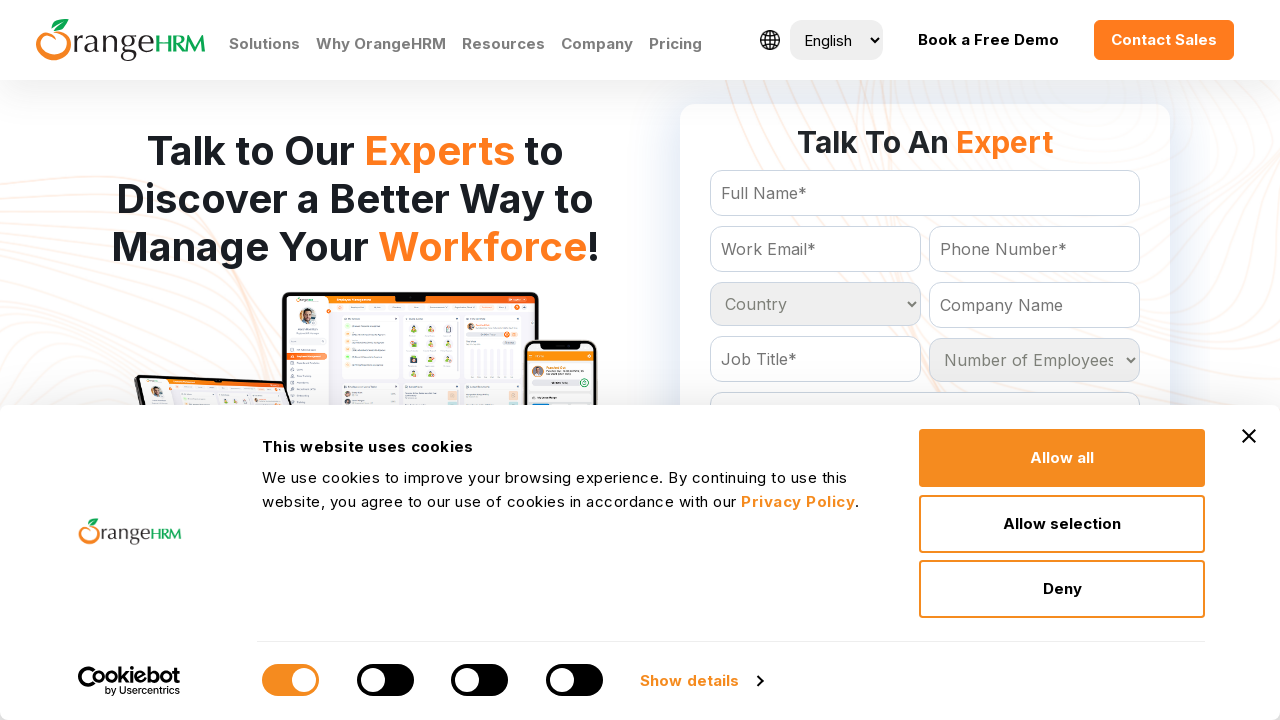

Retrieved option at index 100 from country dropdown
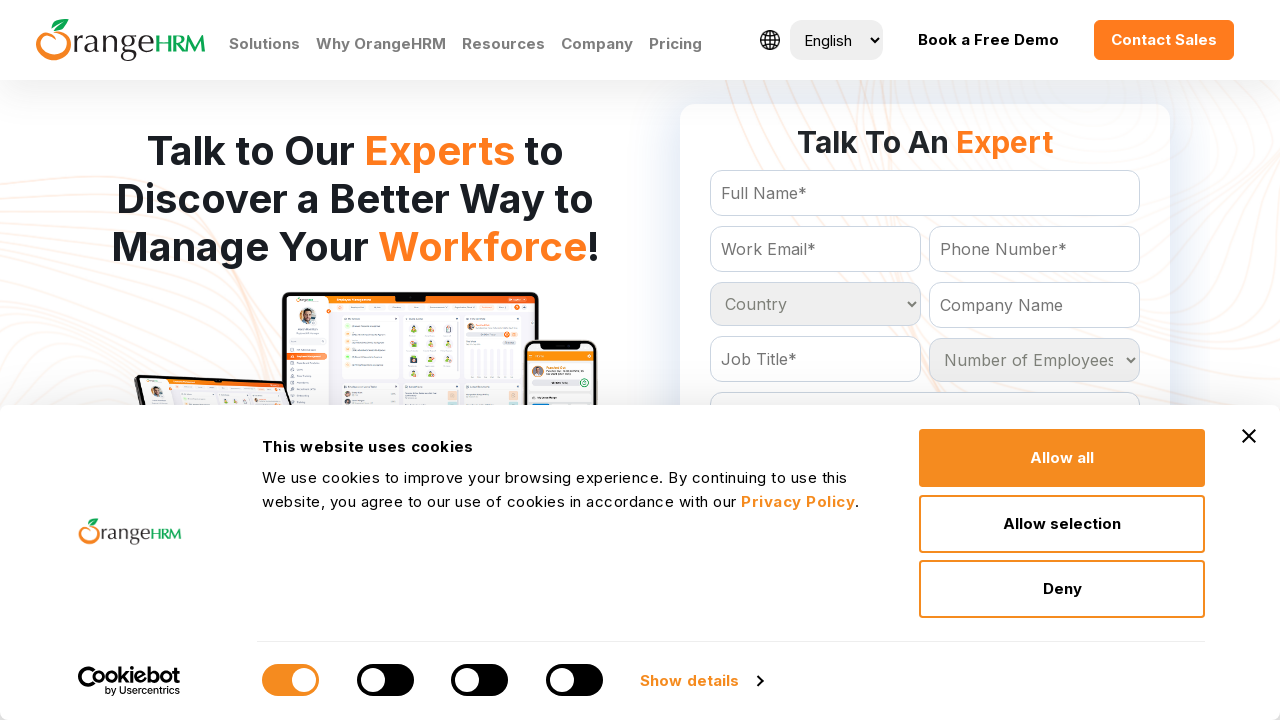

Retrieved option at index 101 from country dropdown
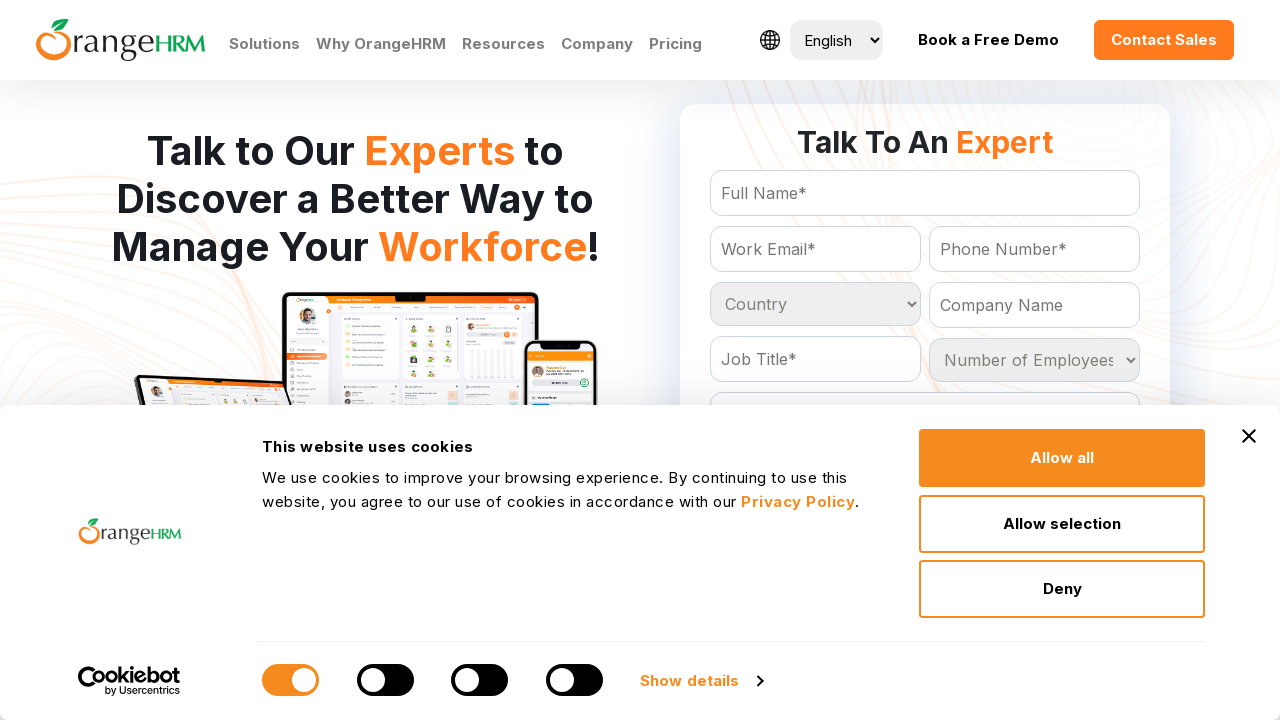

Retrieved option at index 102 from country dropdown
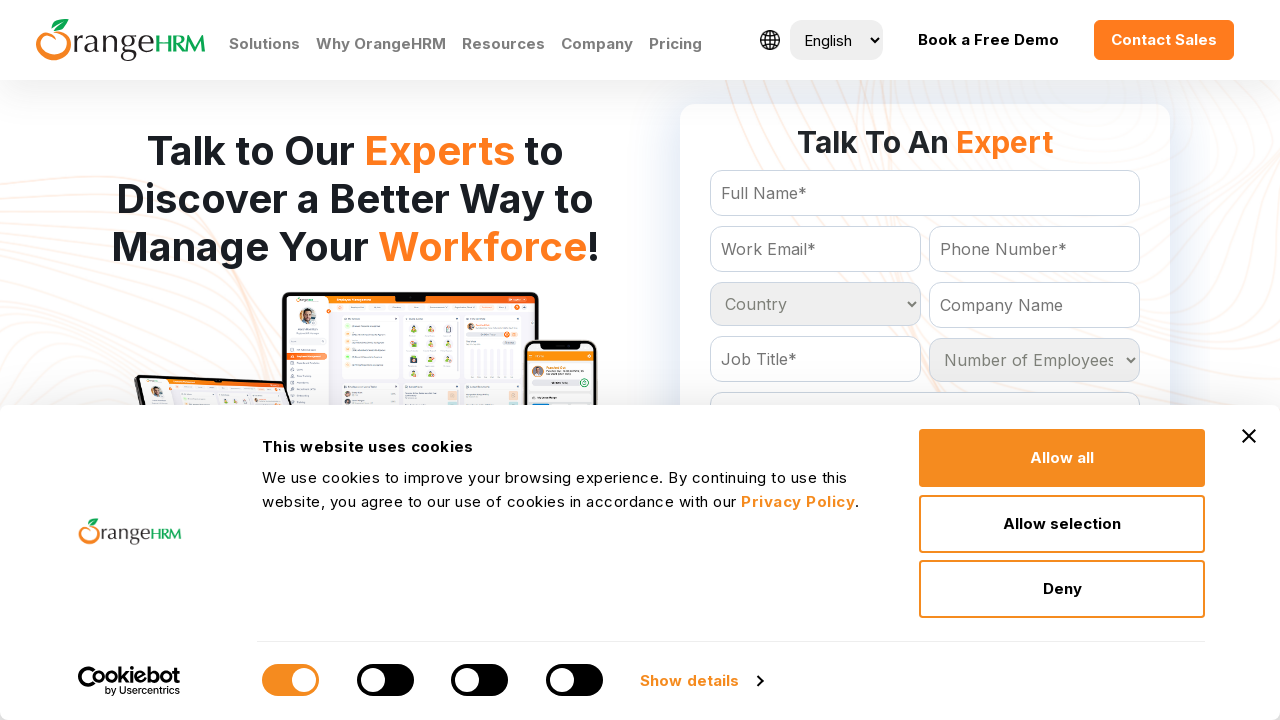

Retrieved option at index 103 from country dropdown
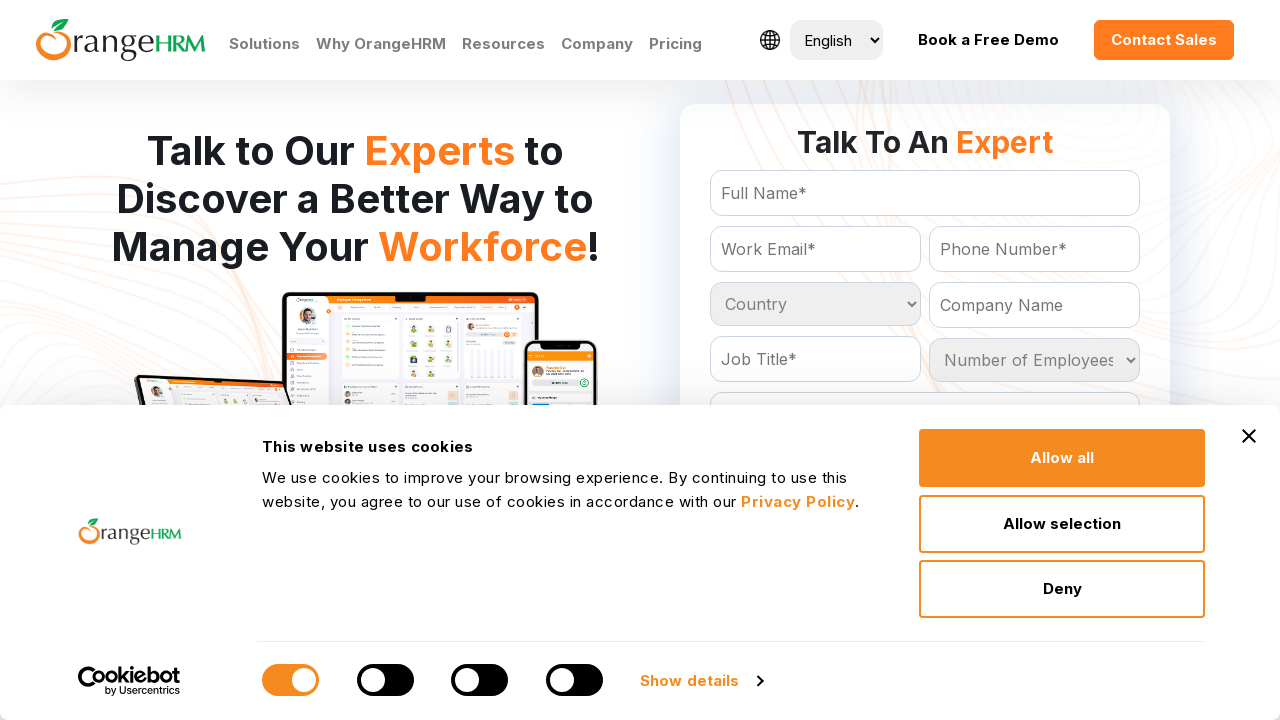

Retrieved option at index 104 from country dropdown
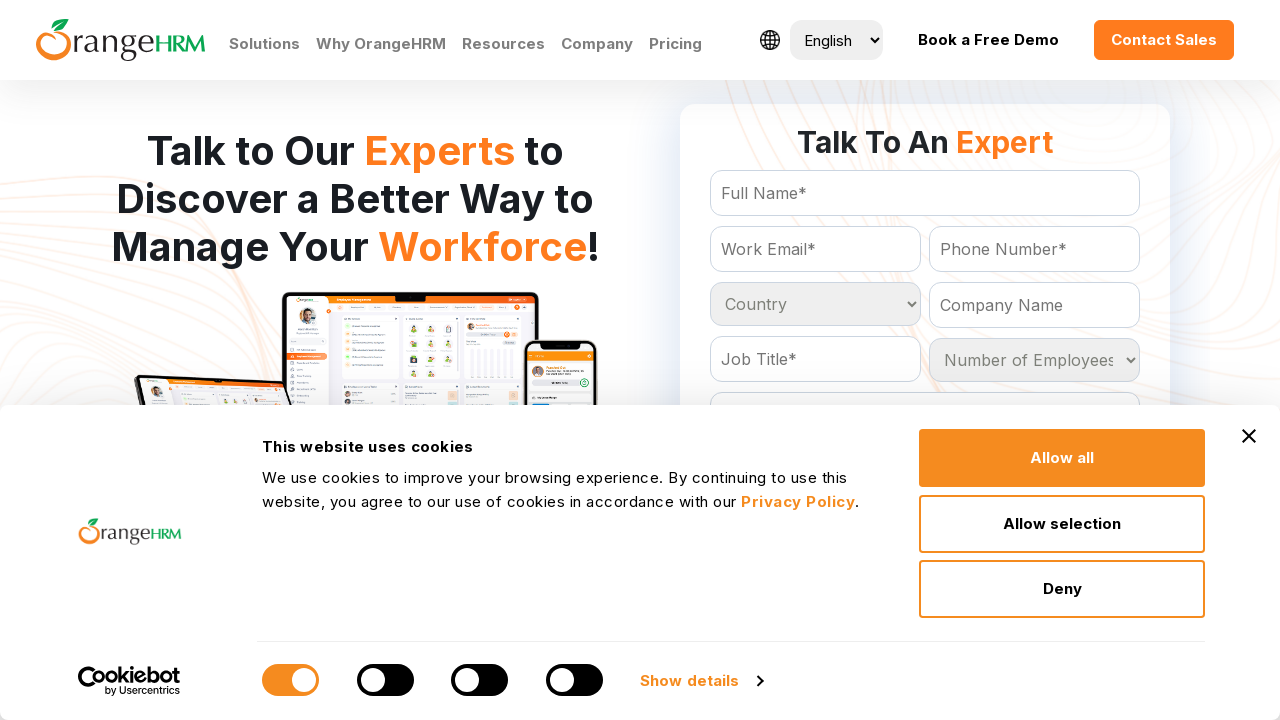

Retrieved option at index 105 from country dropdown
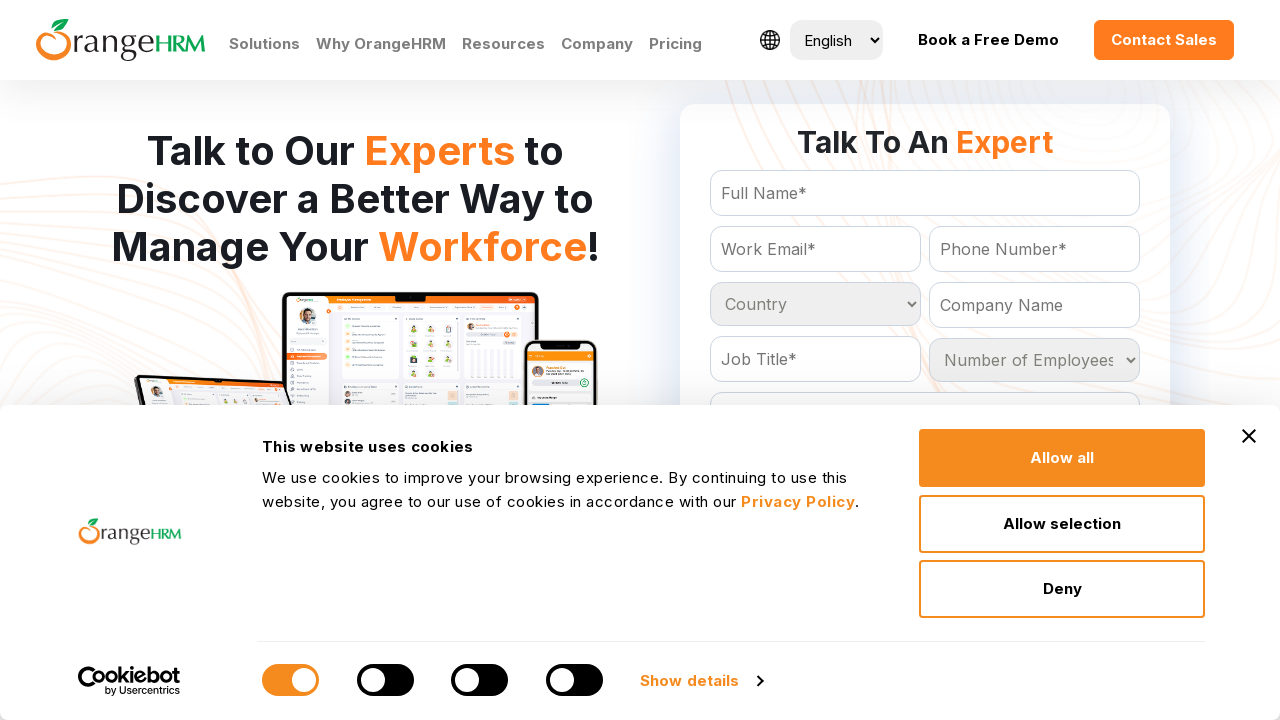

Retrieved option at index 106 from country dropdown
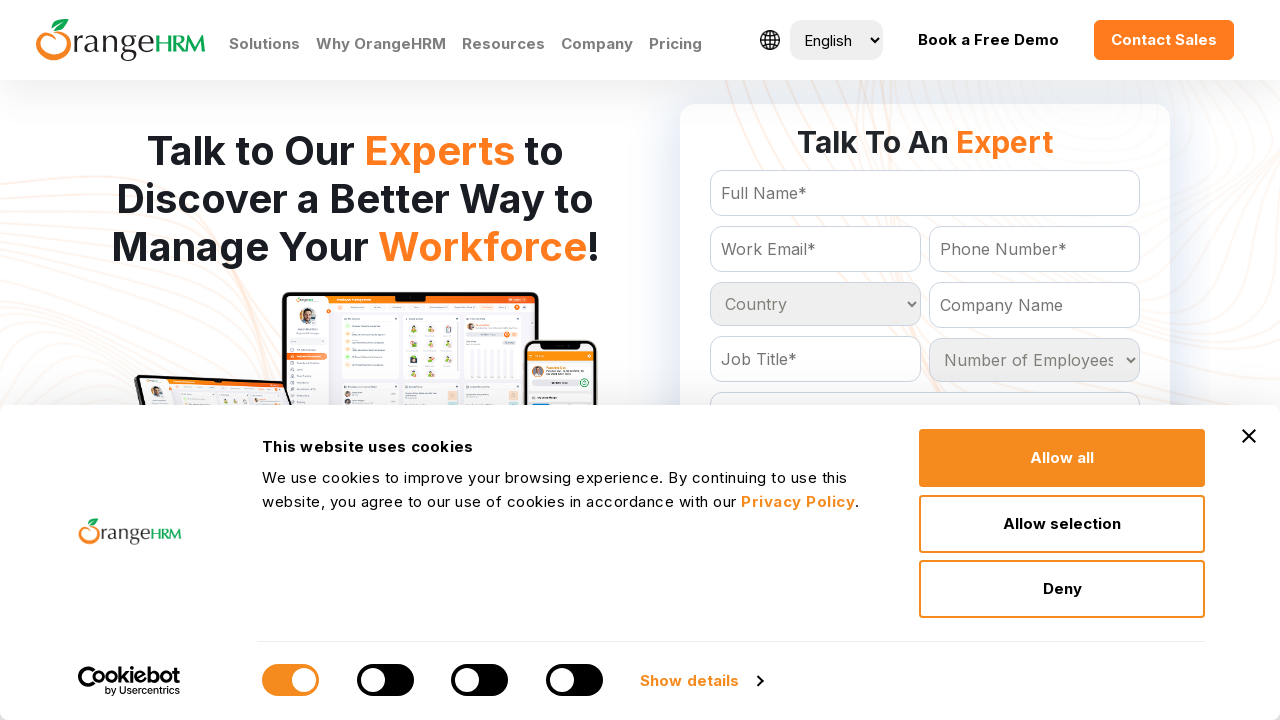

Retrieved option at index 107 from country dropdown
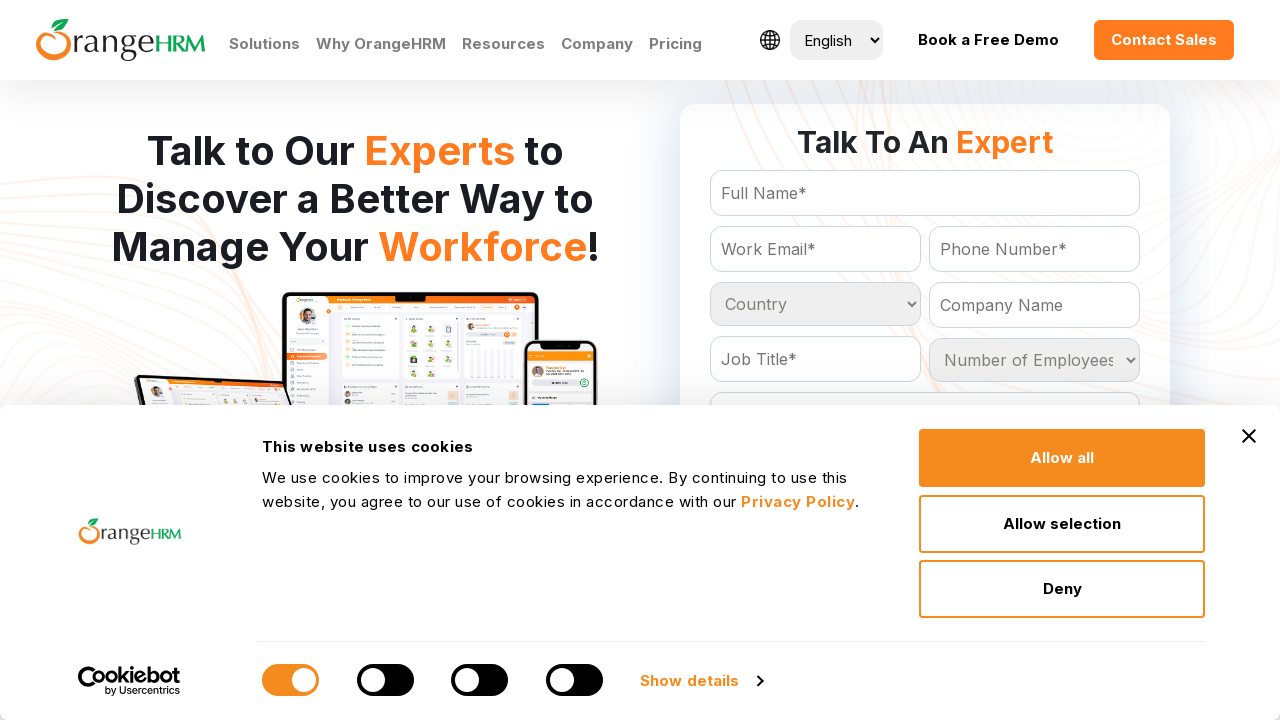

Retrieved option at index 108 from country dropdown
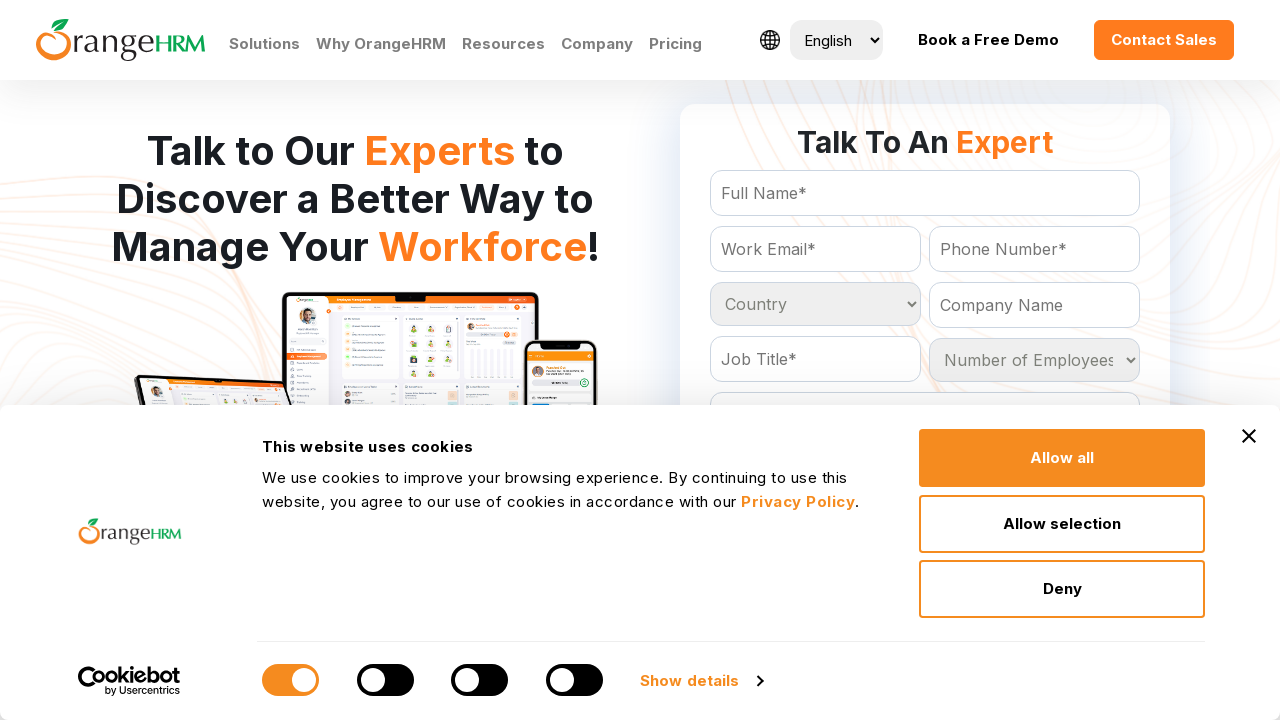

Retrieved option at index 109 from country dropdown
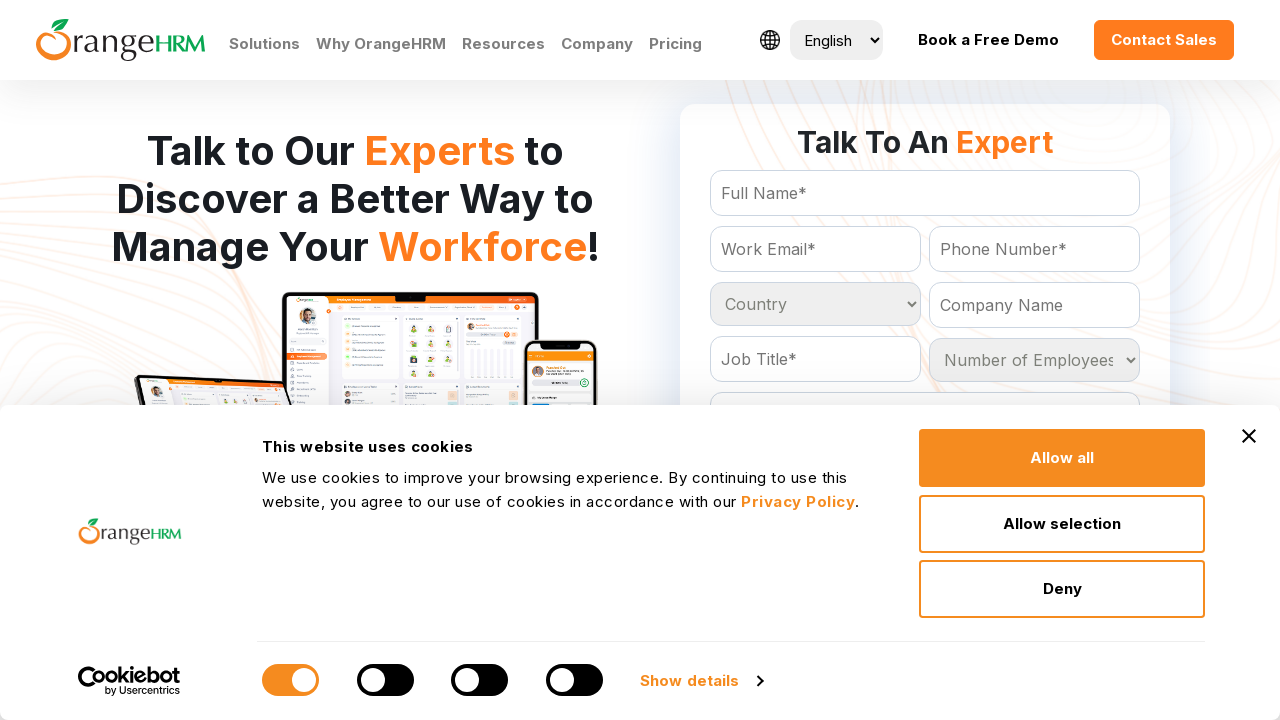

Retrieved option at index 110 from country dropdown
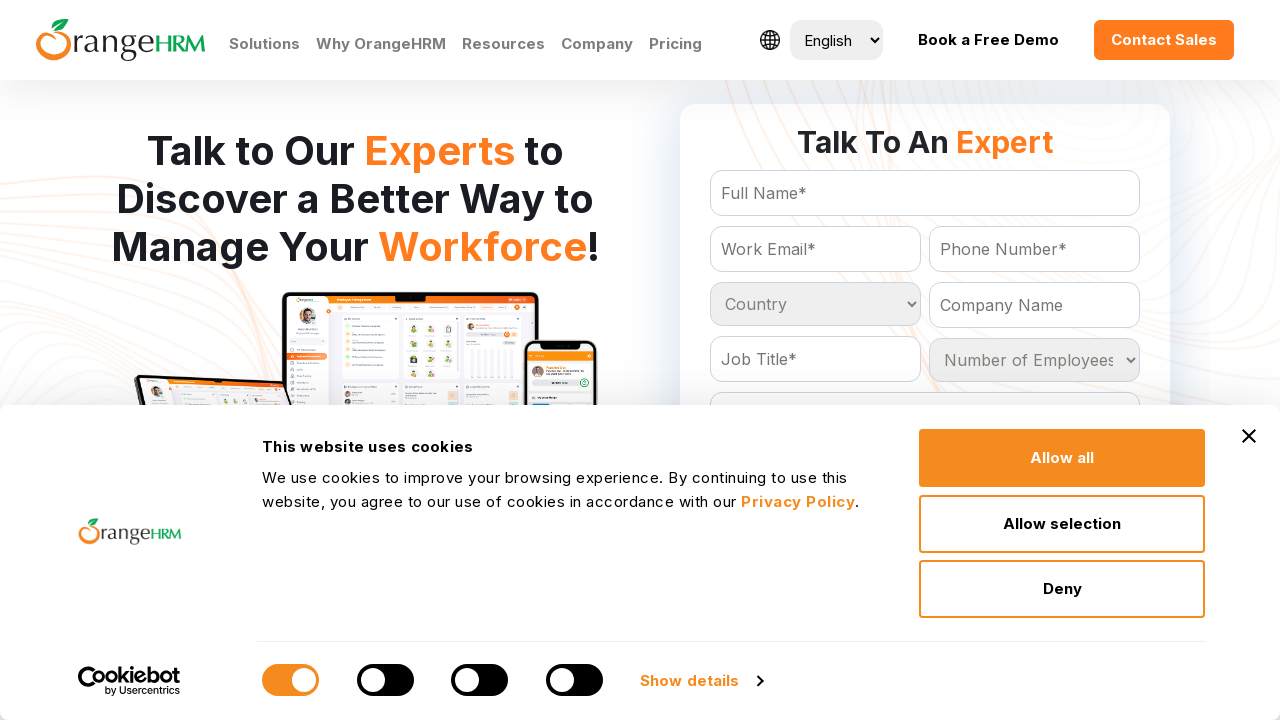

Retrieved option at index 111 from country dropdown
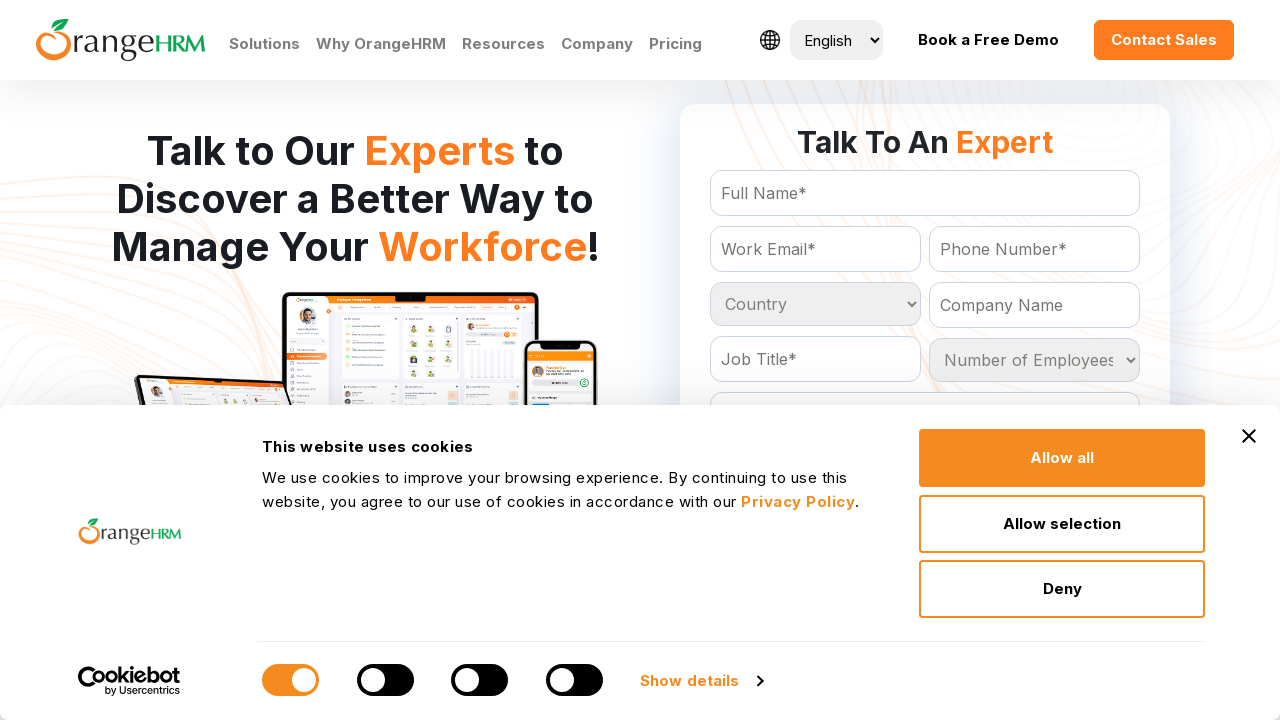

Retrieved option at index 112 from country dropdown
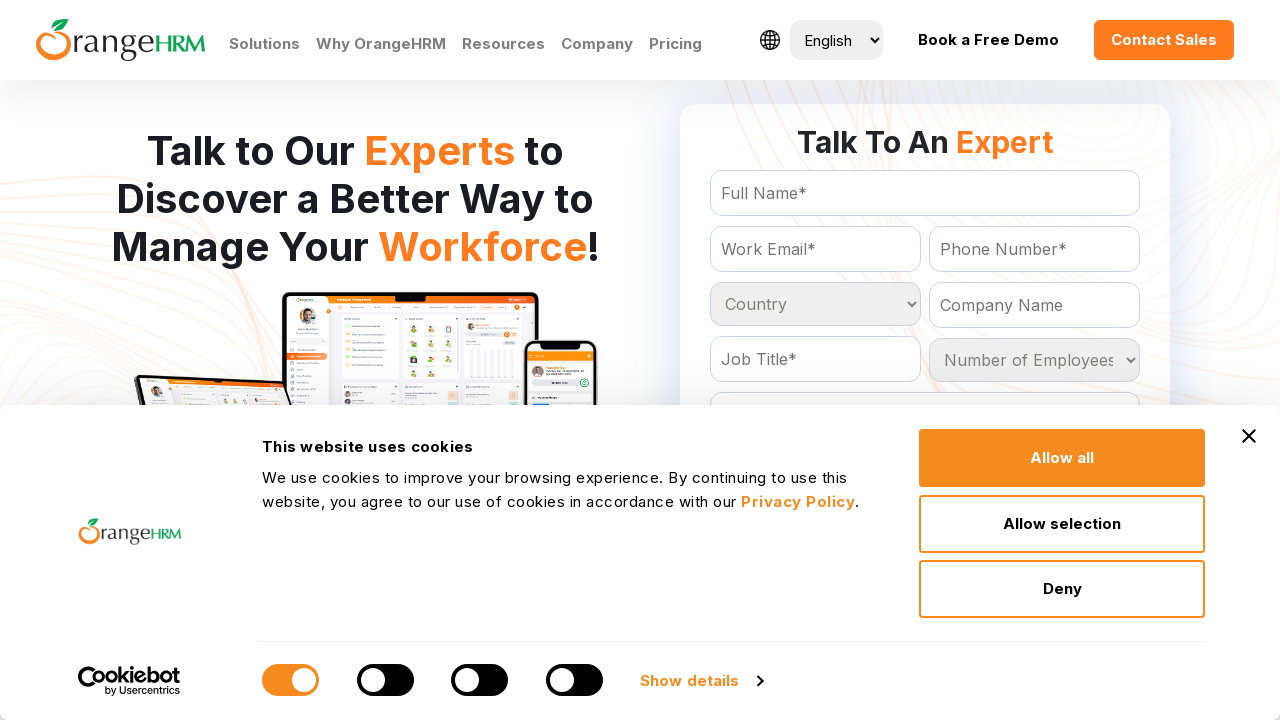

Retrieved option at index 113 from country dropdown
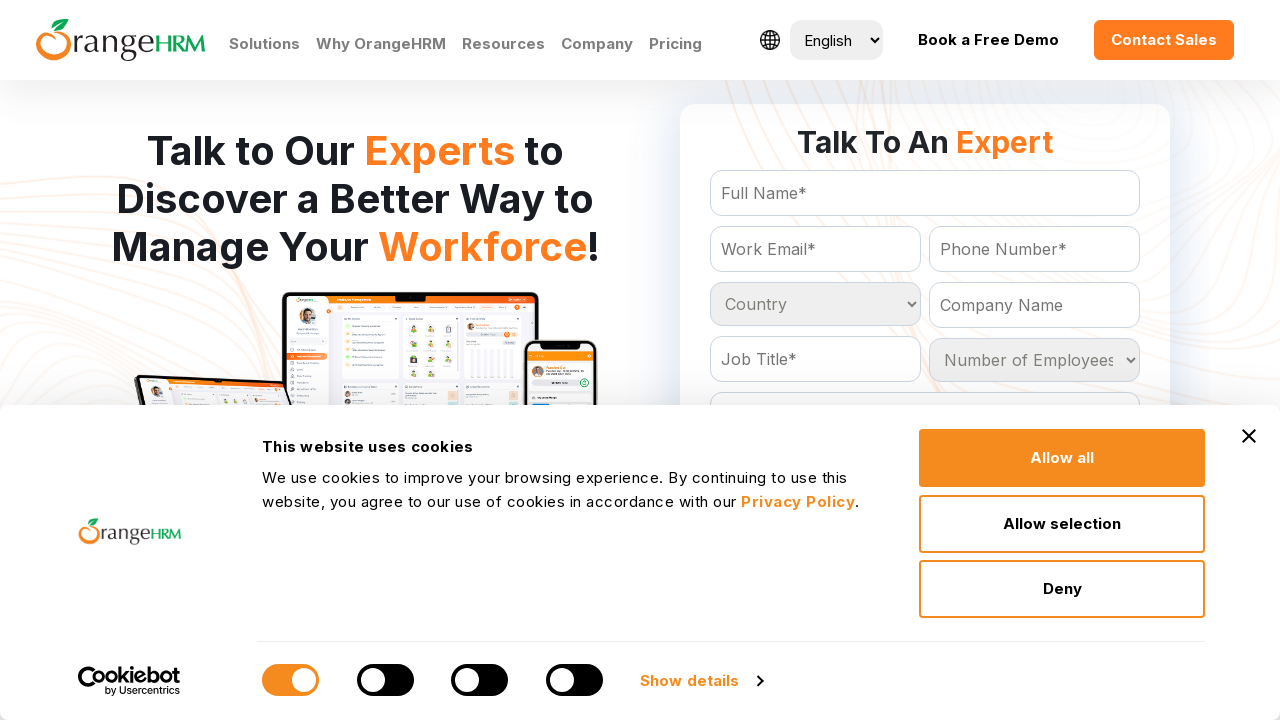

Retrieved option at index 114 from country dropdown
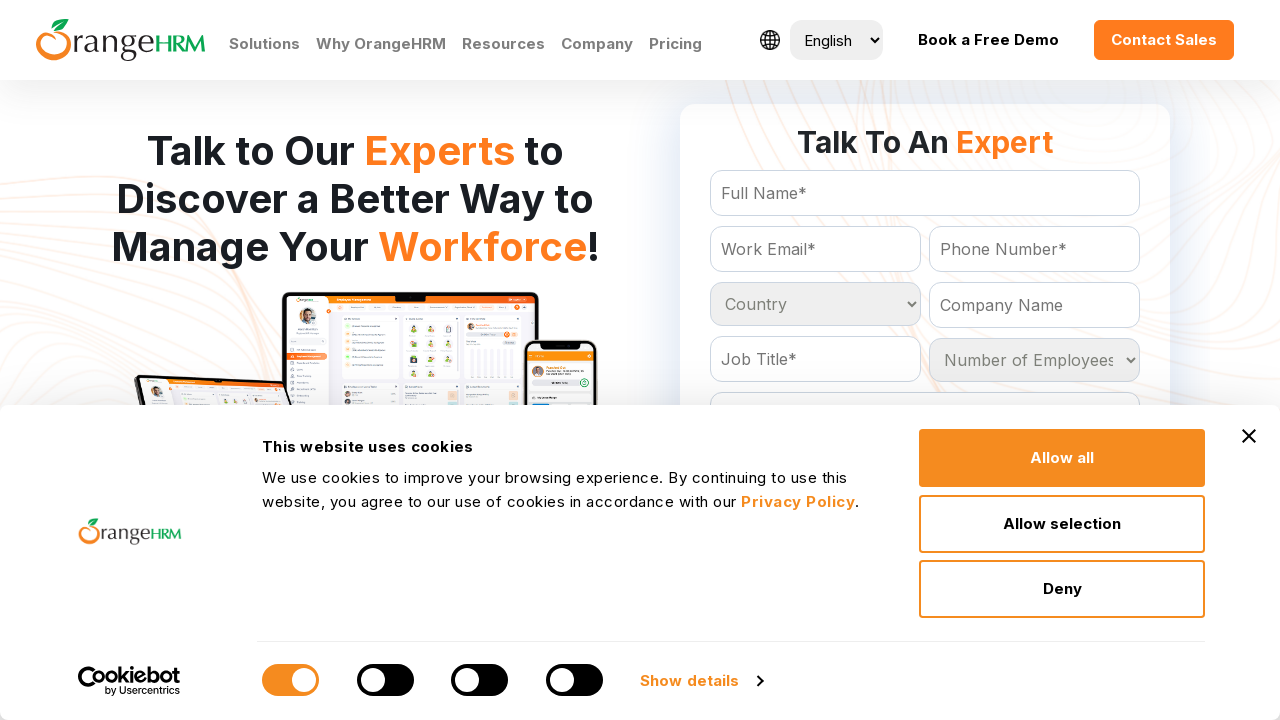

Retrieved option at index 115 from country dropdown
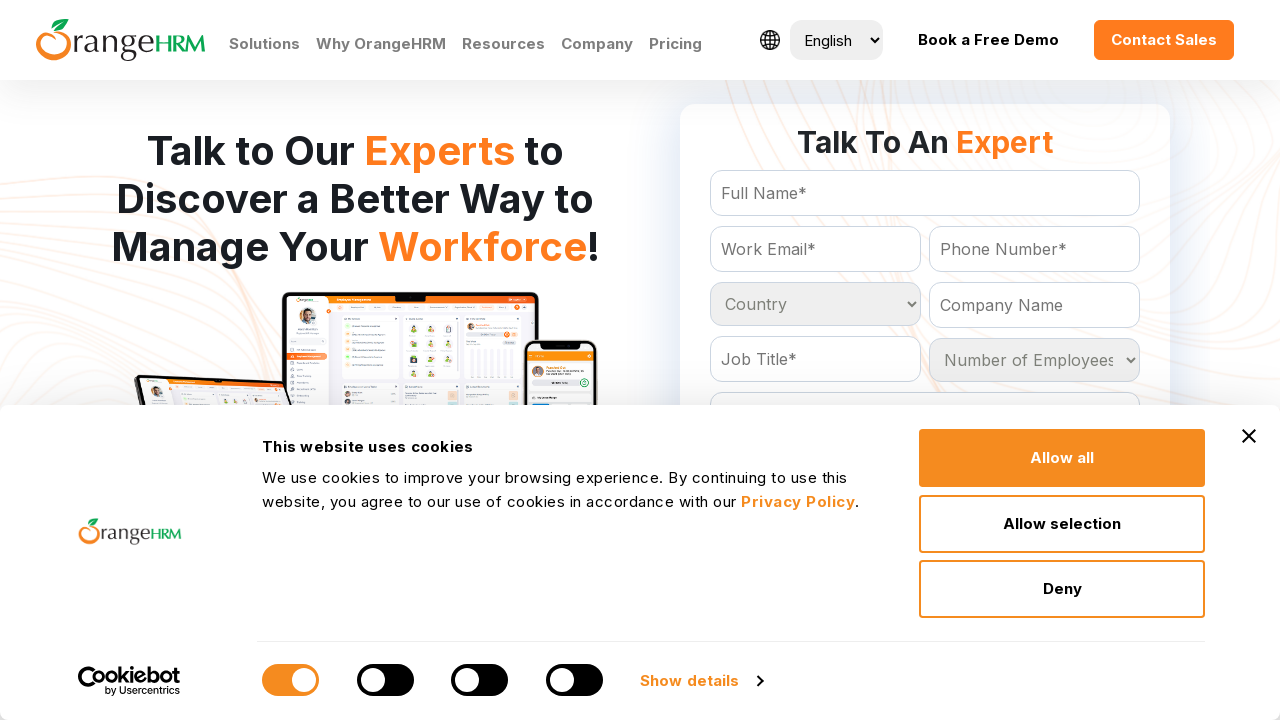

Retrieved option at index 116 from country dropdown
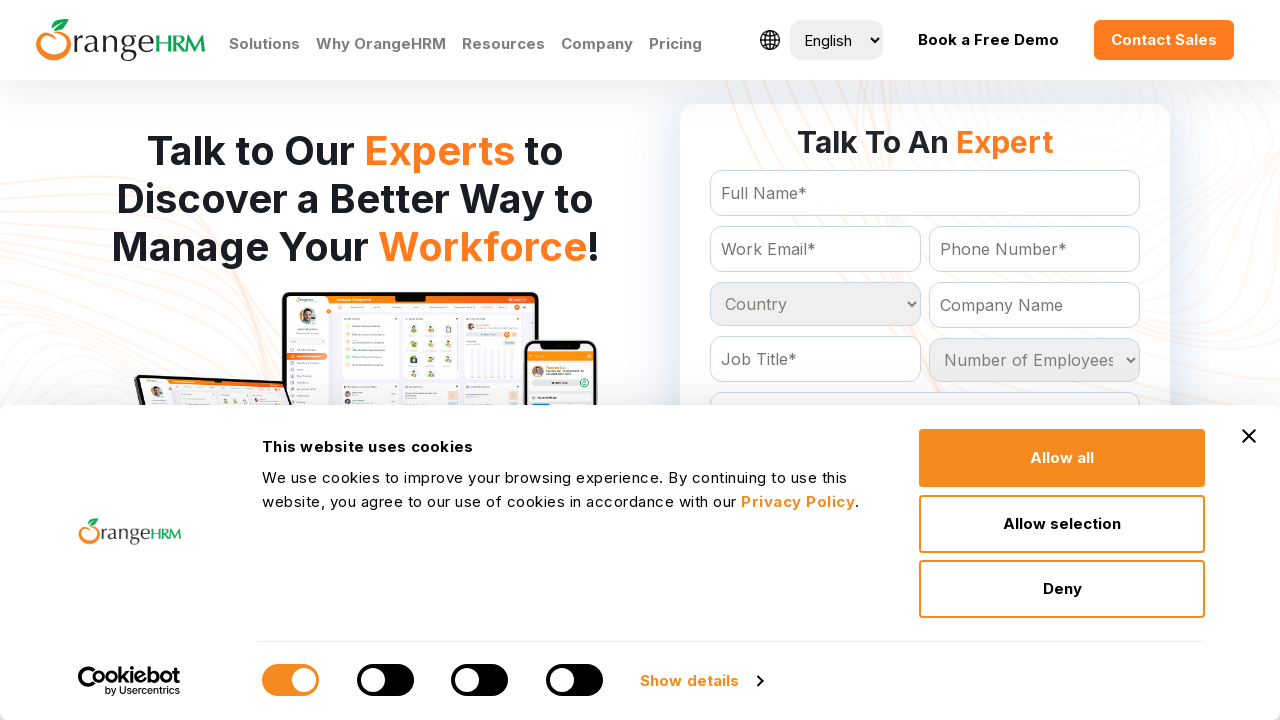

Retrieved option at index 117 from country dropdown
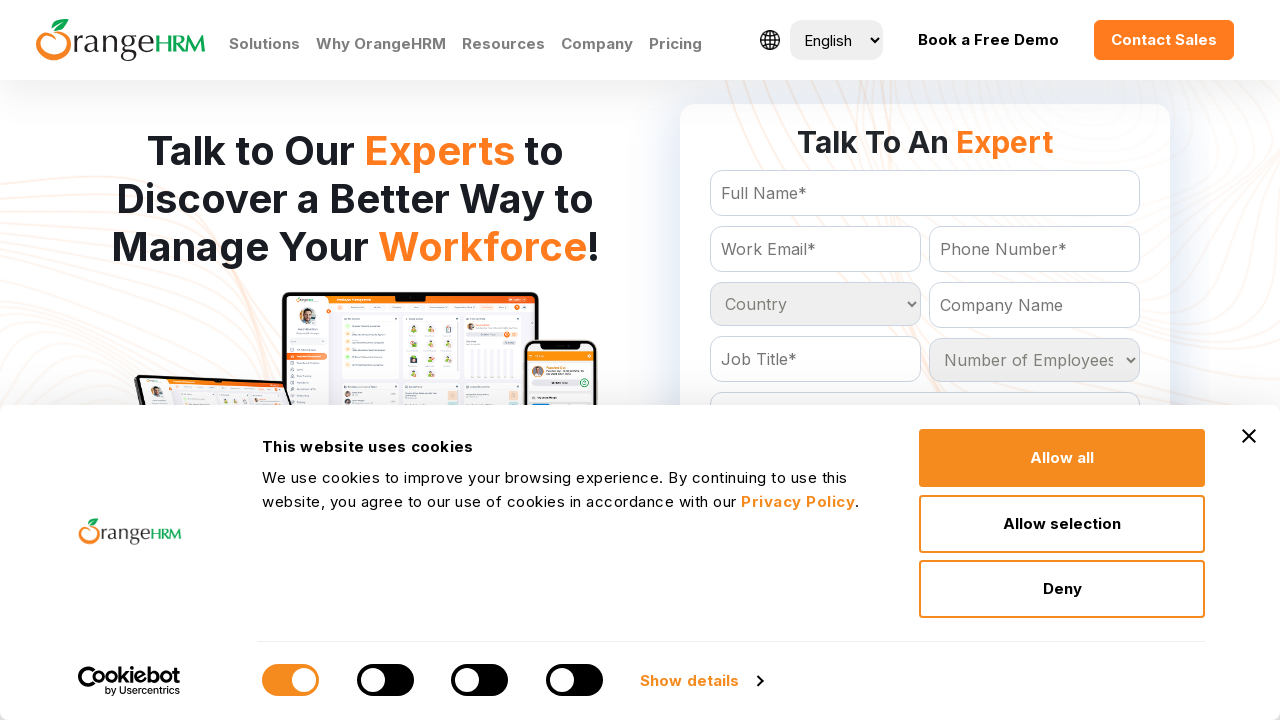

Retrieved option at index 118 from country dropdown
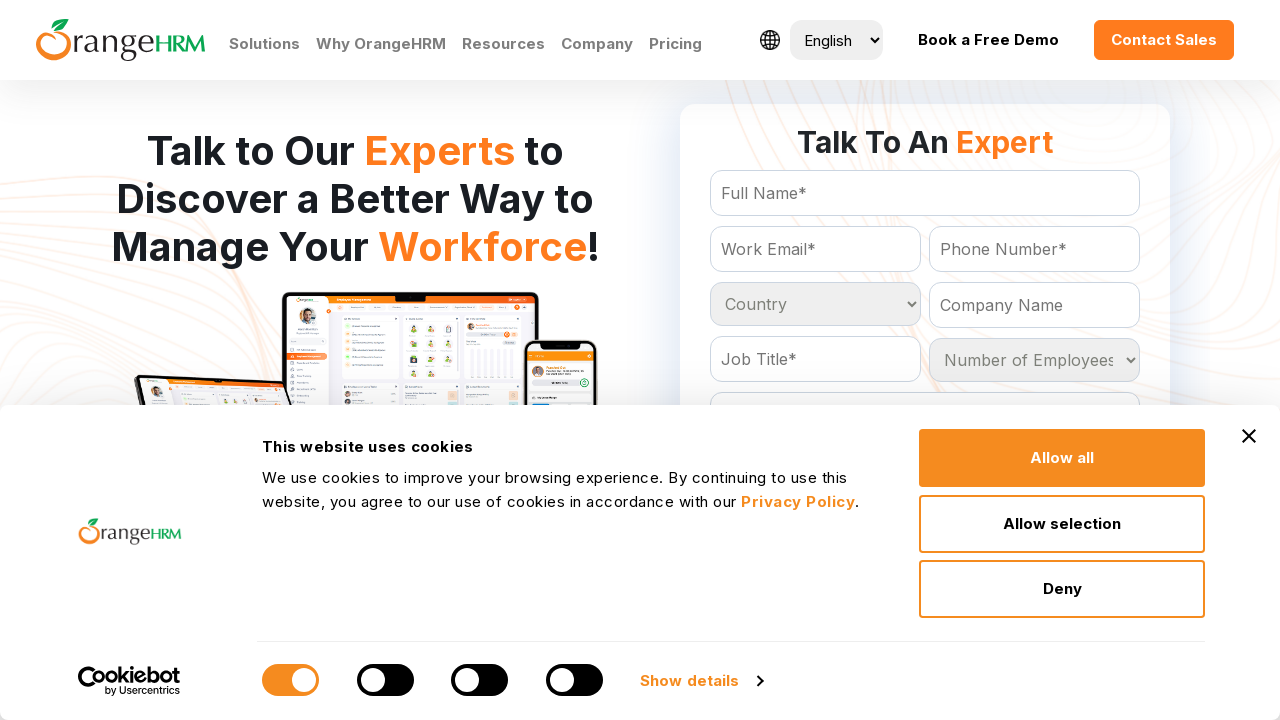

Retrieved option at index 119 from country dropdown
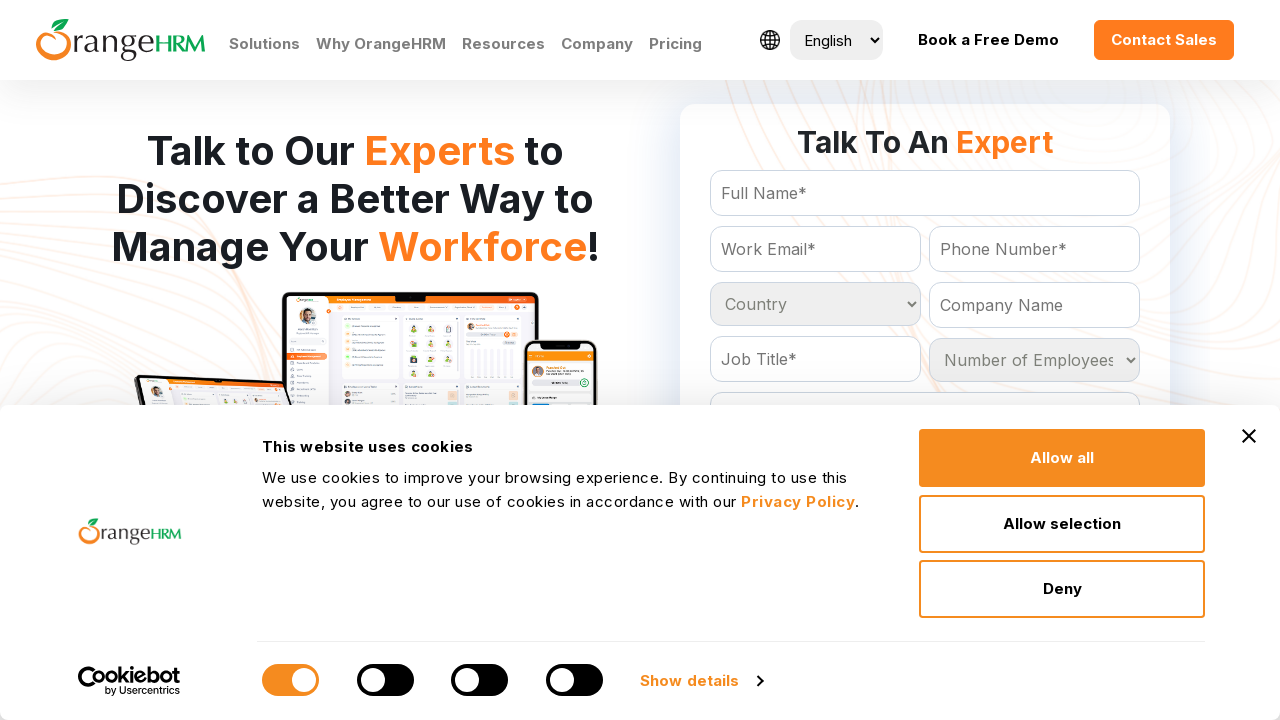

Retrieved option at index 120 from country dropdown
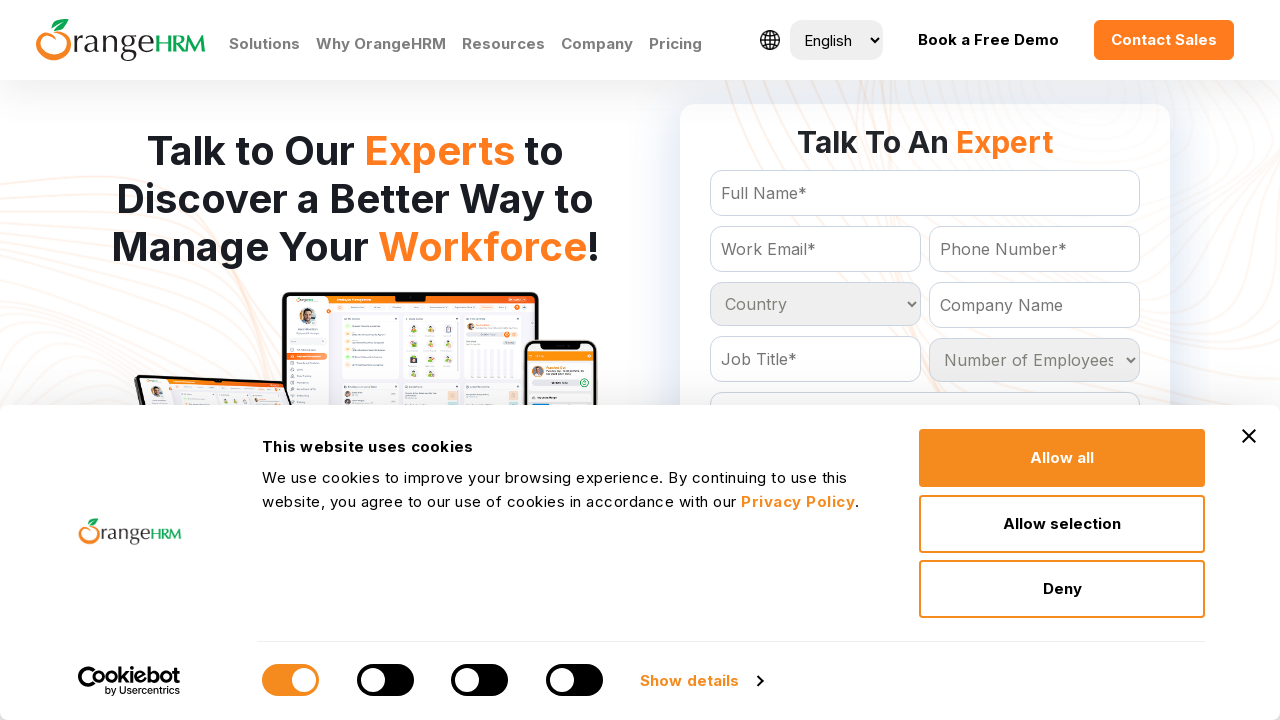

Retrieved option at index 121 from country dropdown
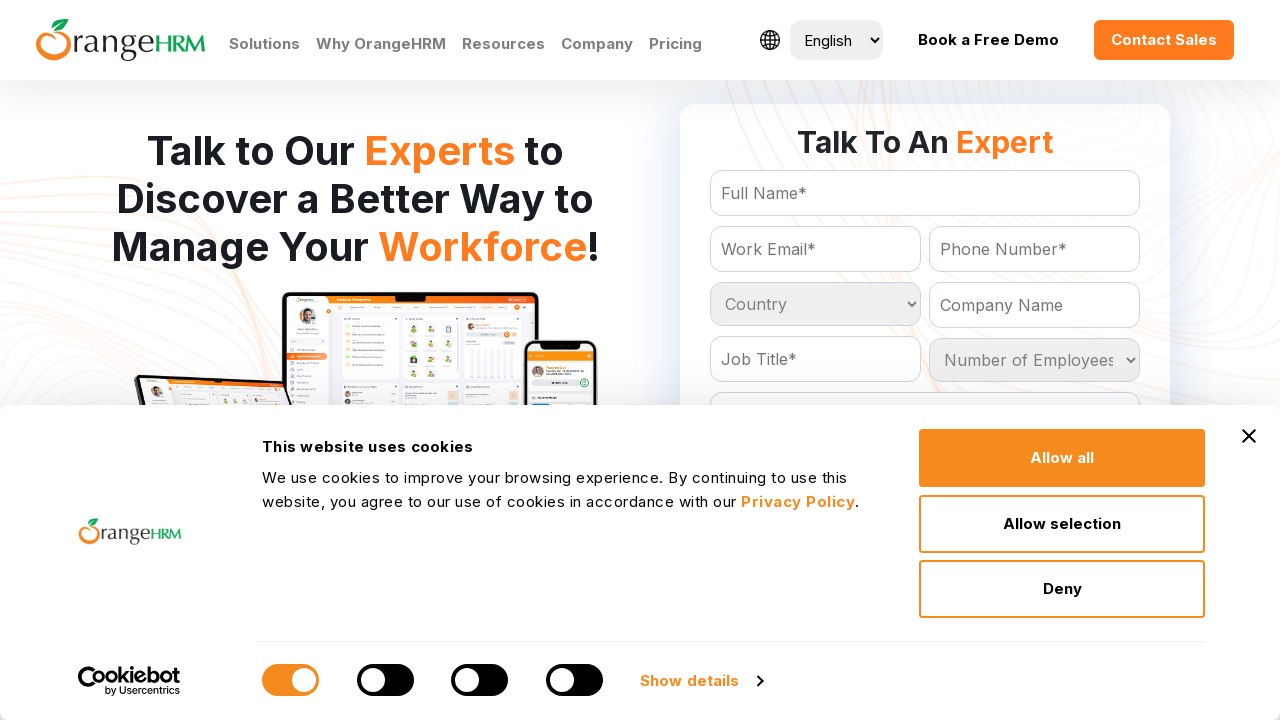

Retrieved option at index 122 from country dropdown
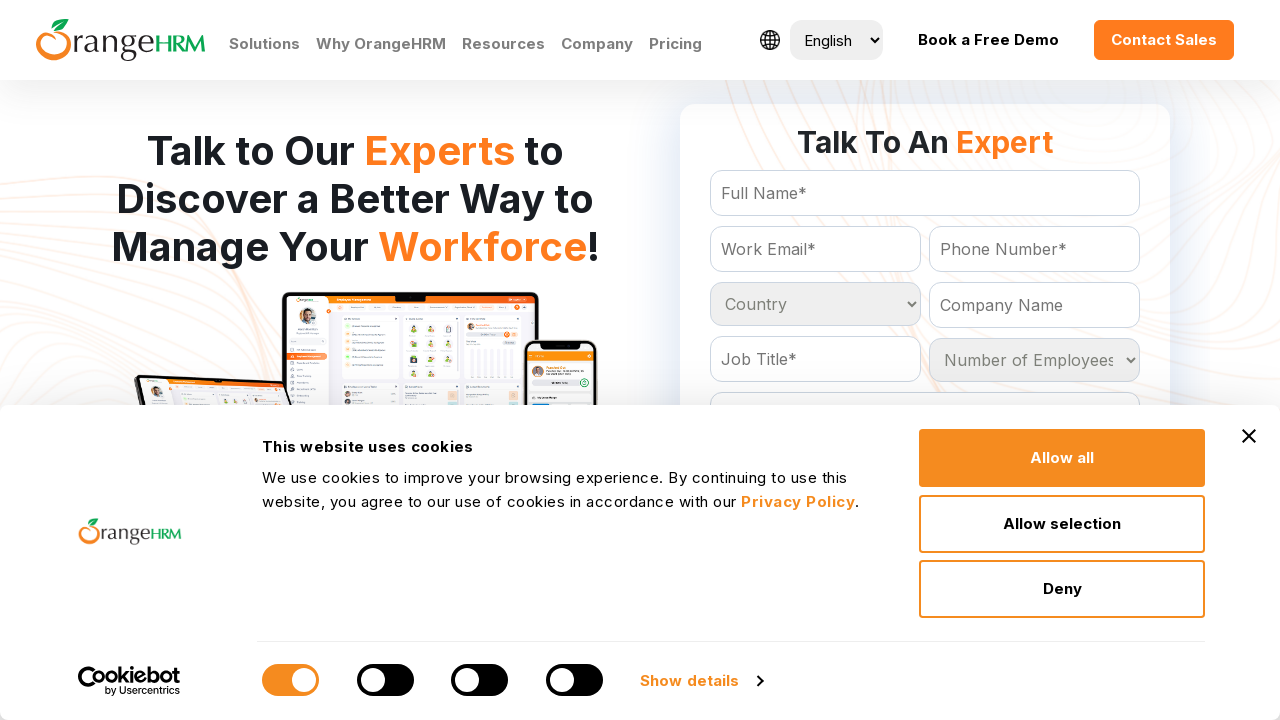

Retrieved option at index 123 from country dropdown
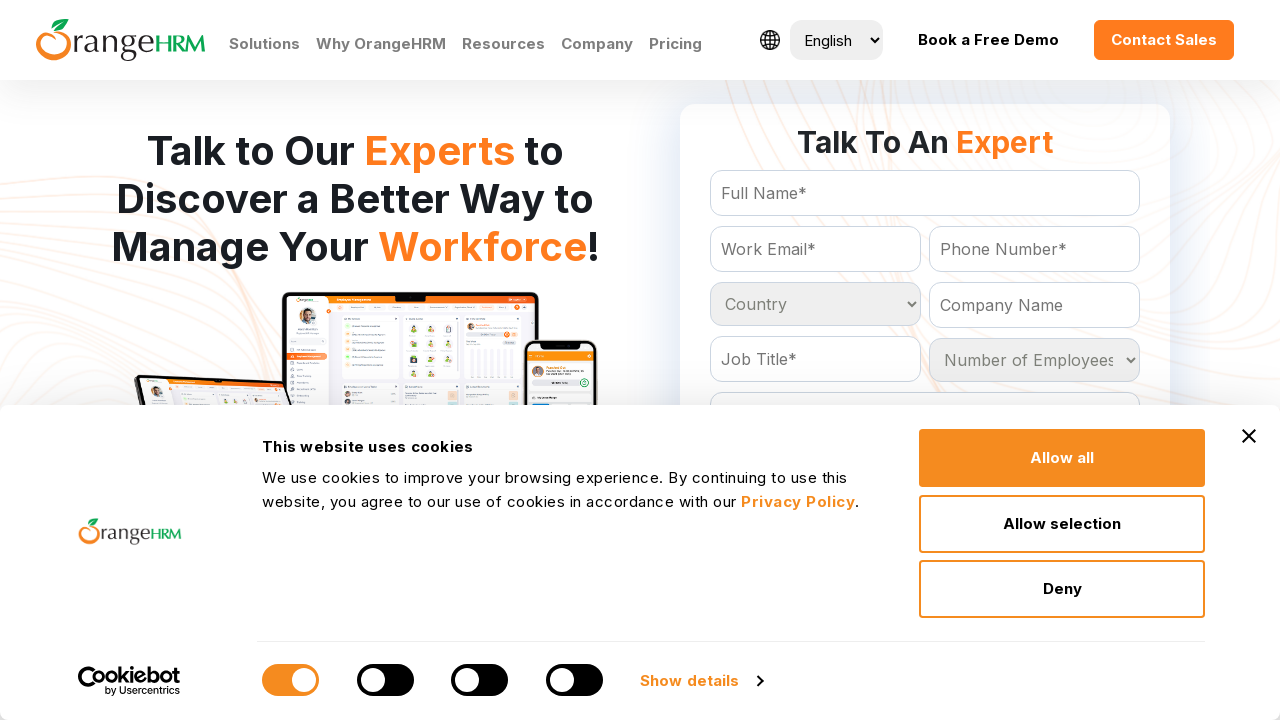

Retrieved option at index 124 from country dropdown
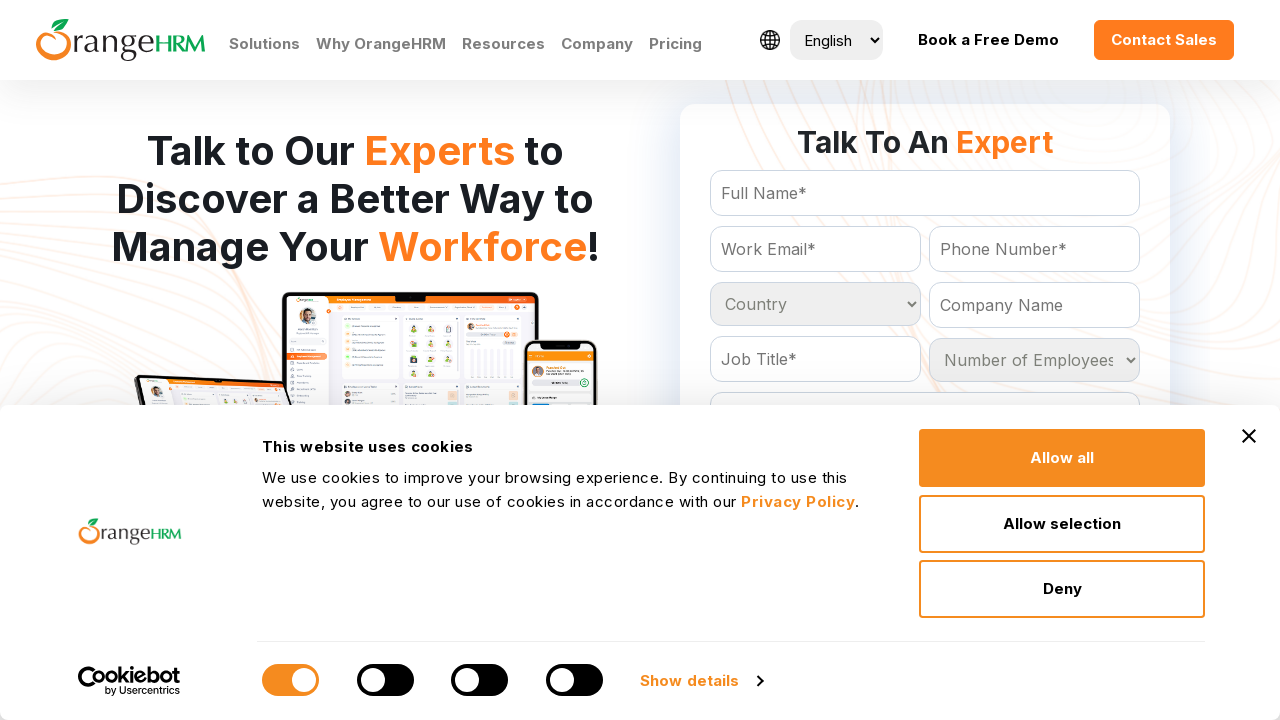

Retrieved option at index 125 from country dropdown
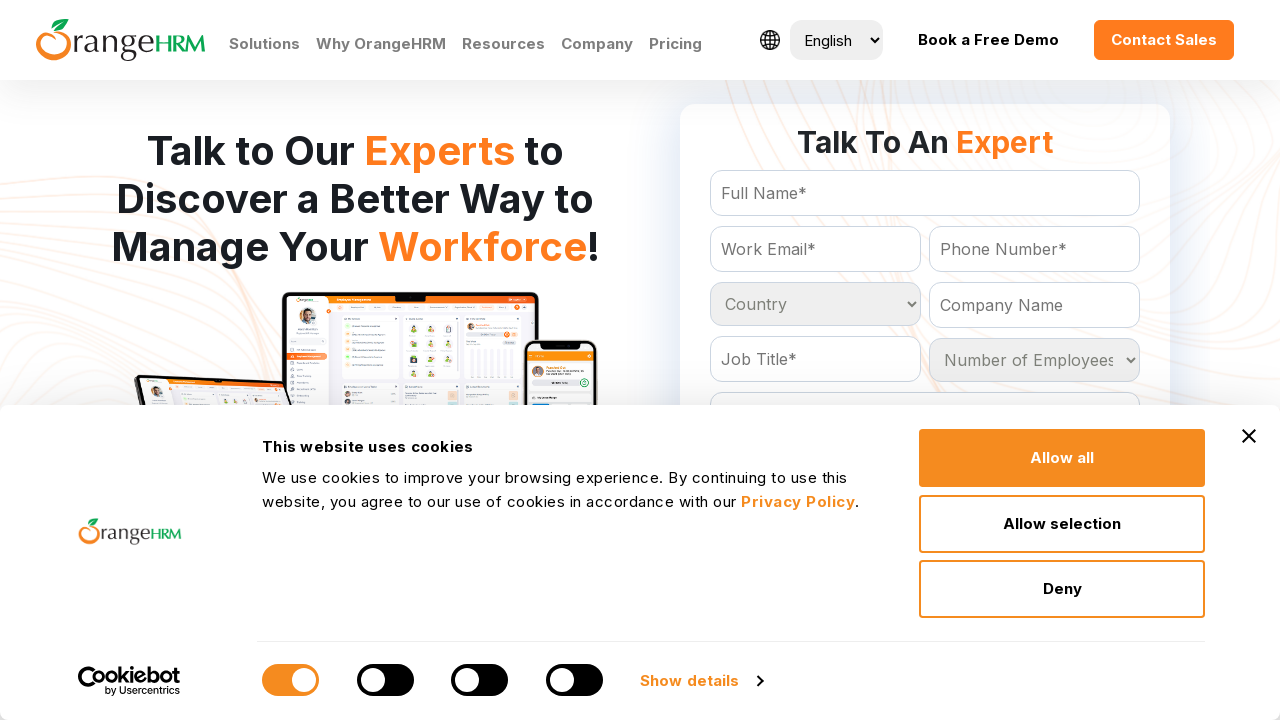

Retrieved option at index 126 from country dropdown
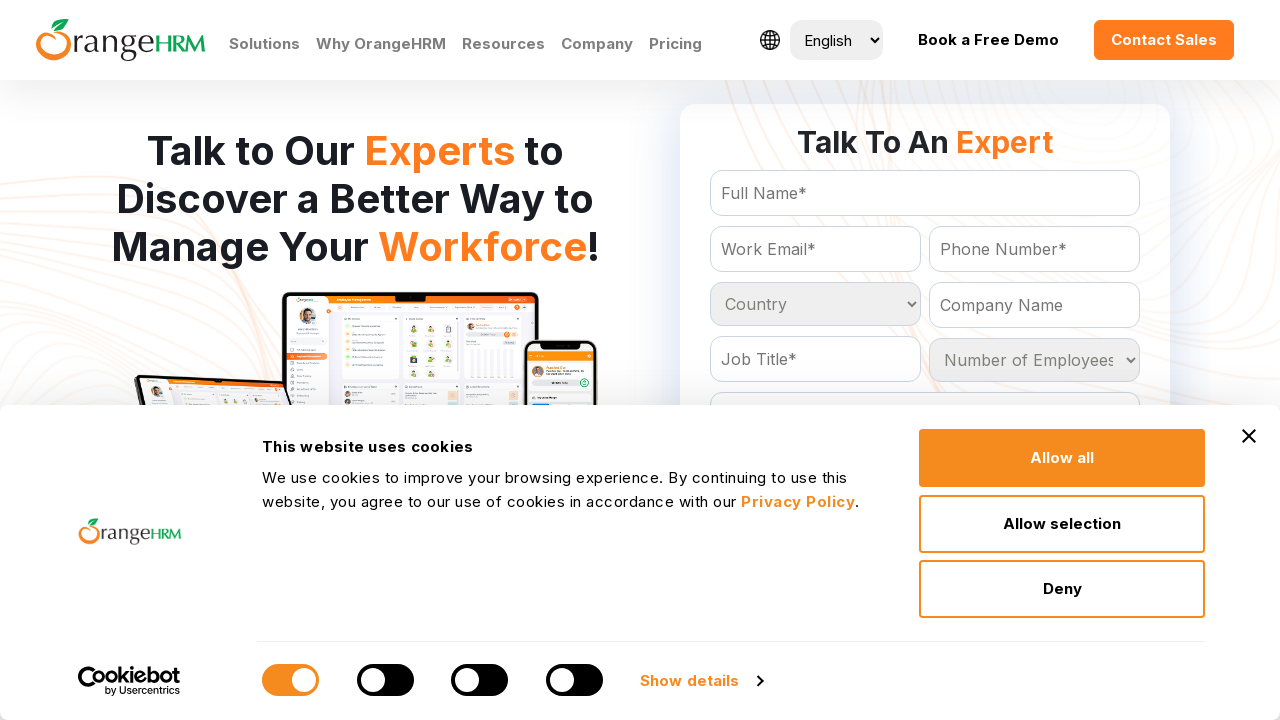

Retrieved option at index 127 from country dropdown
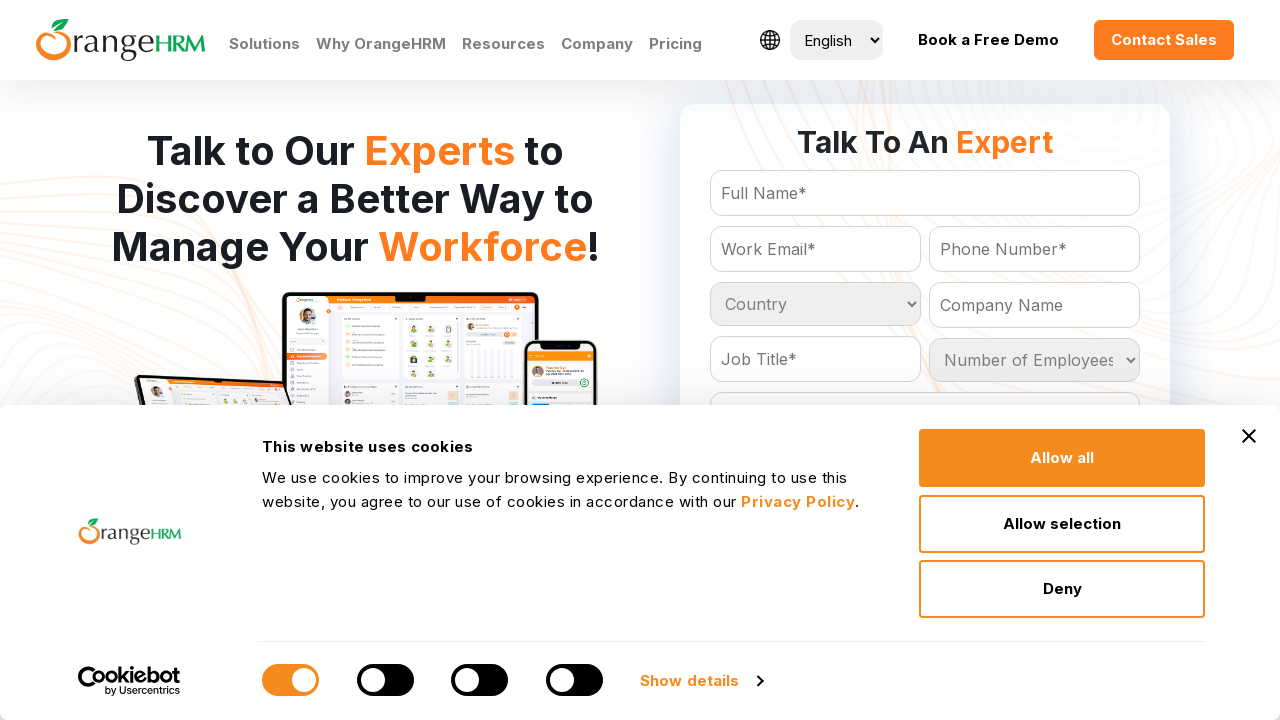

Retrieved option at index 128 from country dropdown
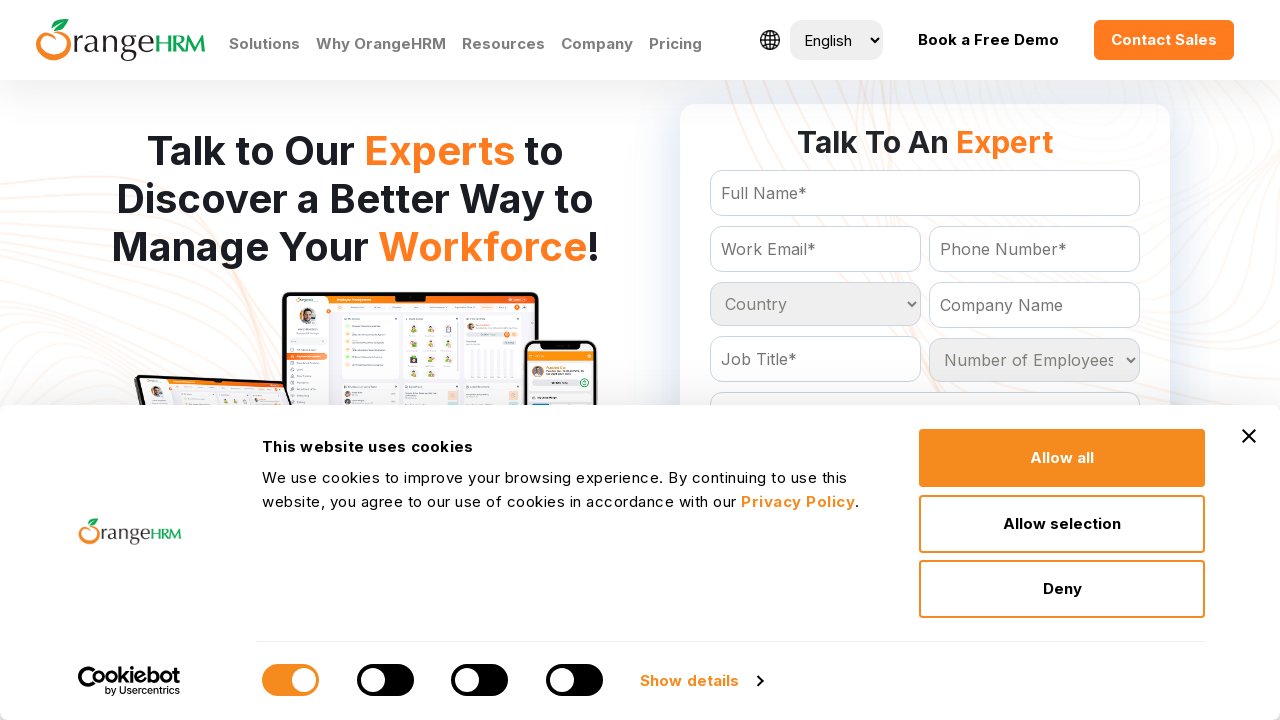

Retrieved option at index 129 from country dropdown
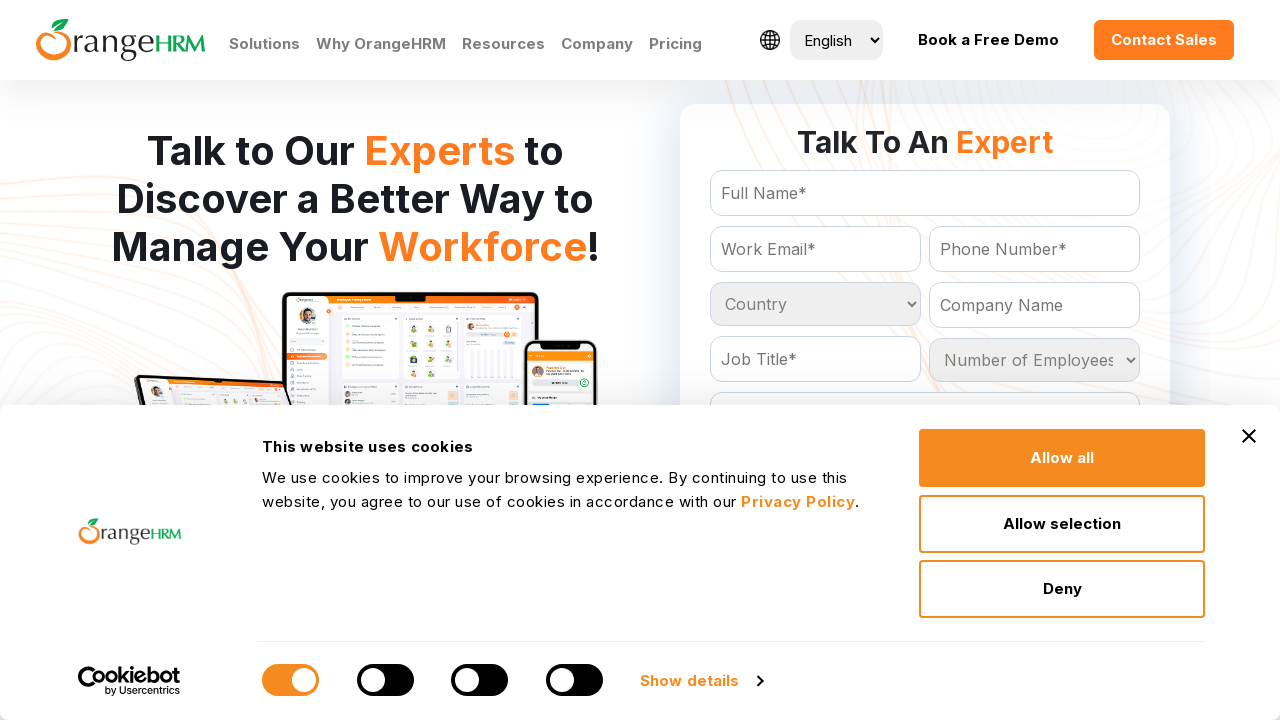

Retrieved option at index 130 from country dropdown
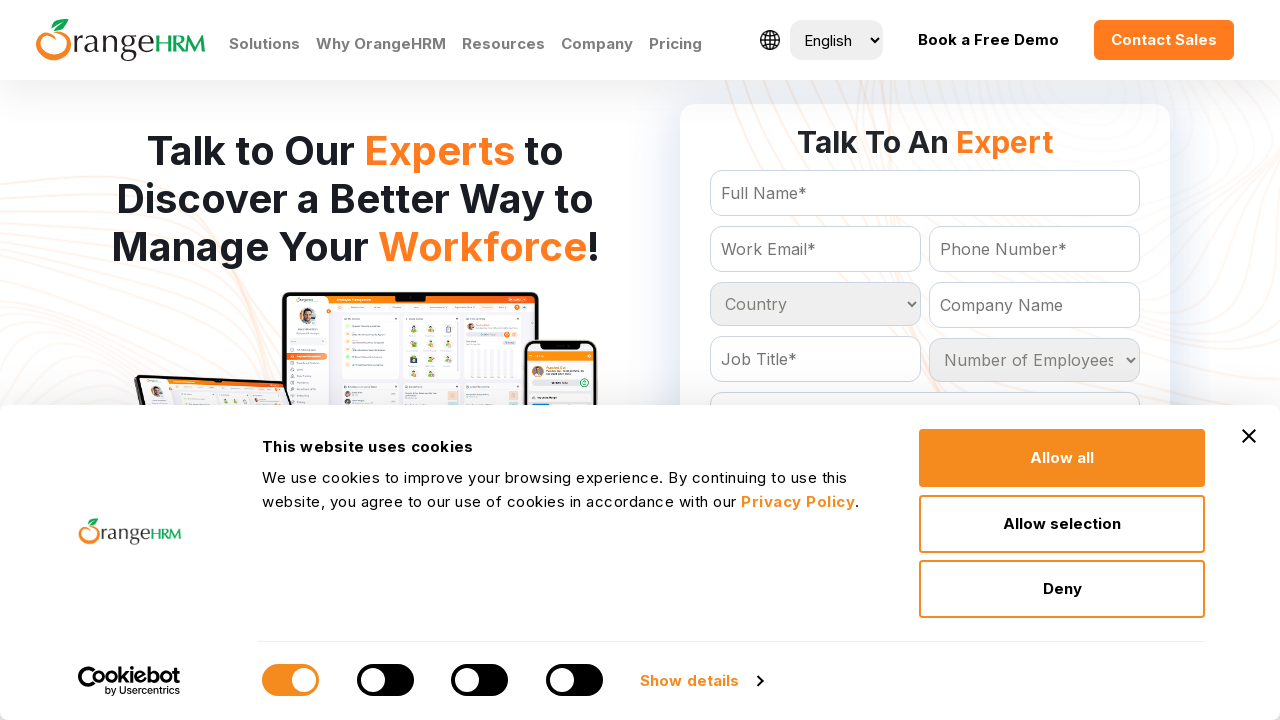

Retrieved option at index 131 from country dropdown
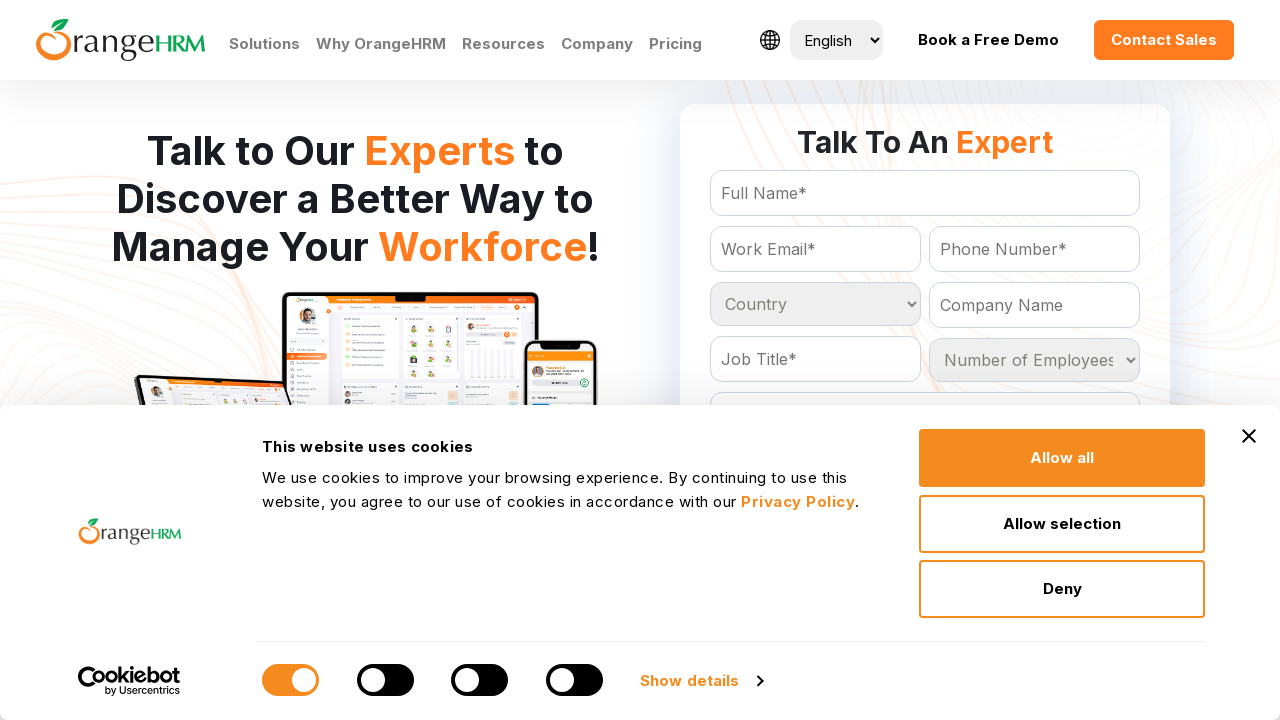

Retrieved option at index 132 from country dropdown
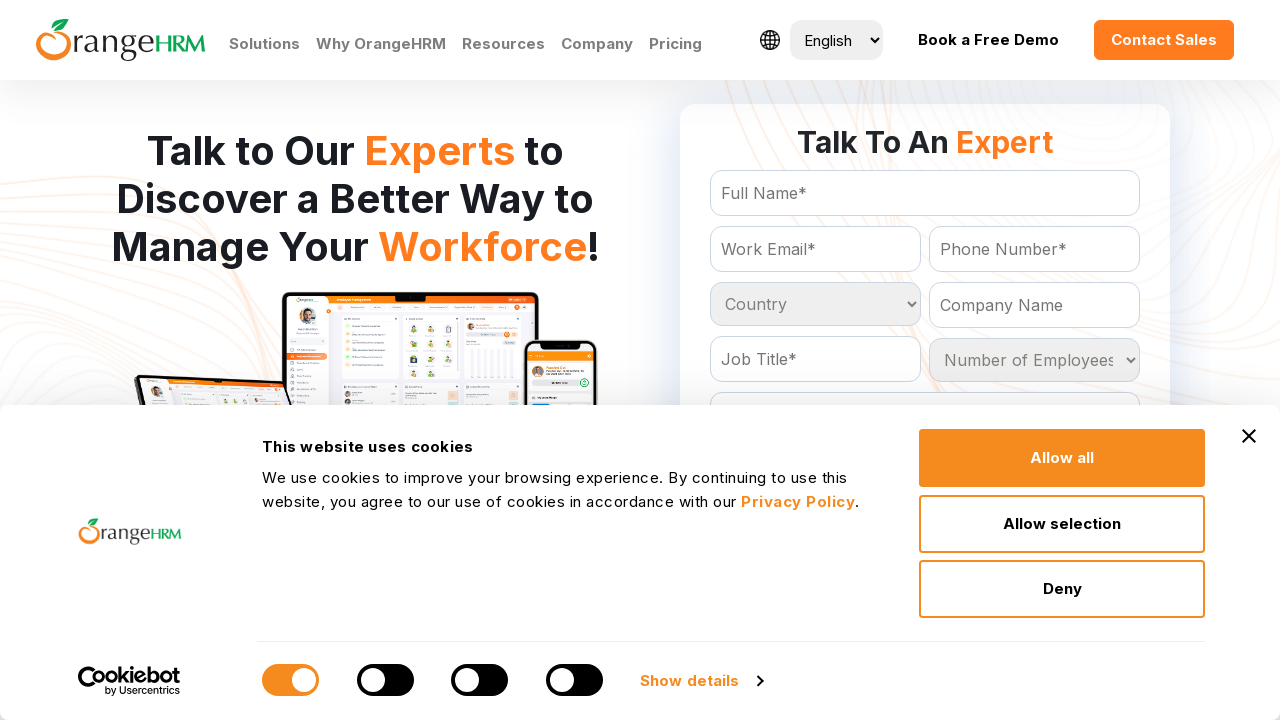

Retrieved option at index 133 from country dropdown
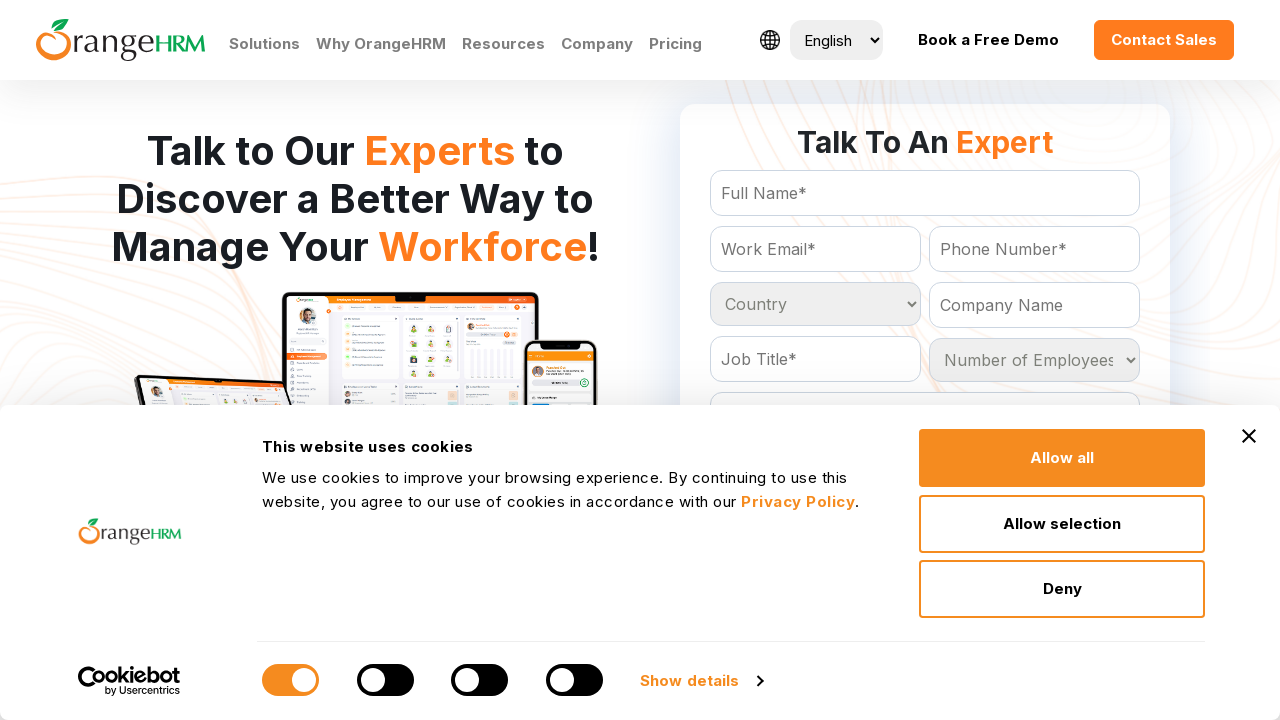

Retrieved option at index 134 from country dropdown
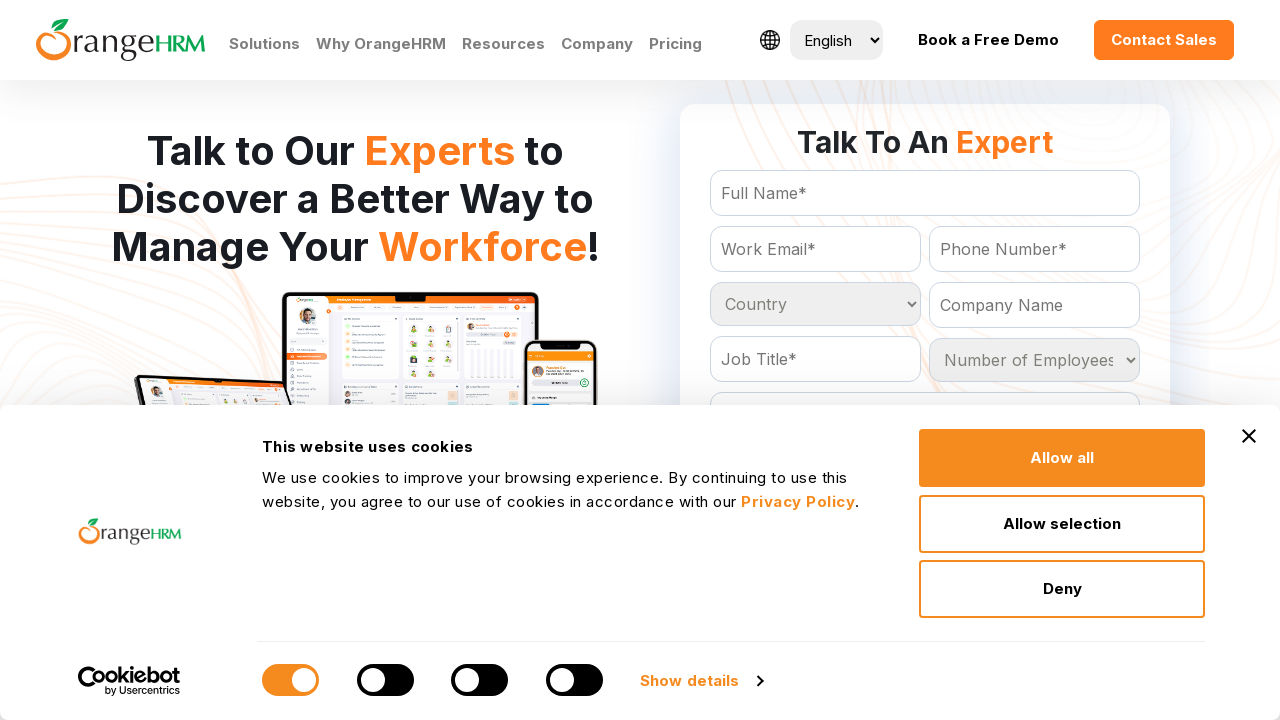

Retrieved option at index 135 from country dropdown
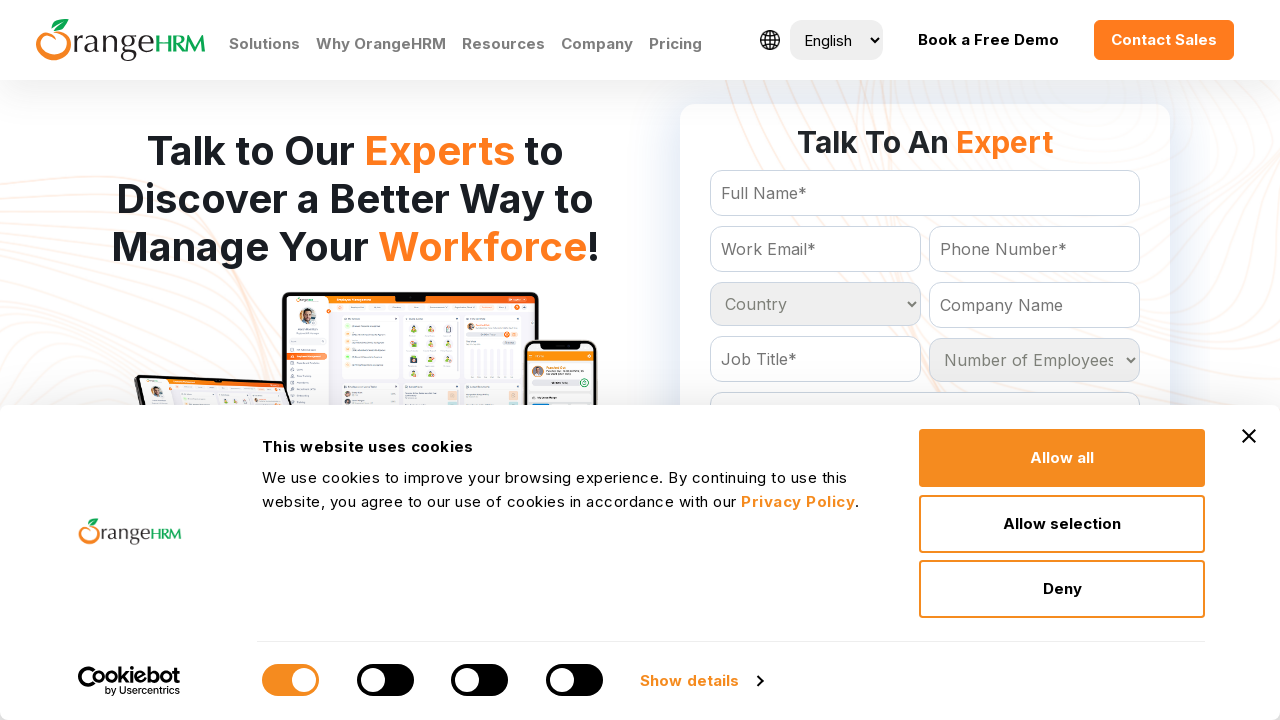

Retrieved option at index 136 from country dropdown
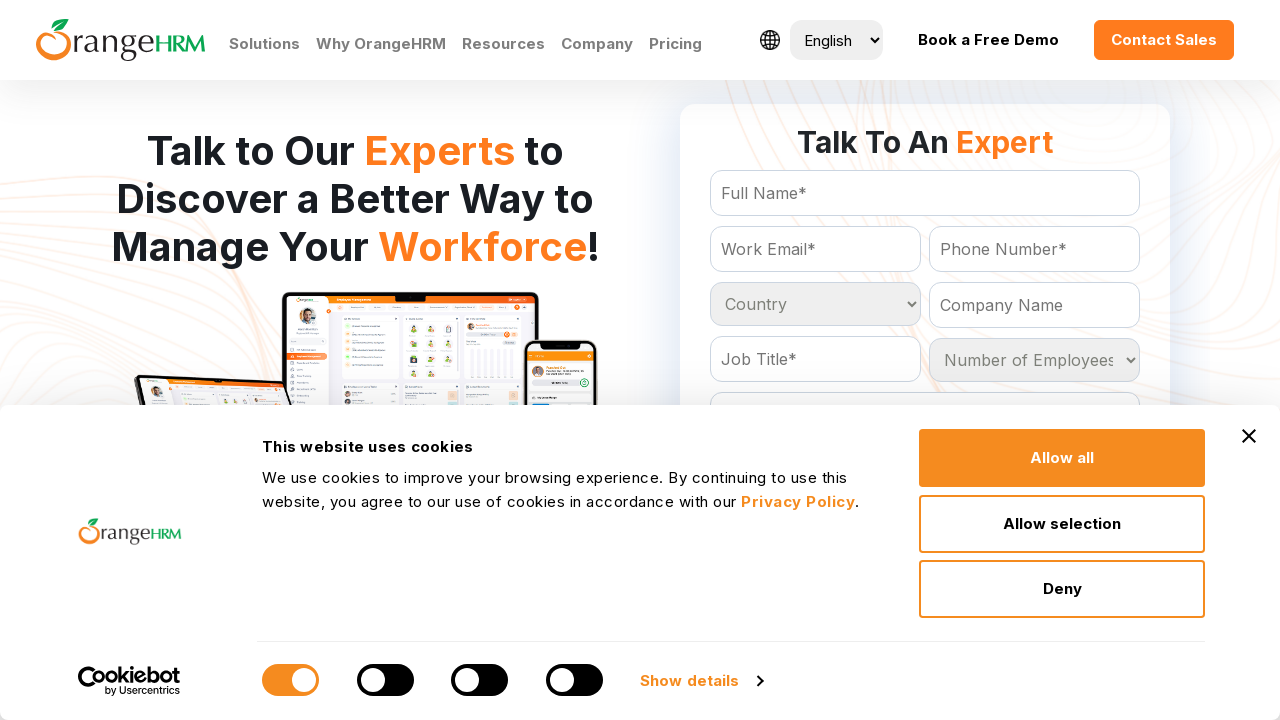

Retrieved option at index 137 from country dropdown
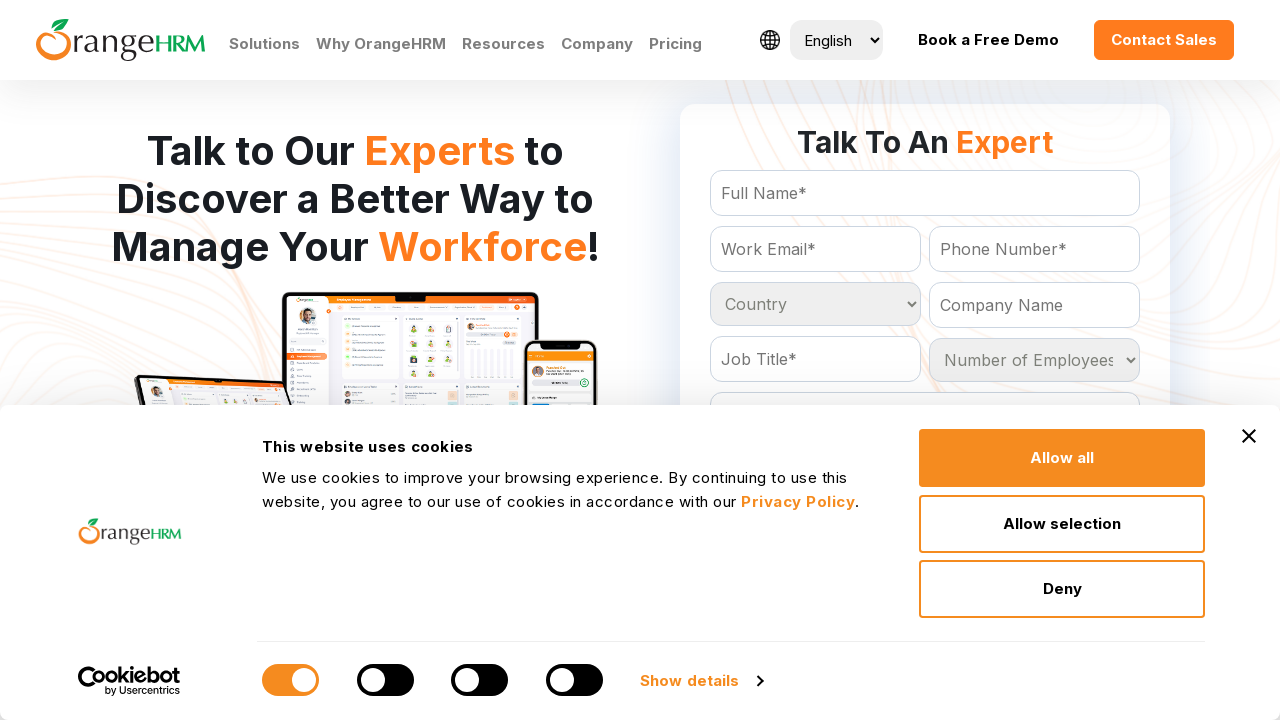

Retrieved option at index 138 from country dropdown
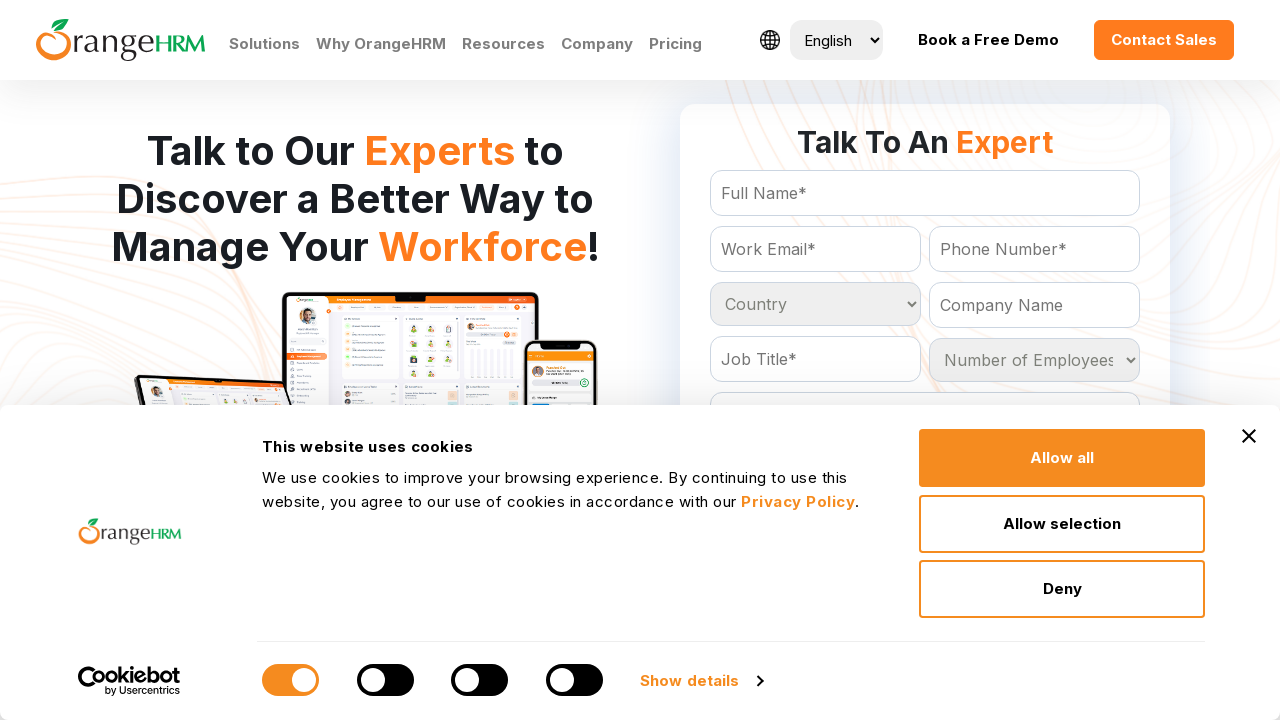

Retrieved option at index 139 from country dropdown
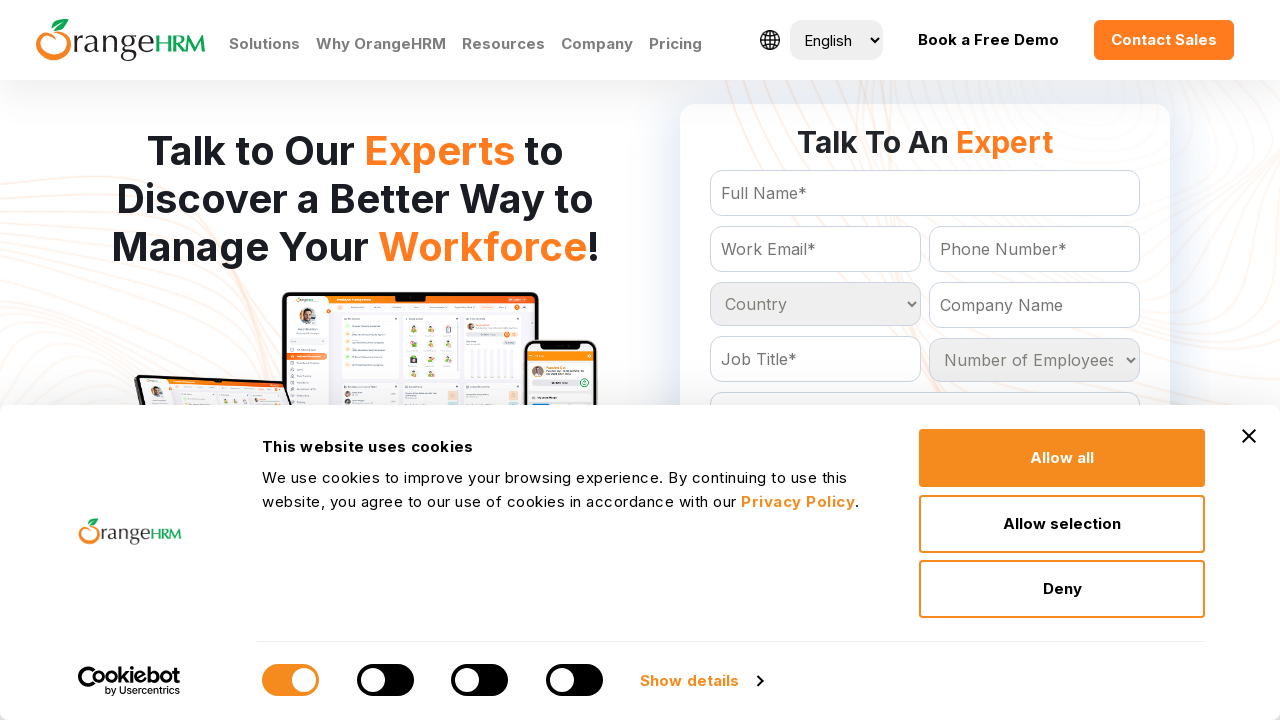

Retrieved option at index 140 from country dropdown
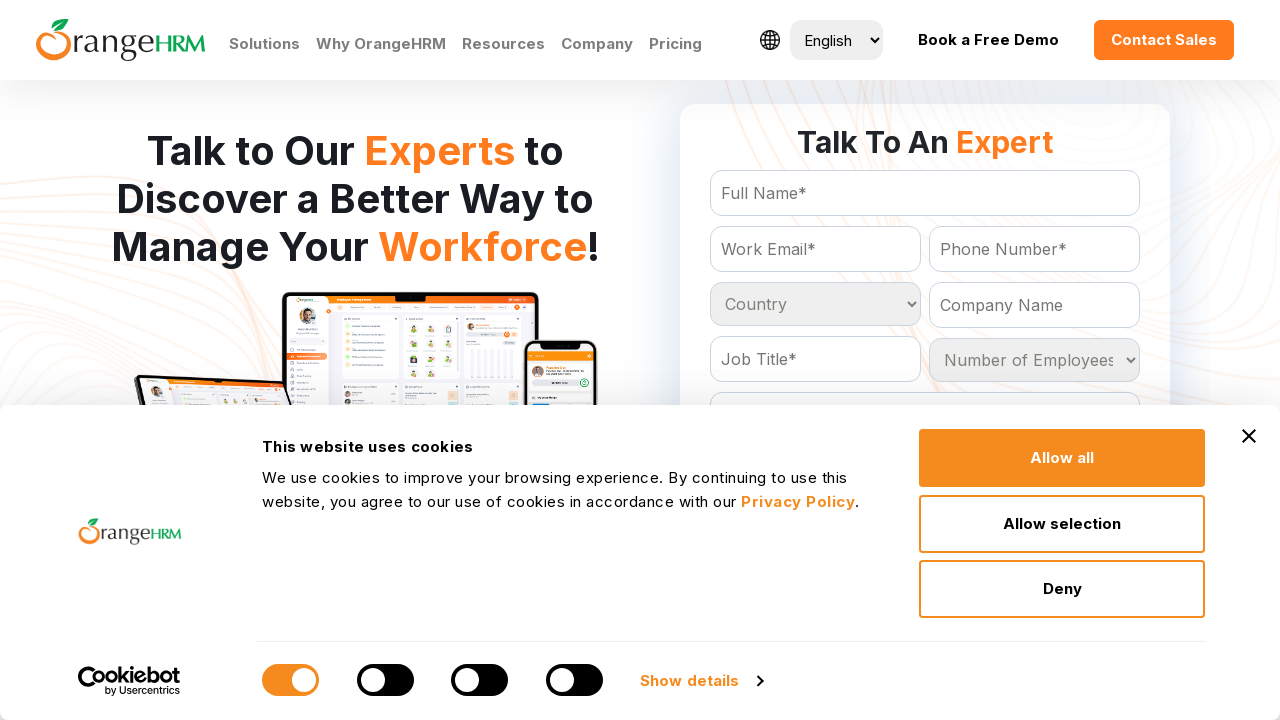

Retrieved option at index 141 from country dropdown
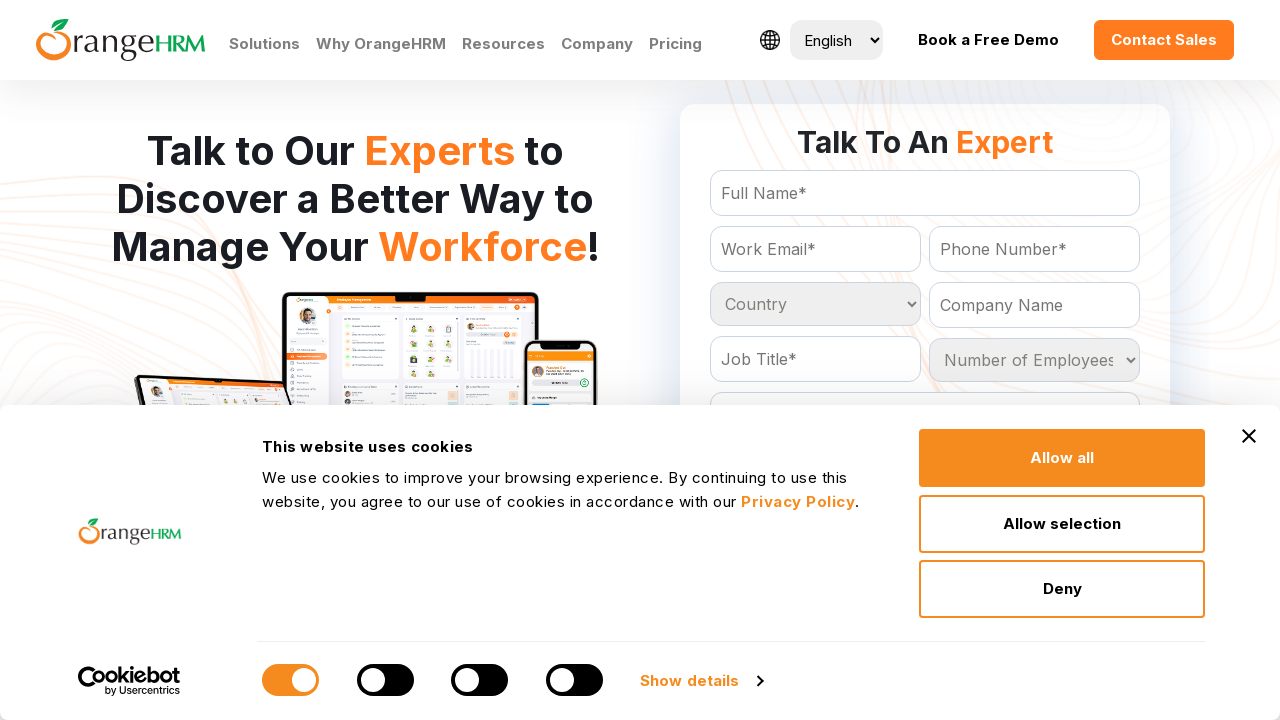

Retrieved option at index 142 from country dropdown
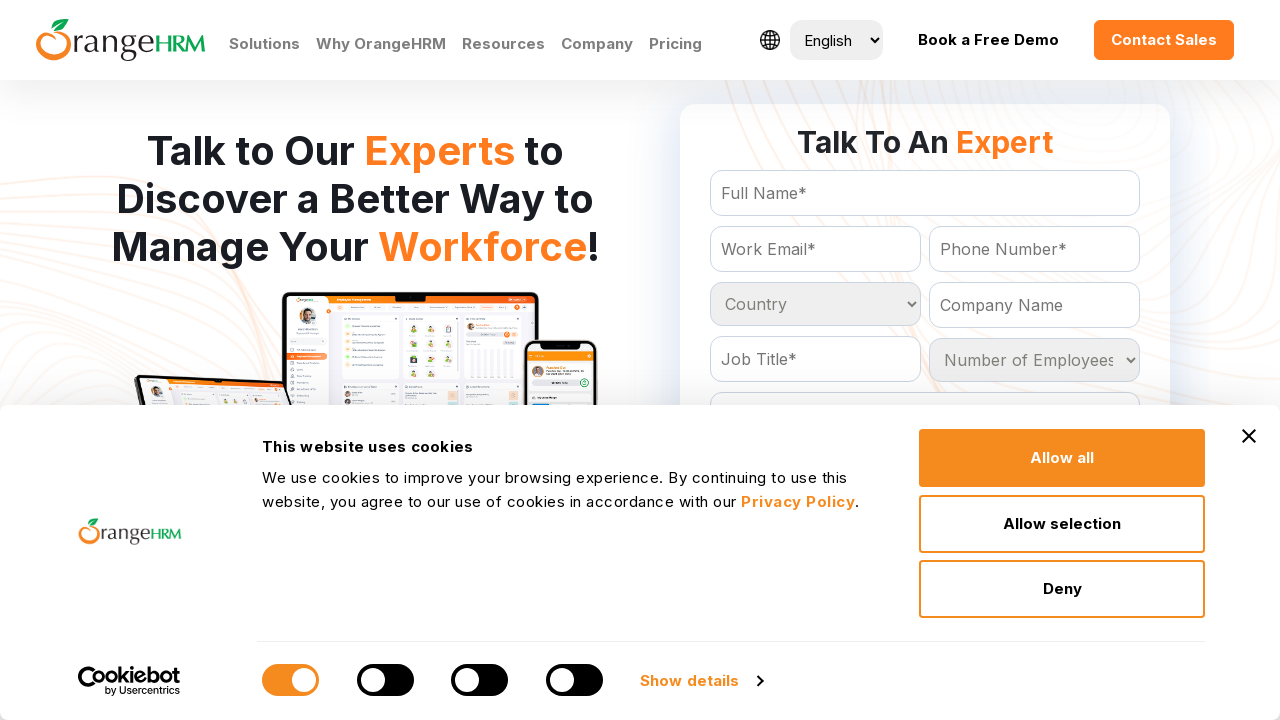

Retrieved option at index 143 from country dropdown
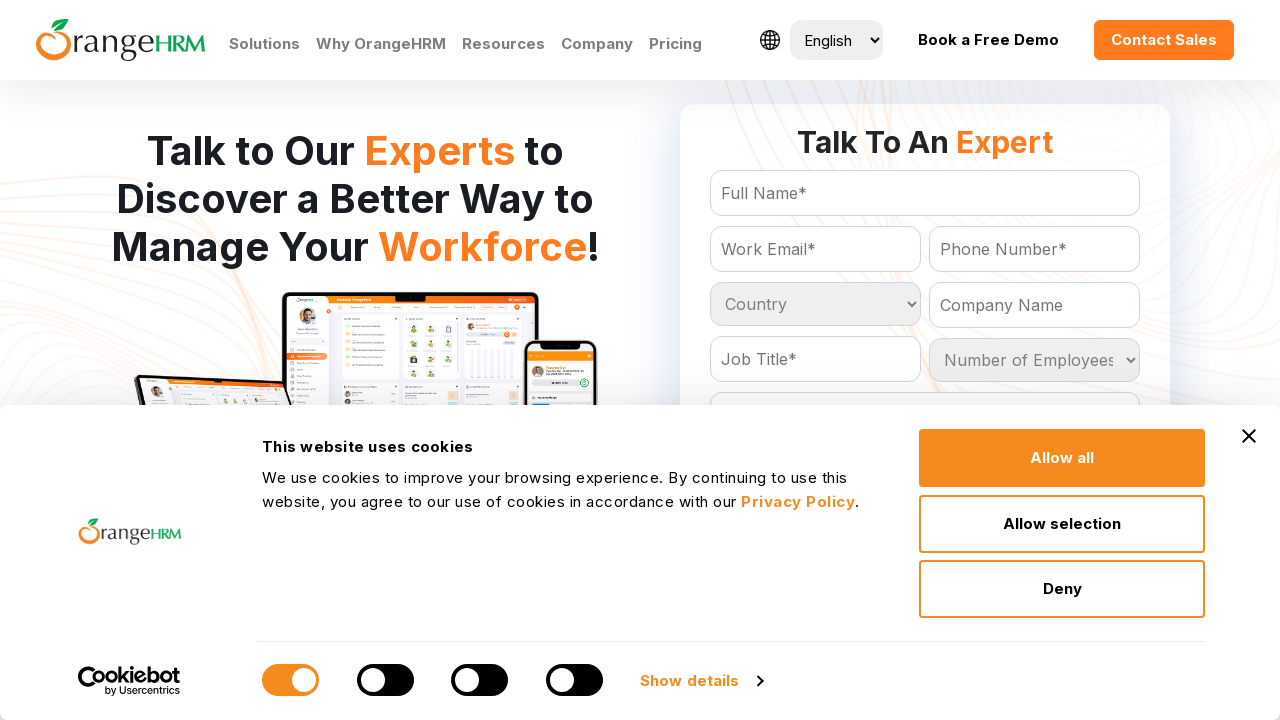

Retrieved option at index 144 from country dropdown
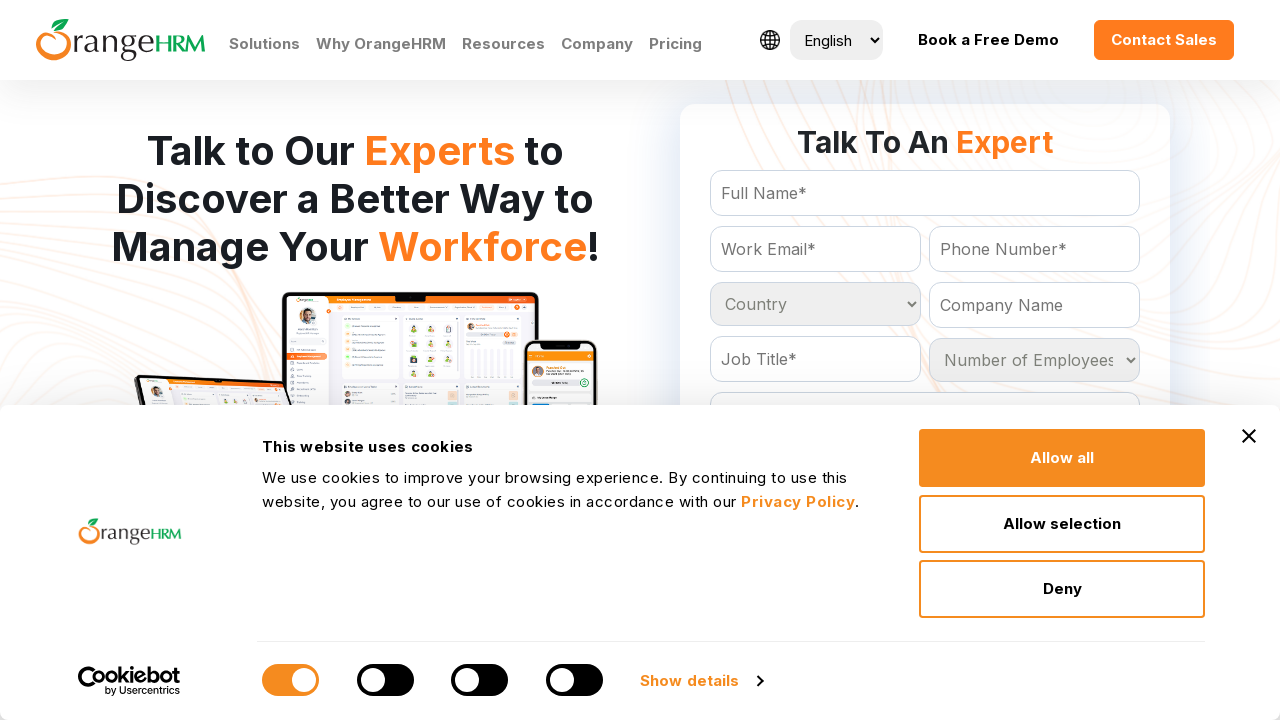

Retrieved option at index 145 from country dropdown
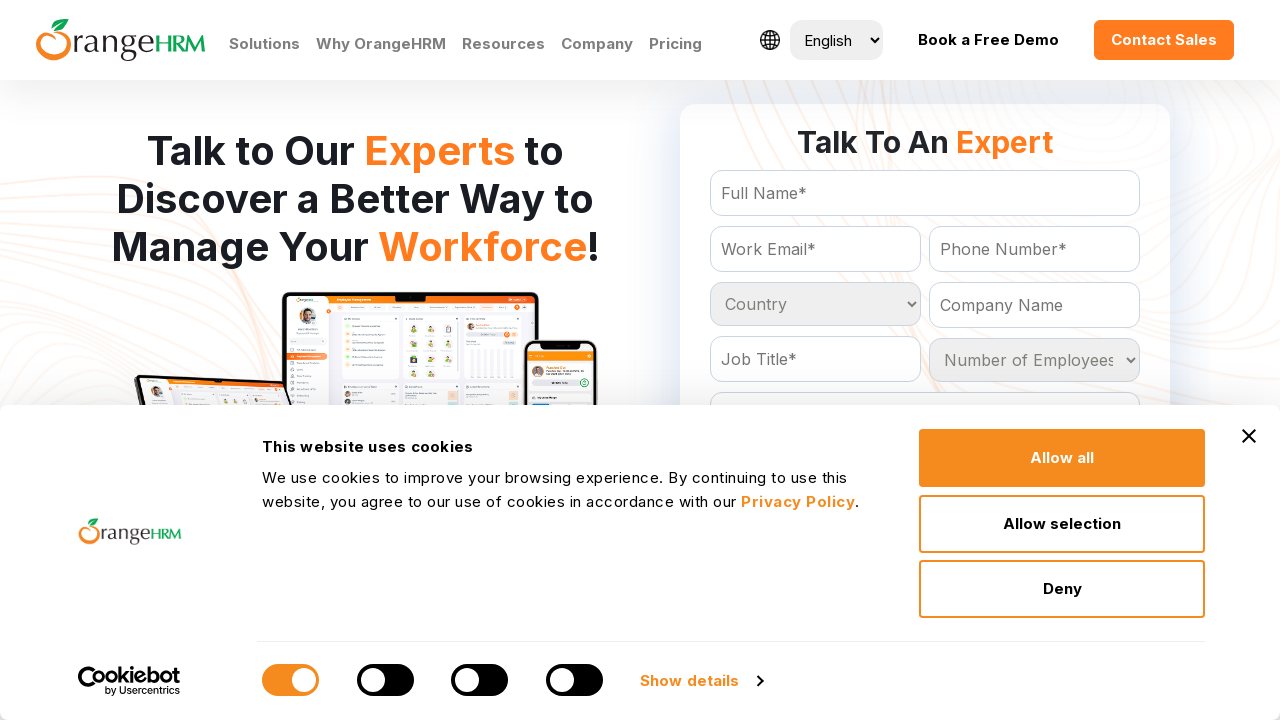

Retrieved option at index 146 from country dropdown
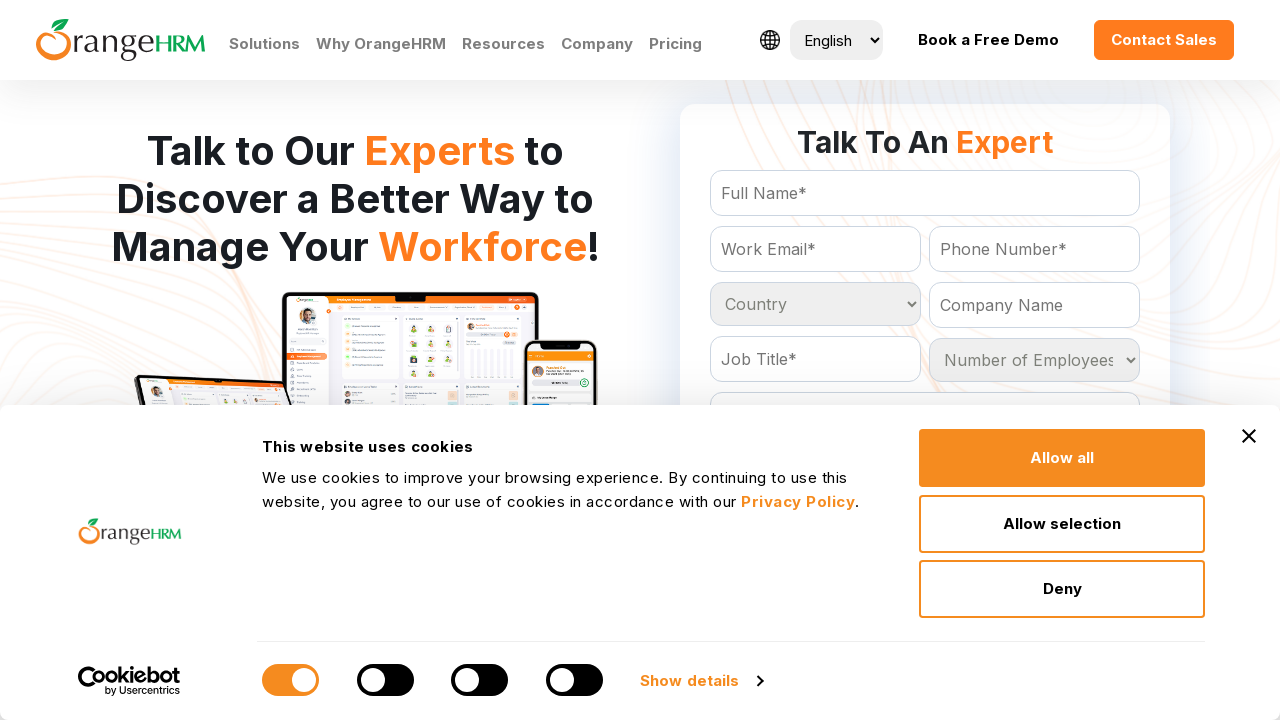

Retrieved option at index 147 from country dropdown
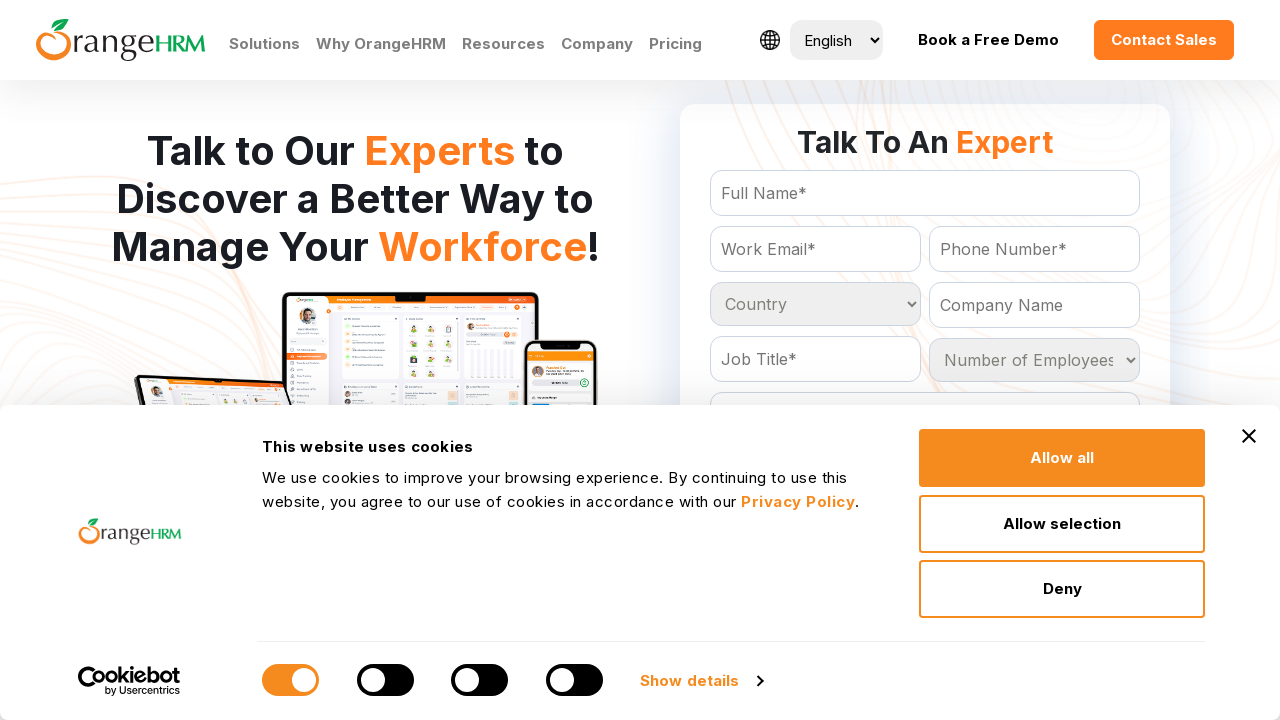

Retrieved option at index 148 from country dropdown
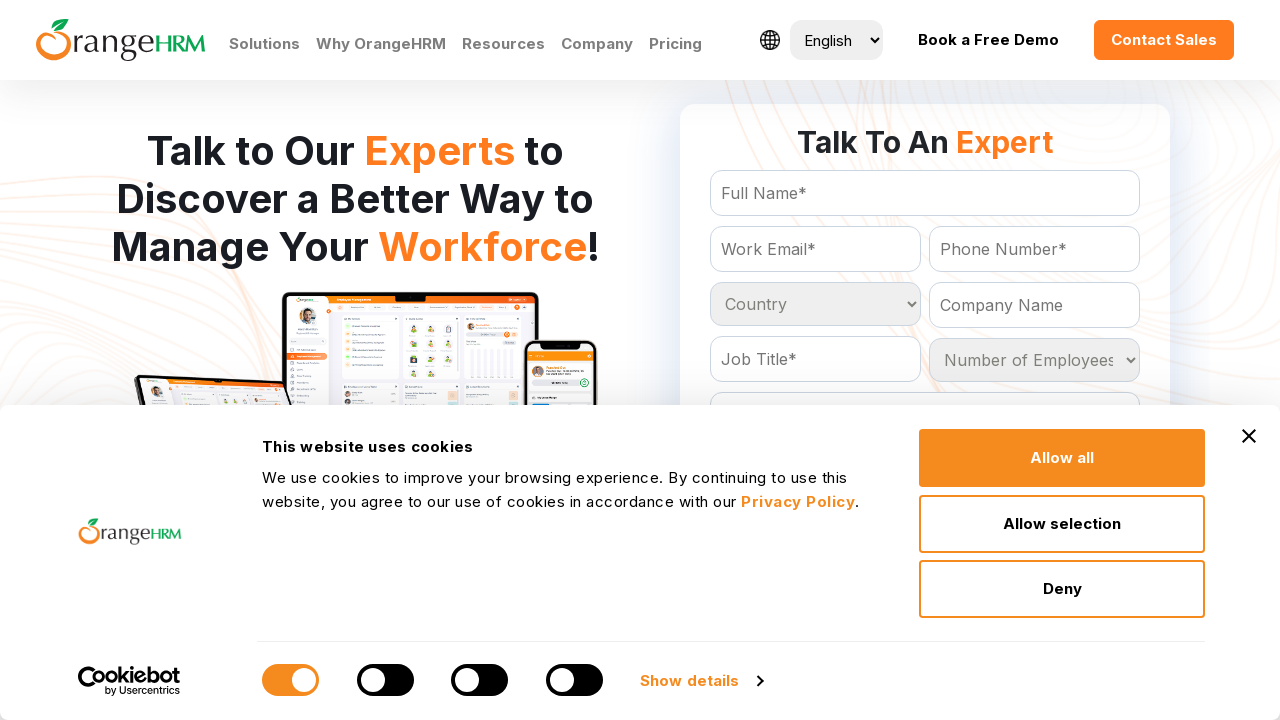

Retrieved option at index 149 from country dropdown
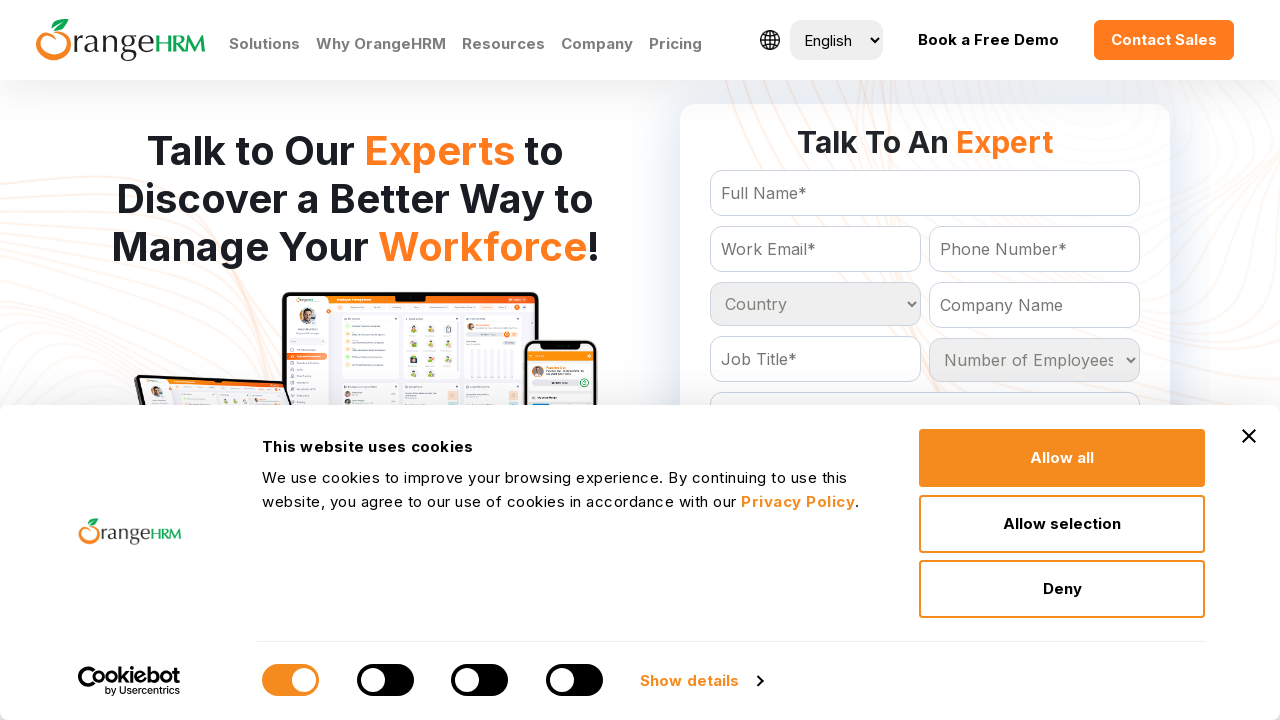

Retrieved option at index 150 from country dropdown
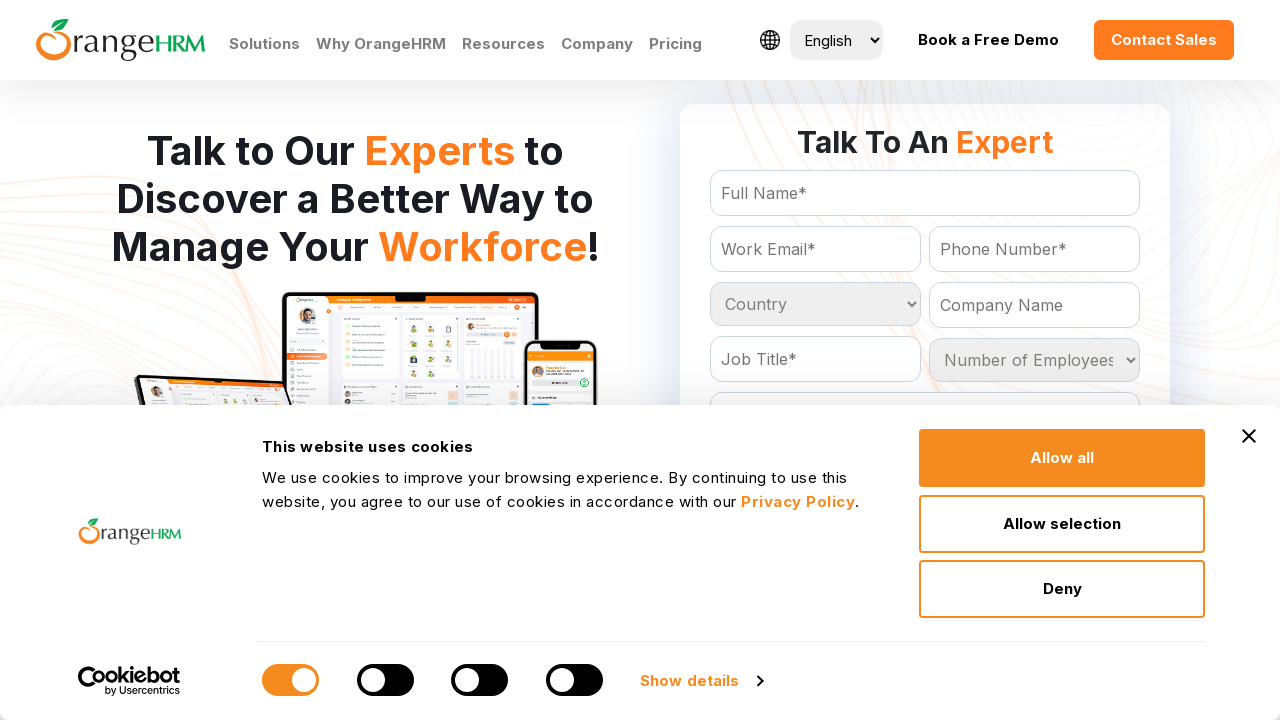

Retrieved option at index 151 from country dropdown
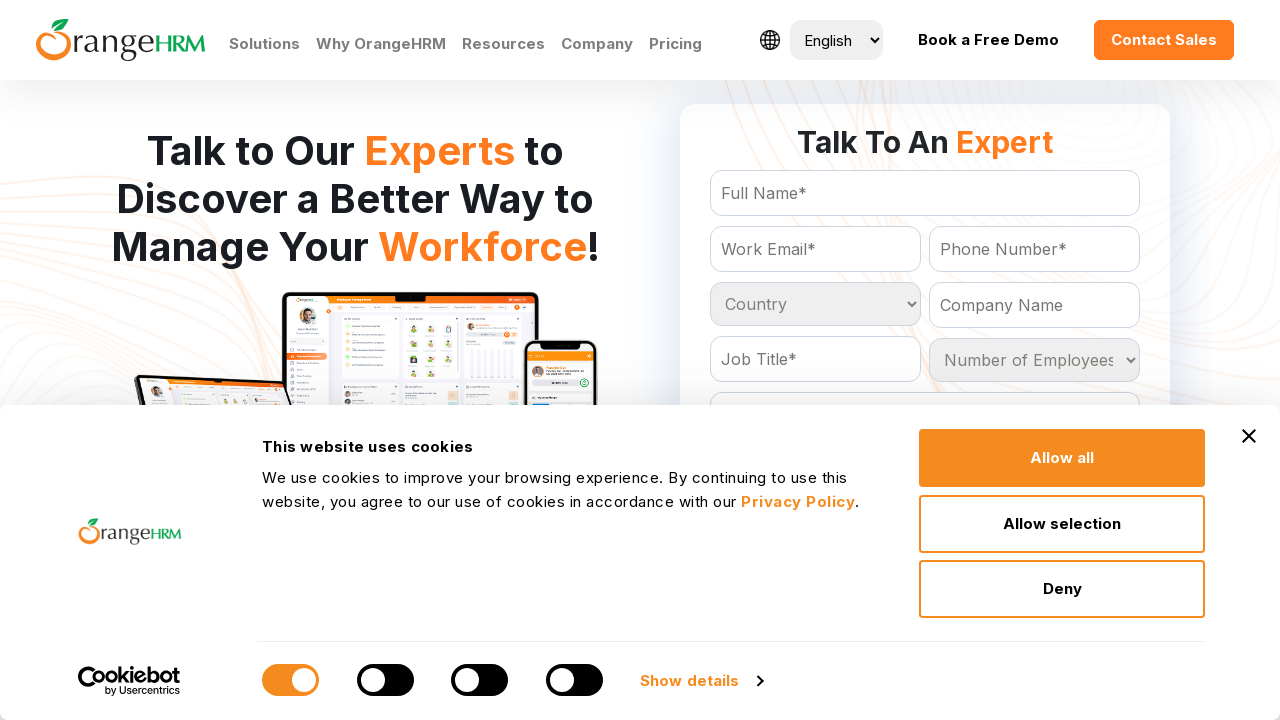

Retrieved option at index 152 from country dropdown
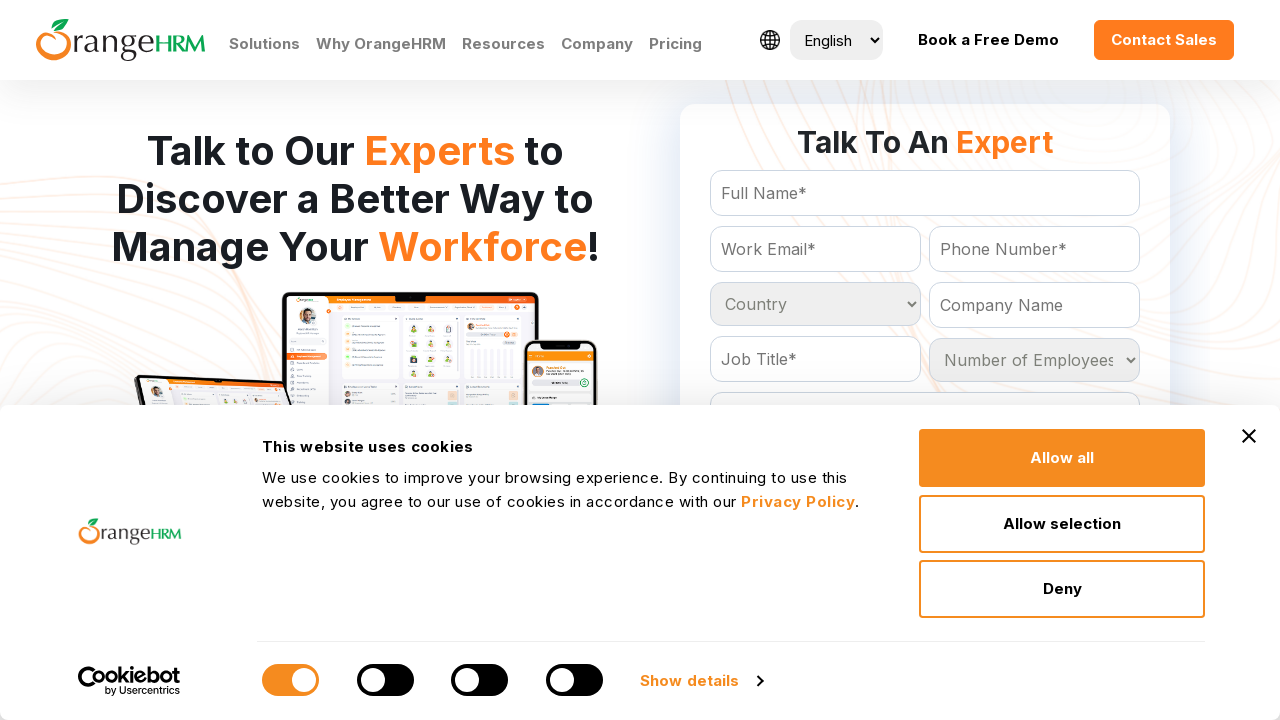

Retrieved option at index 153 from country dropdown
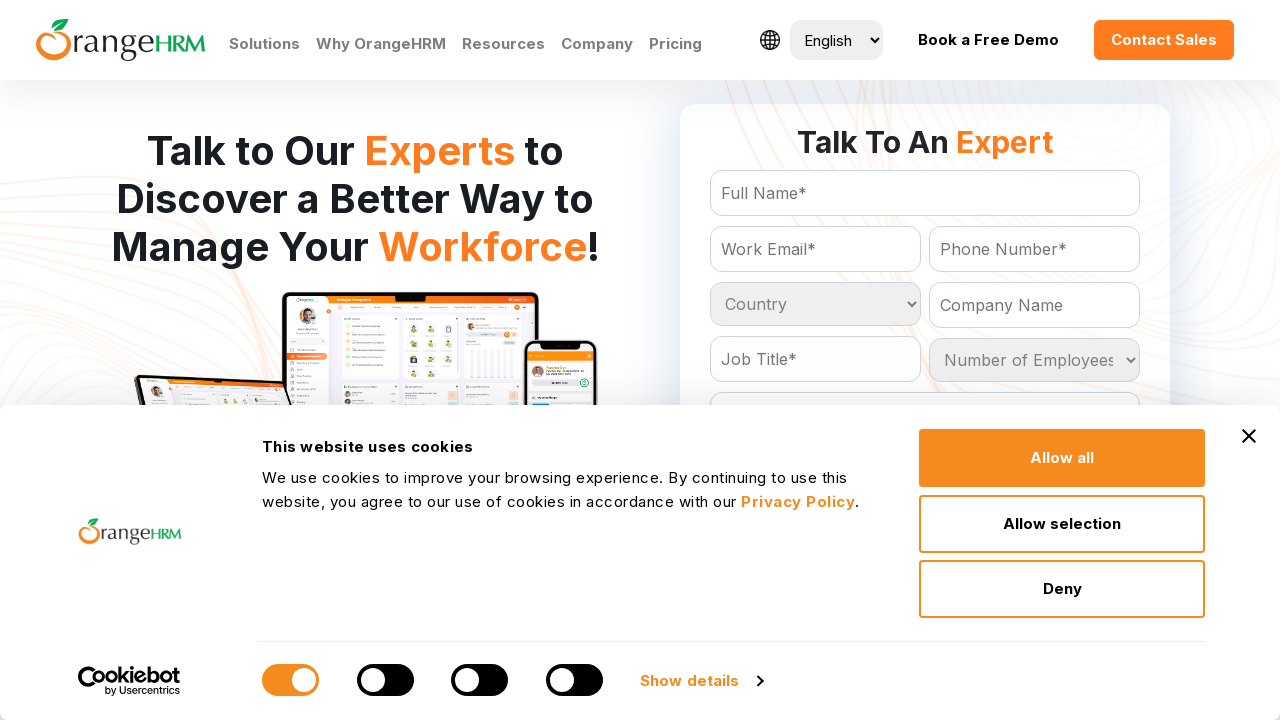

Retrieved option at index 154 from country dropdown
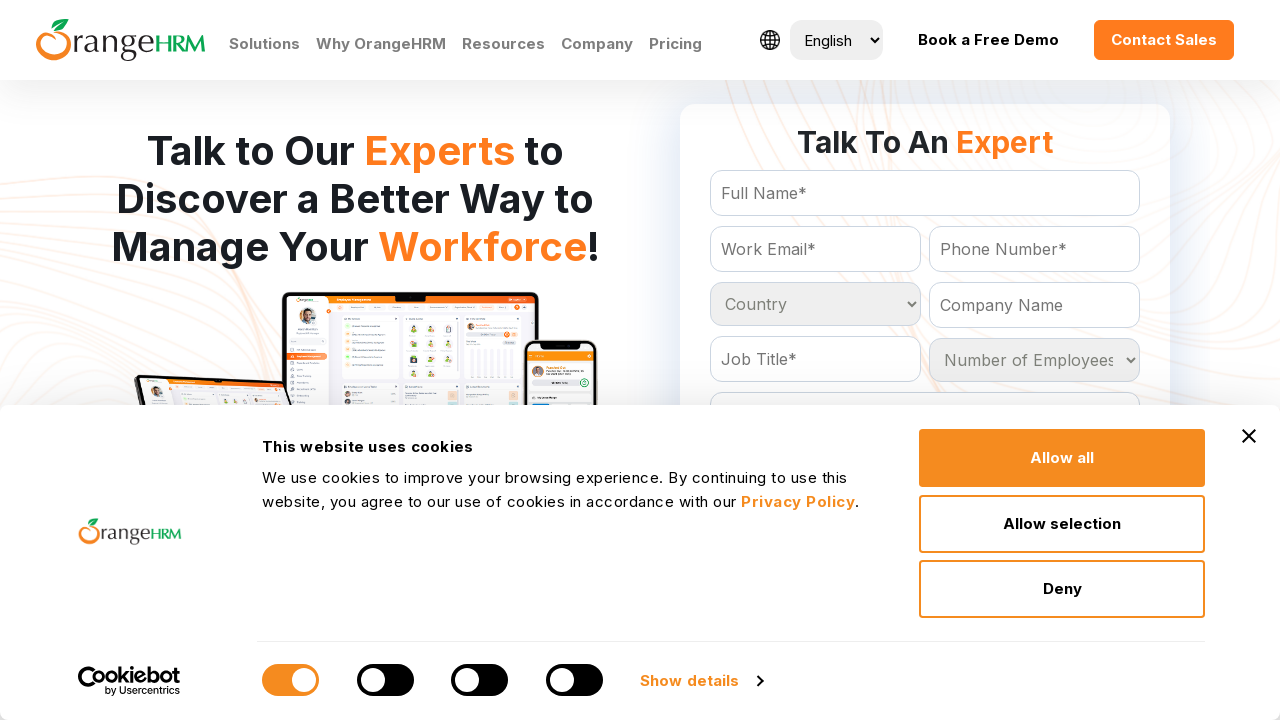

Retrieved option at index 155 from country dropdown
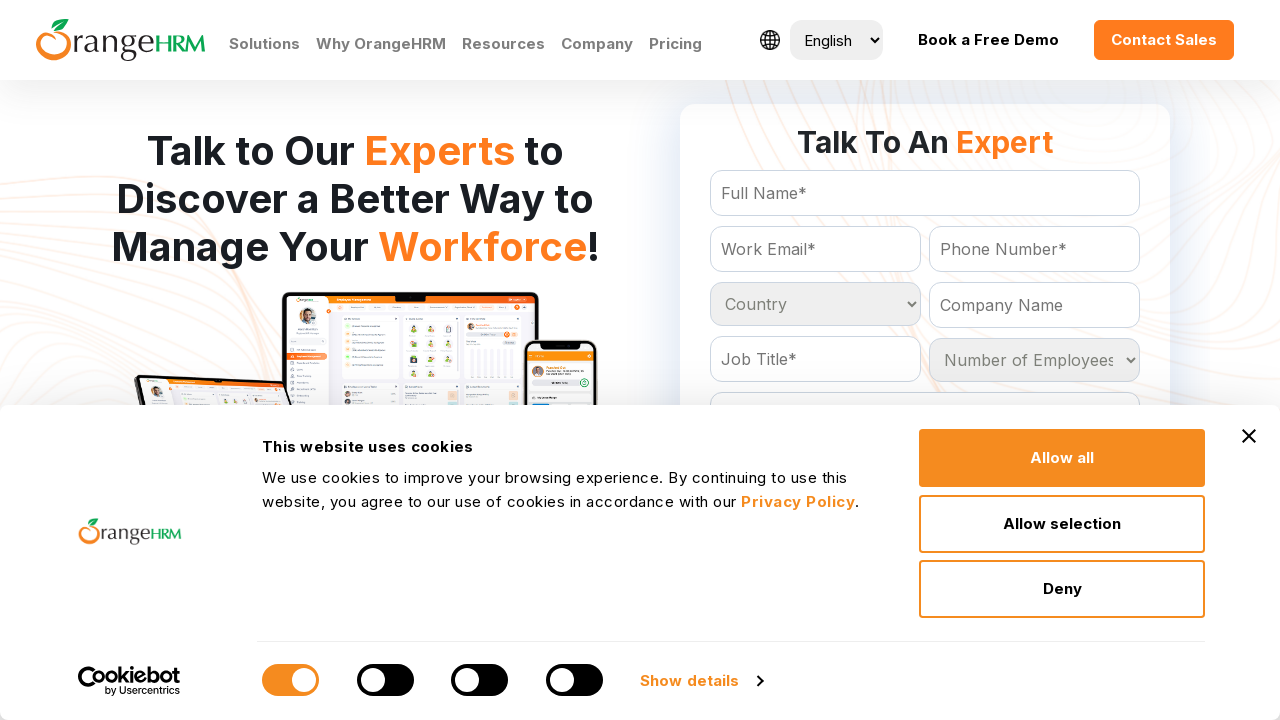

Retrieved option at index 156 from country dropdown
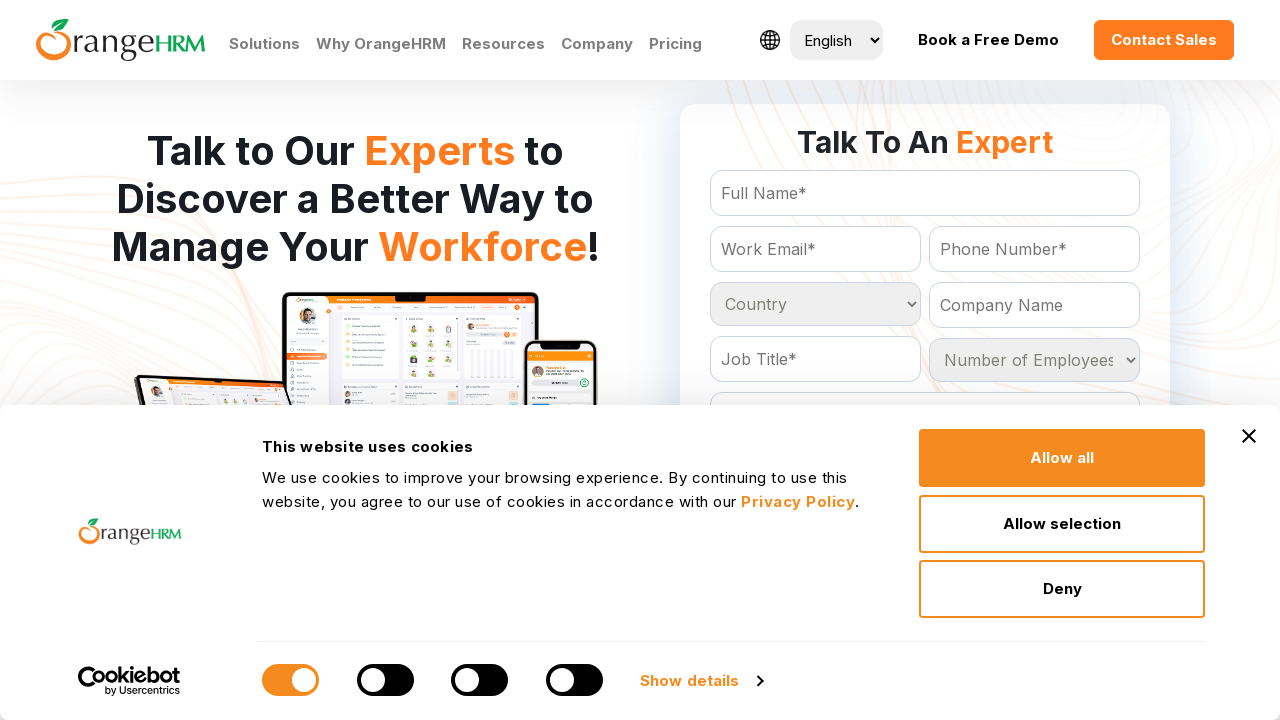

Retrieved option at index 157 from country dropdown
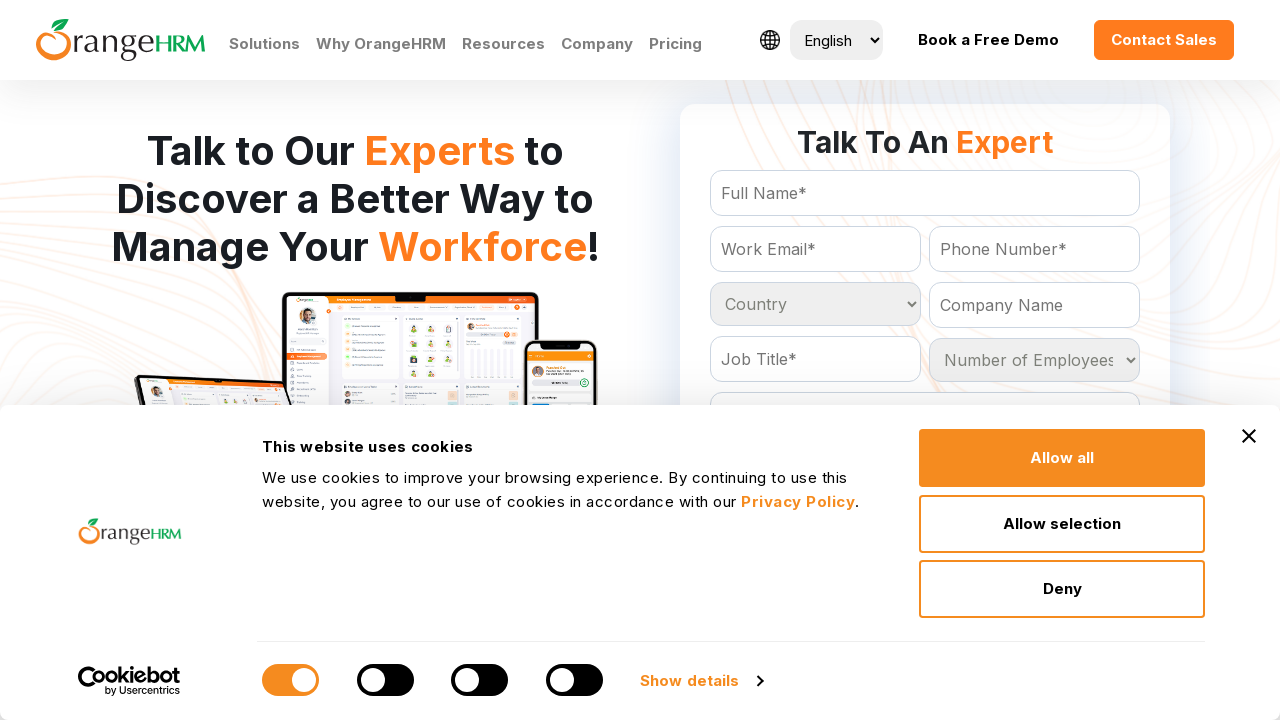

Retrieved option at index 158 from country dropdown
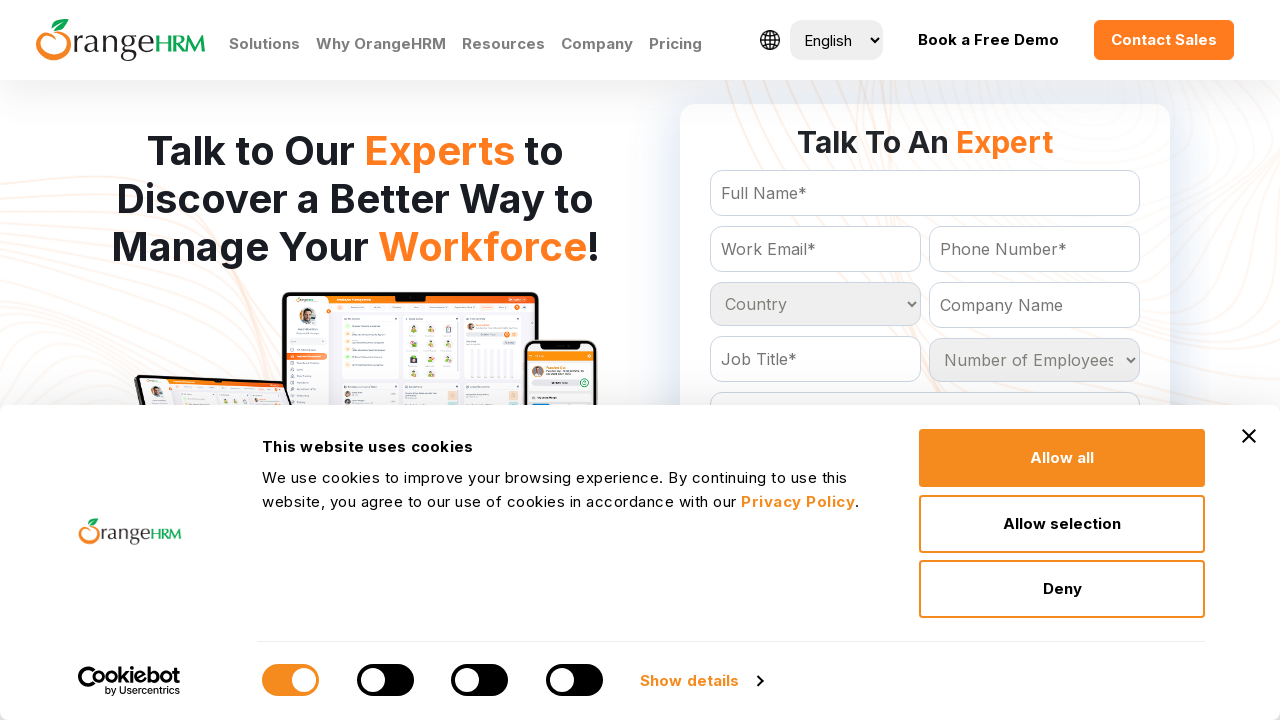

Retrieved option at index 159 from country dropdown
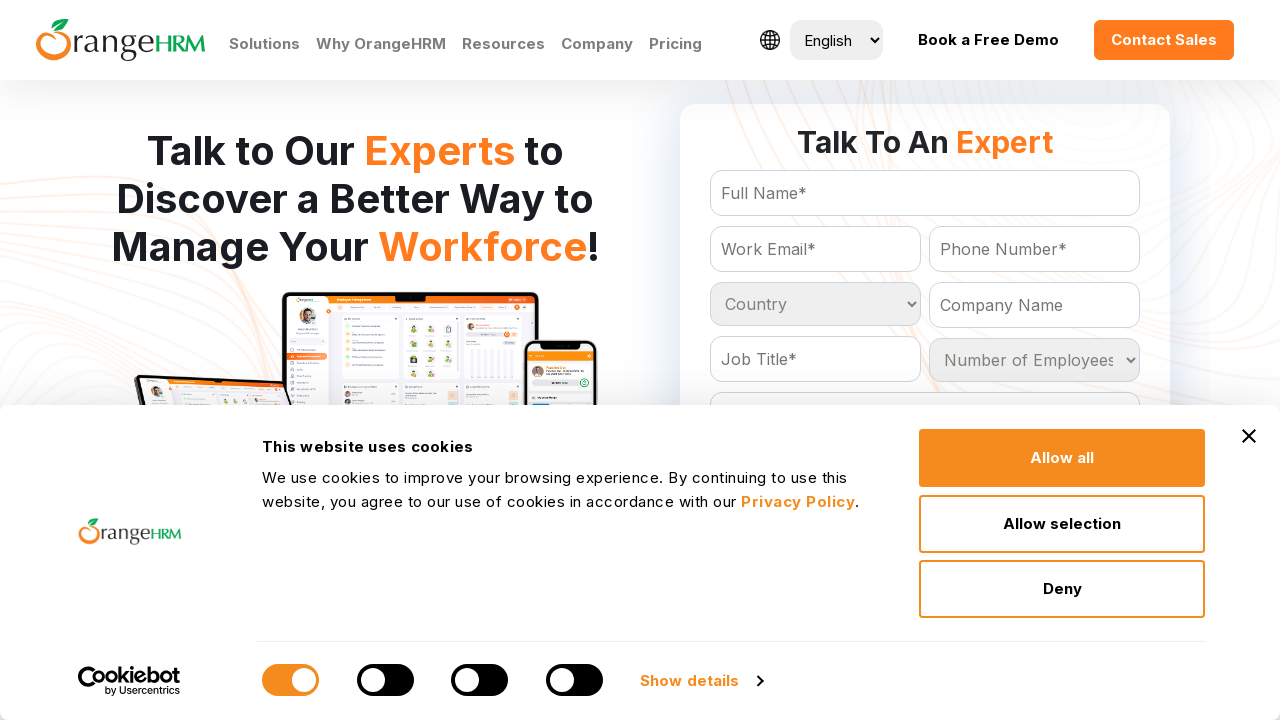

Retrieved option at index 160 from country dropdown
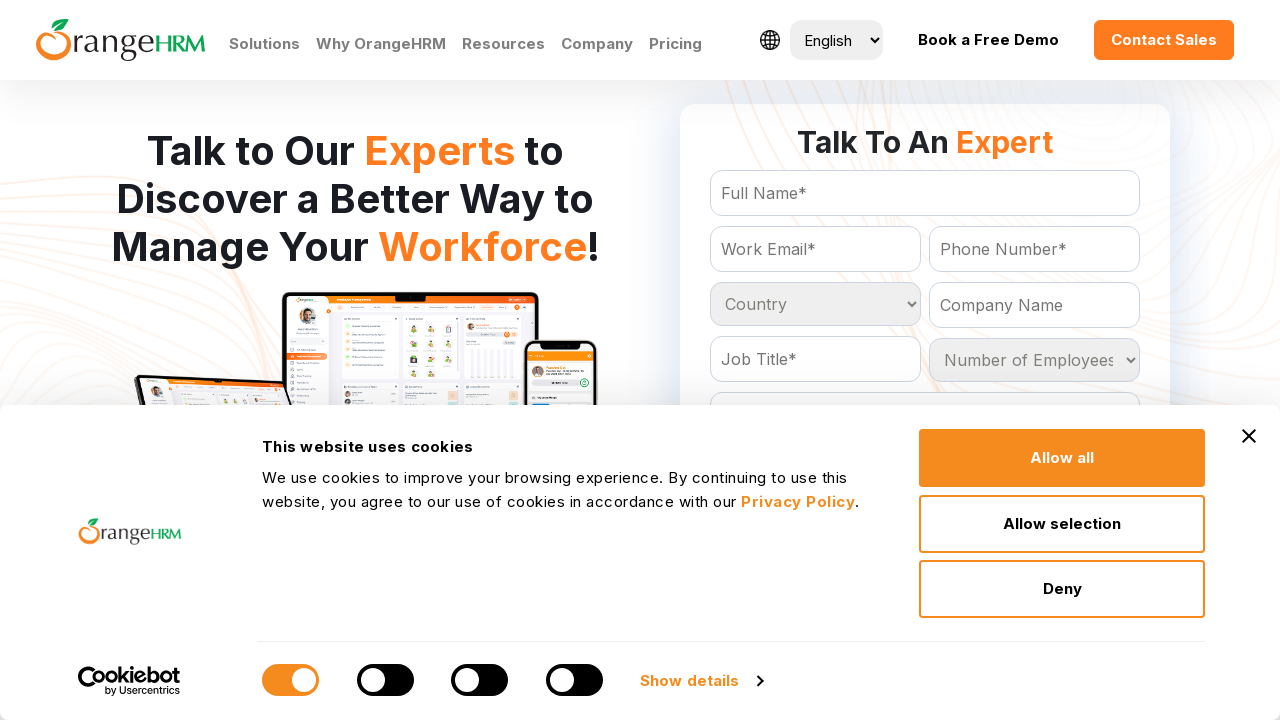

Retrieved option at index 161 from country dropdown
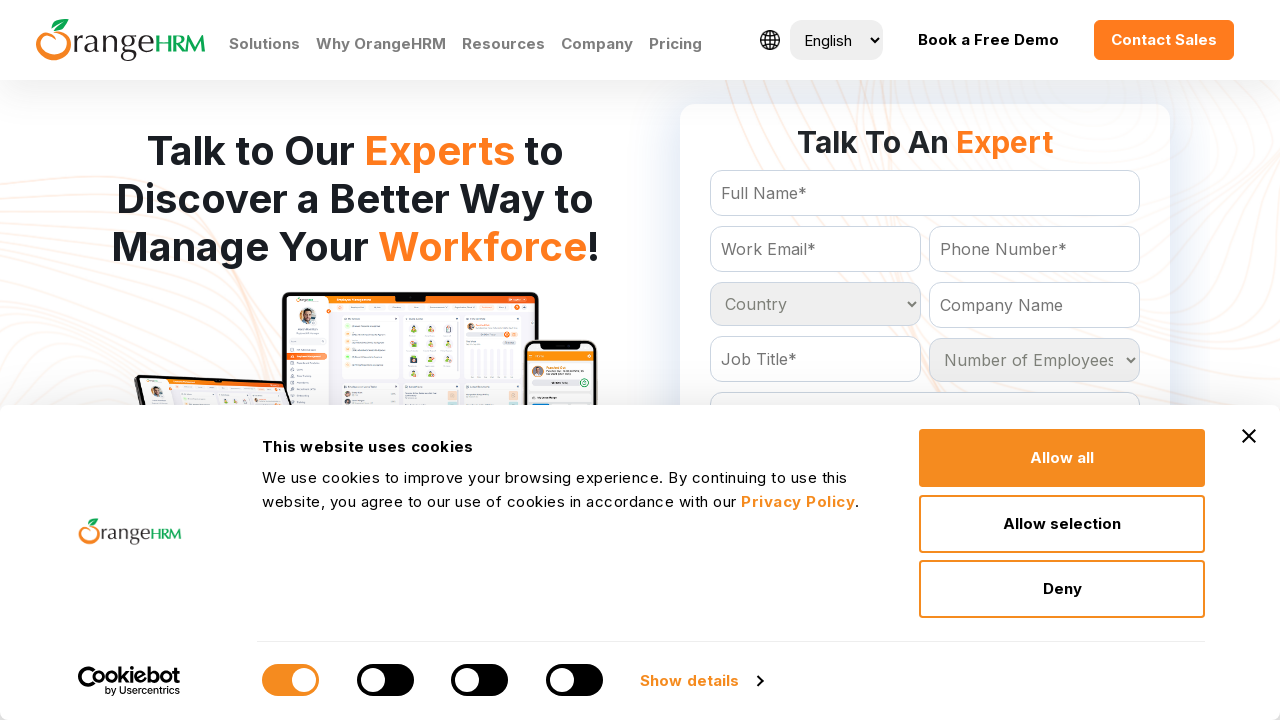

Retrieved option at index 162 from country dropdown
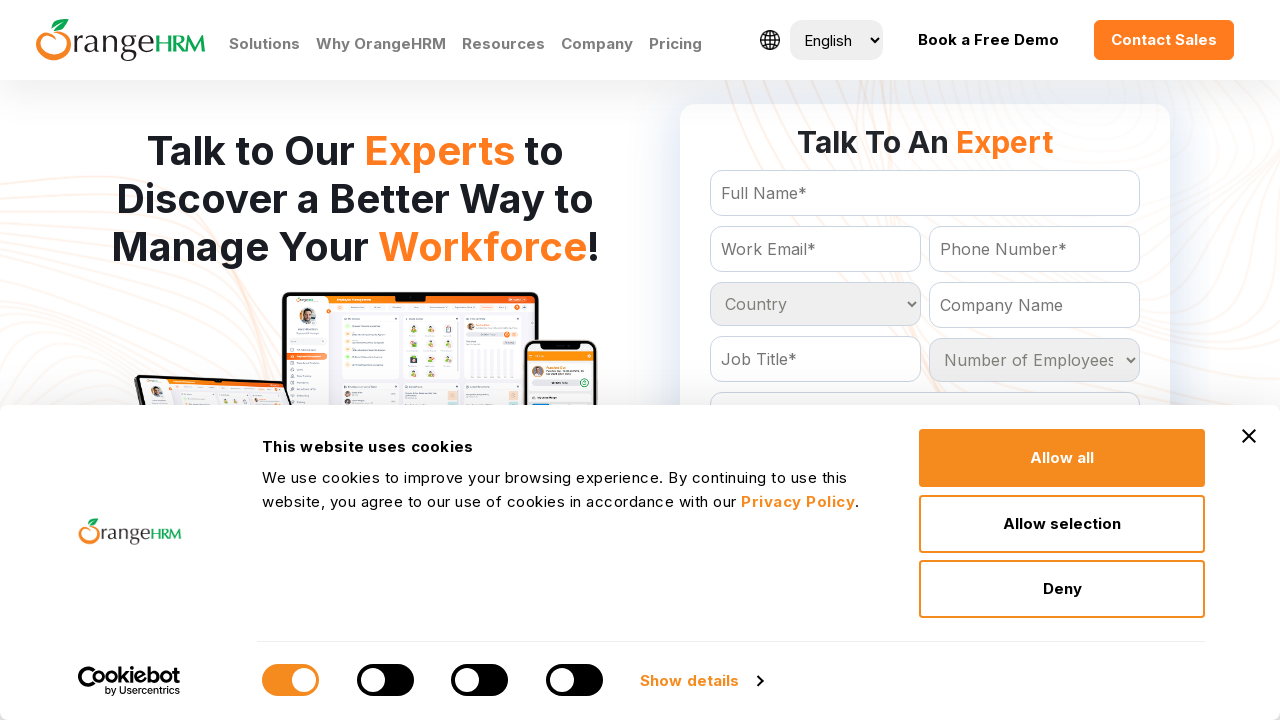

Retrieved option at index 163 from country dropdown
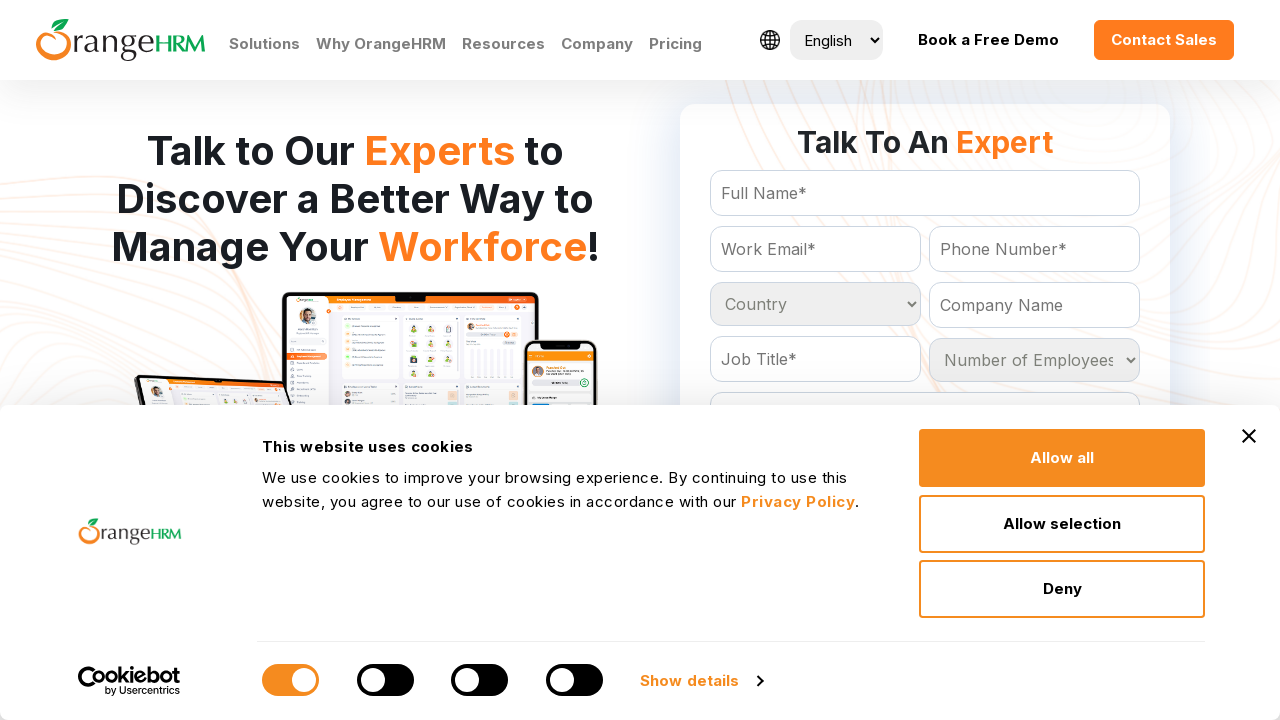

Retrieved option at index 164 from country dropdown
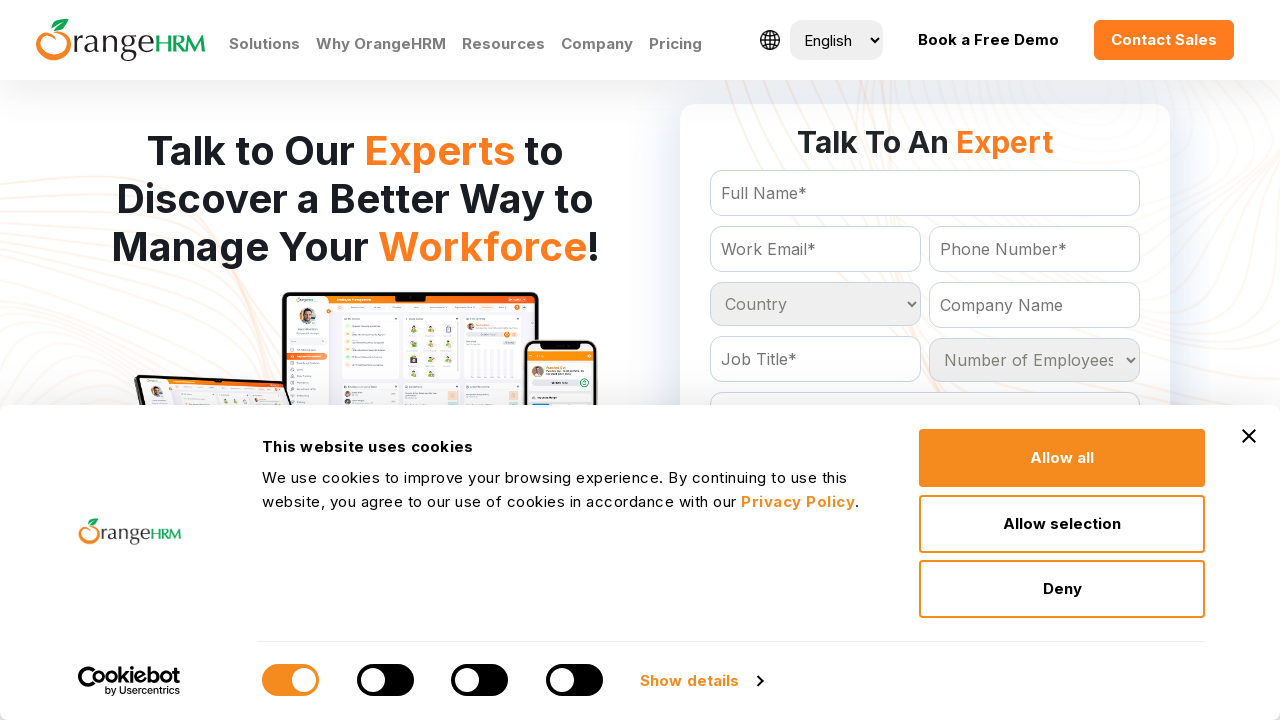

Retrieved option at index 165 from country dropdown
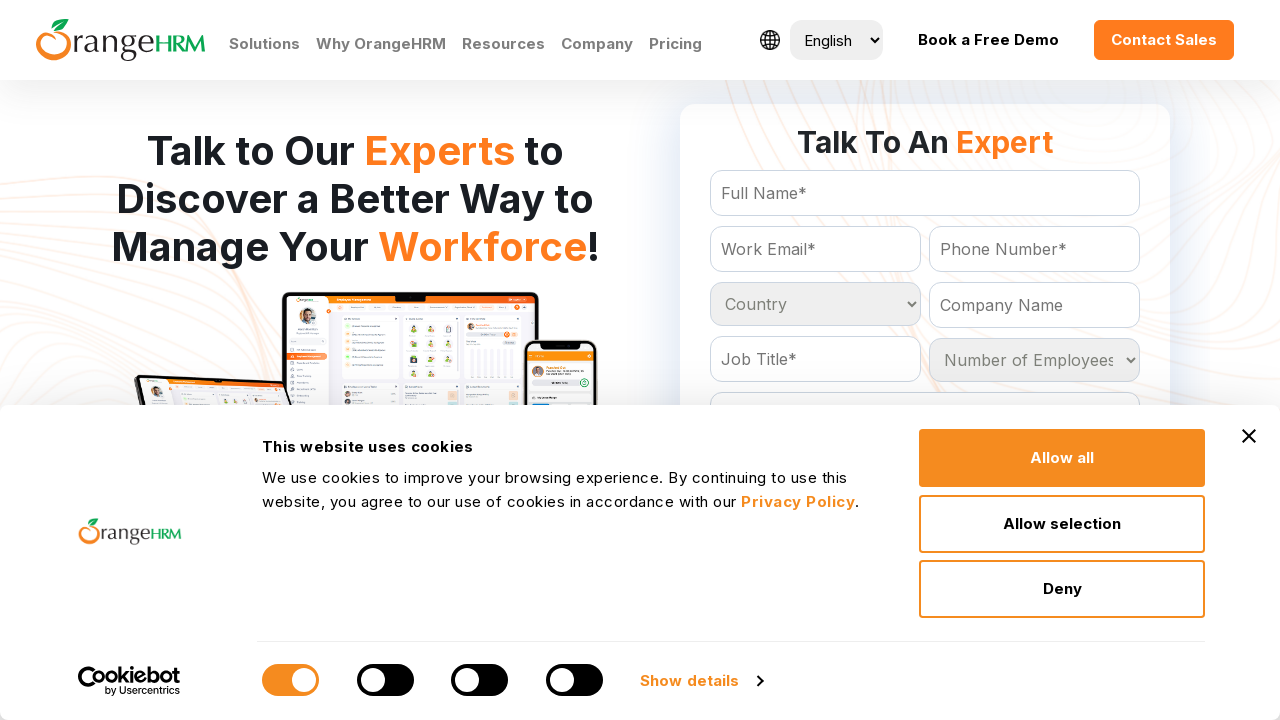

Retrieved option at index 166 from country dropdown
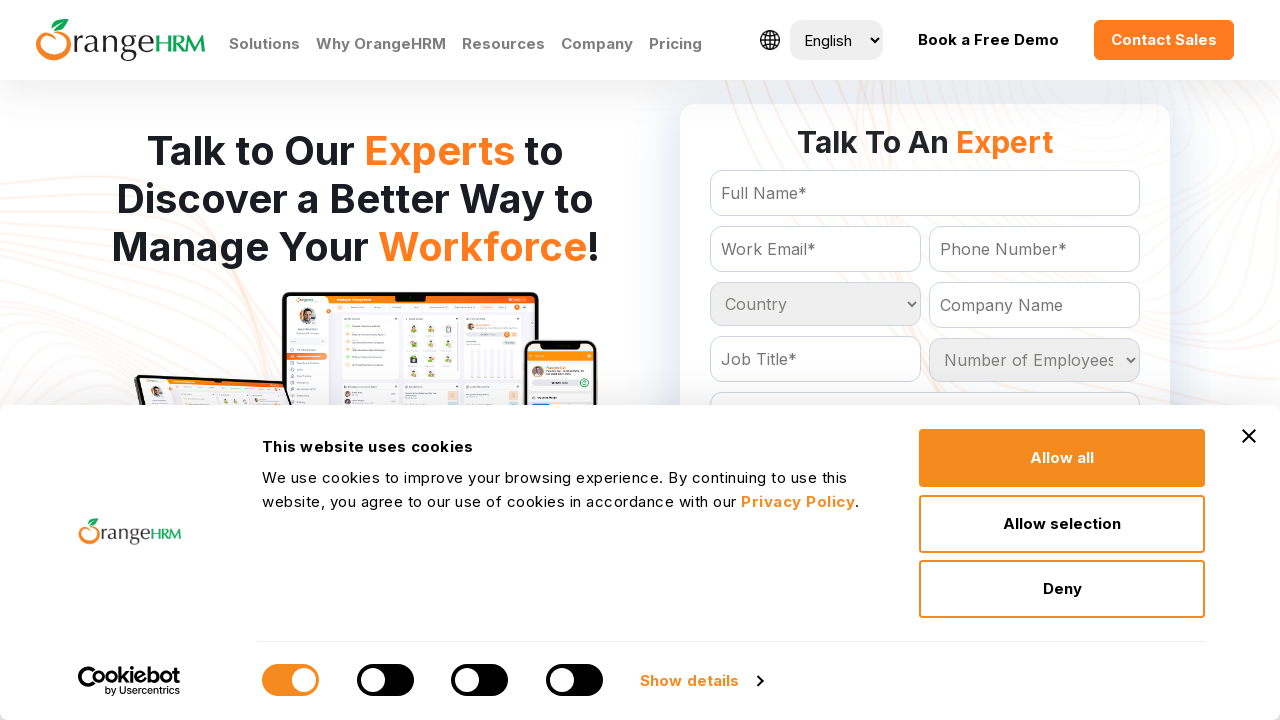

Retrieved option at index 167 from country dropdown
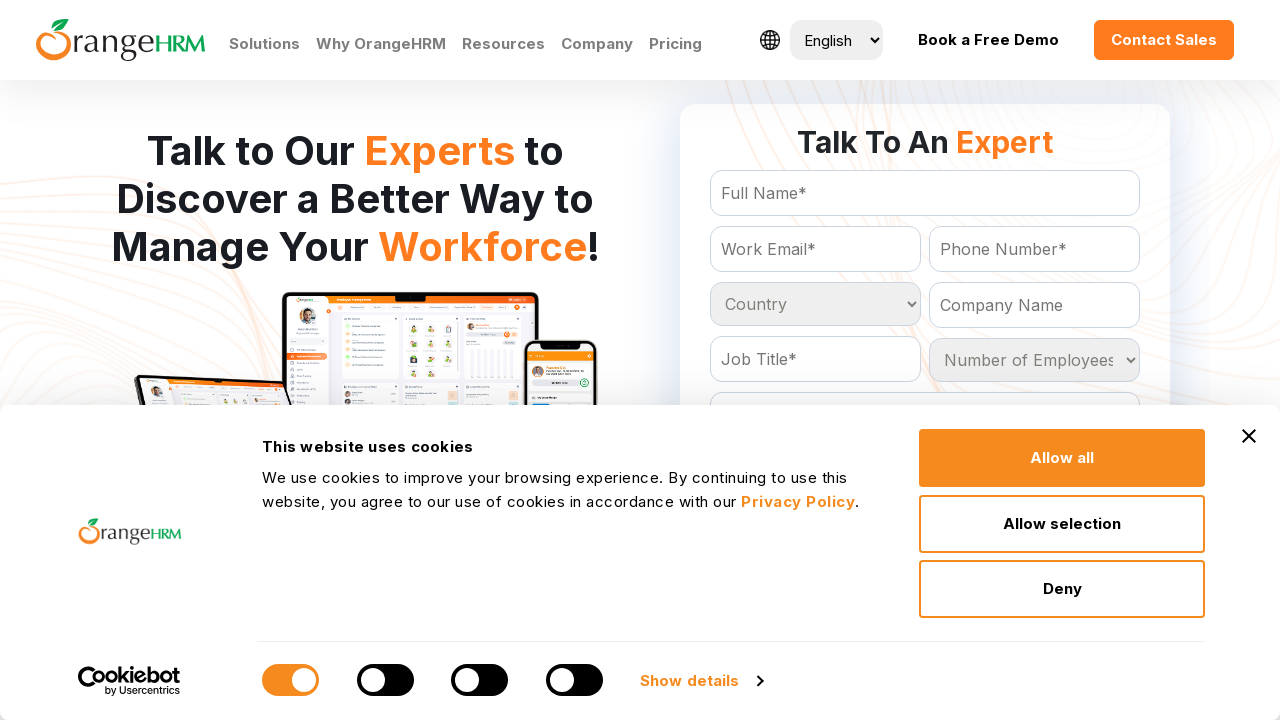

Retrieved option at index 168 from country dropdown
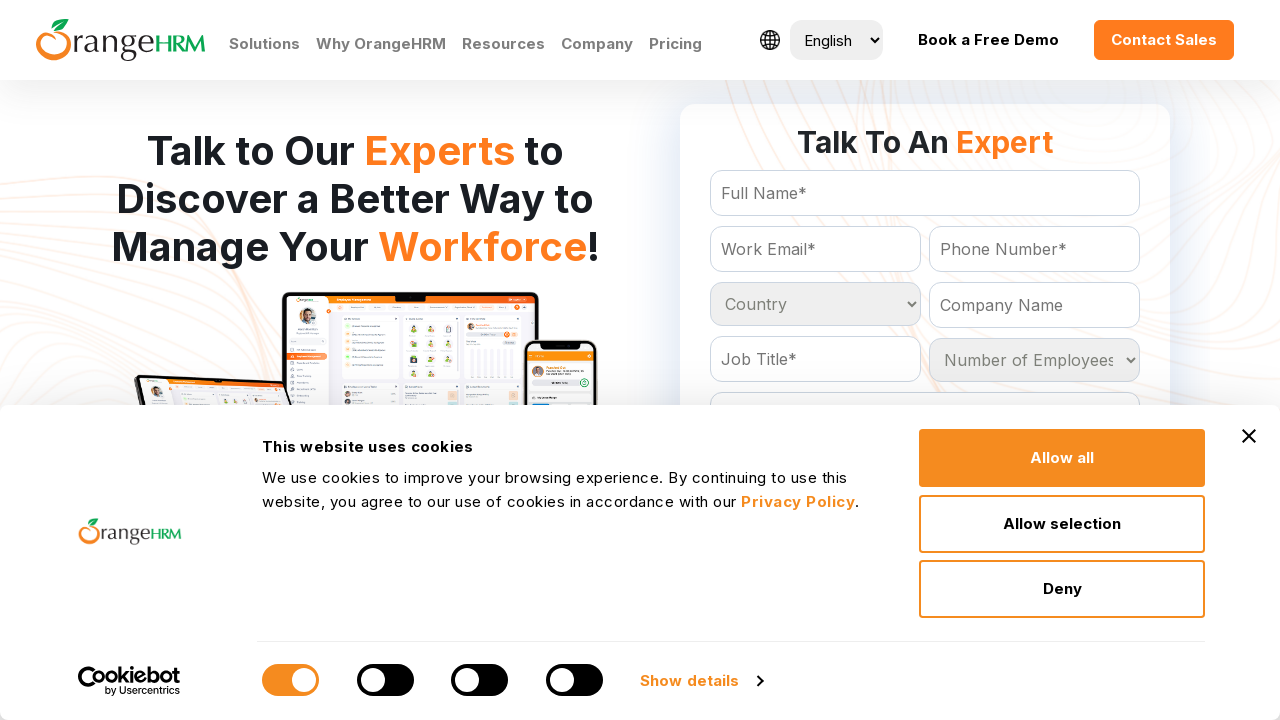

Retrieved option at index 169 from country dropdown
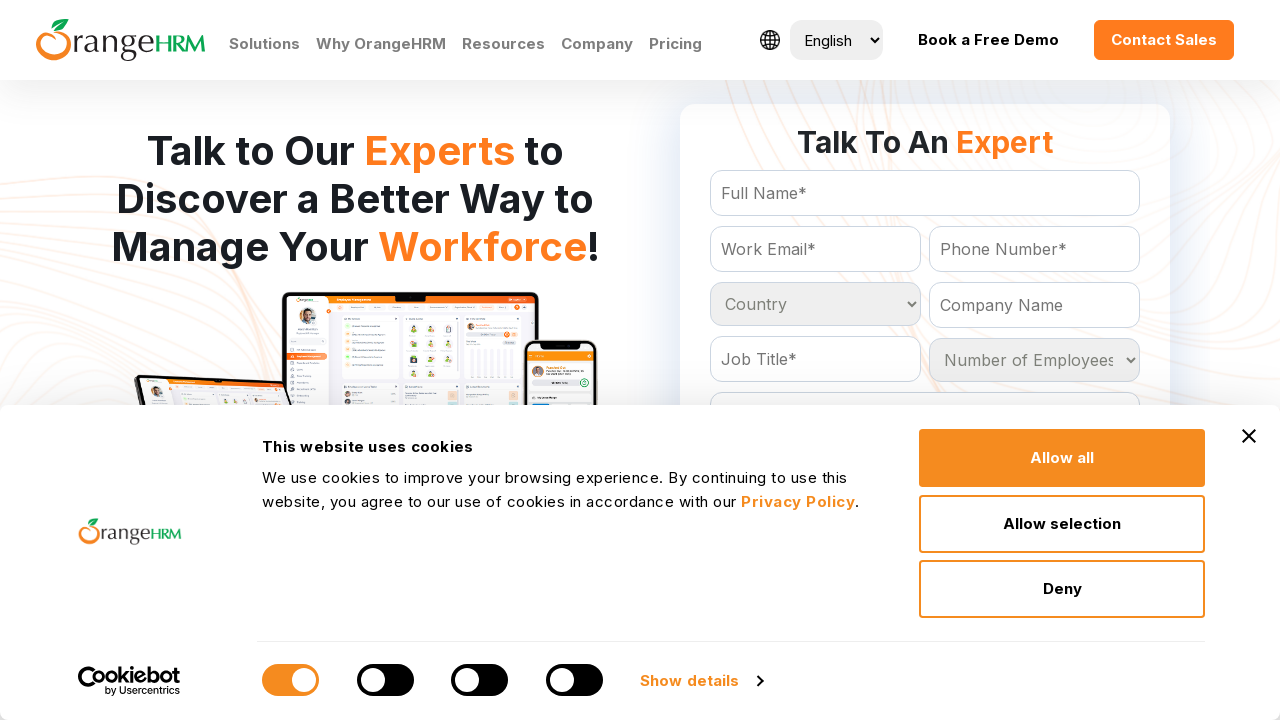

Retrieved option at index 170 from country dropdown
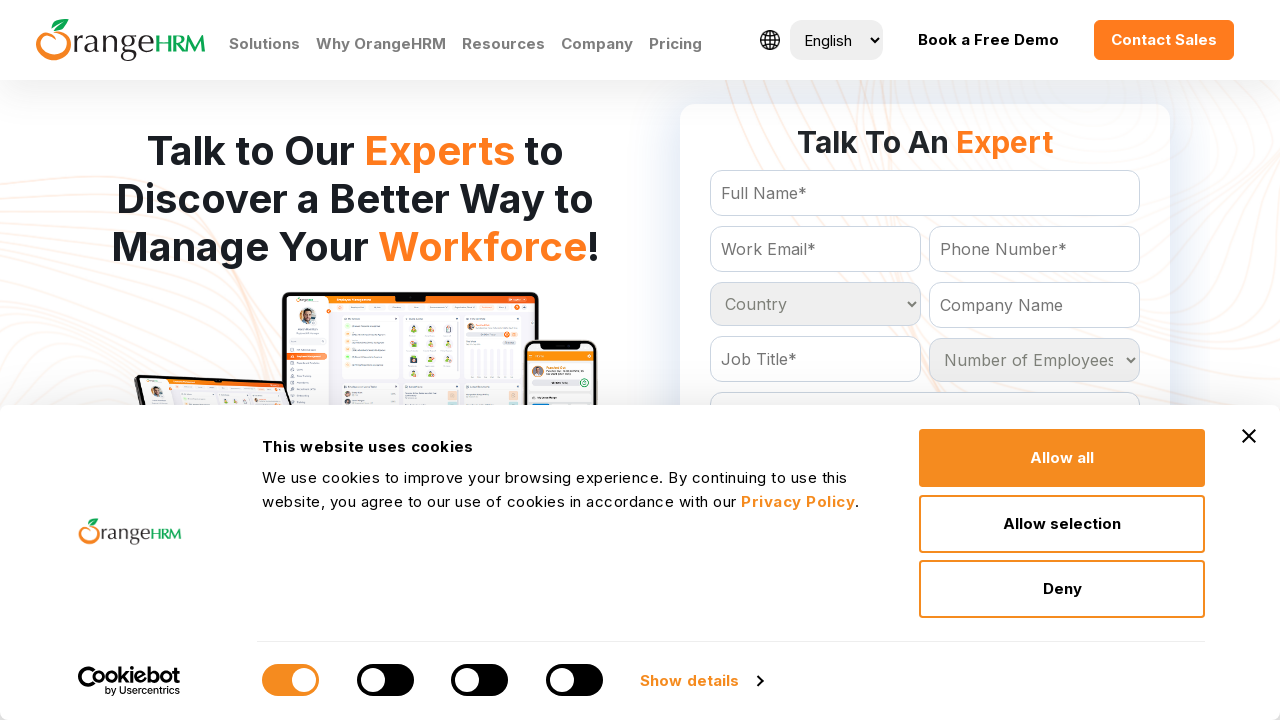

Retrieved option at index 171 from country dropdown
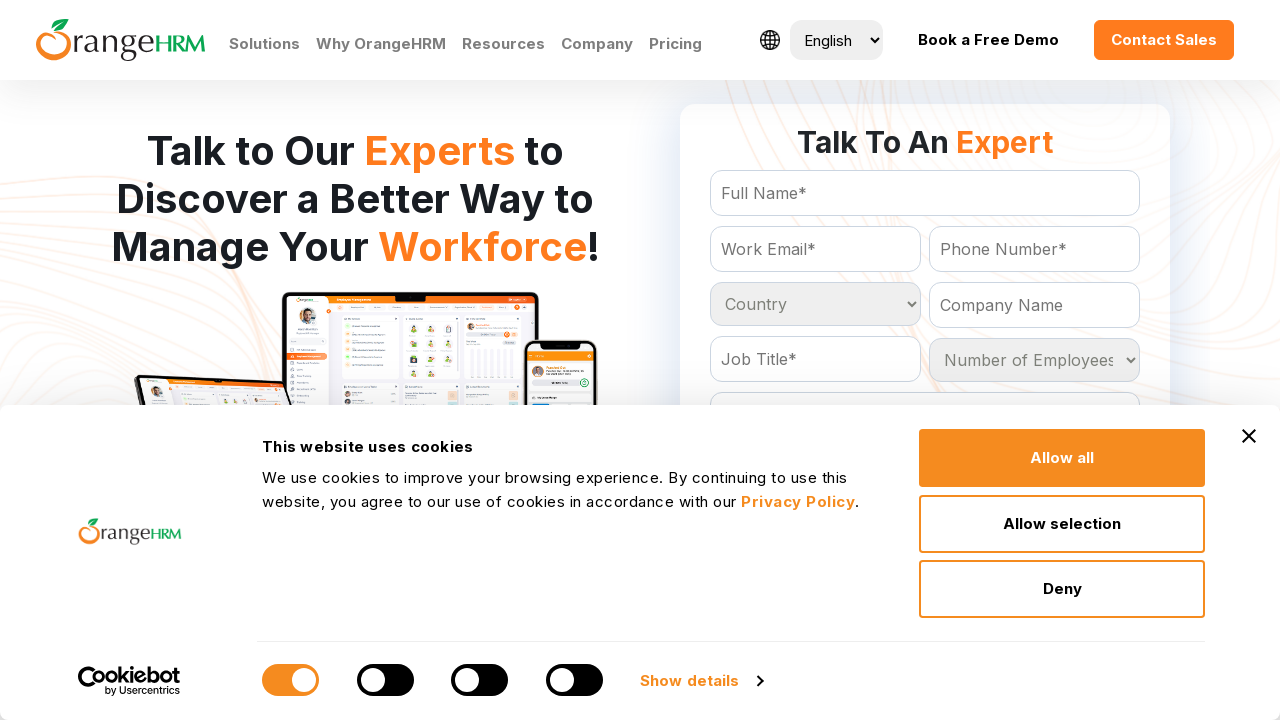

Retrieved option at index 172 from country dropdown
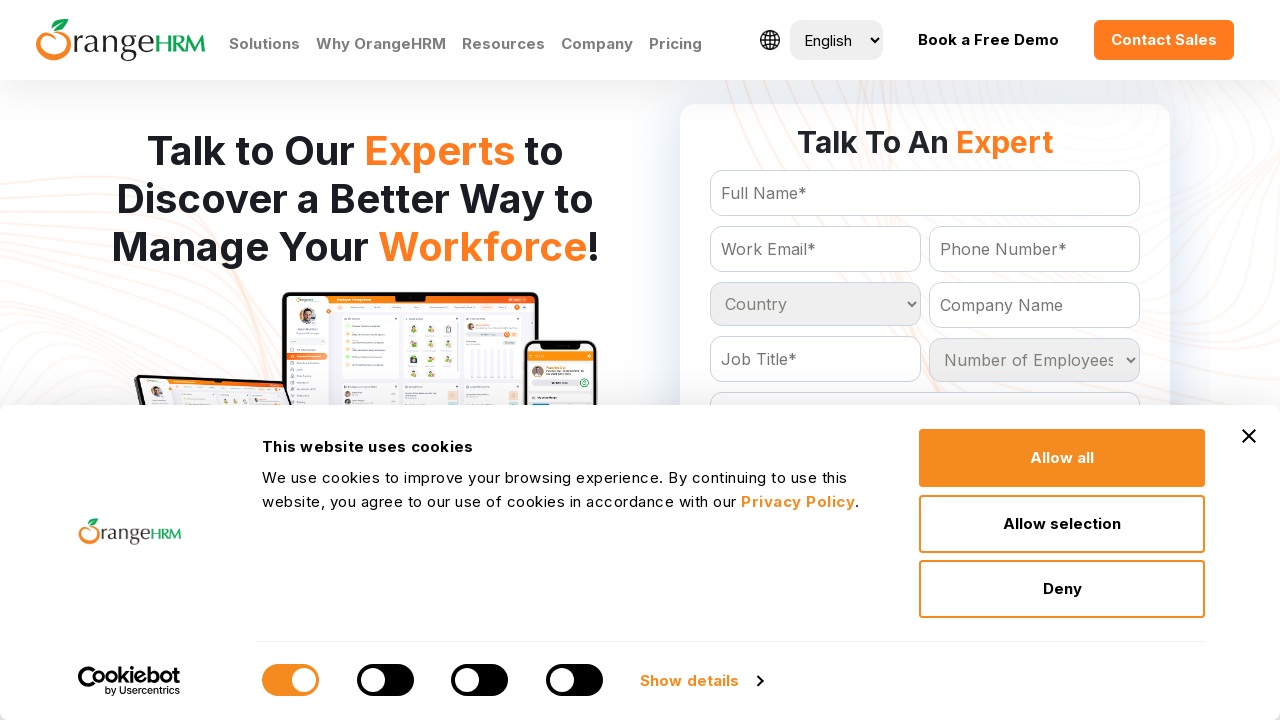

Retrieved option at index 173 from country dropdown
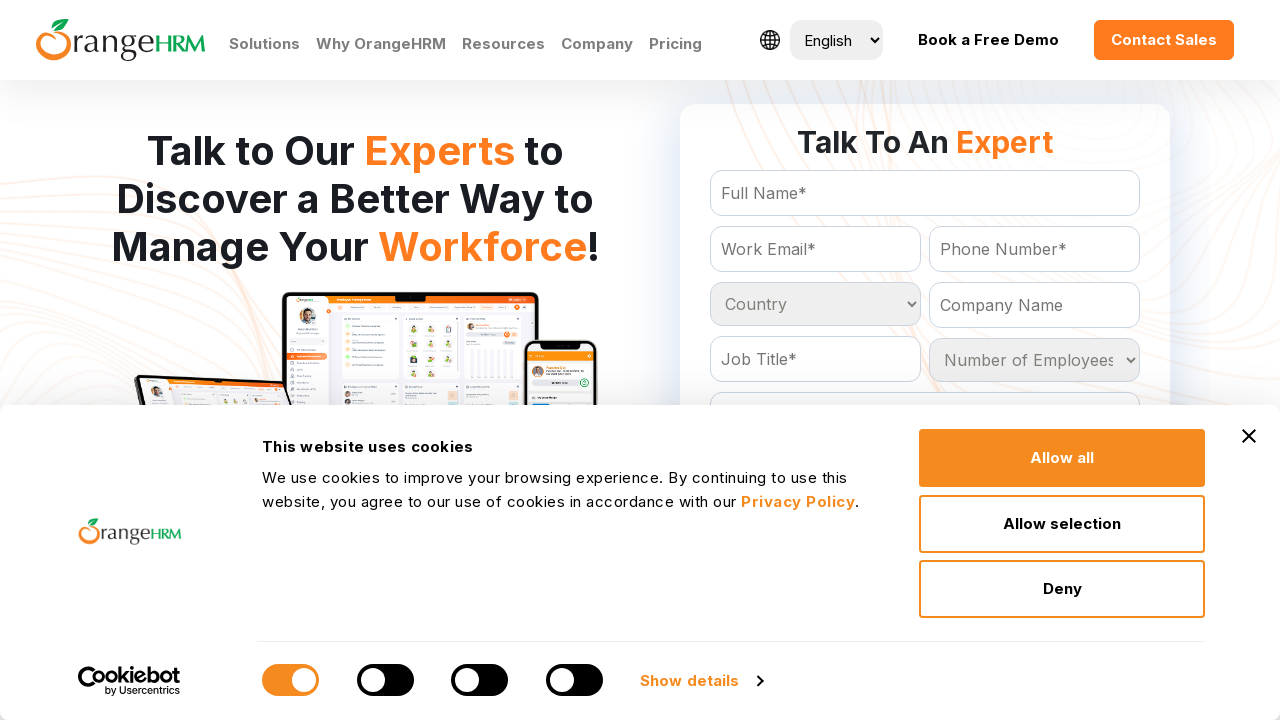

Retrieved option at index 174 from country dropdown
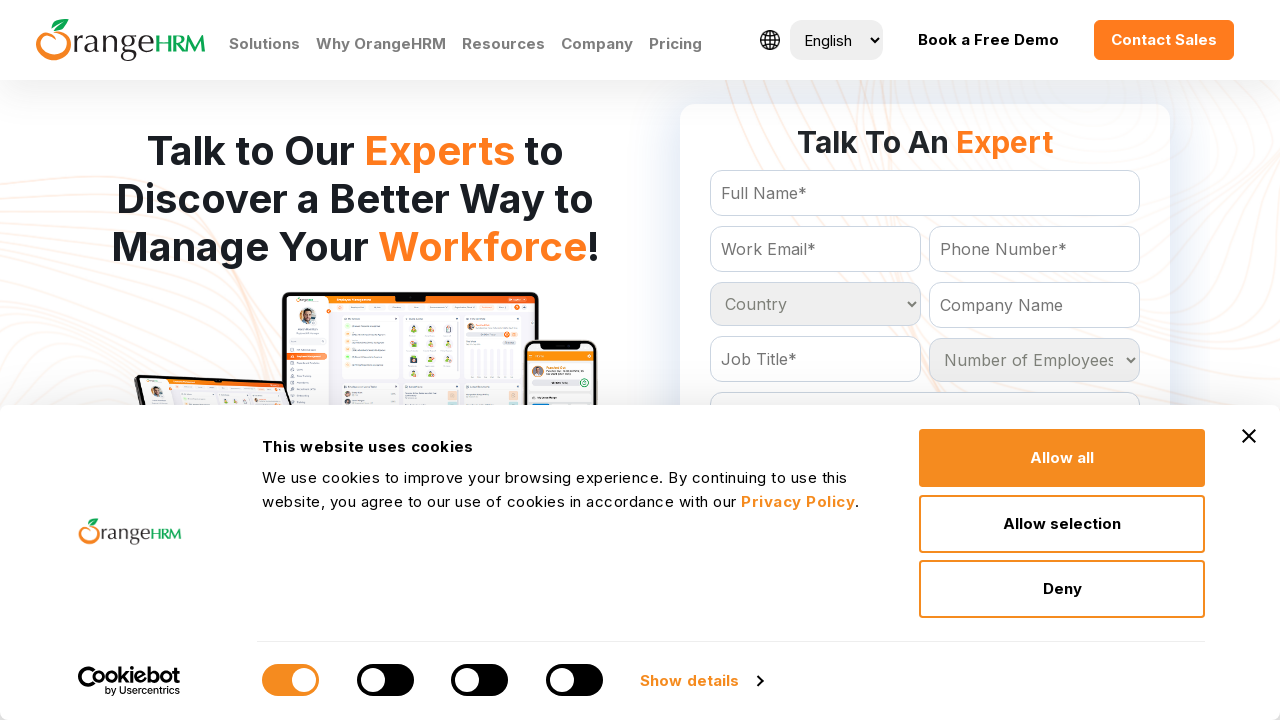

Retrieved option at index 175 from country dropdown
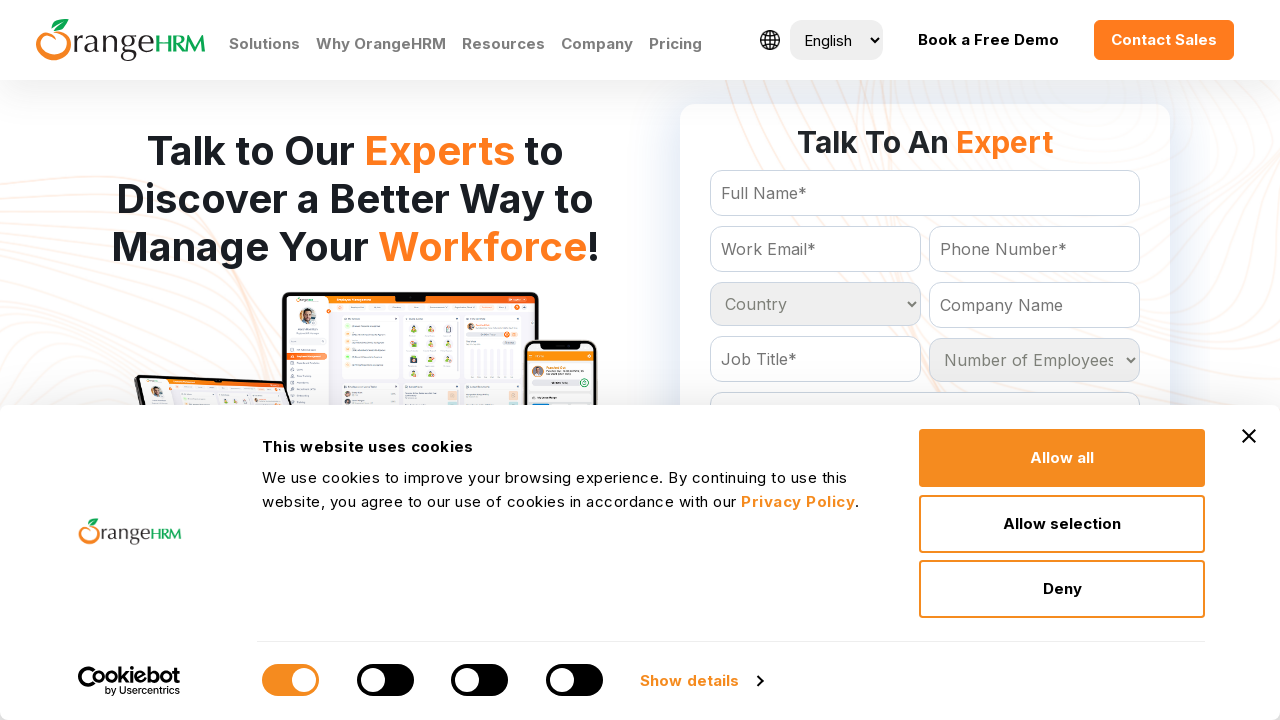

Retrieved option at index 176 from country dropdown
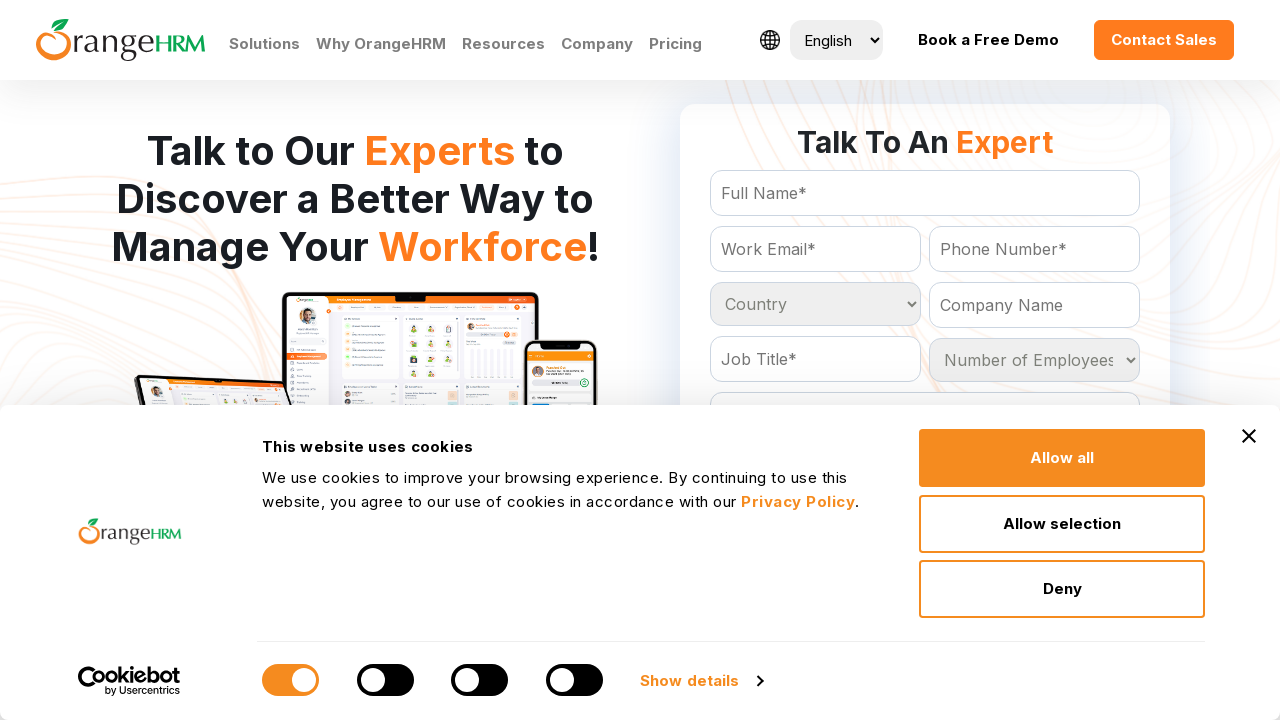

Retrieved option at index 177 from country dropdown
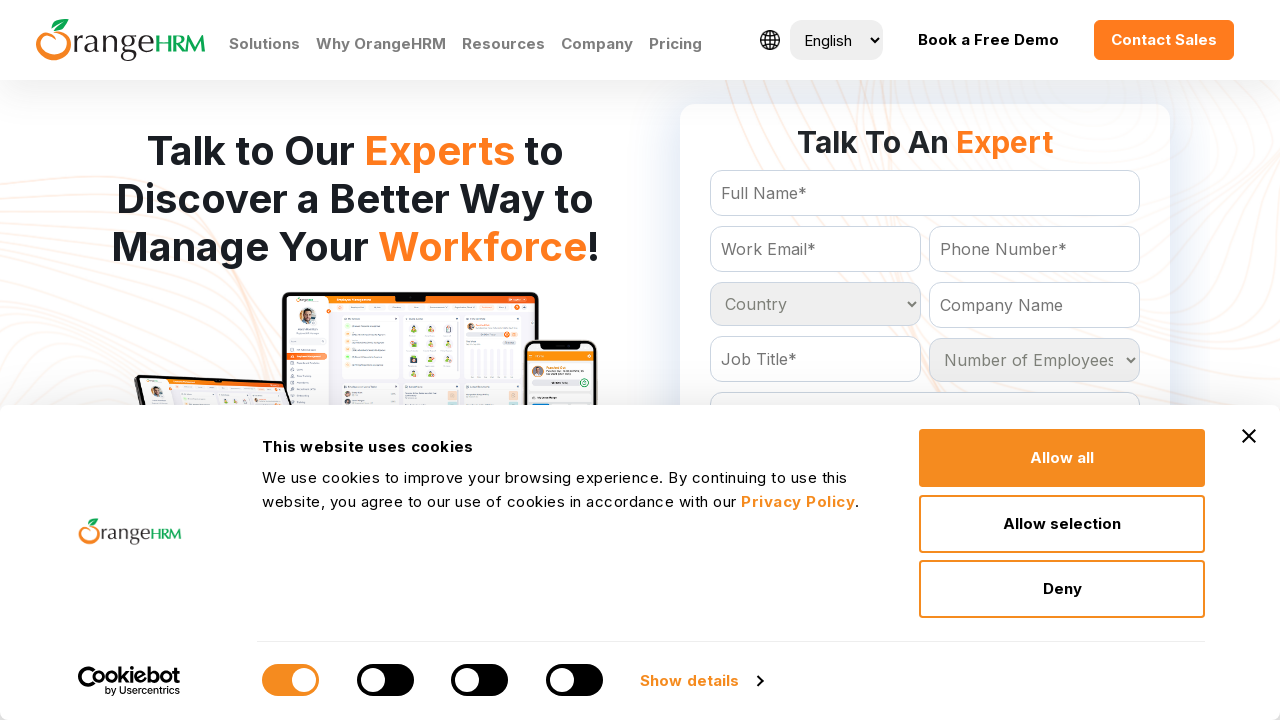

Retrieved option at index 178 from country dropdown
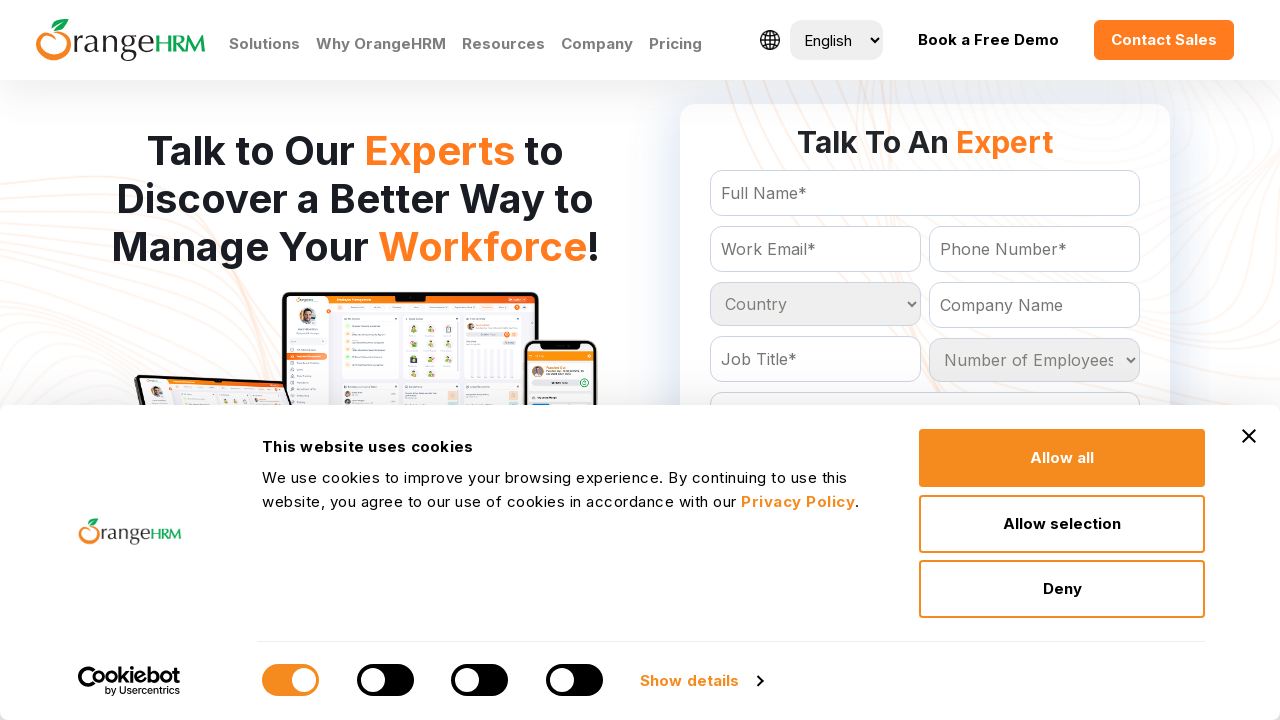

Retrieved option at index 179 from country dropdown
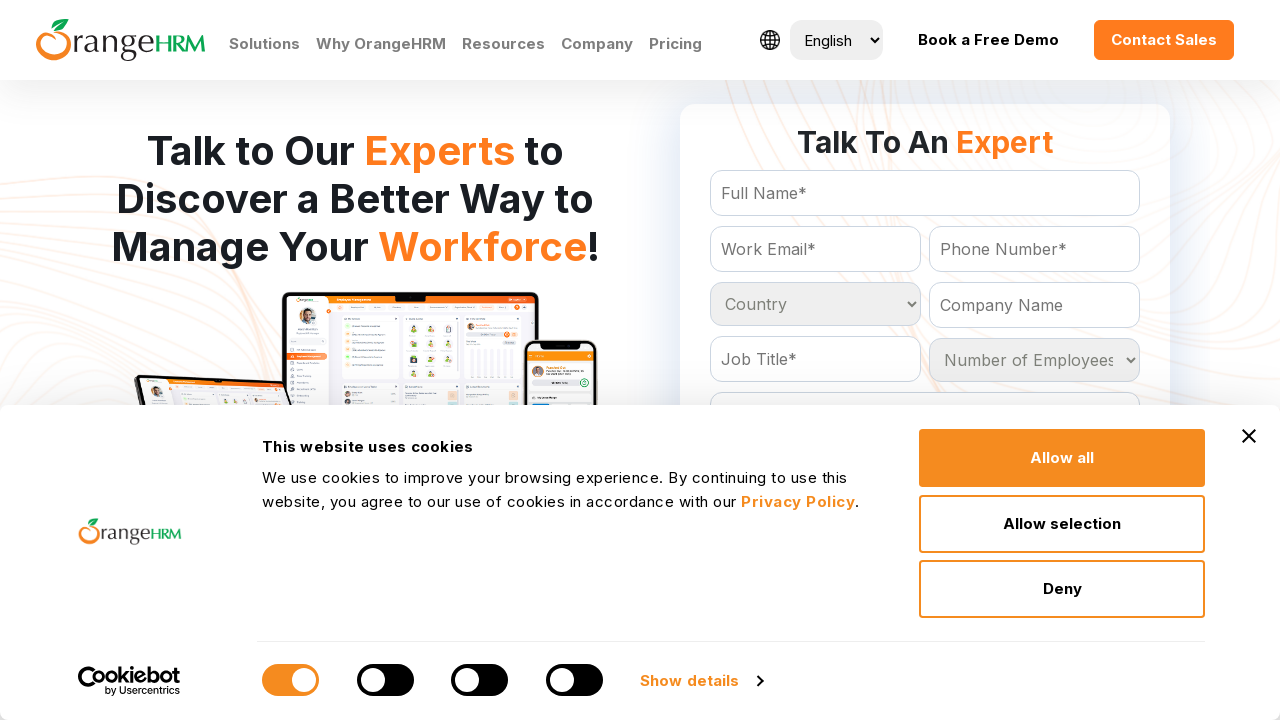

Retrieved option at index 180 from country dropdown
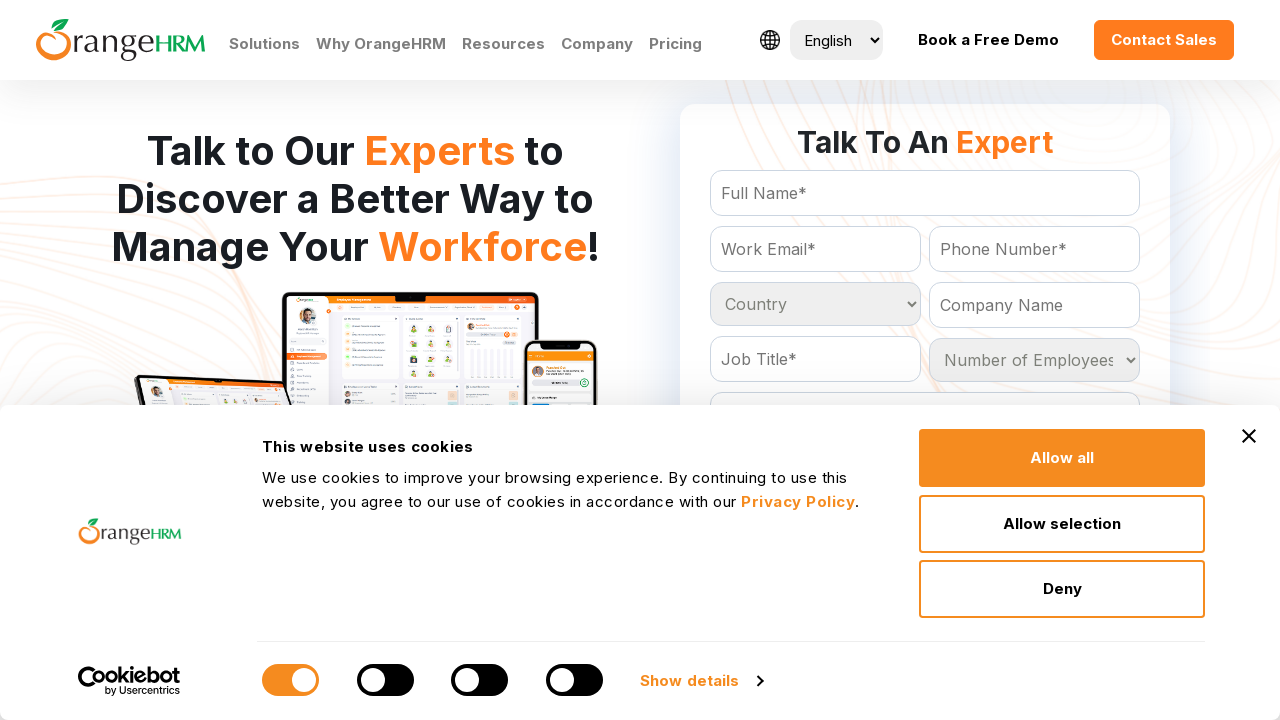

Retrieved option at index 181 from country dropdown
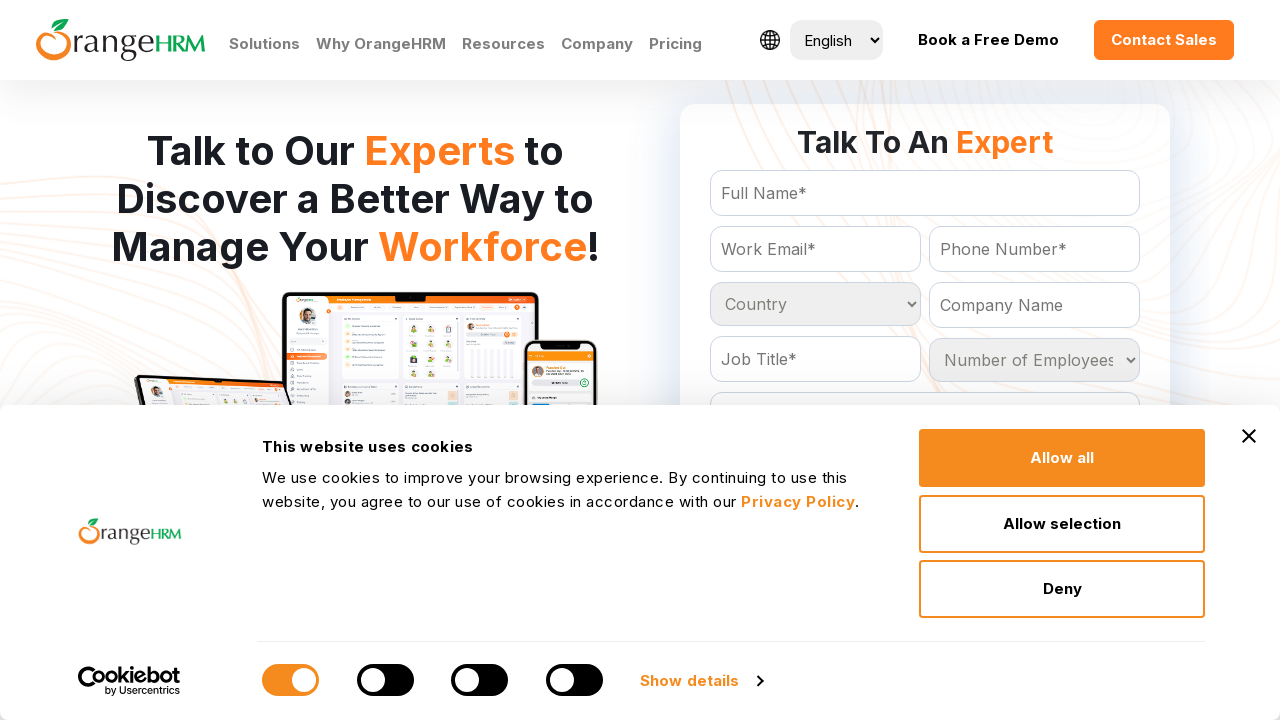

Retrieved option at index 182 from country dropdown
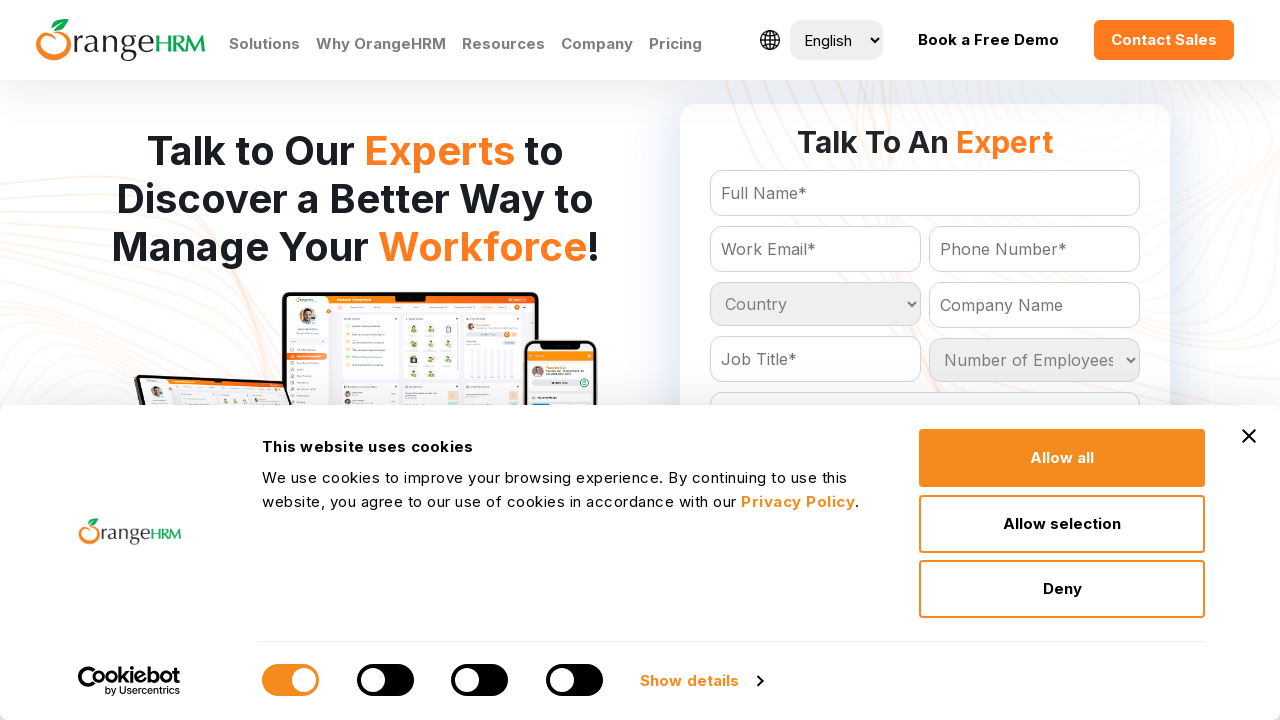

Retrieved option at index 183 from country dropdown
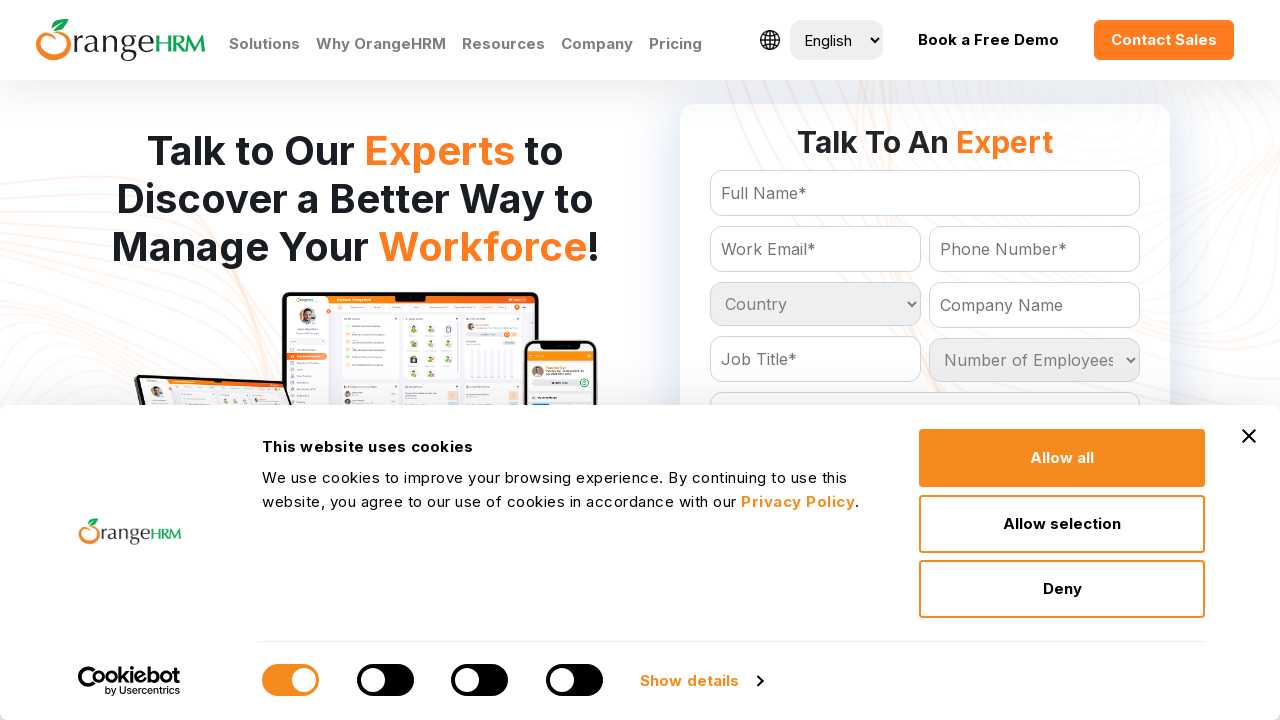

Retrieved option at index 184 from country dropdown
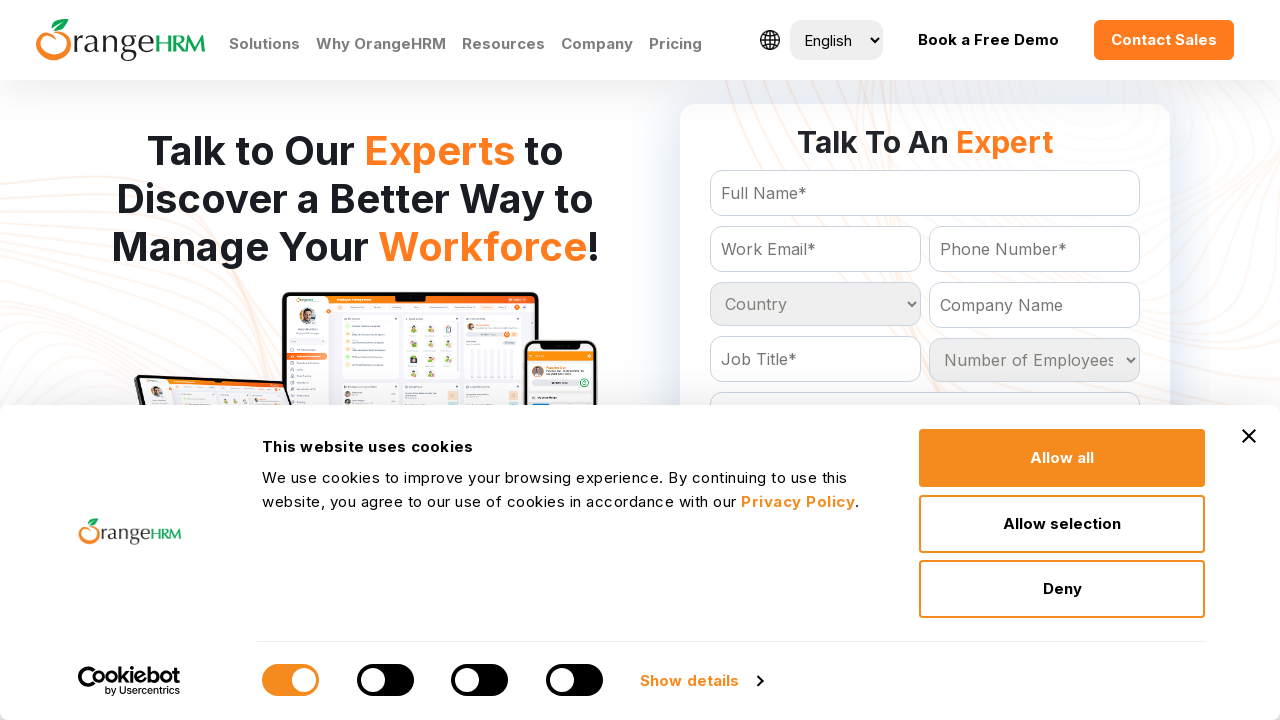

Retrieved option at index 185 from country dropdown
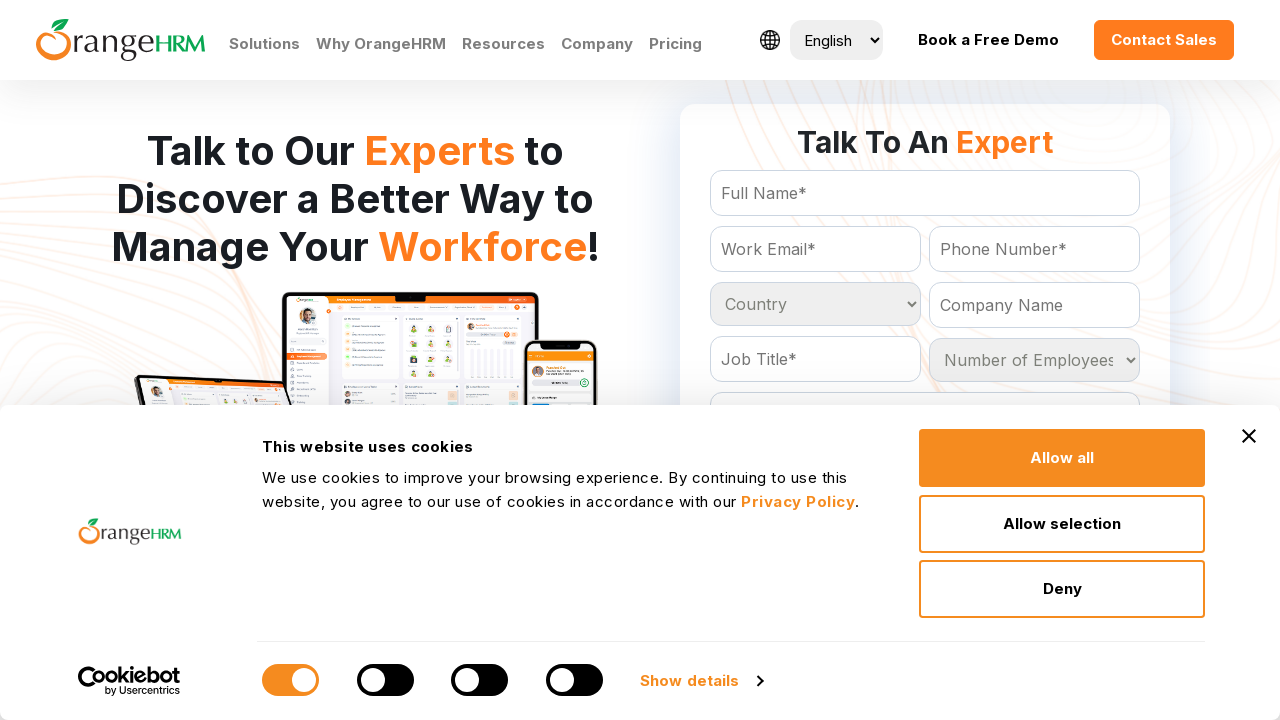

Retrieved option at index 186 from country dropdown
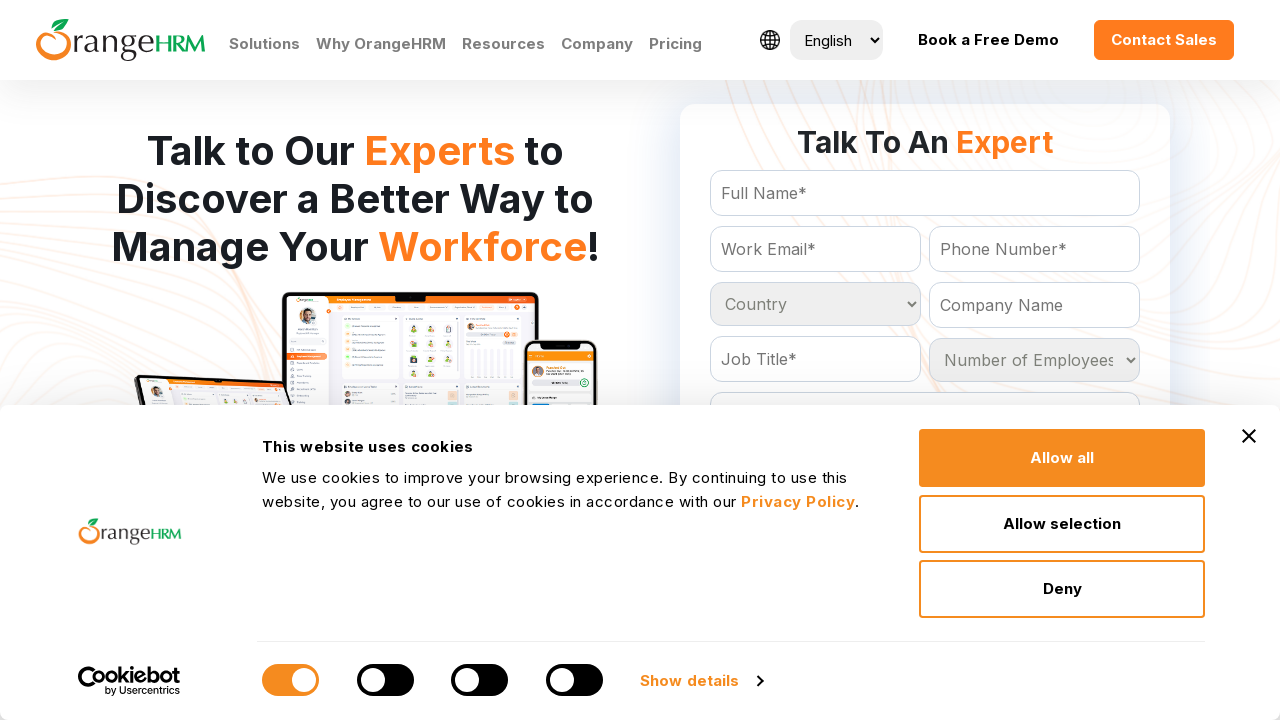

Retrieved option at index 187 from country dropdown
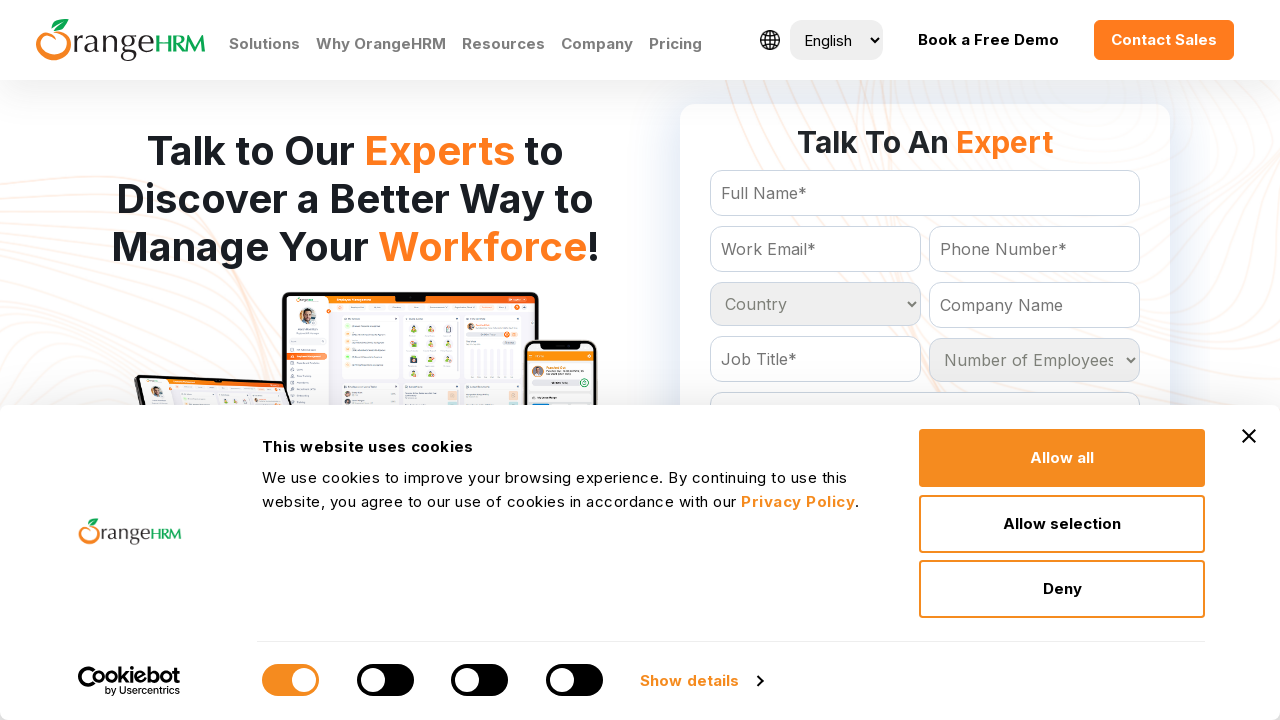

Retrieved option at index 188 from country dropdown
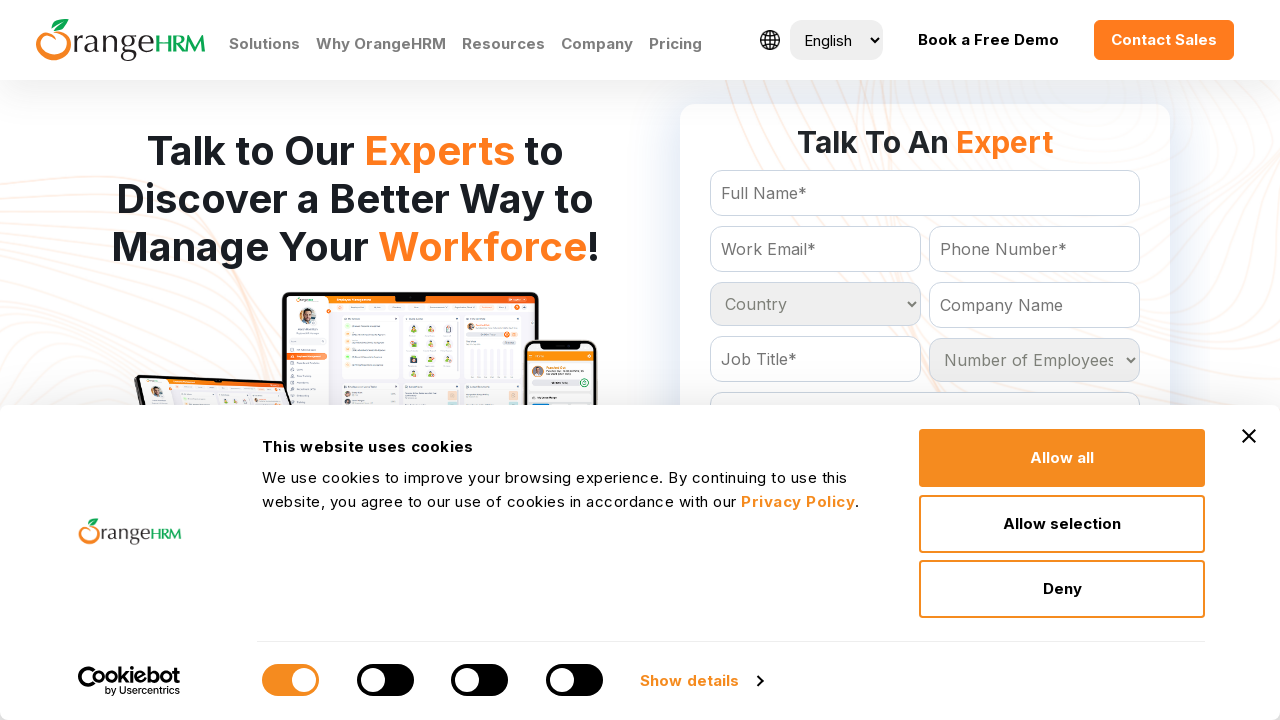

Retrieved option at index 189 from country dropdown
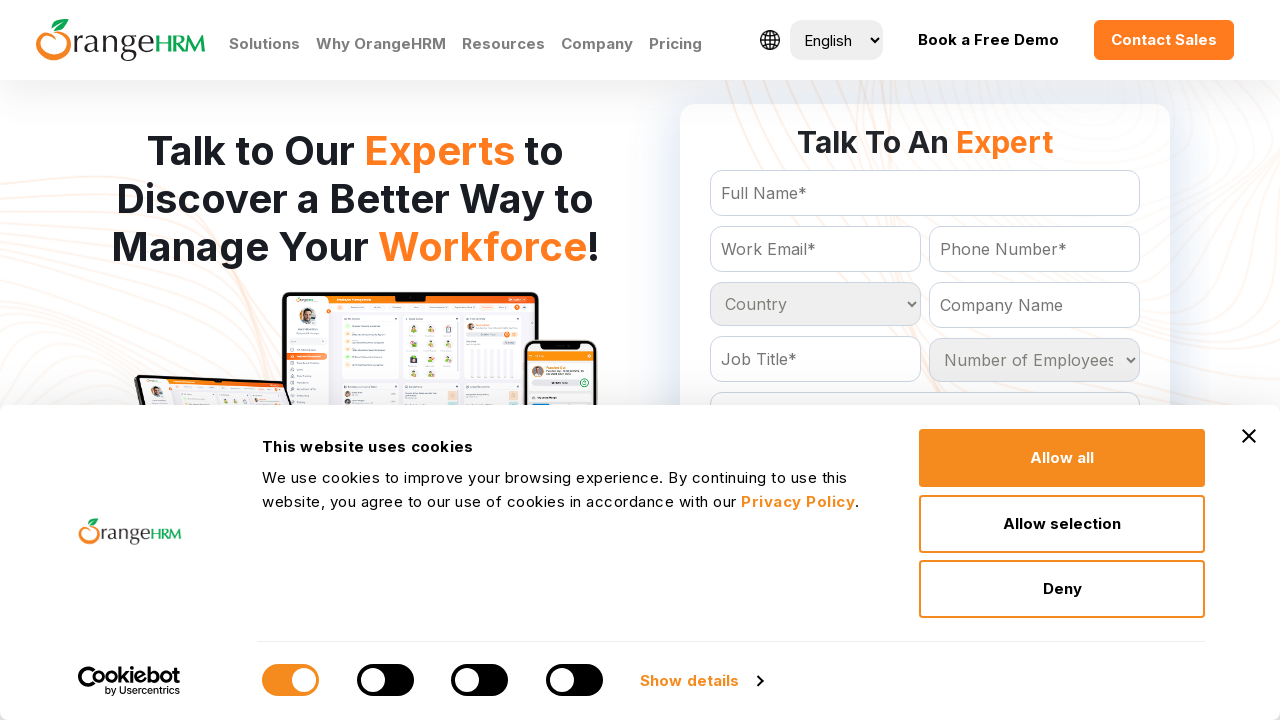

Retrieved option at index 190 from country dropdown
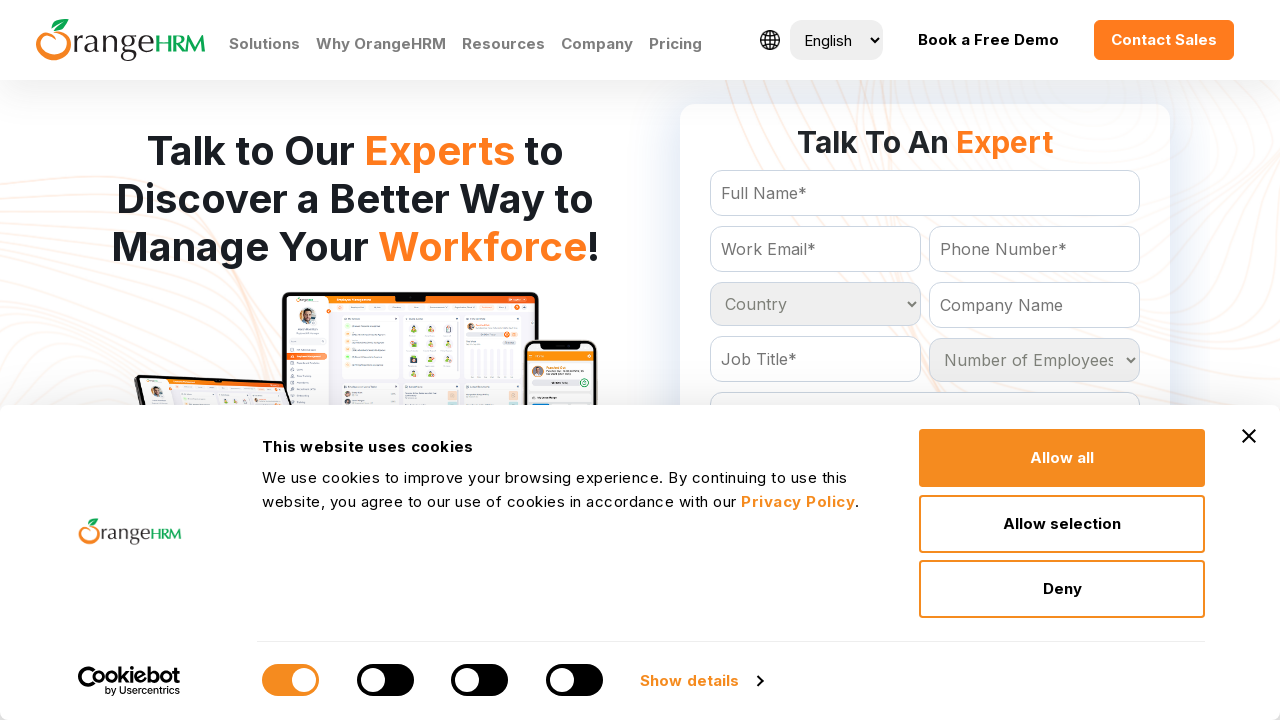

Retrieved option at index 191 from country dropdown
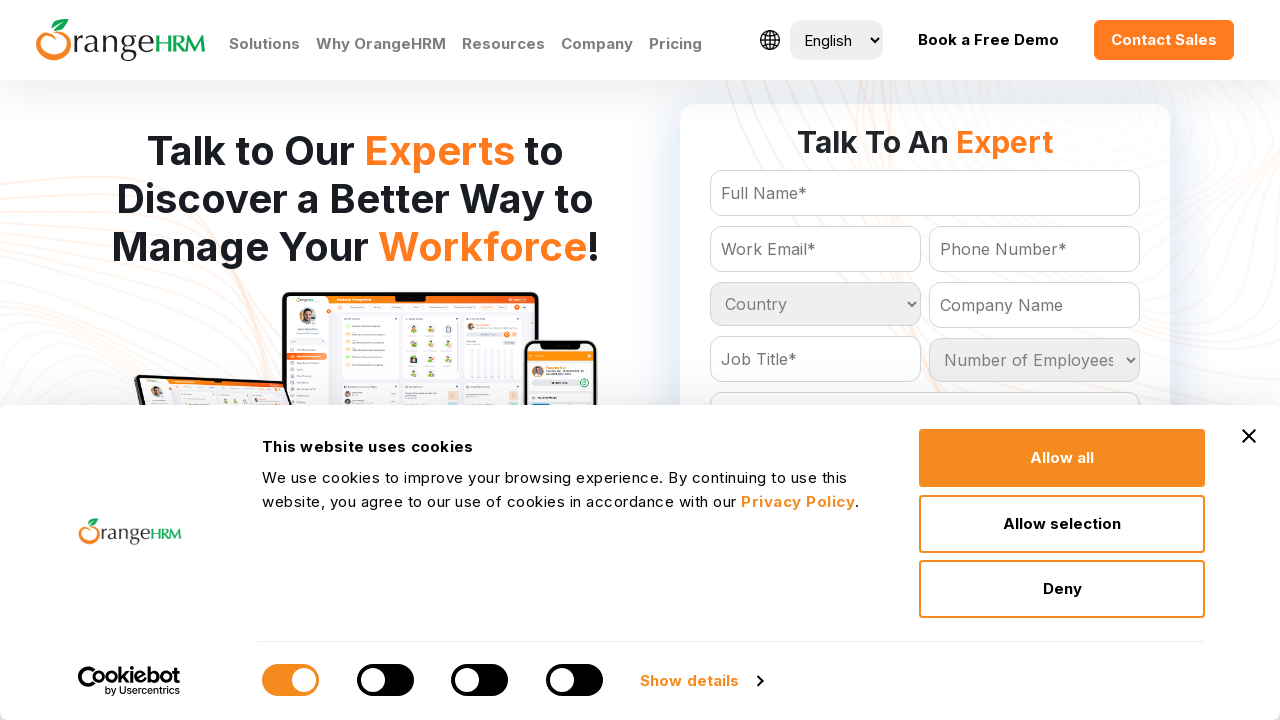

Retrieved option at index 192 from country dropdown
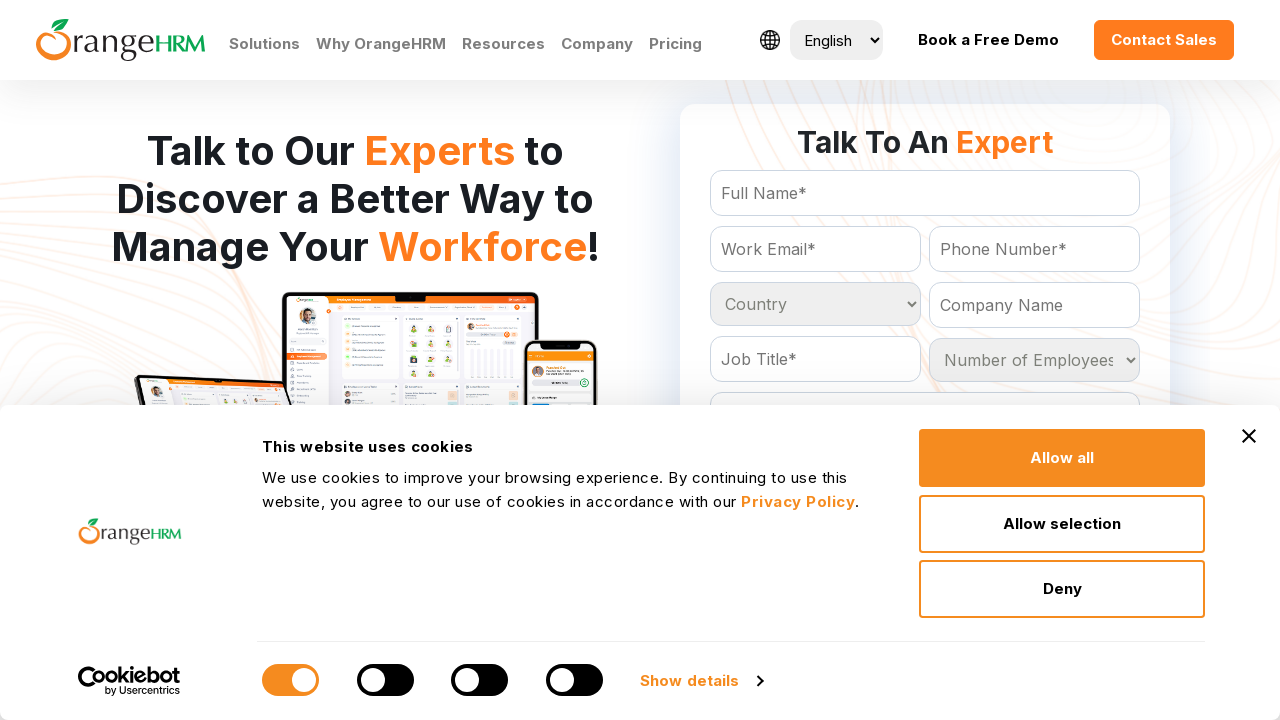

Retrieved option at index 193 from country dropdown
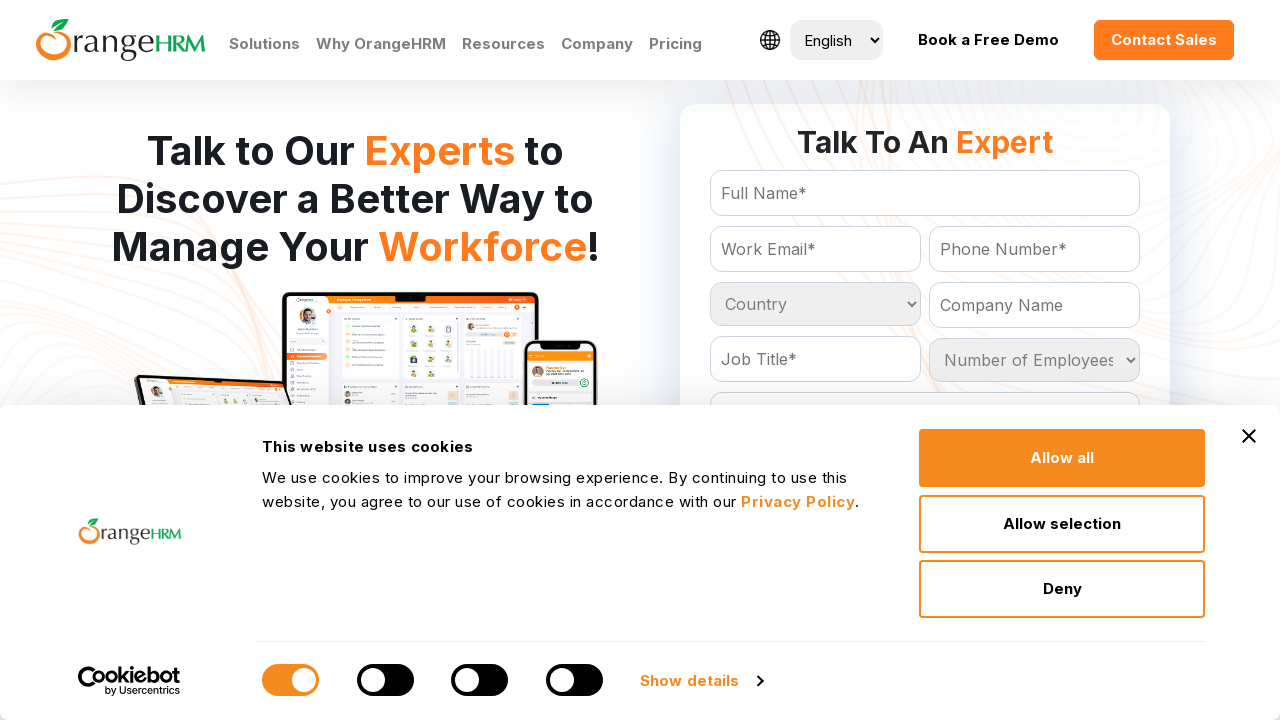

Retrieved option at index 194 from country dropdown
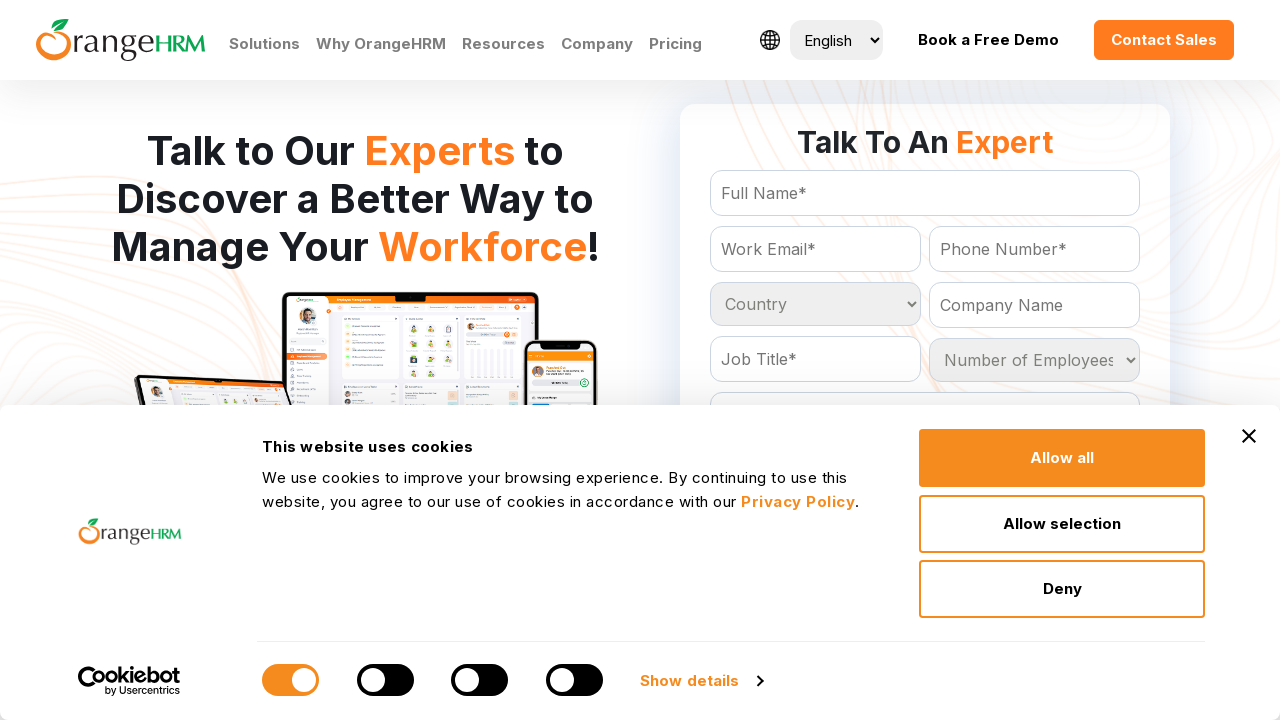

Retrieved option at index 195 from country dropdown
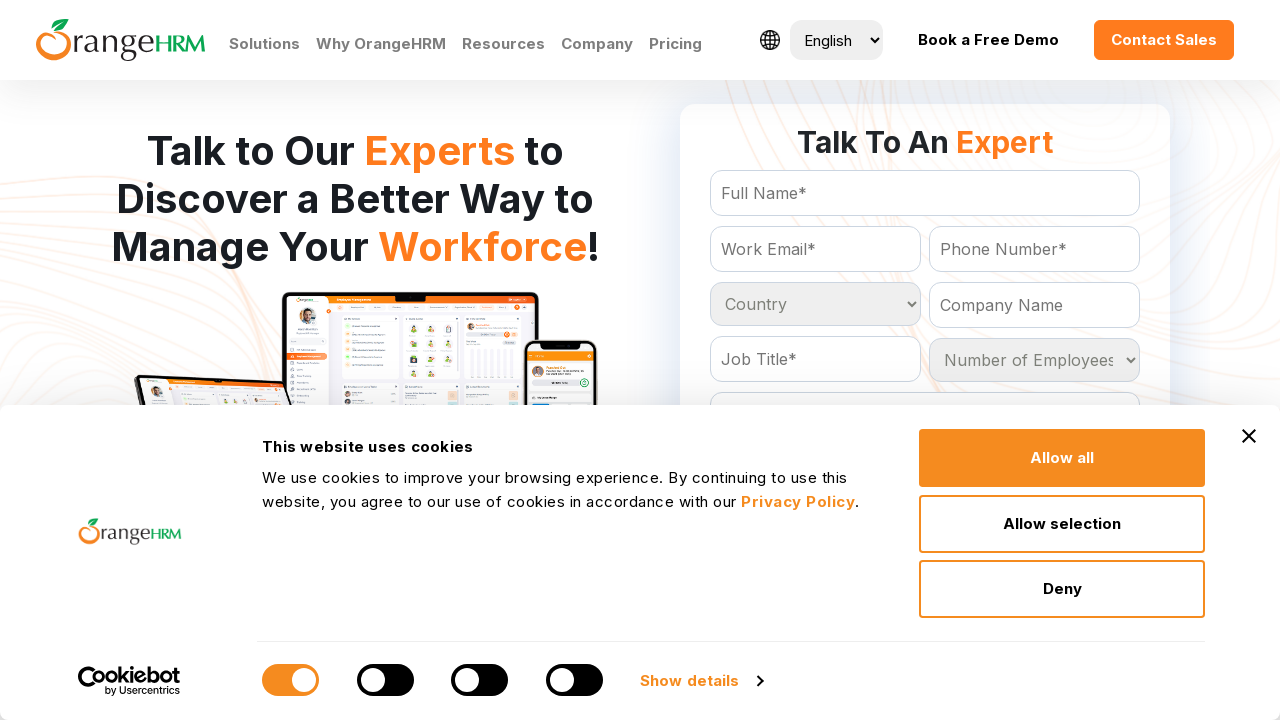

Retrieved option at index 196 from country dropdown
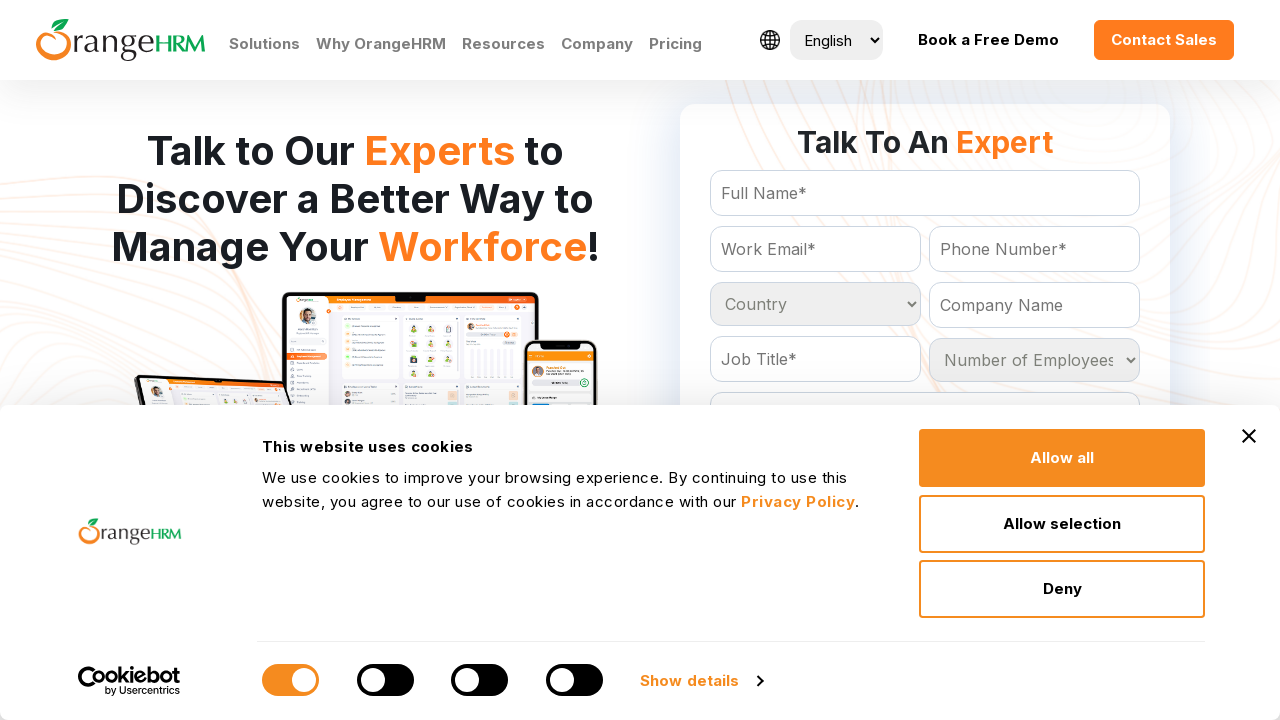

Retrieved option at index 197 from country dropdown
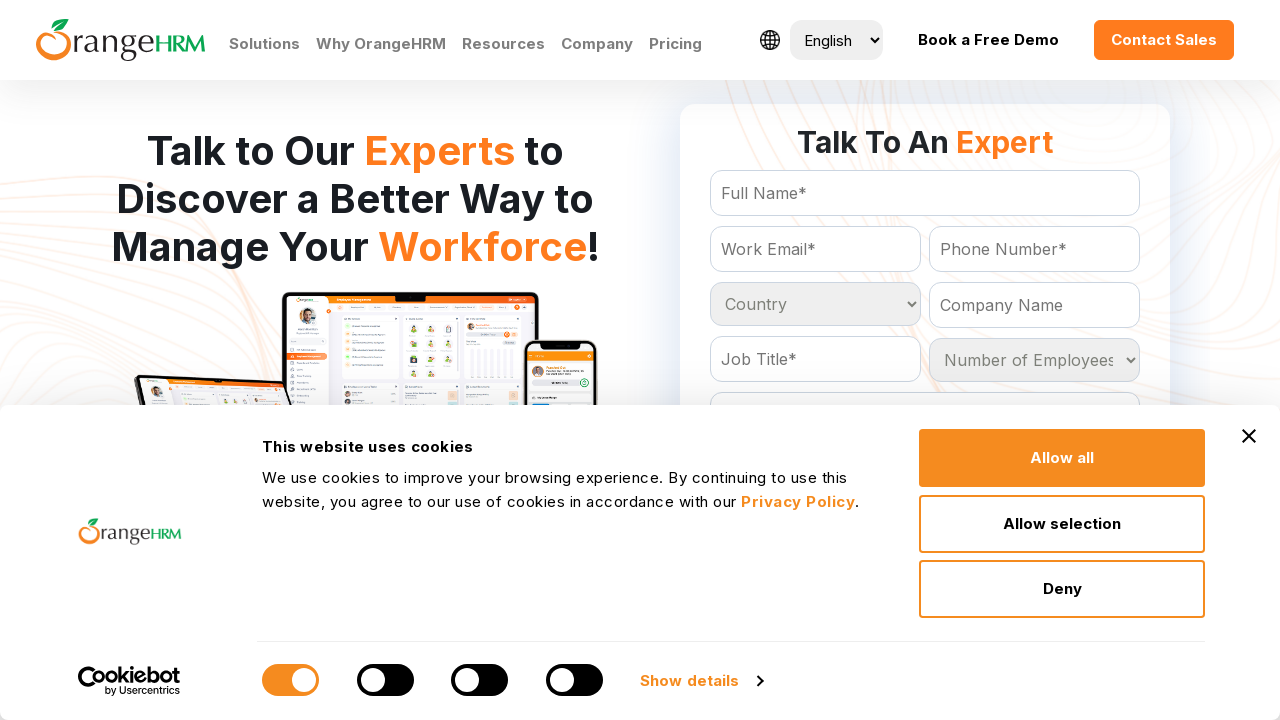

Retrieved option at index 198 from country dropdown
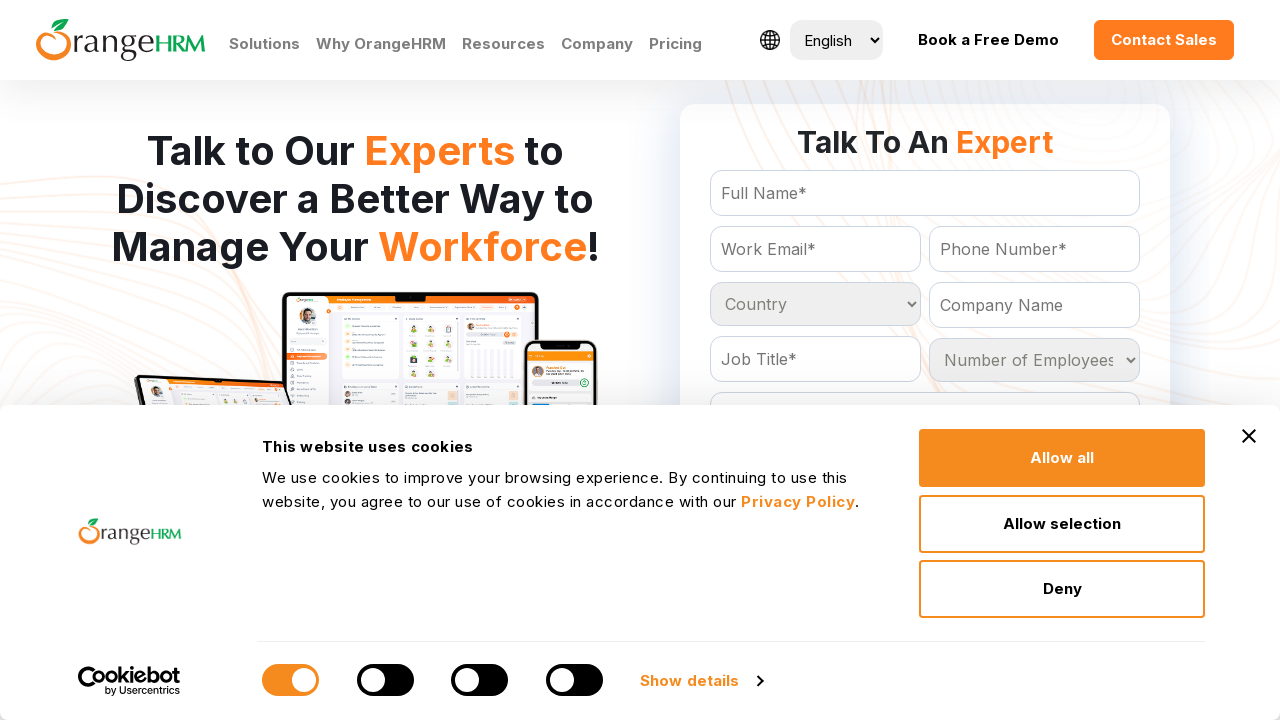

Retrieved option at index 199 from country dropdown
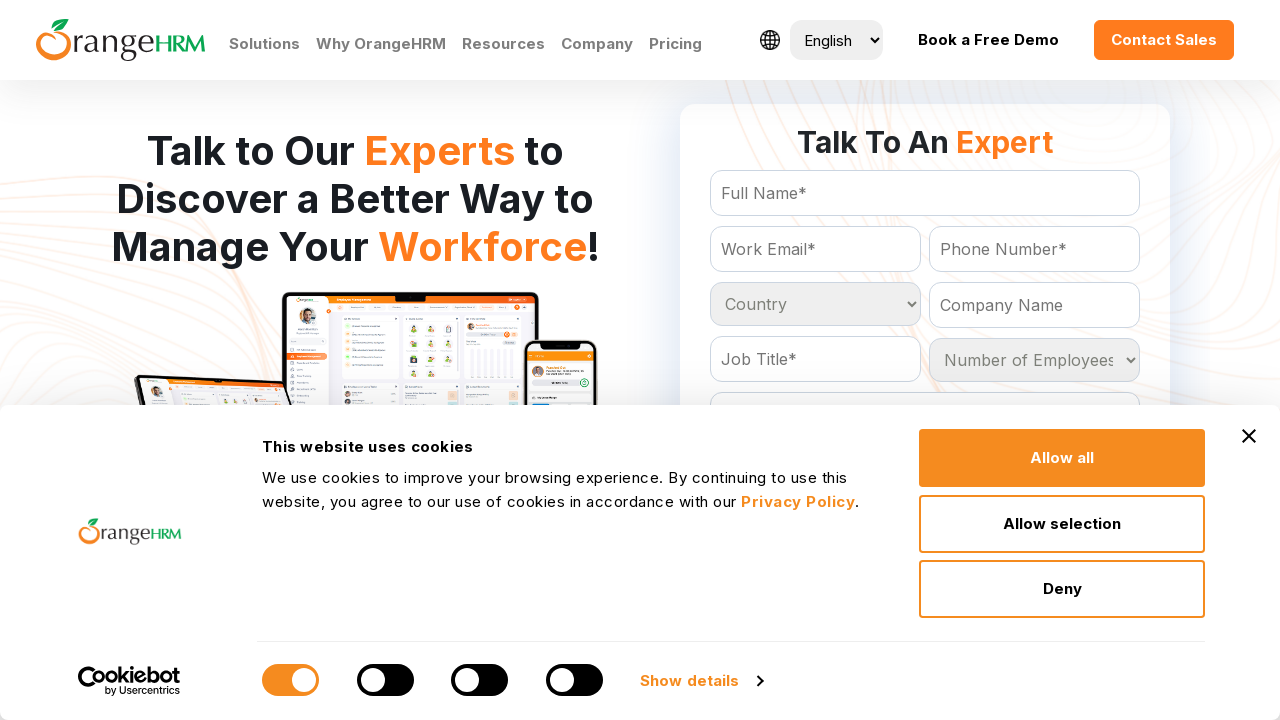

Retrieved option at index 200 from country dropdown
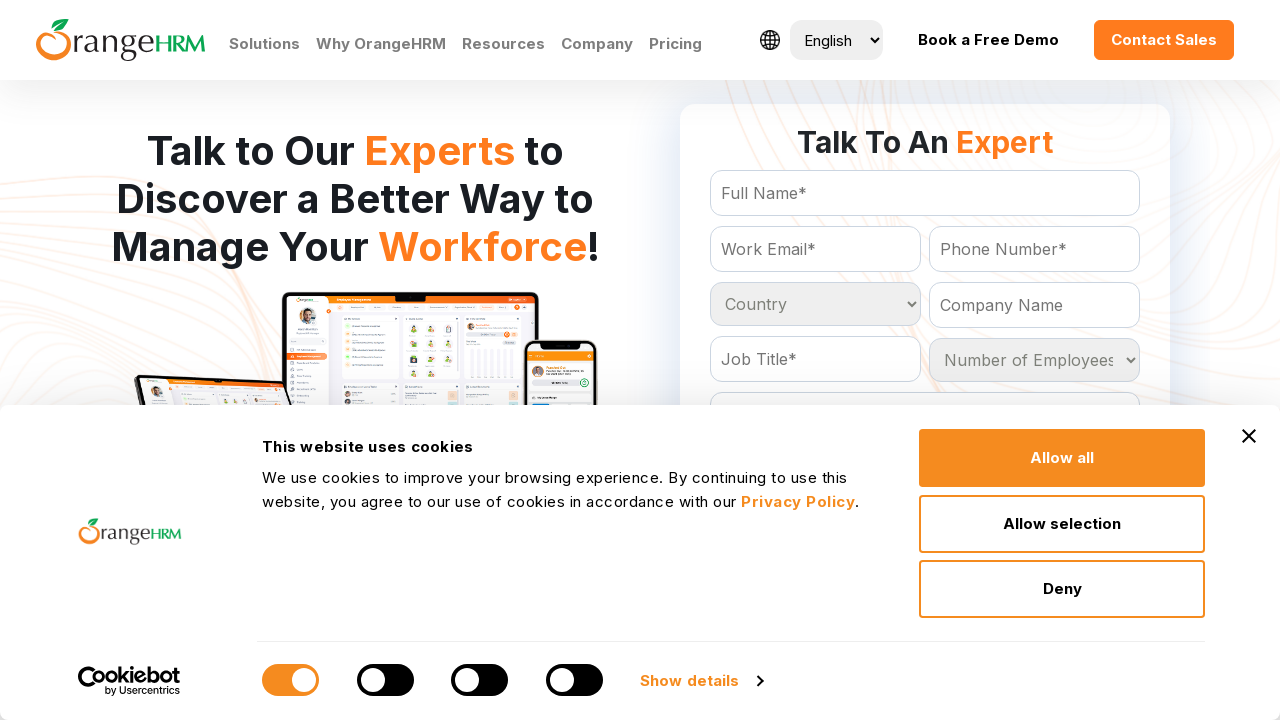

Retrieved option at index 201 from country dropdown
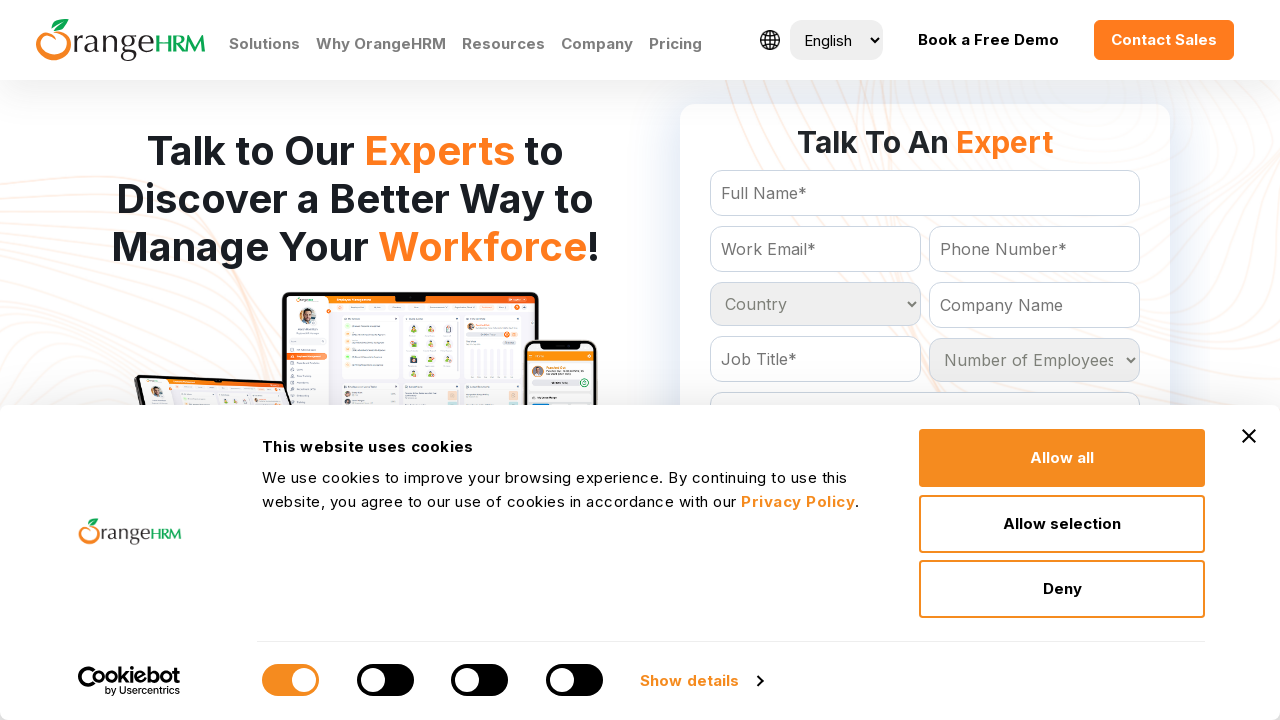

Retrieved option at index 202 from country dropdown
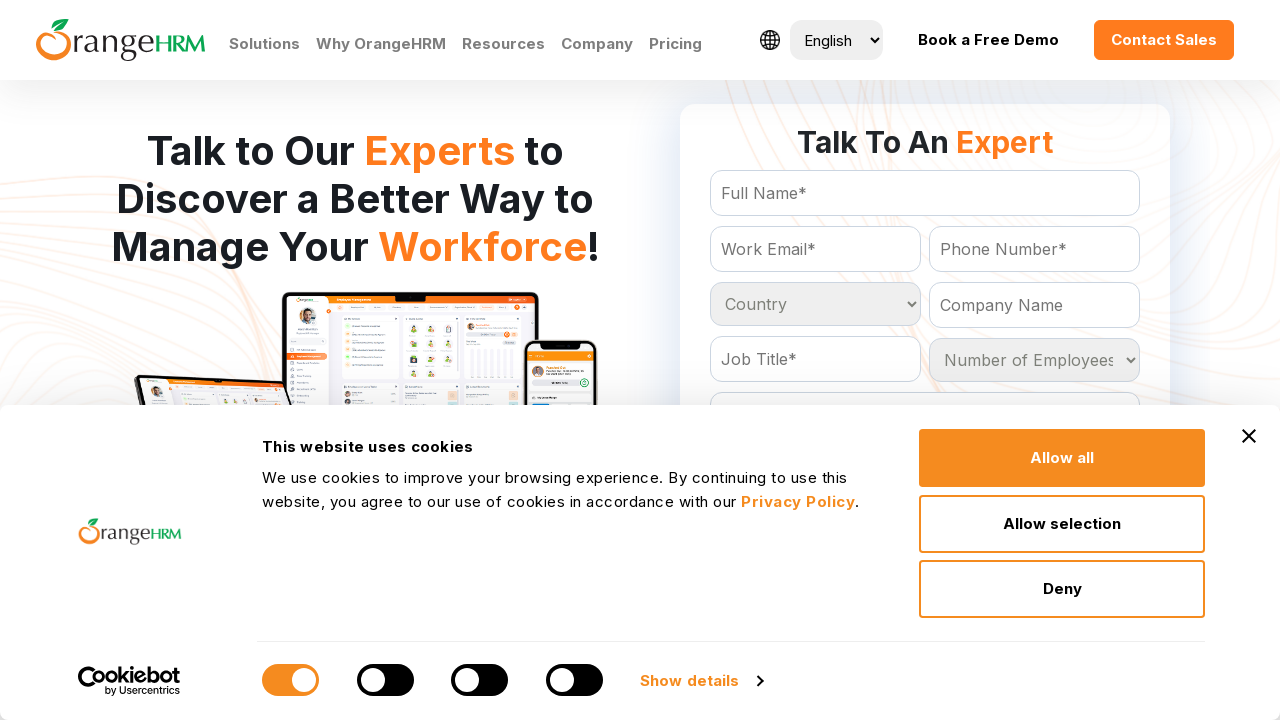

Retrieved option at index 203 from country dropdown
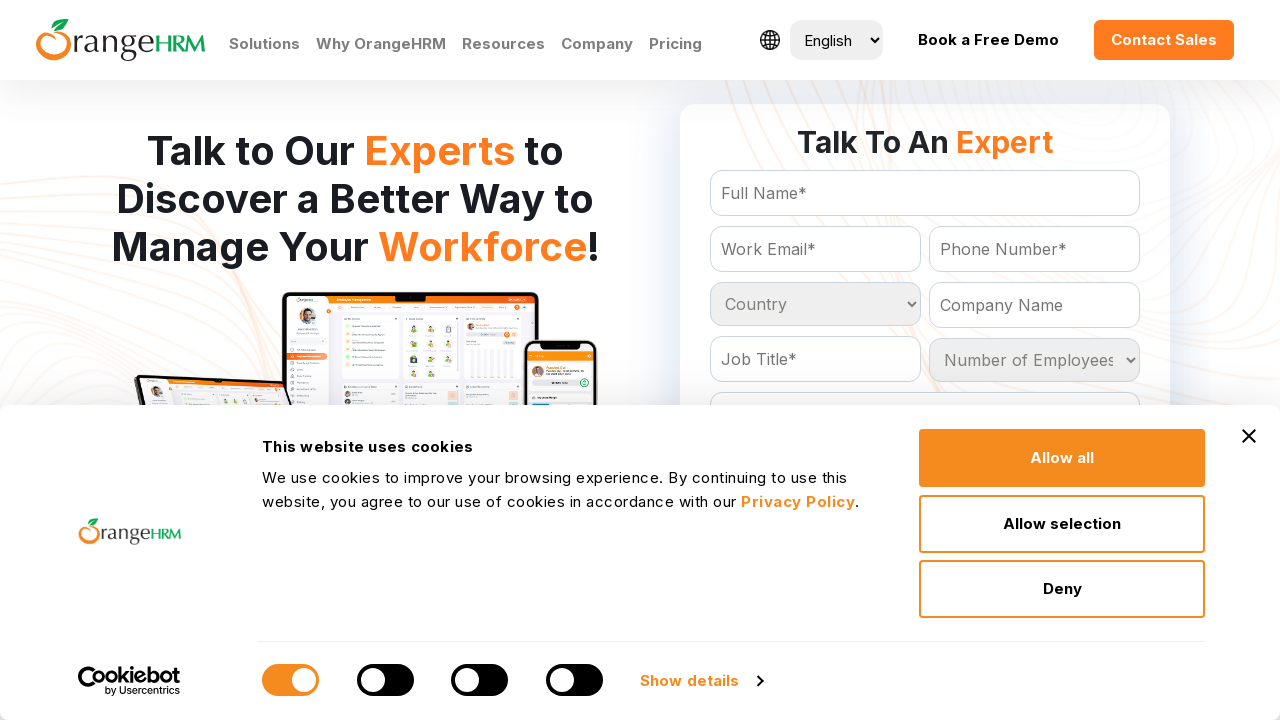

Retrieved option at index 204 from country dropdown
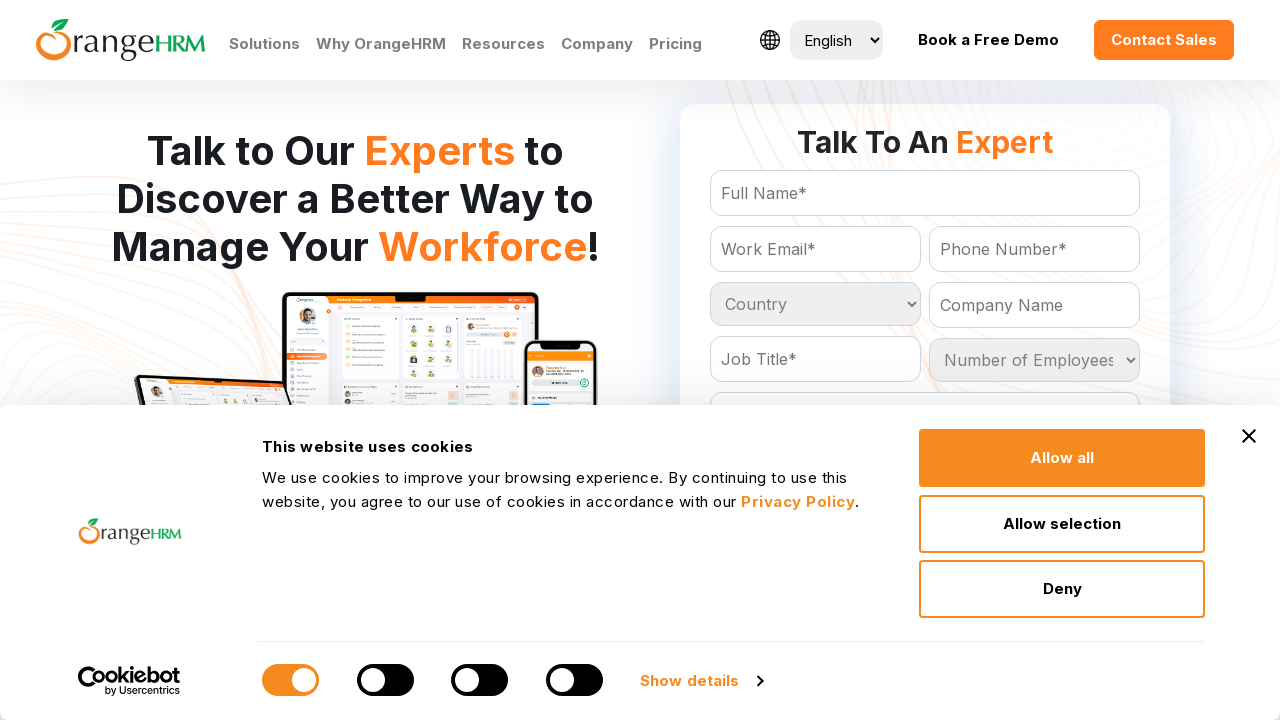

Retrieved option at index 205 from country dropdown
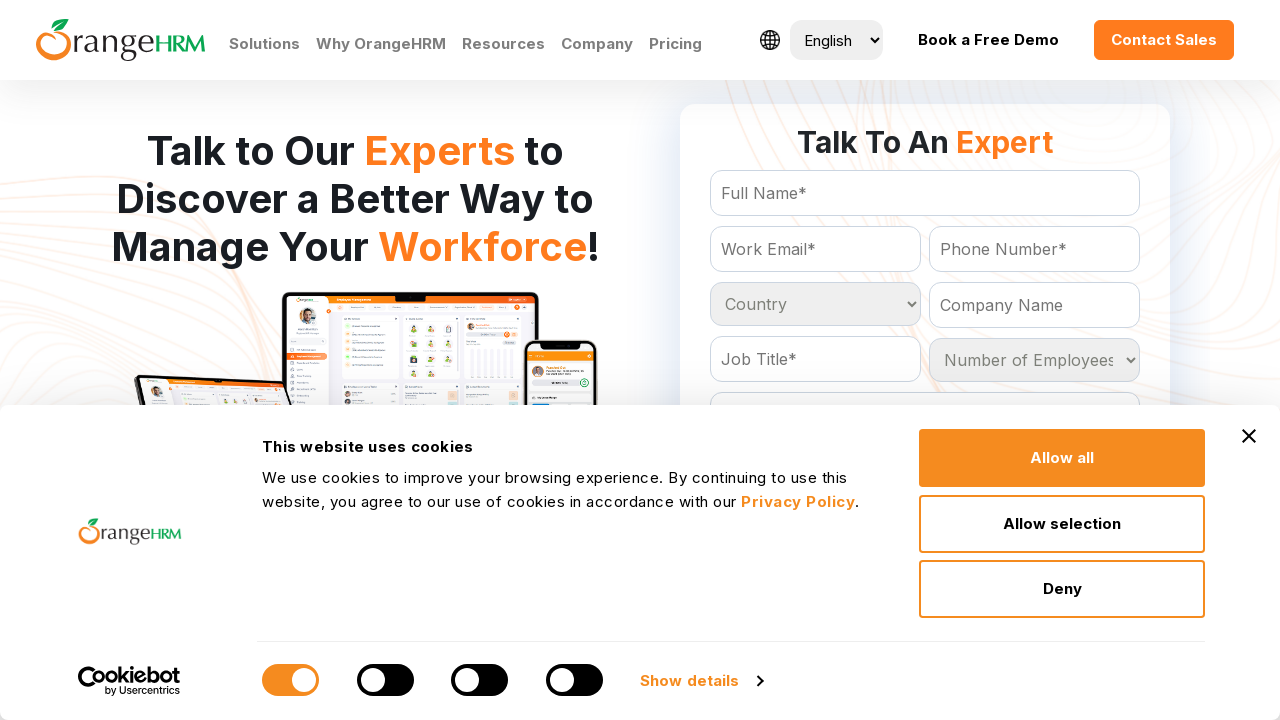

Retrieved option at index 206 from country dropdown
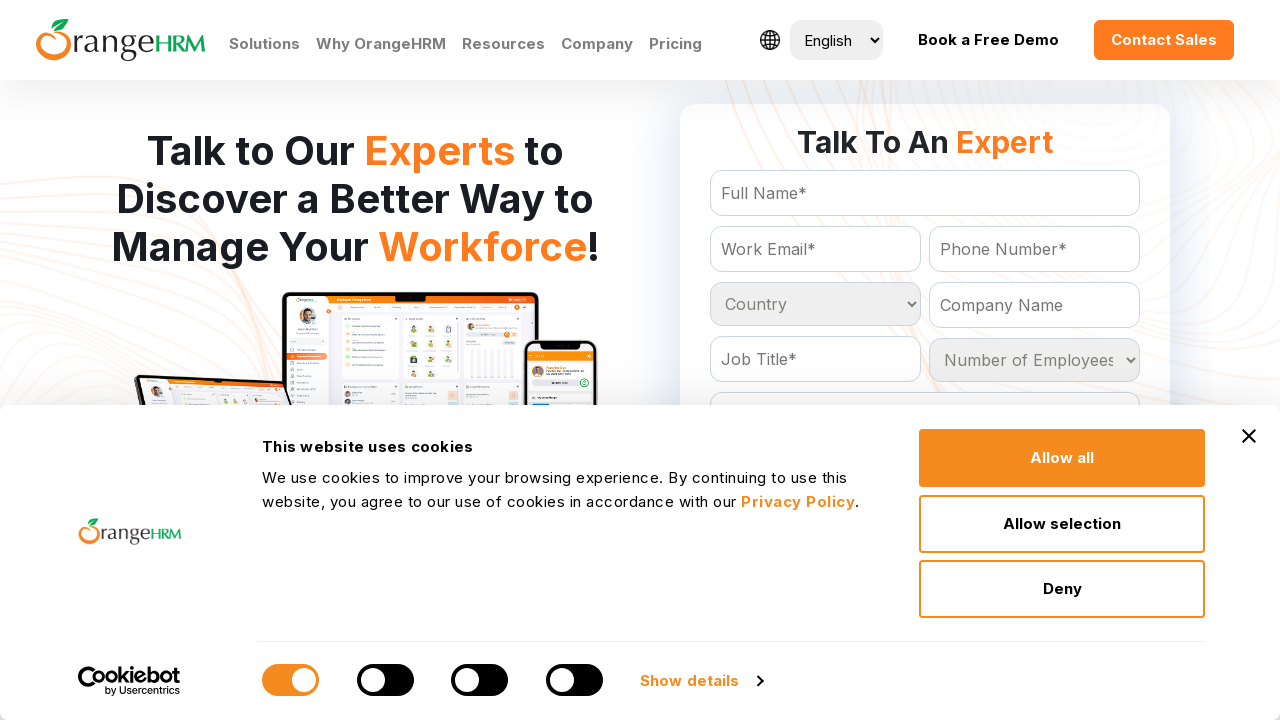

Retrieved option at index 207 from country dropdown
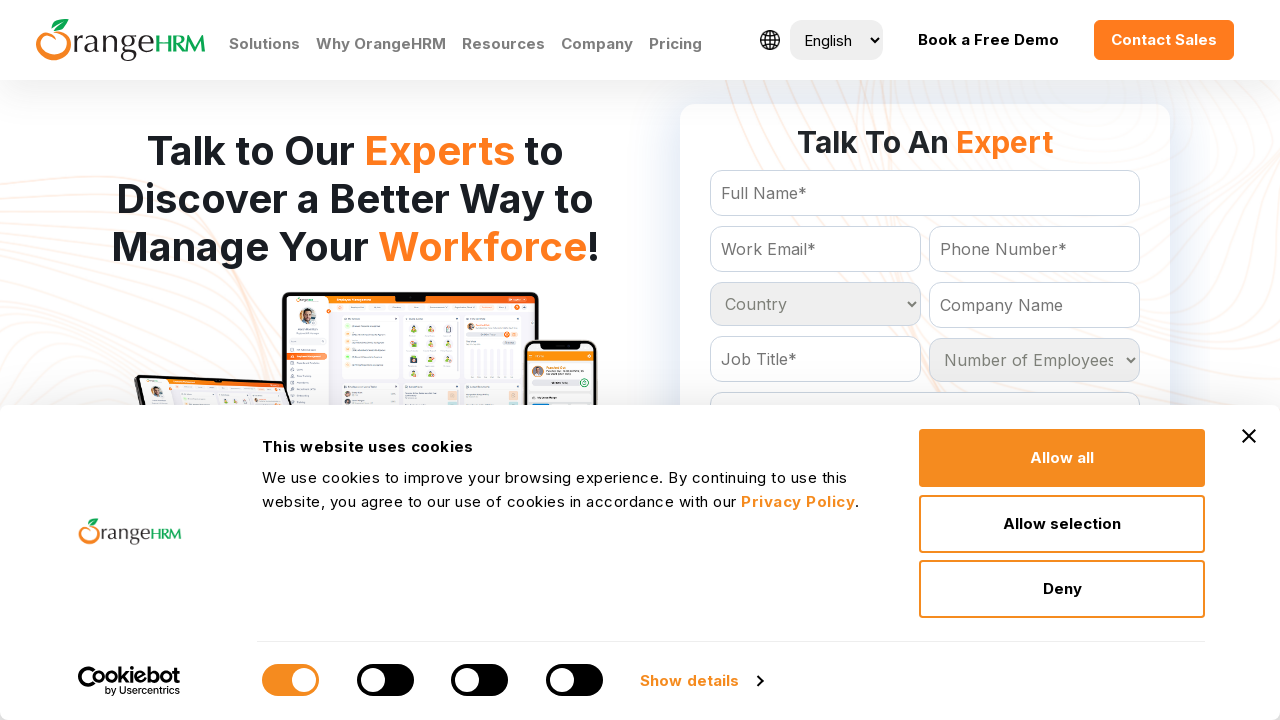

Retrieved option at index 208 from country dropdown
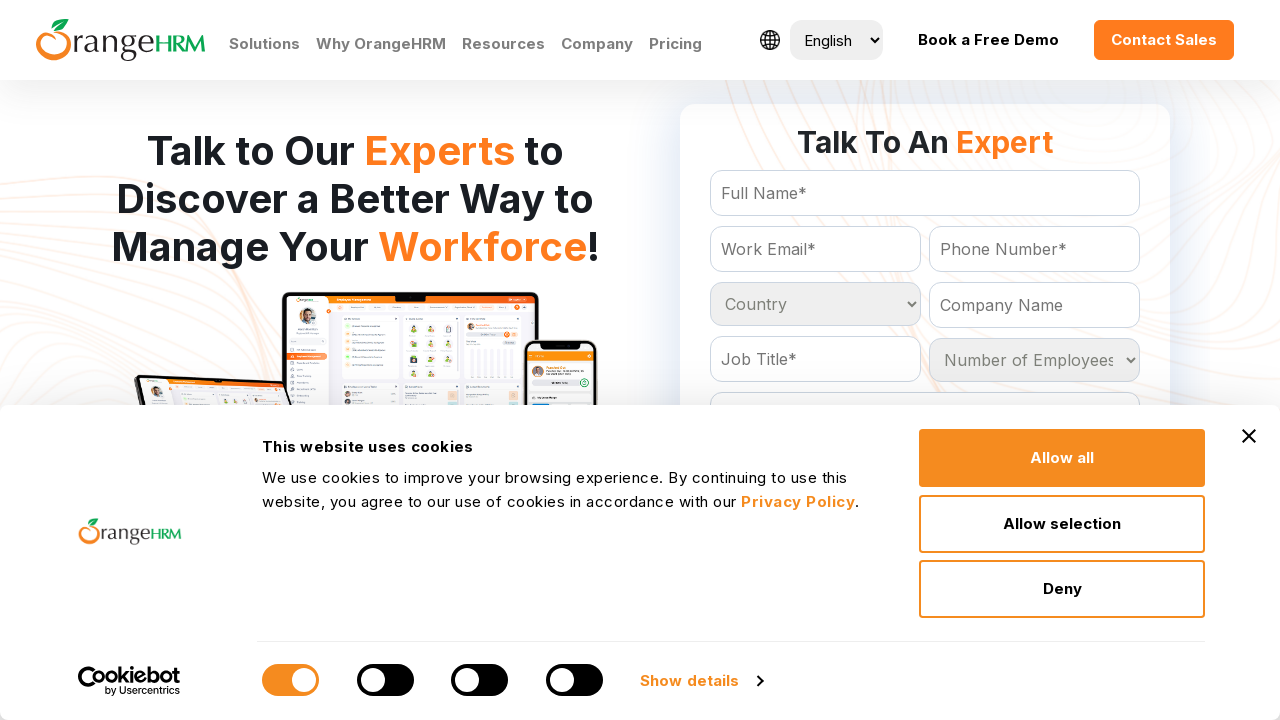

Retrieved option at index 209 from country dropdown
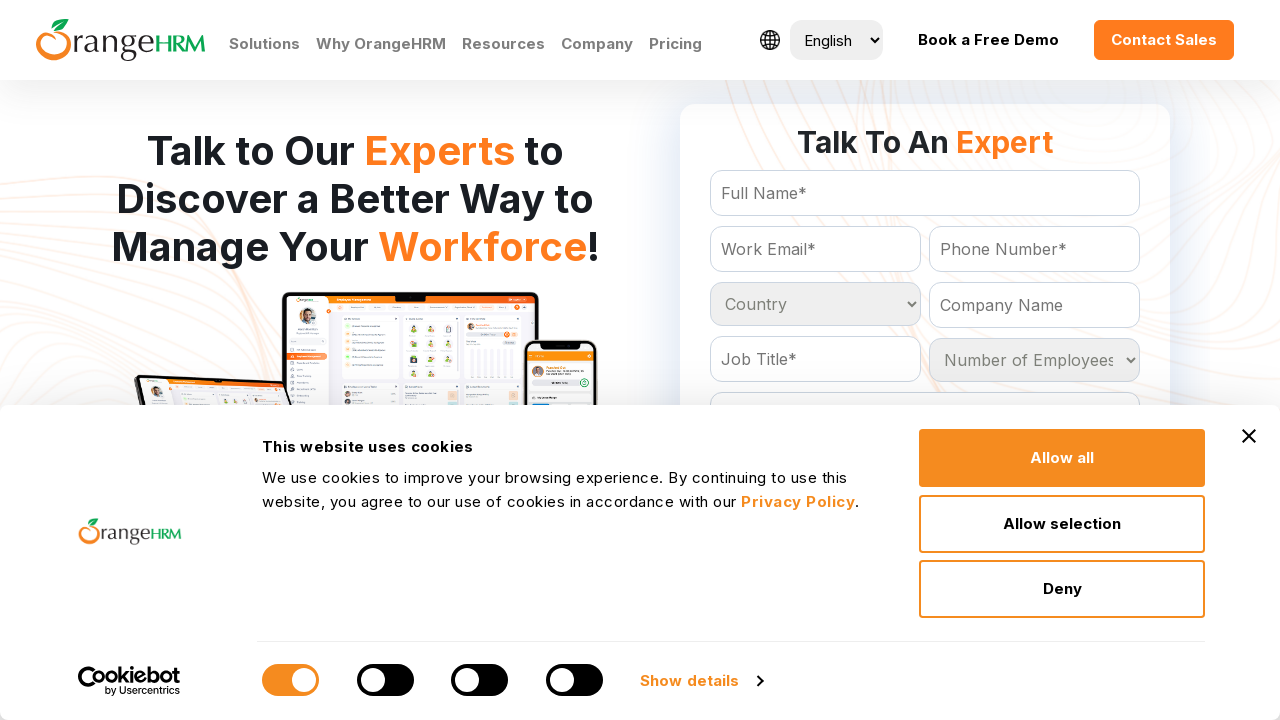

Retrieved option at index 210 from country dropdown
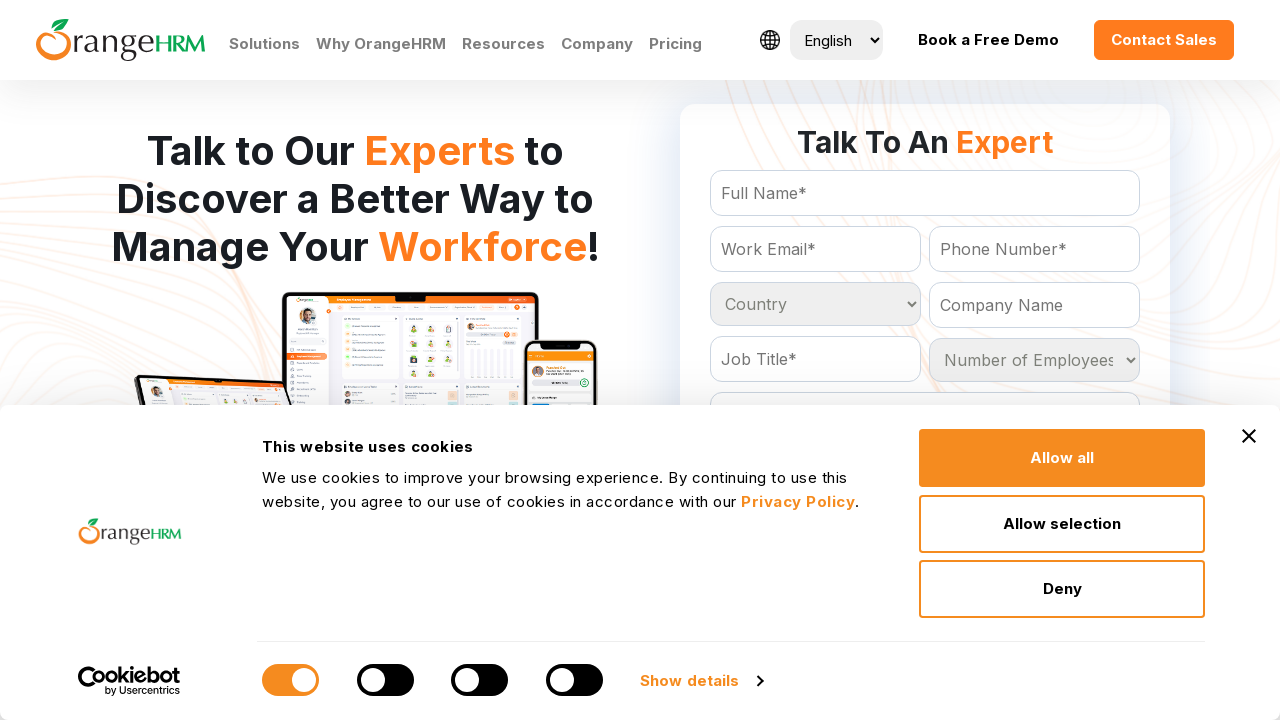

Retrieved option at index 211 from country dropdown
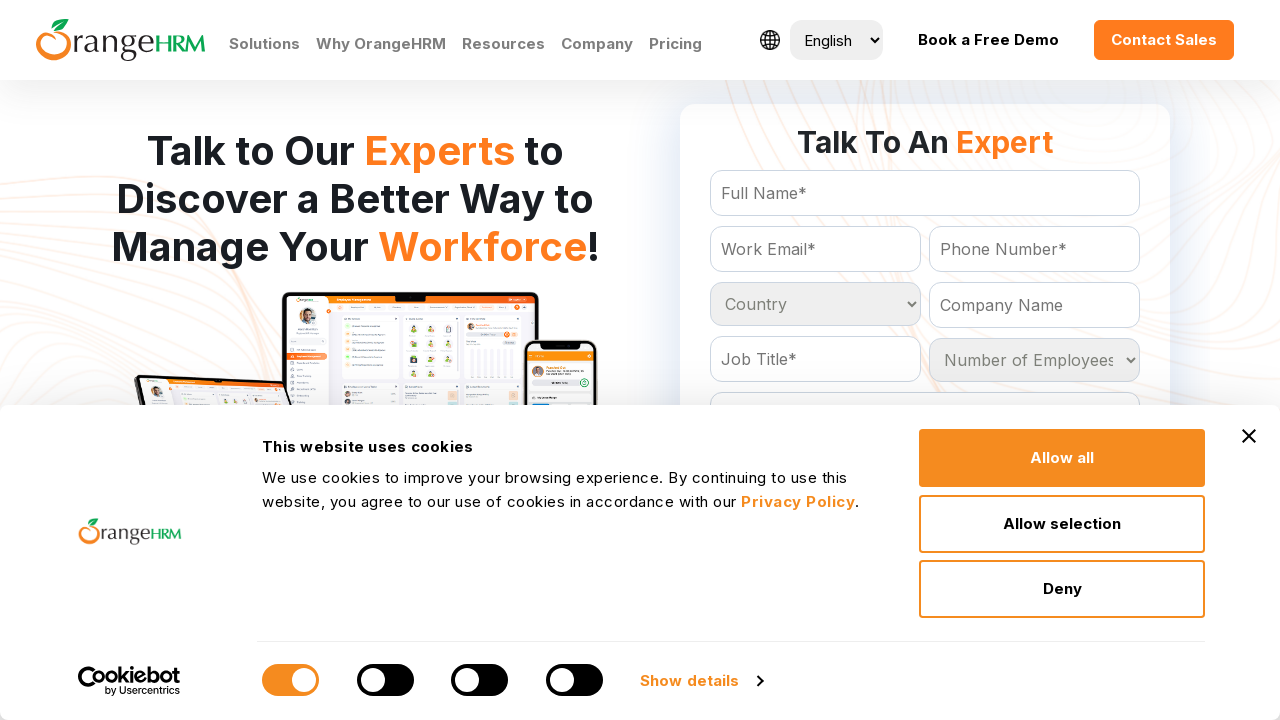

Retrieved option at index 212 from country dropdown
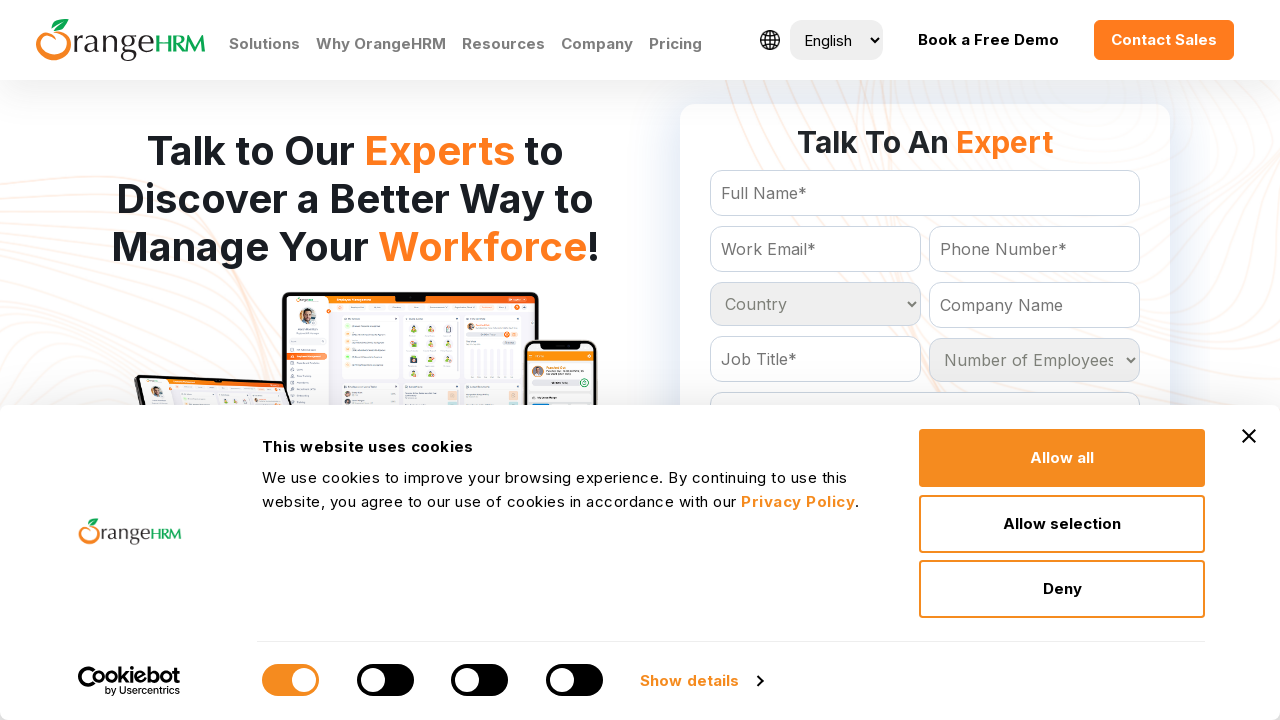

Retrieved option at index 213 from country dropdown
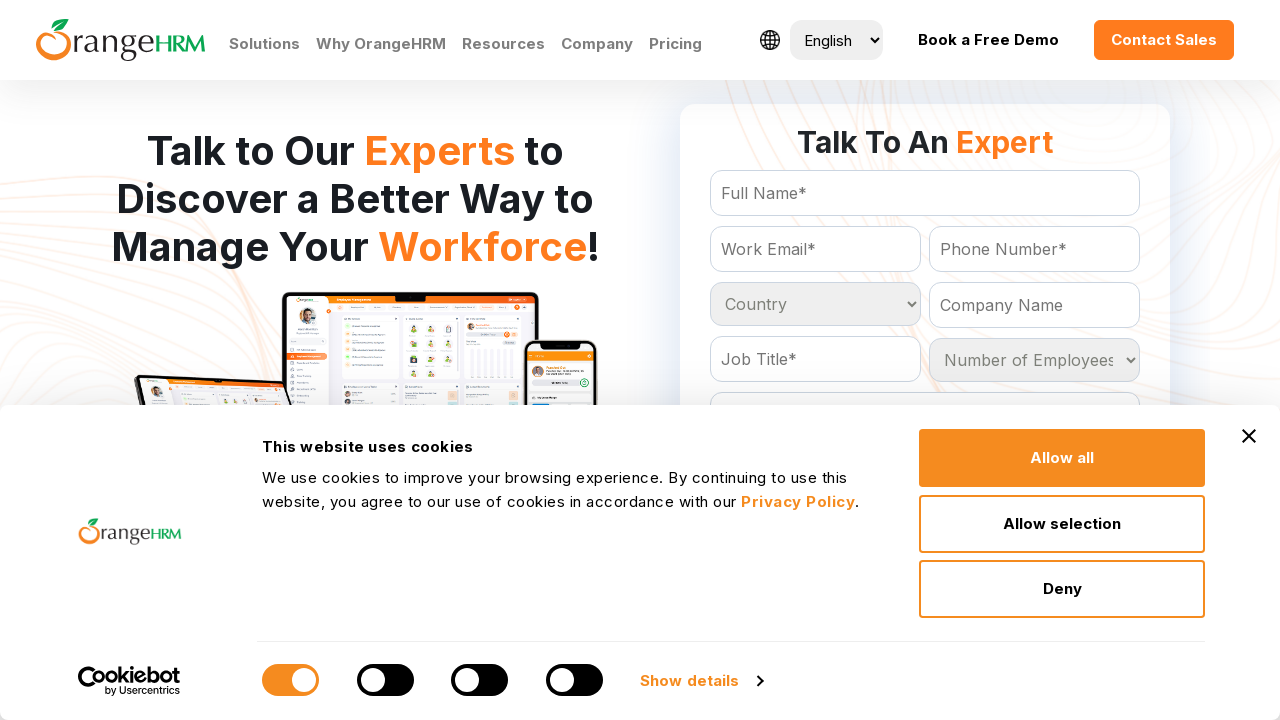

Retrieved option at index 214 from country dropdown
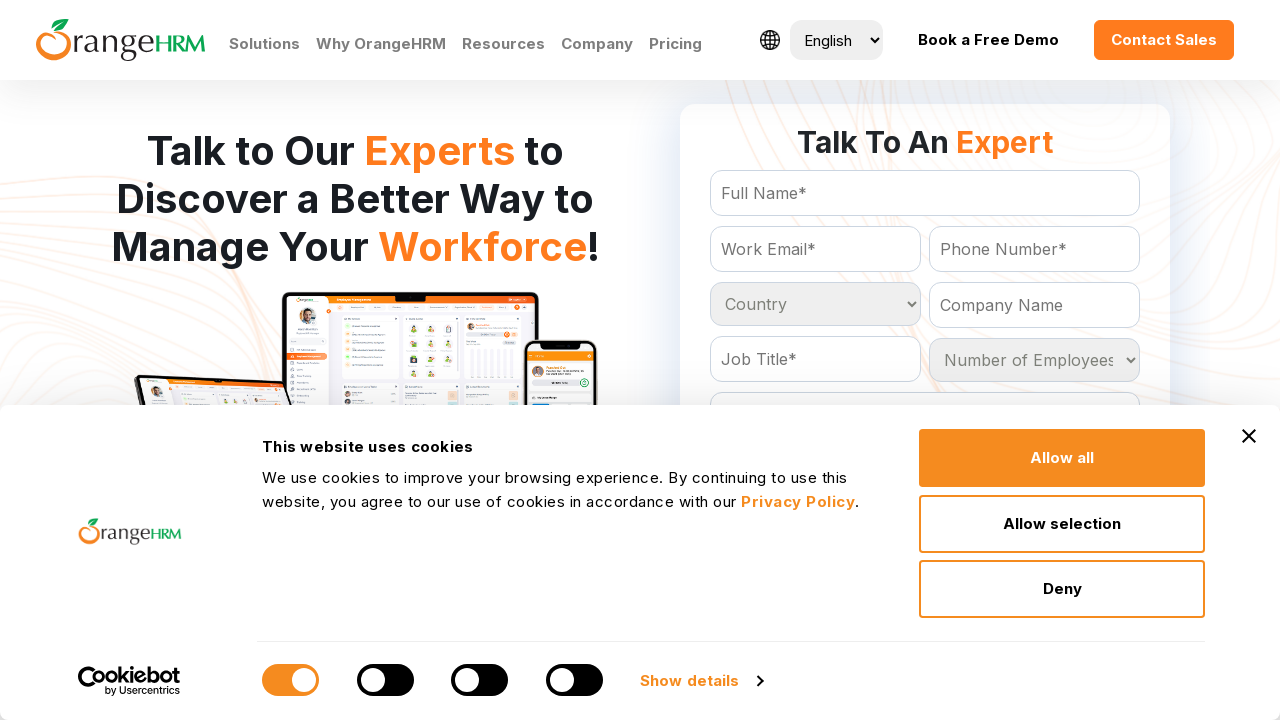

Retrieved option at index 215 from country dropdown
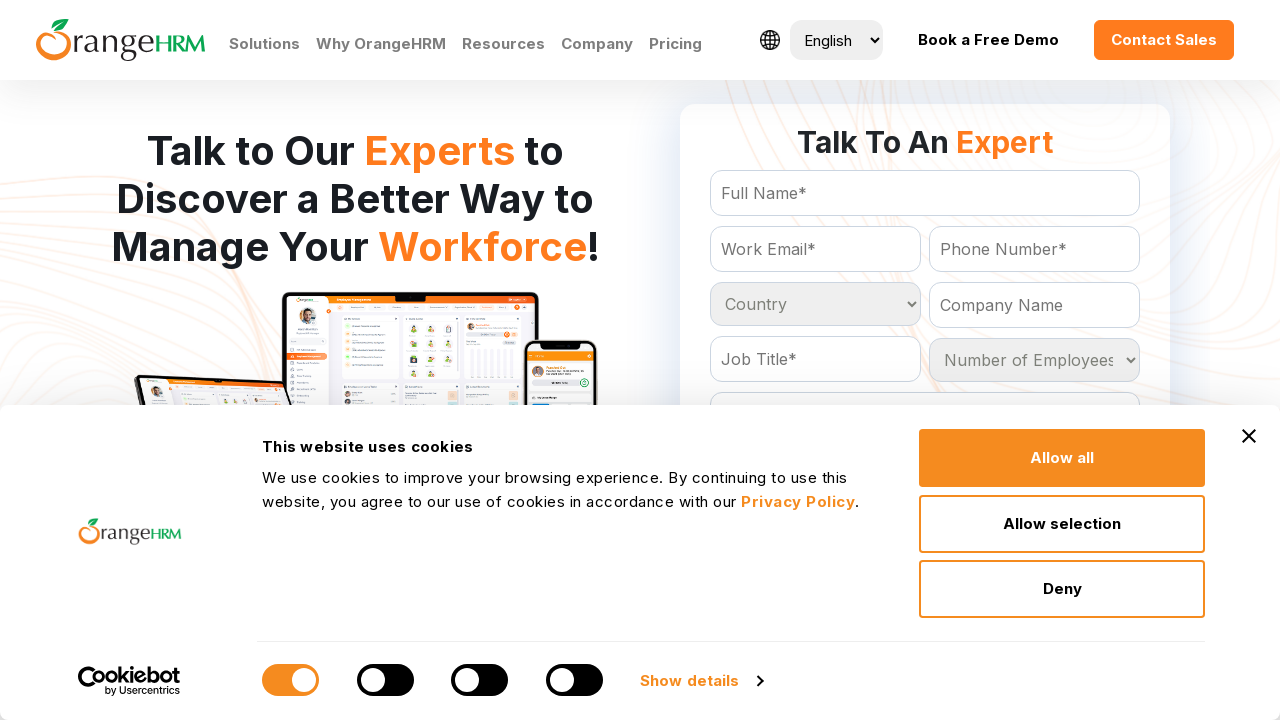

Retrieved option at index 216 from country dropdown
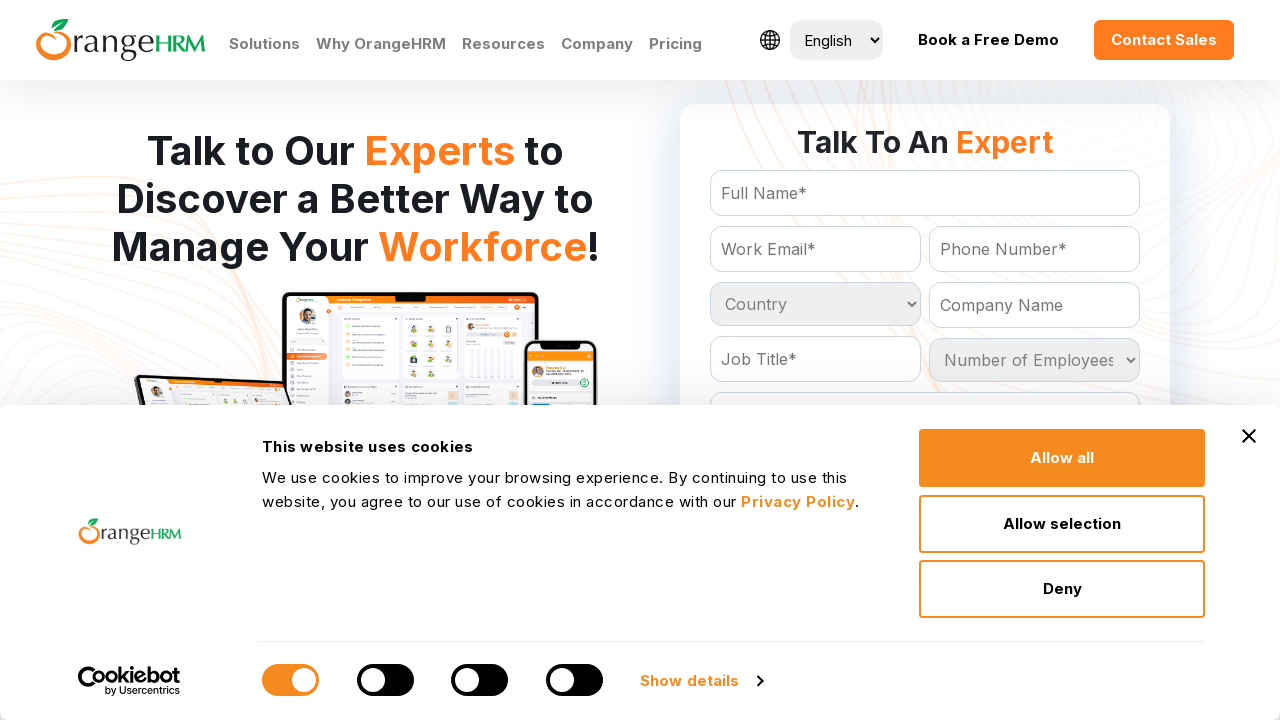

Retrieved option at index 217 from country dropdown
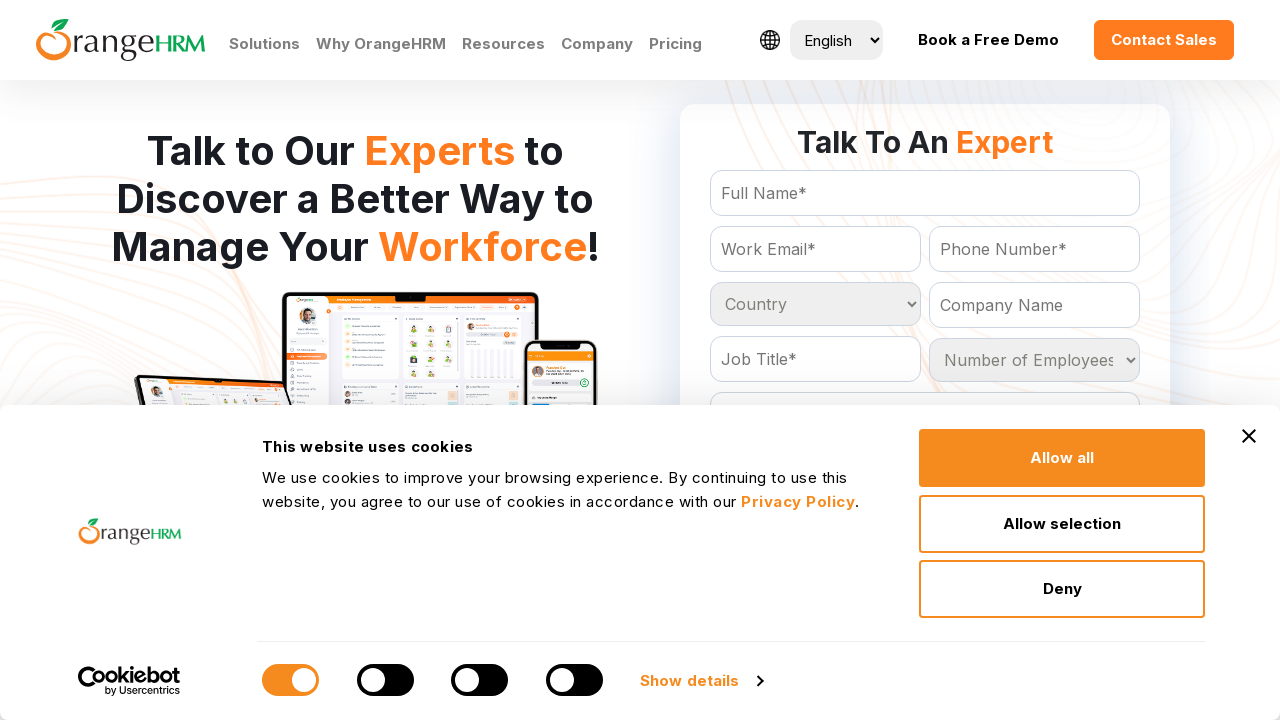

Retrieved option at index 218 from country dropdown
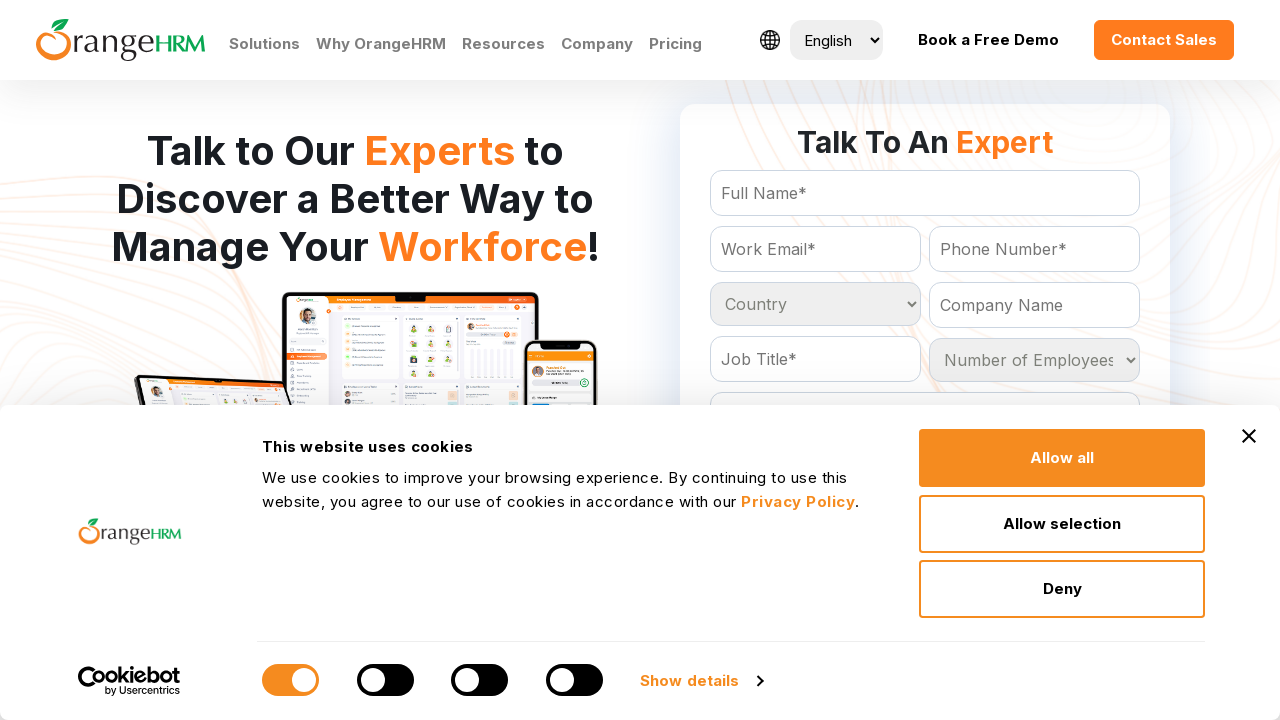

Retrieved option at index 219 from country dropdown
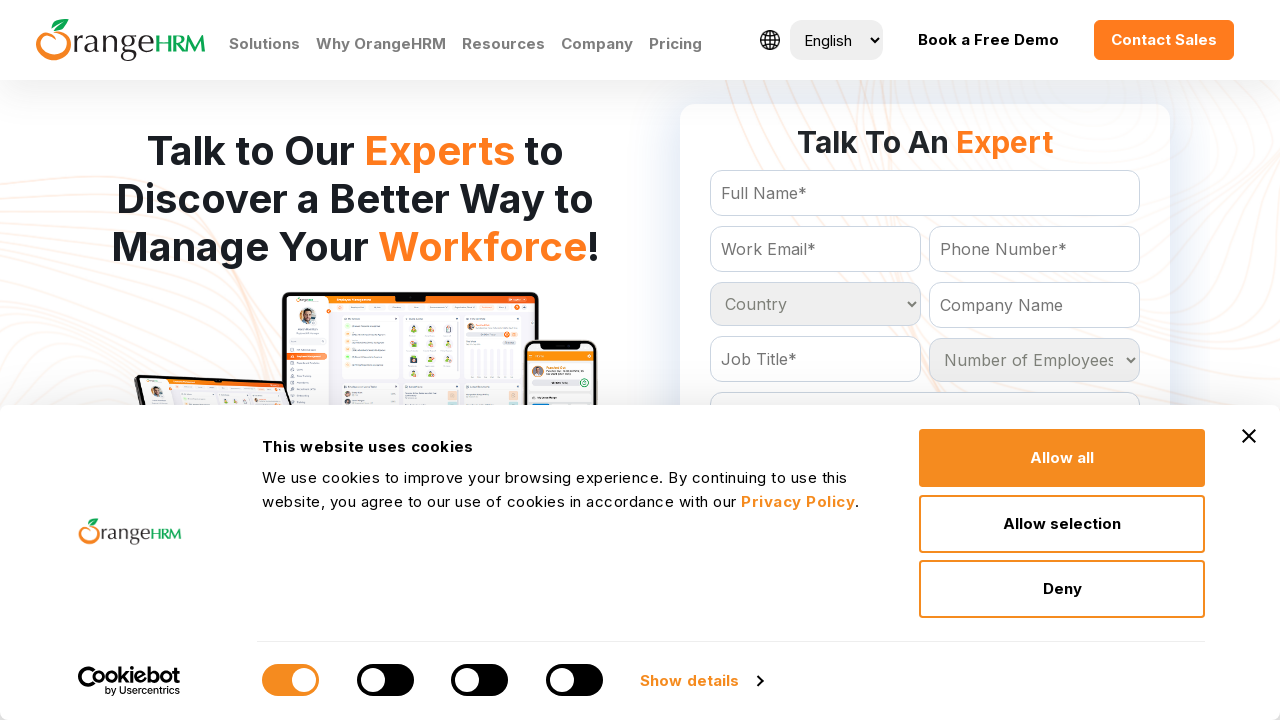

Retrieved option at index 220 from country dropdown
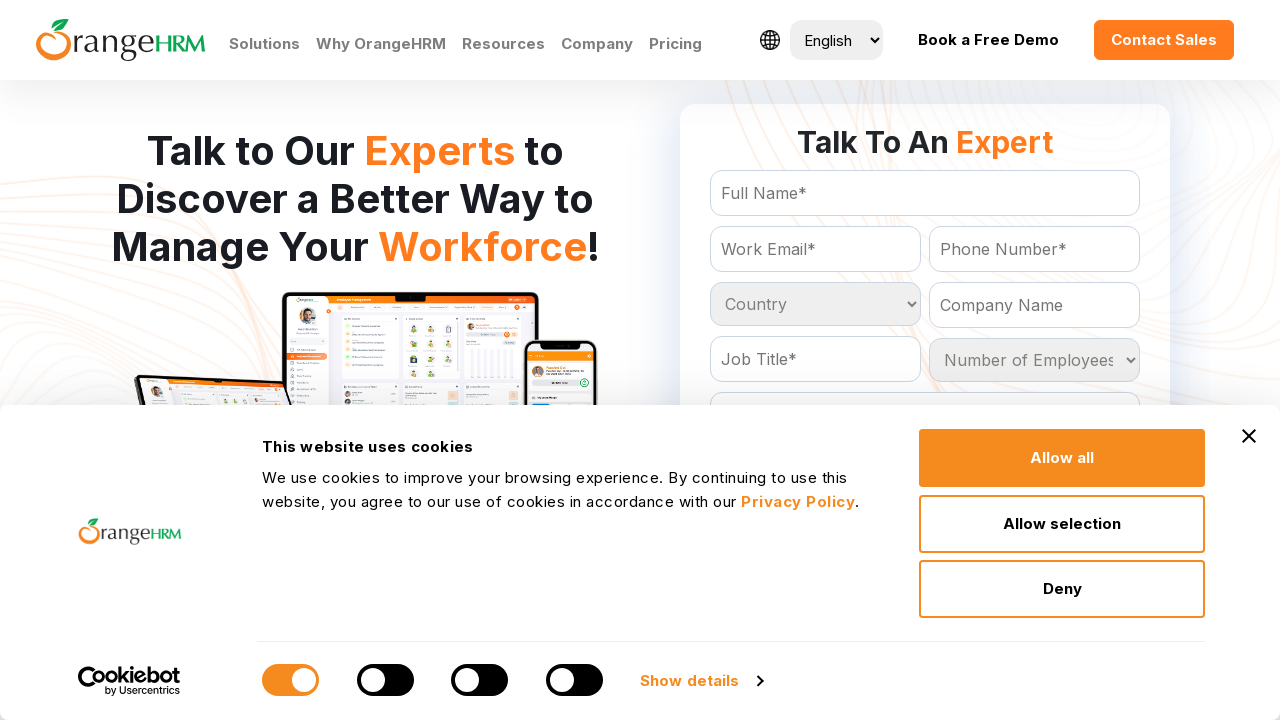

Retrieved option at index 221 from country dropdown
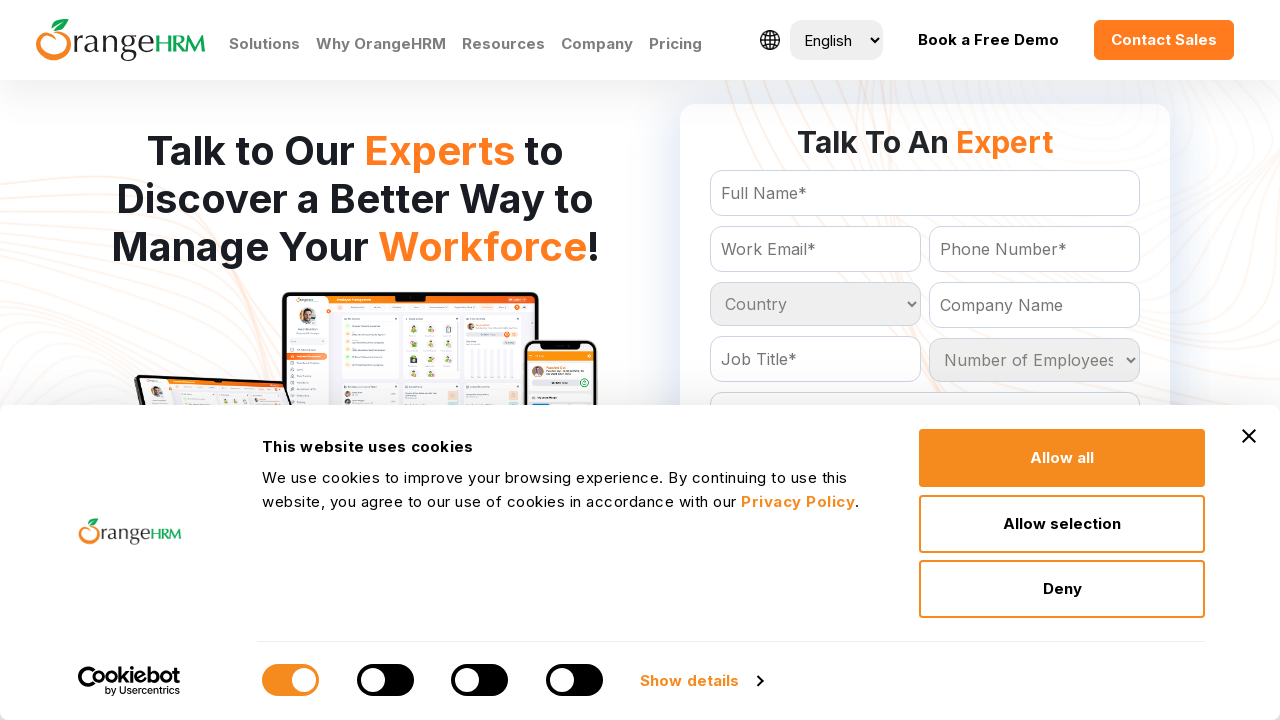

Retrieved option at index 222 from country dropdown
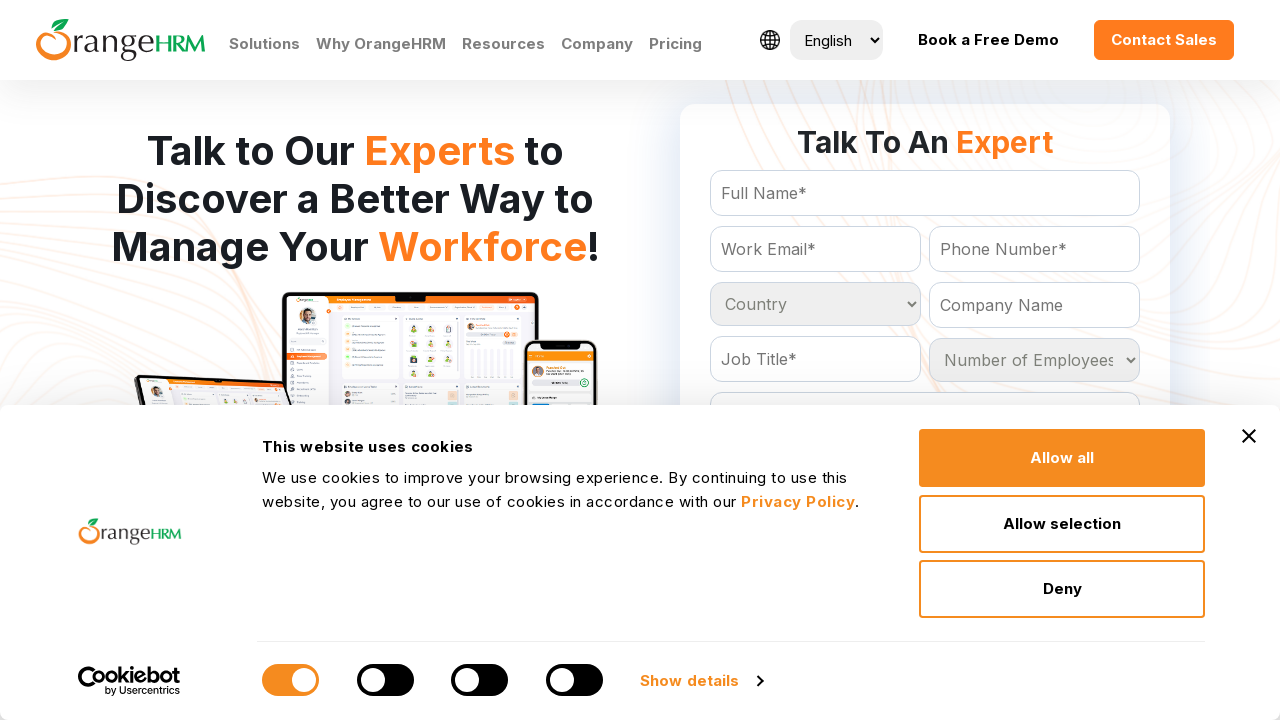

Retrieved option at index 223 from country dropdown
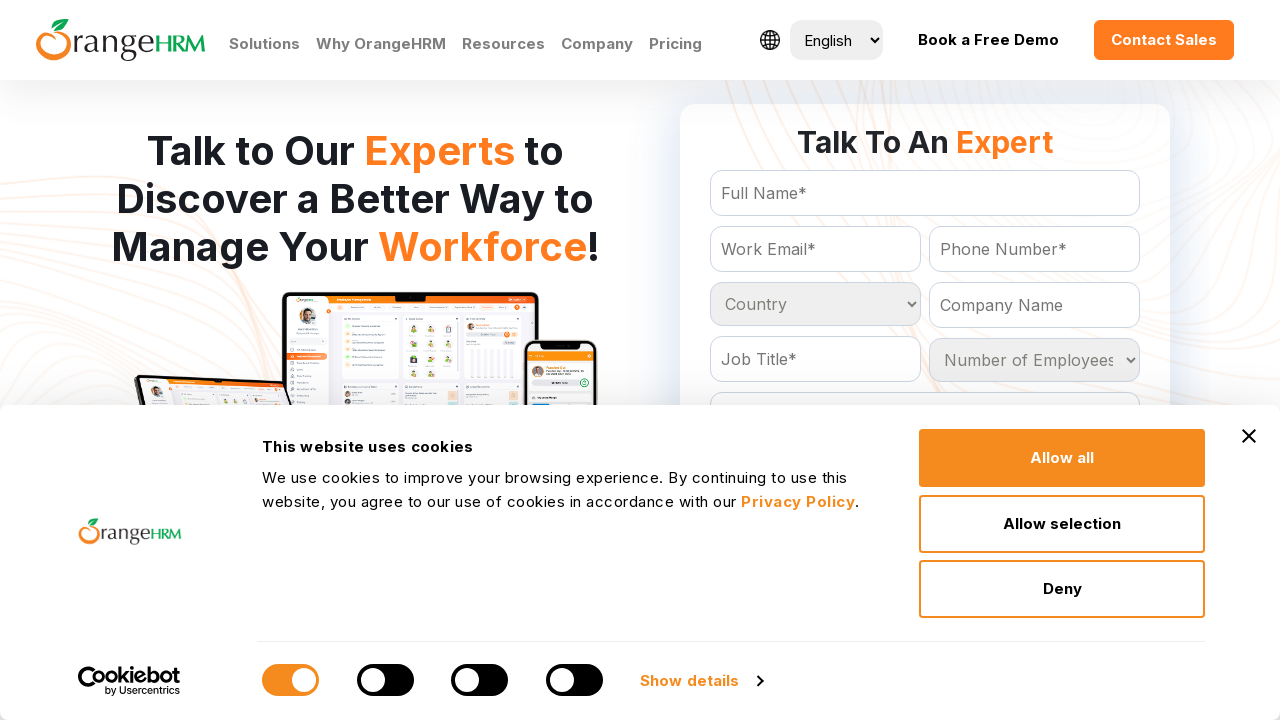

Retrieved option at index 224 from country dropdown
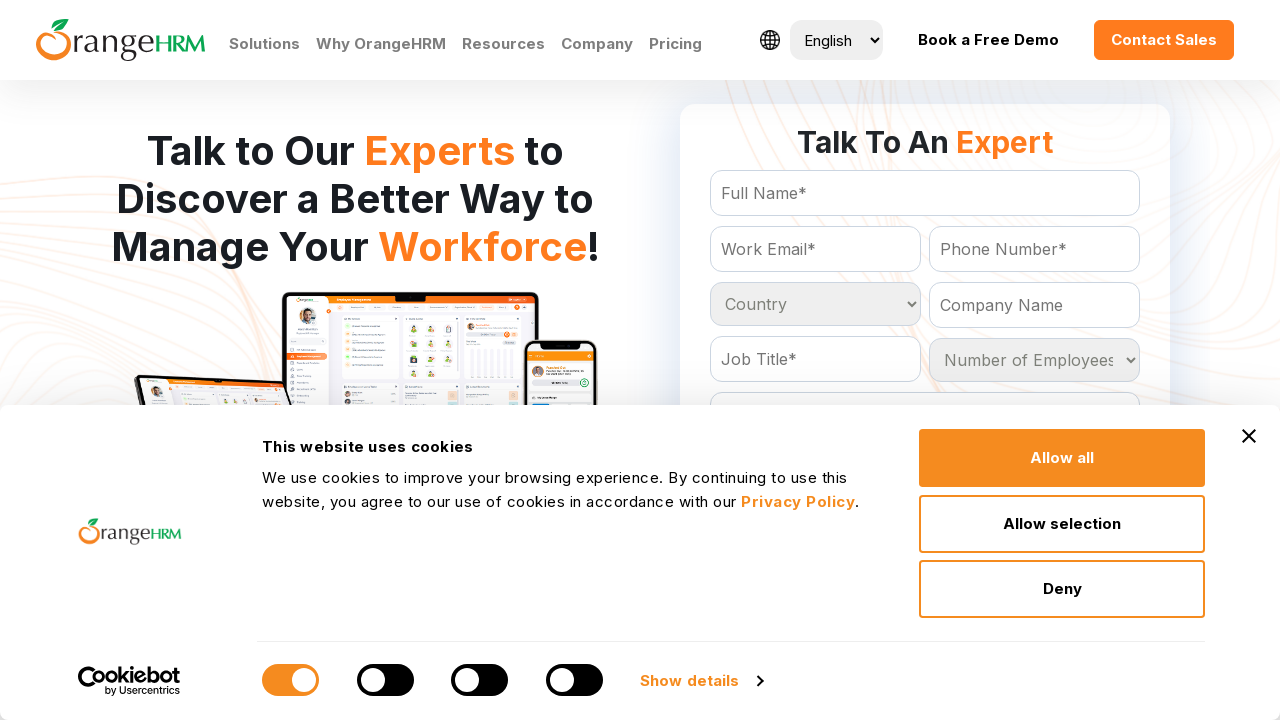

Retrieved option at index 225 from country dropdown
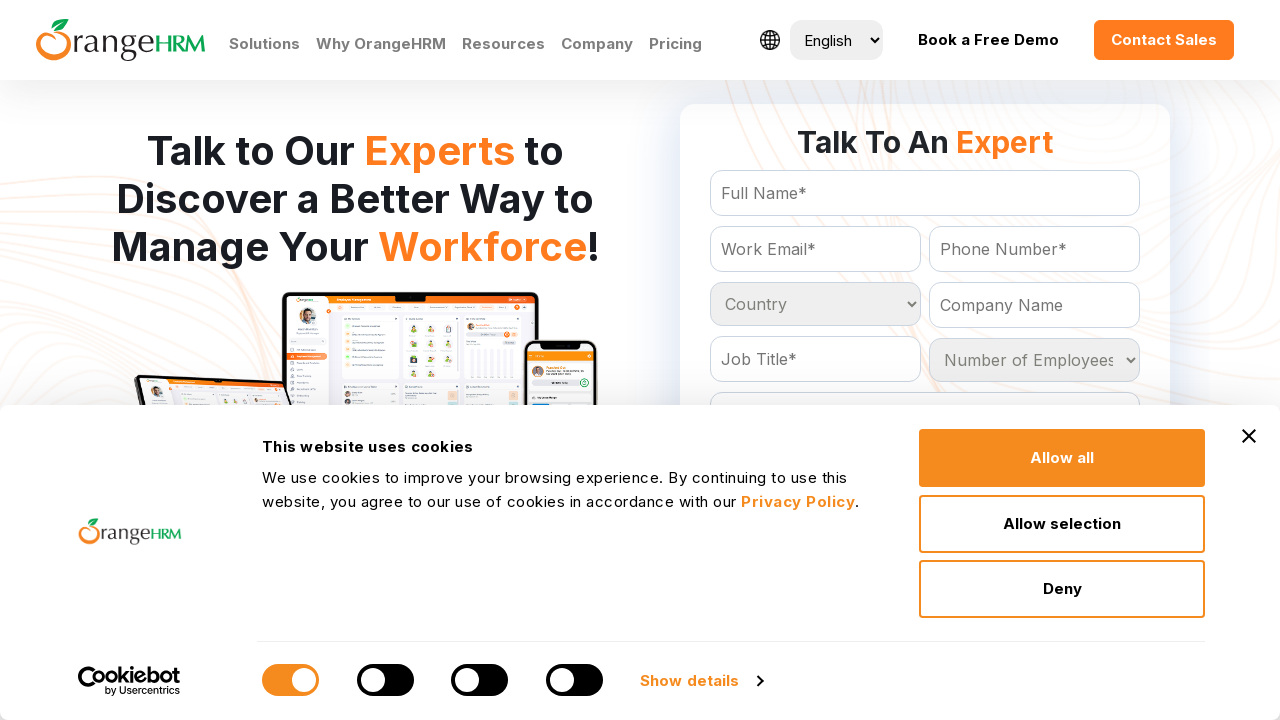

Retrieved option at index 226 from country dropdown
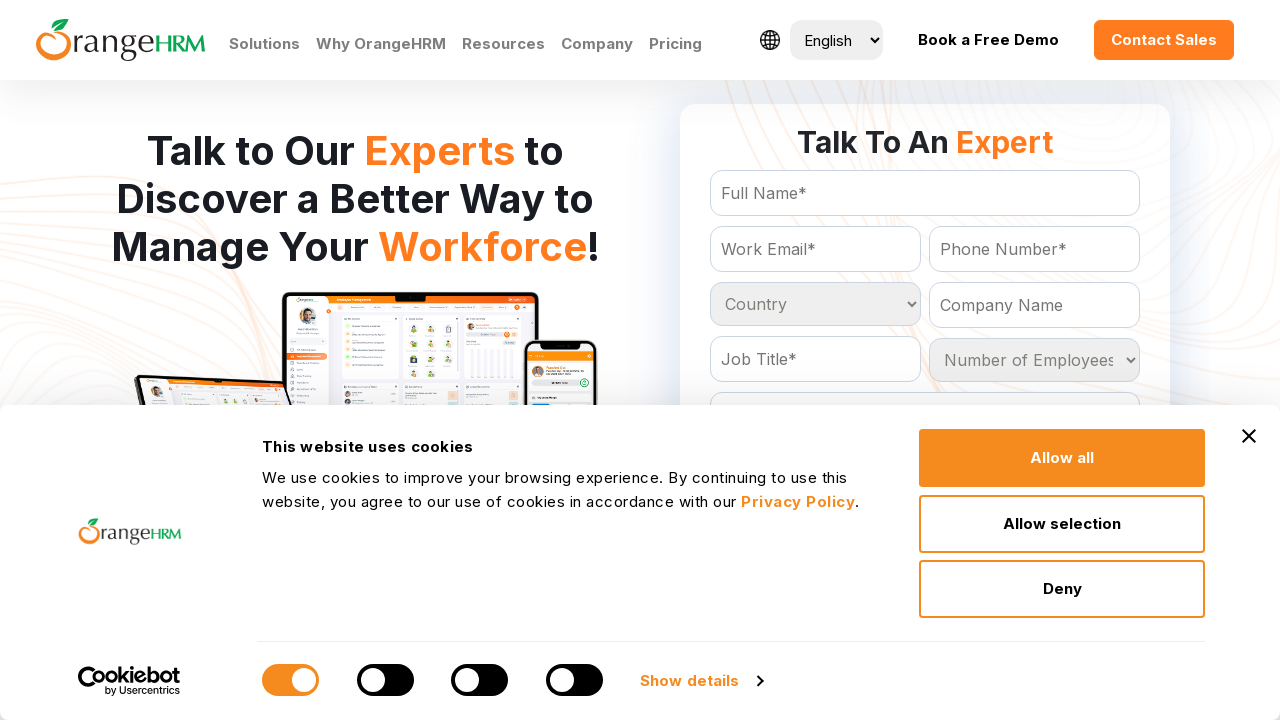

Retrieved option at index 227 from country dropdown
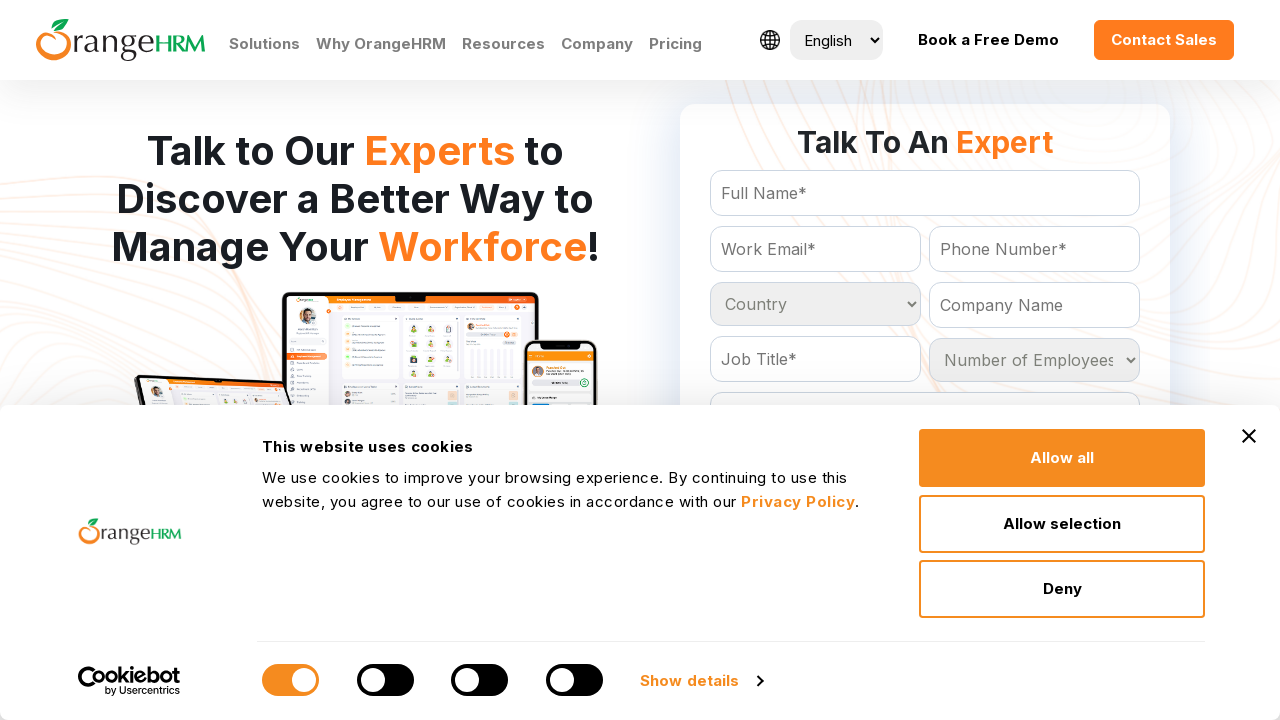

Retrieved option at index 228 from country dropdown
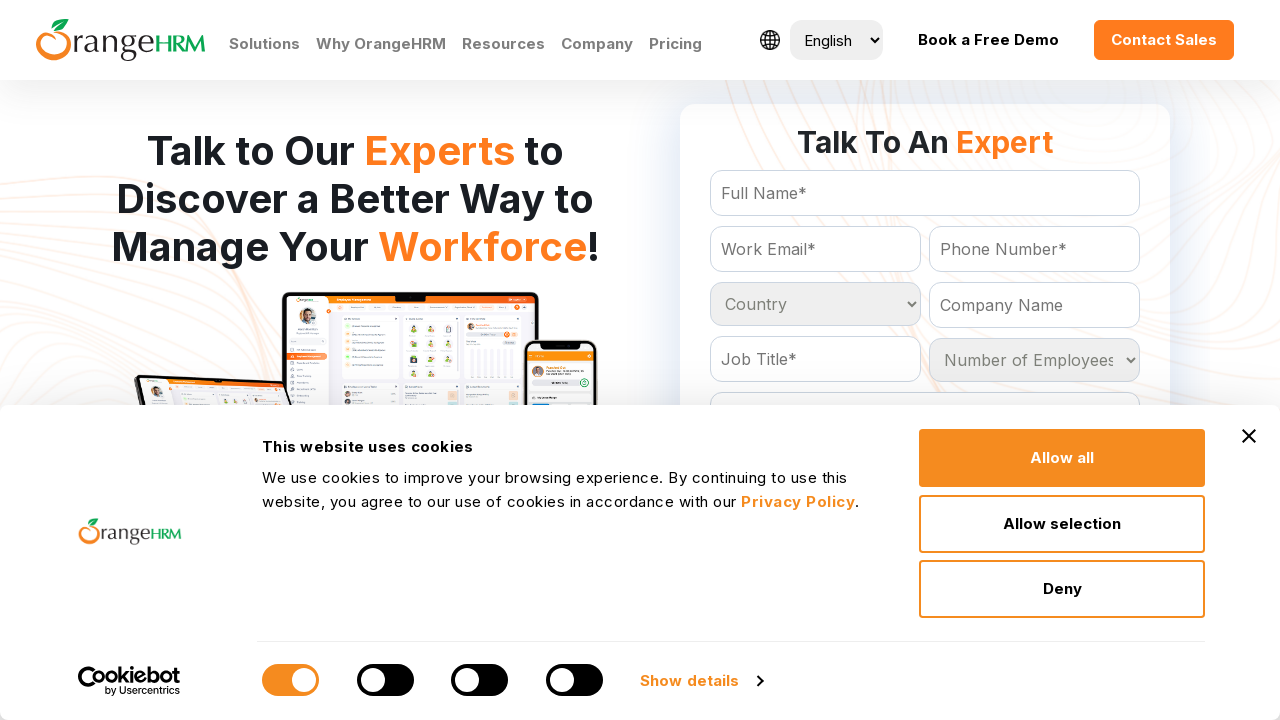

Retrieved option at index 229 from country dropdown
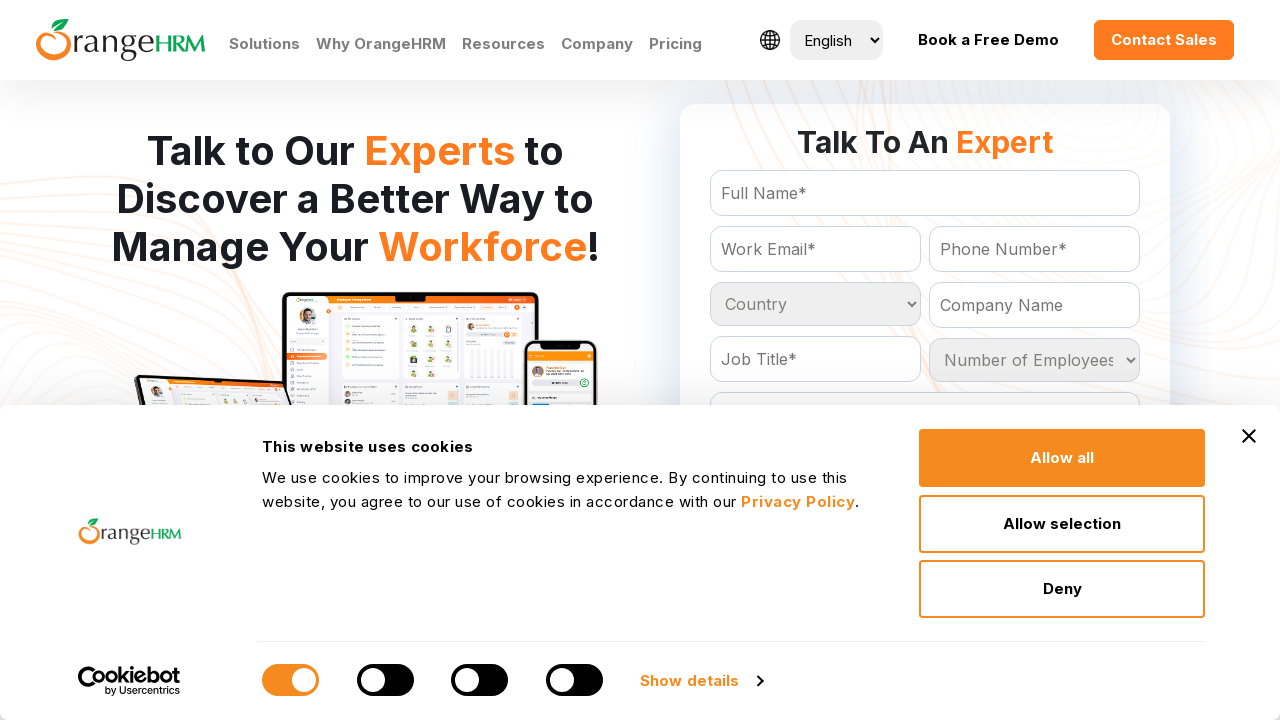

Retrieved option at index 230 from country dropdown
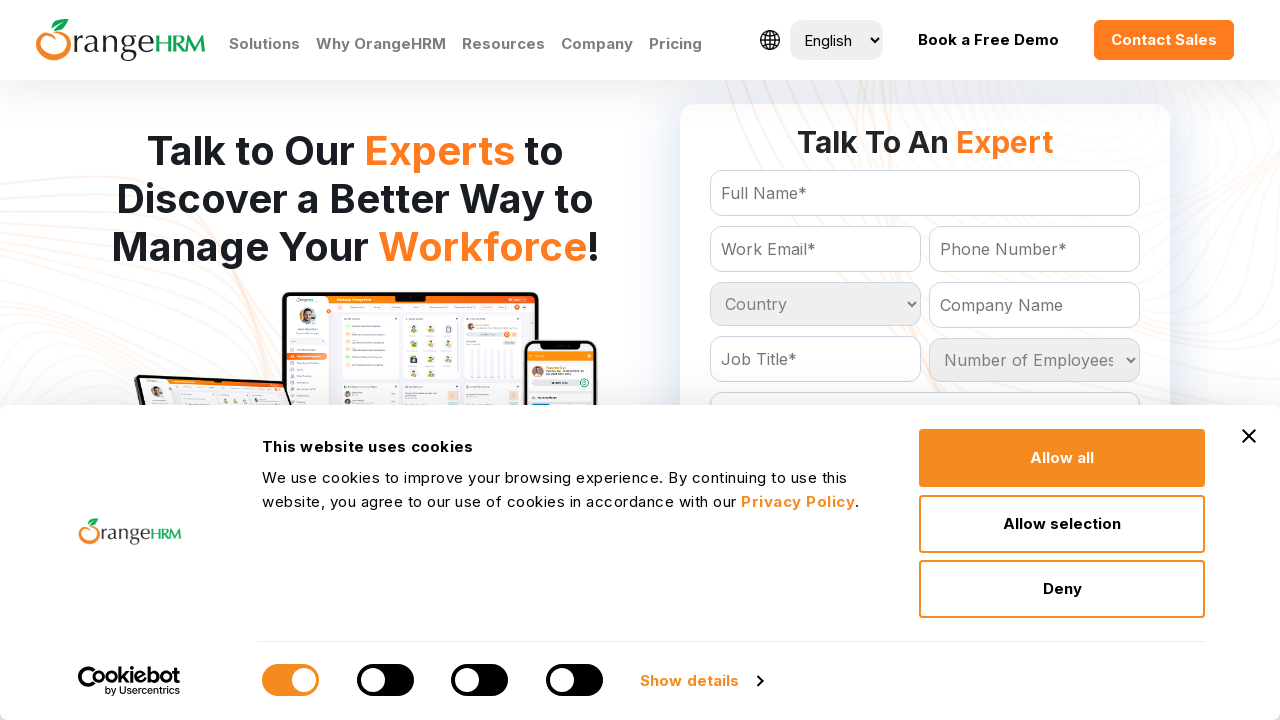

Retrieved option at index 231 from country dropdown
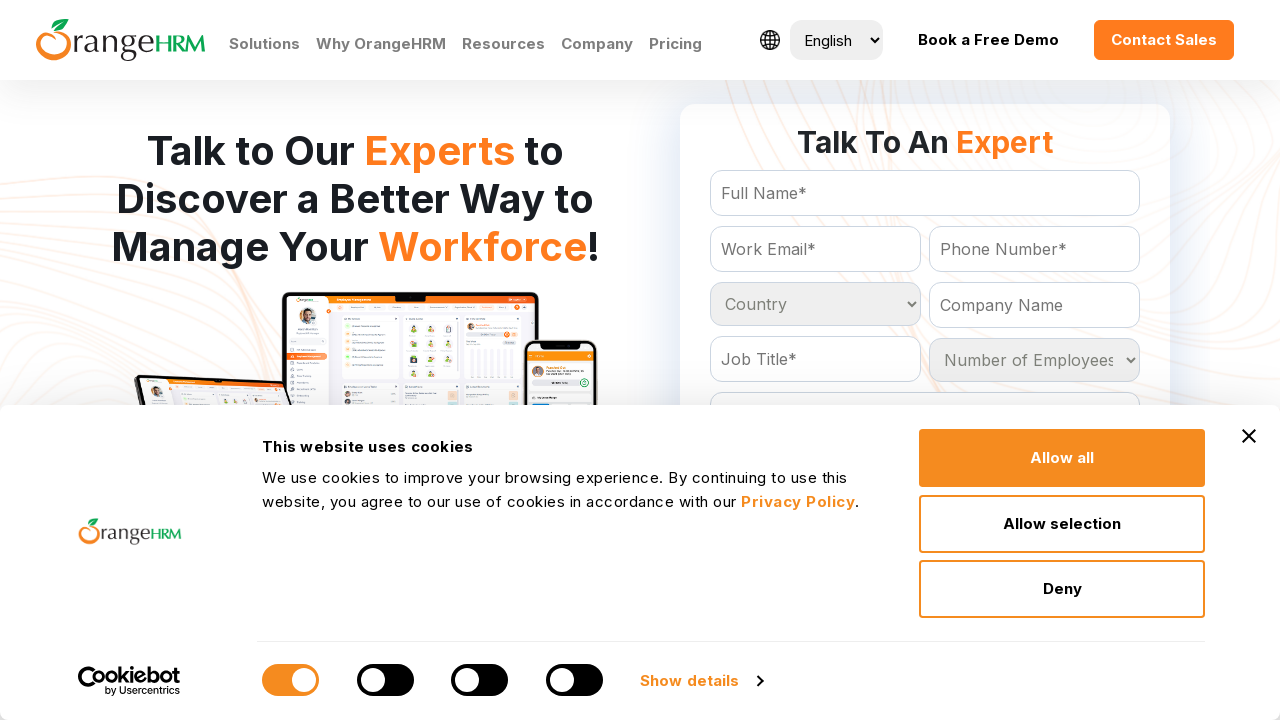

Retrieved option at index 232 from country dropdown
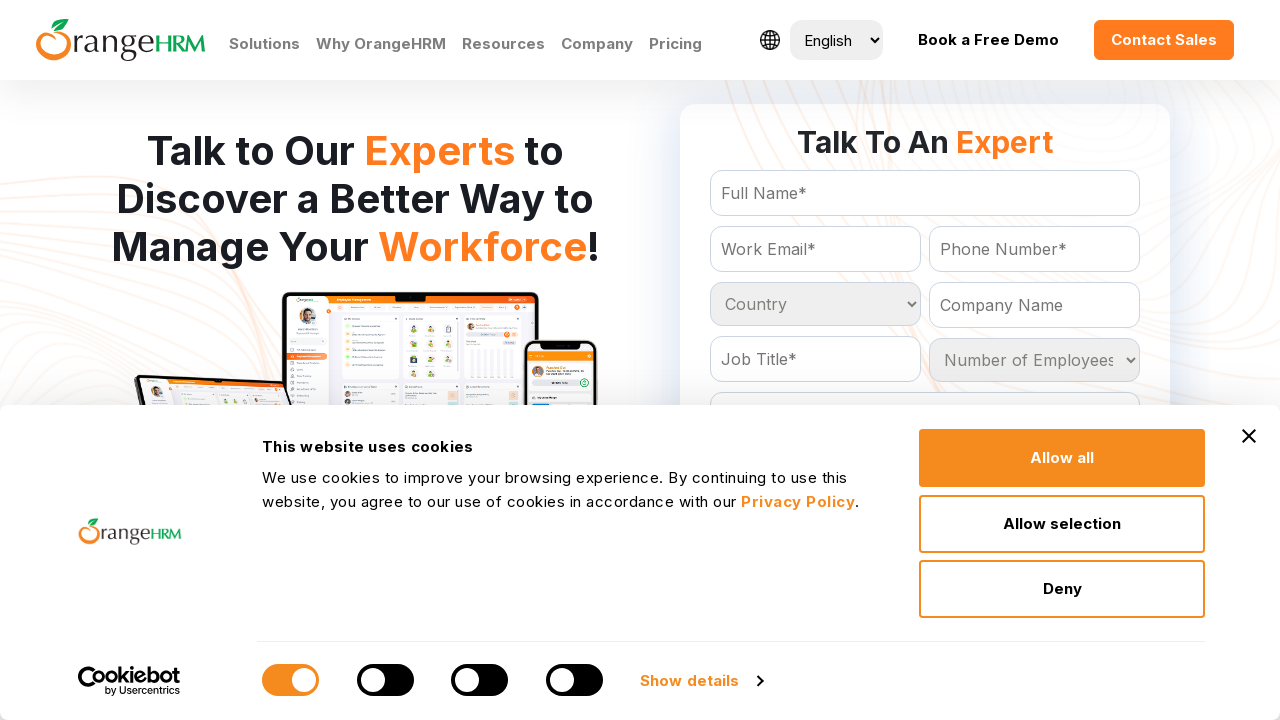

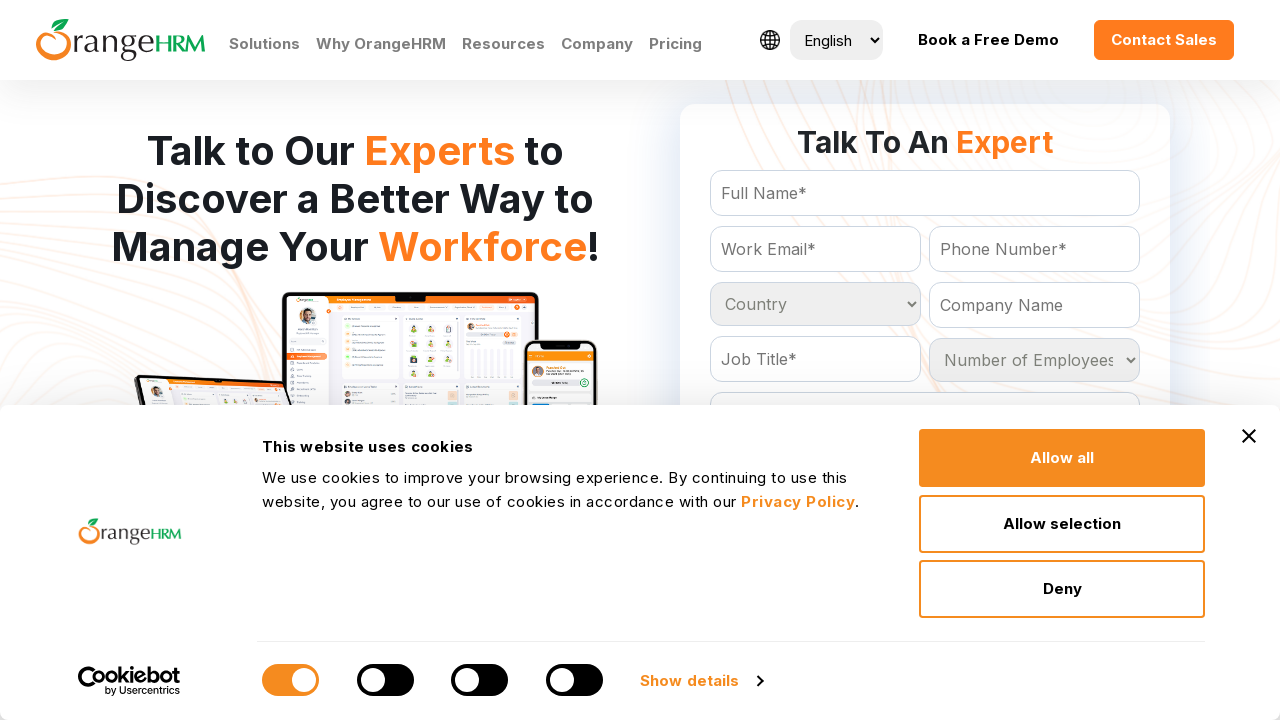